Navigates to a demo page with a dropdown menu and interacts with the select element to verify all options are accessible

Starting URL: https://www.globalsqa.com/demo-site/select-dropdown-menu/

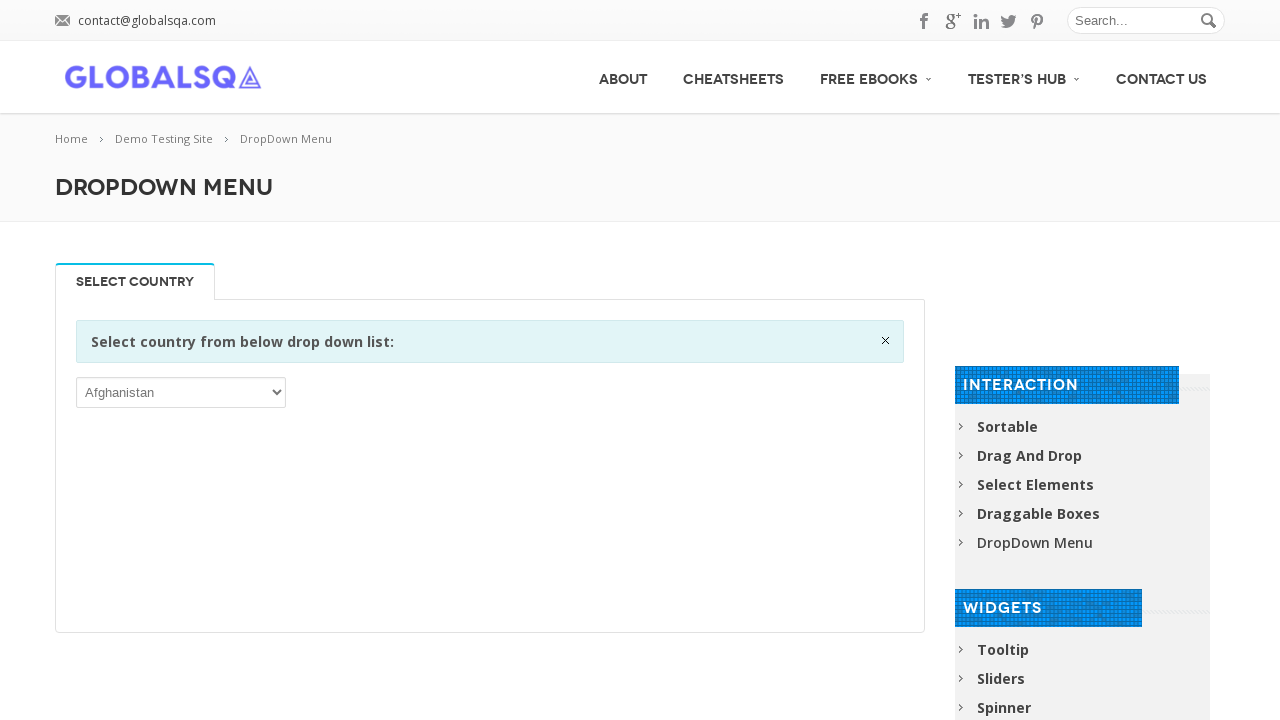

Navigated to dropdown menu demo page
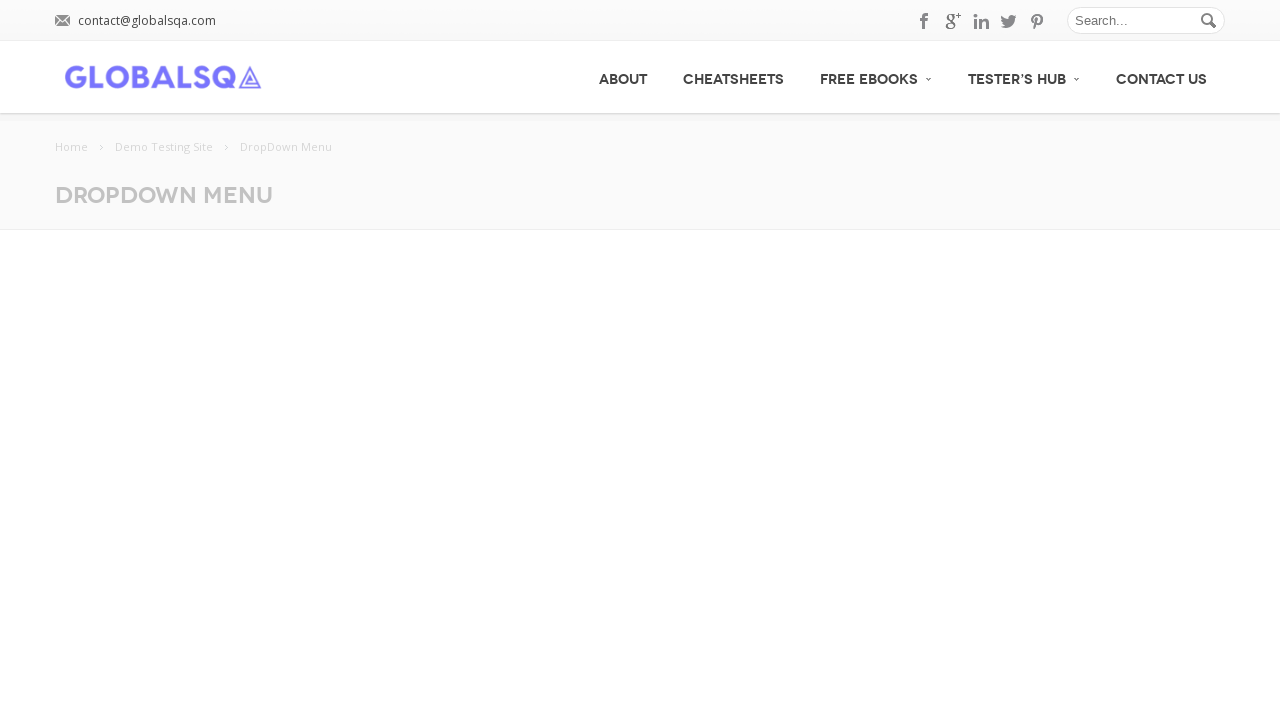

Select dropdown element is present on the page
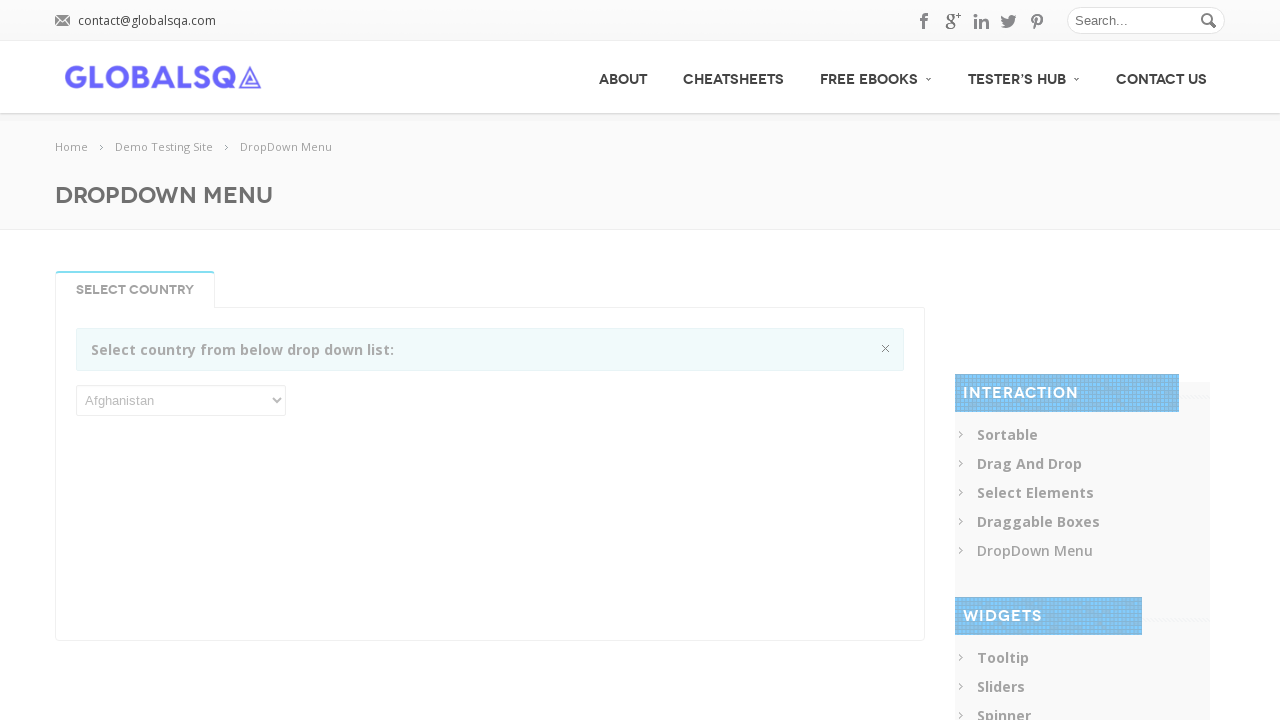

Located the select dropdown element
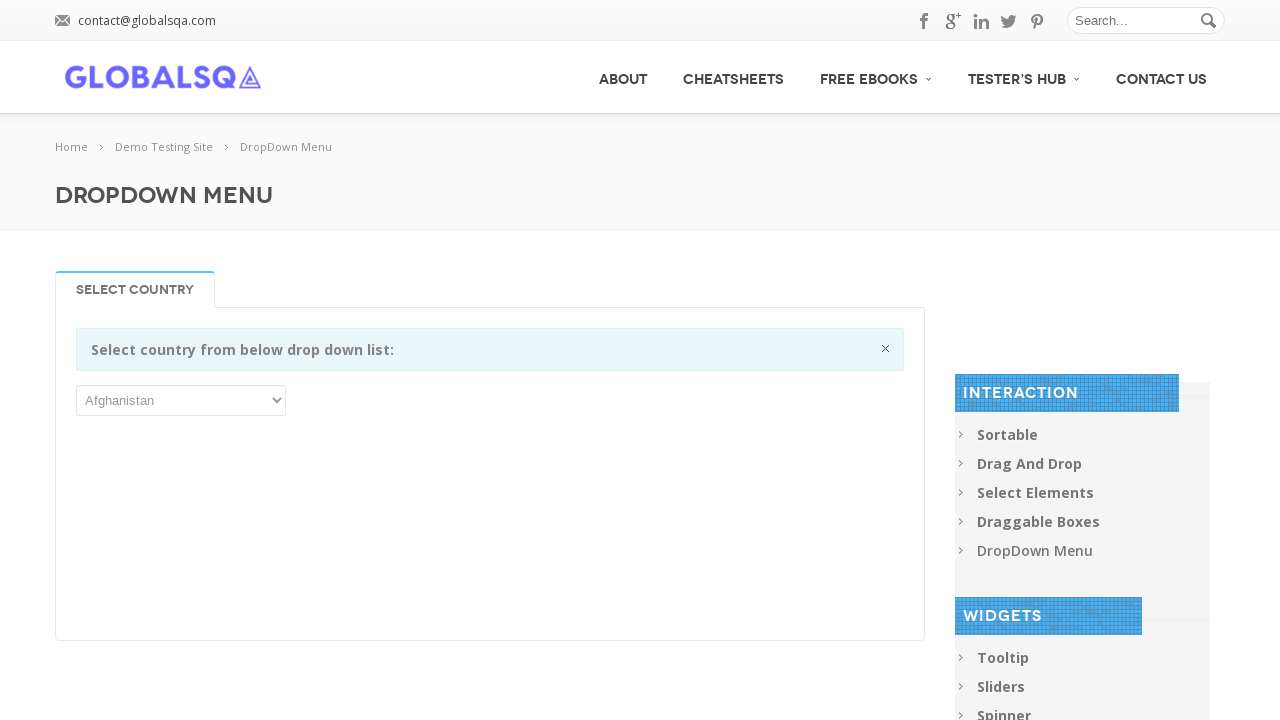

Retrieved all 249 dropdown options
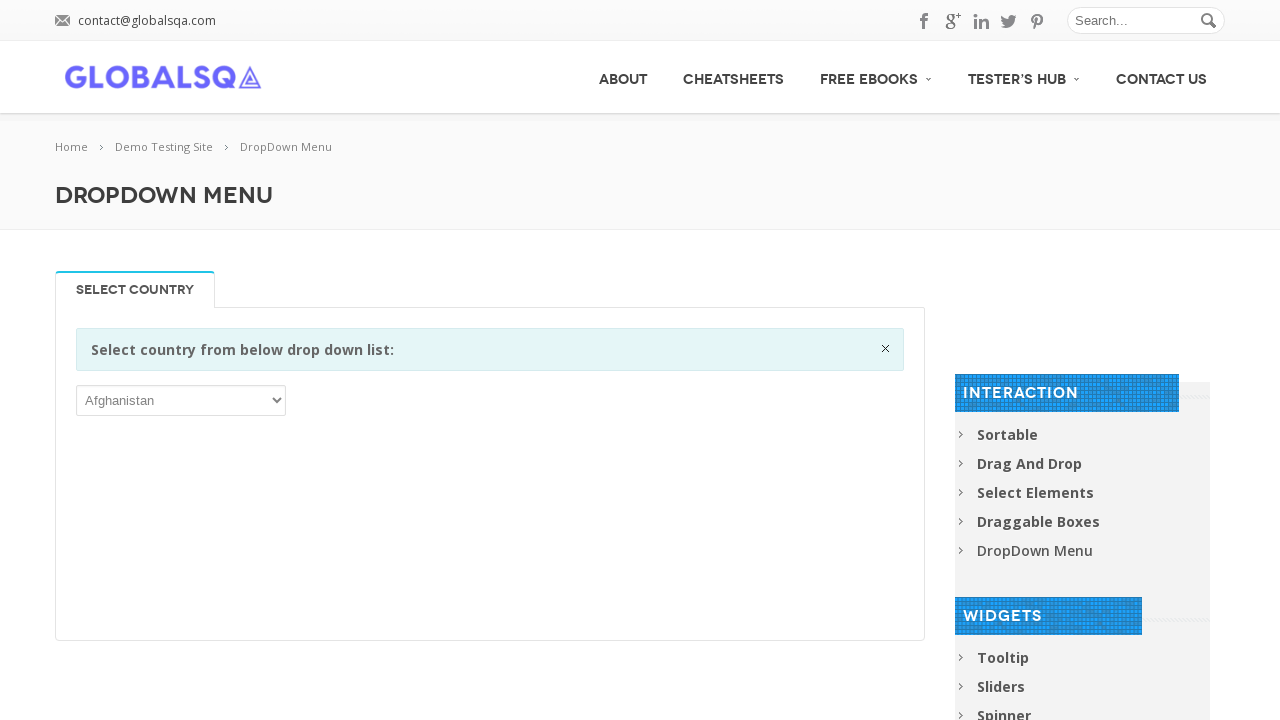

Verified dropdown option is accessible: Afghanistan
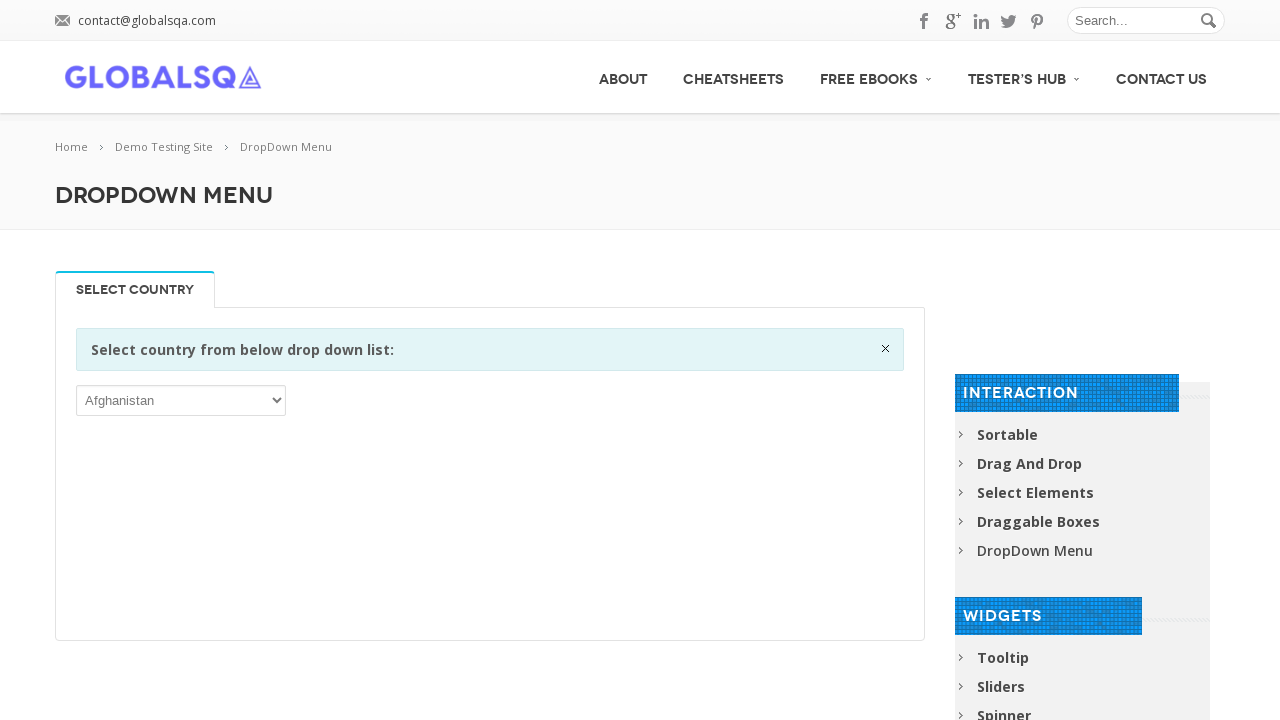

Verified dropdown option is accessible: Åland Islands
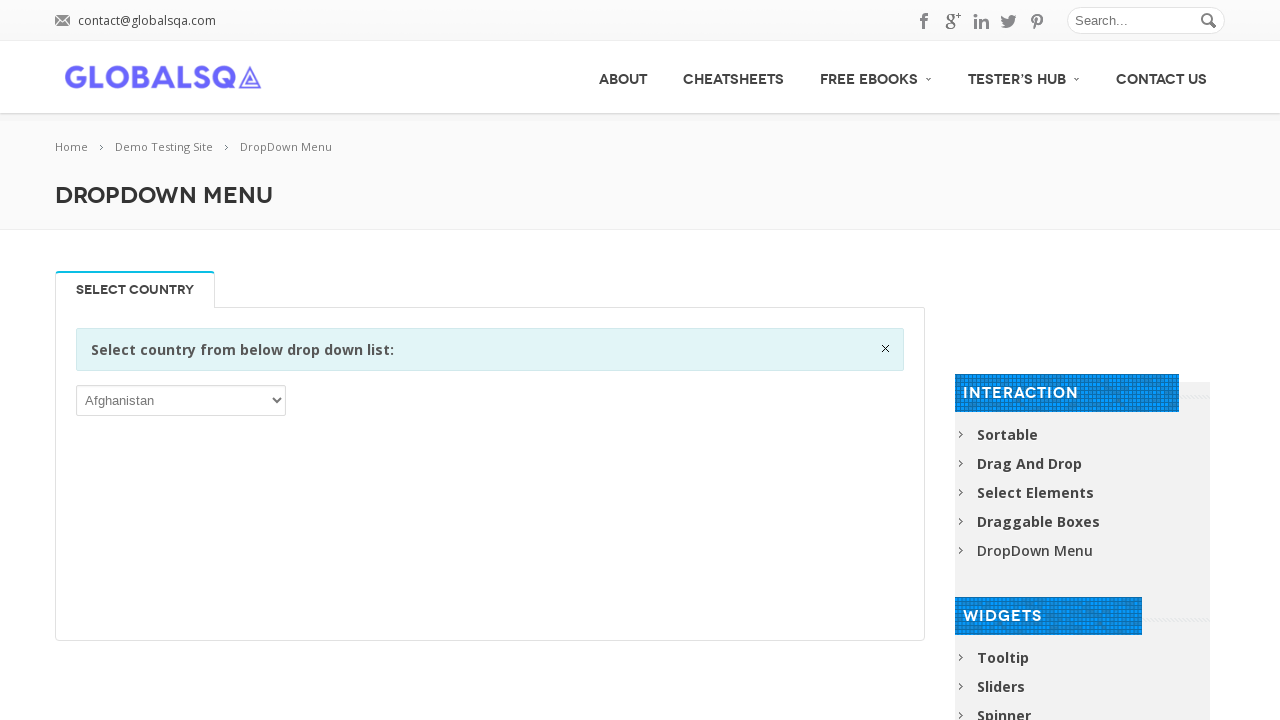

Verified dropdown option is accessible: Albania
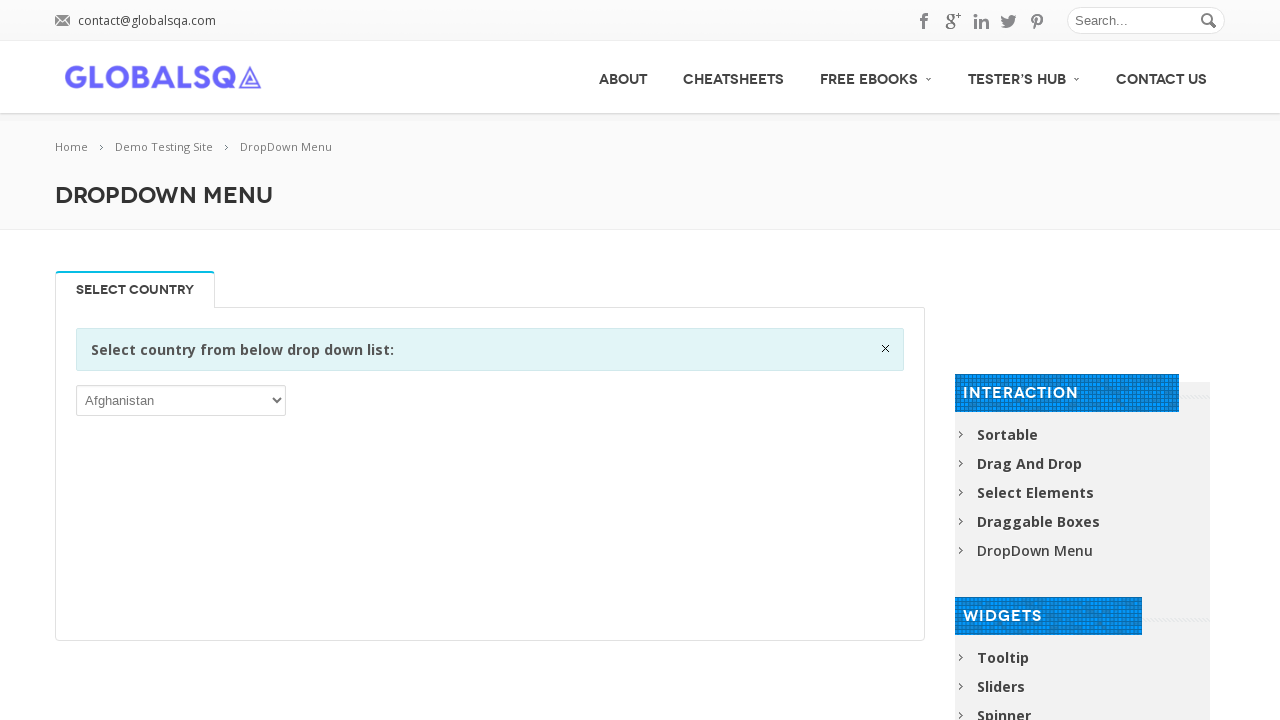

Verified dropdown option is accessible: Algeria
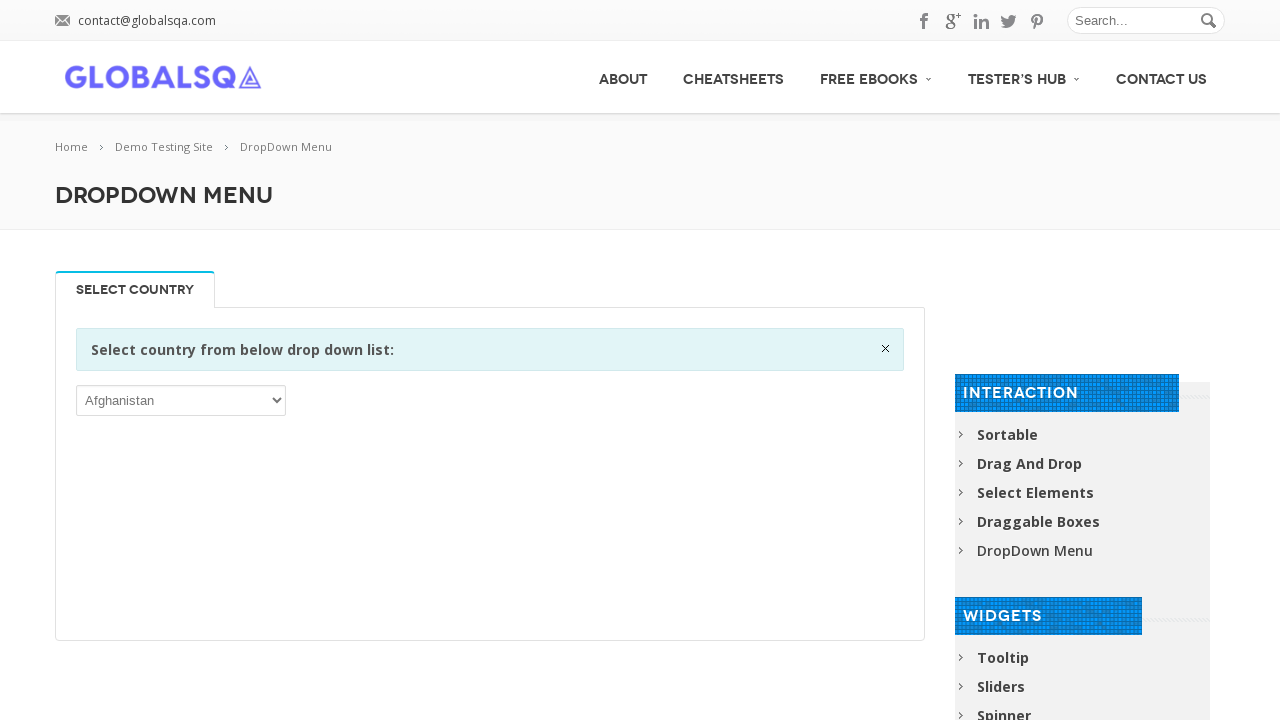

Verified dropdown option is accessible: American Samoa
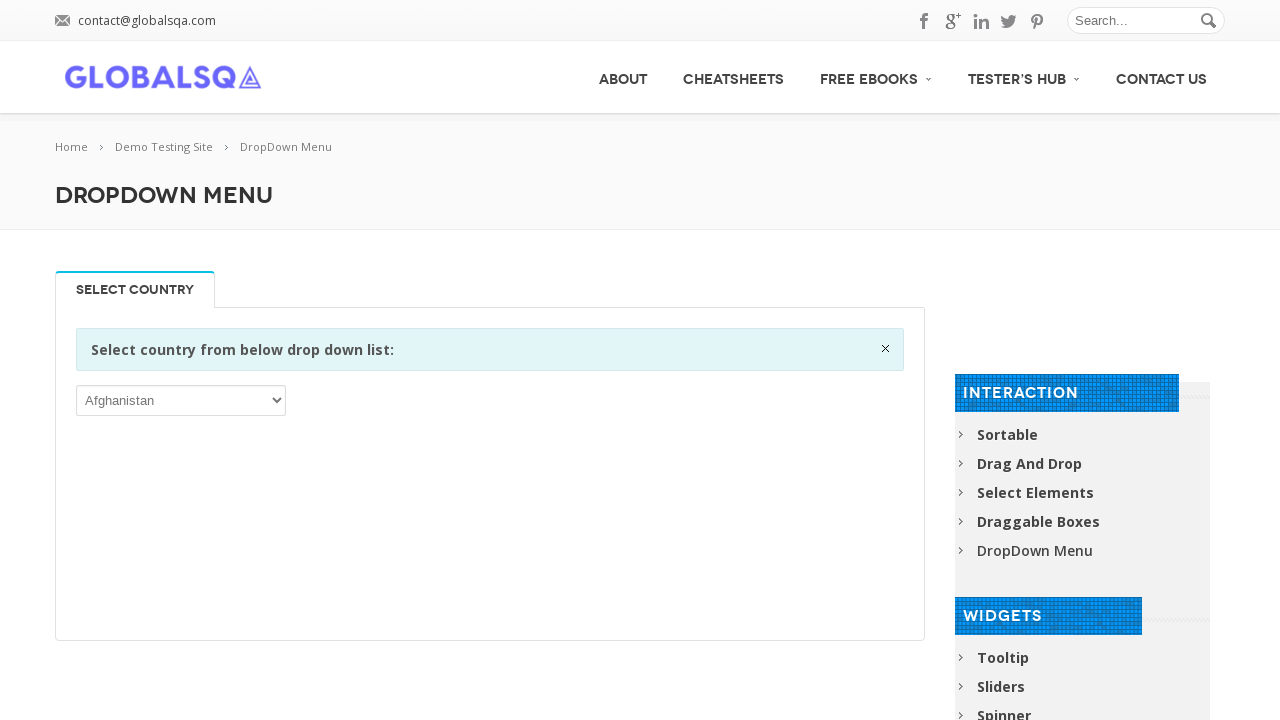

Verified dropdown option is accessible: Andorra
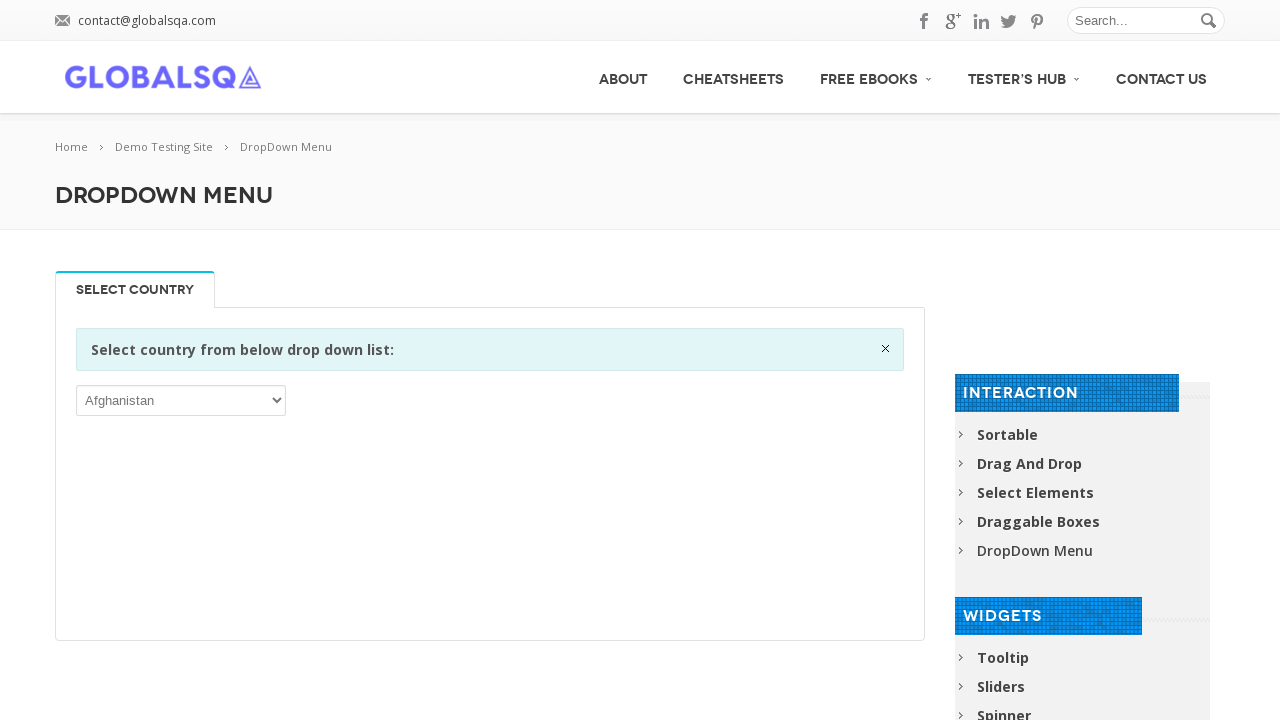

Verified dropdown option is accessible: Angola
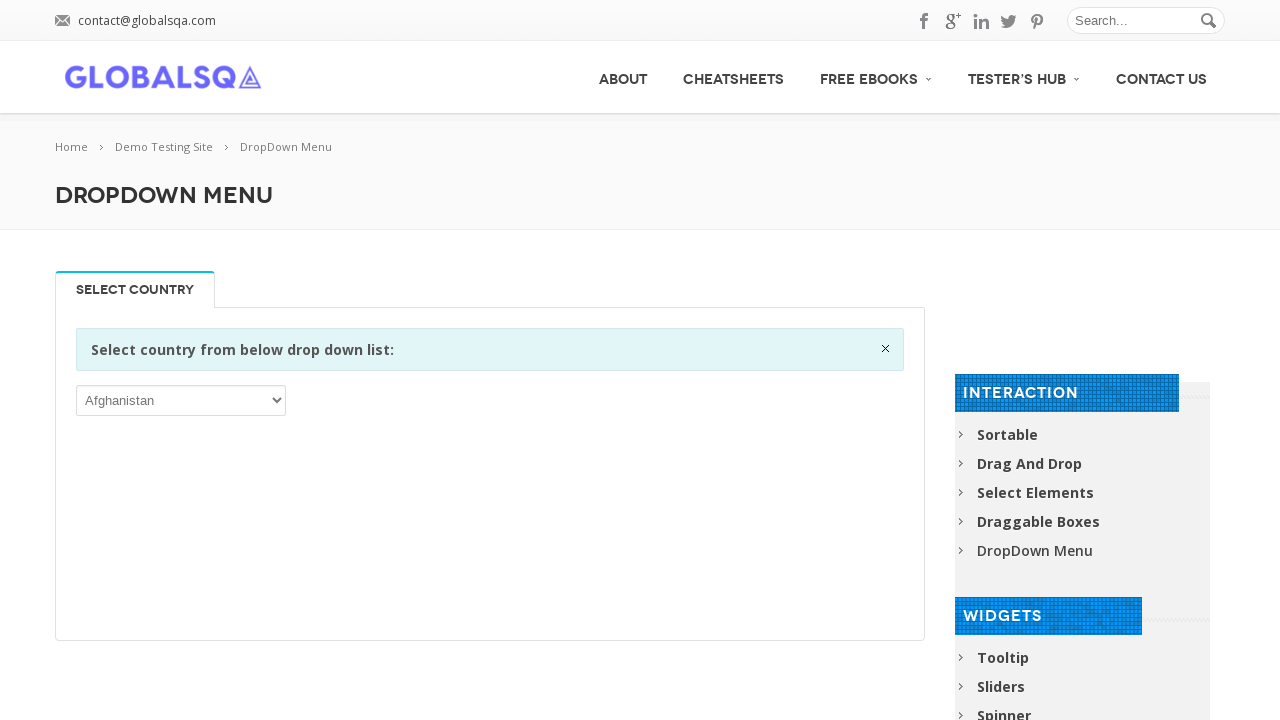

Verified dropdown option is accessible: Anguilla
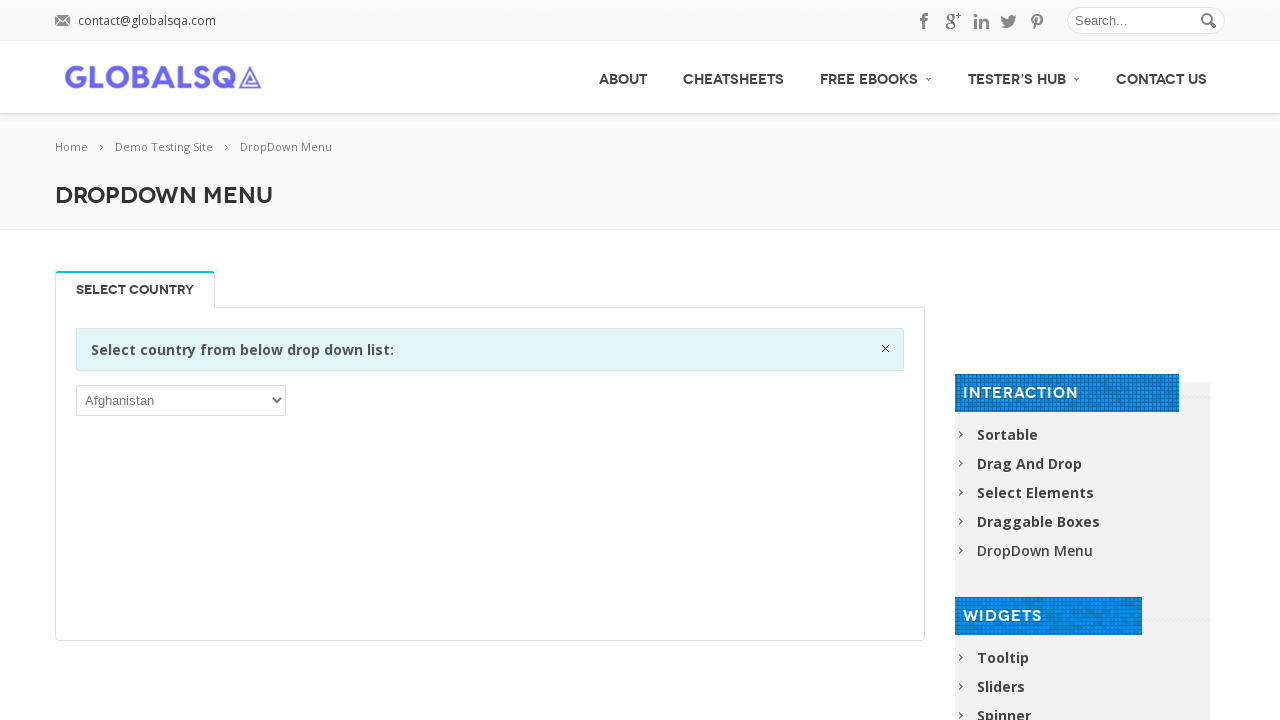

Verified dropdown option is accessible: Antarctica
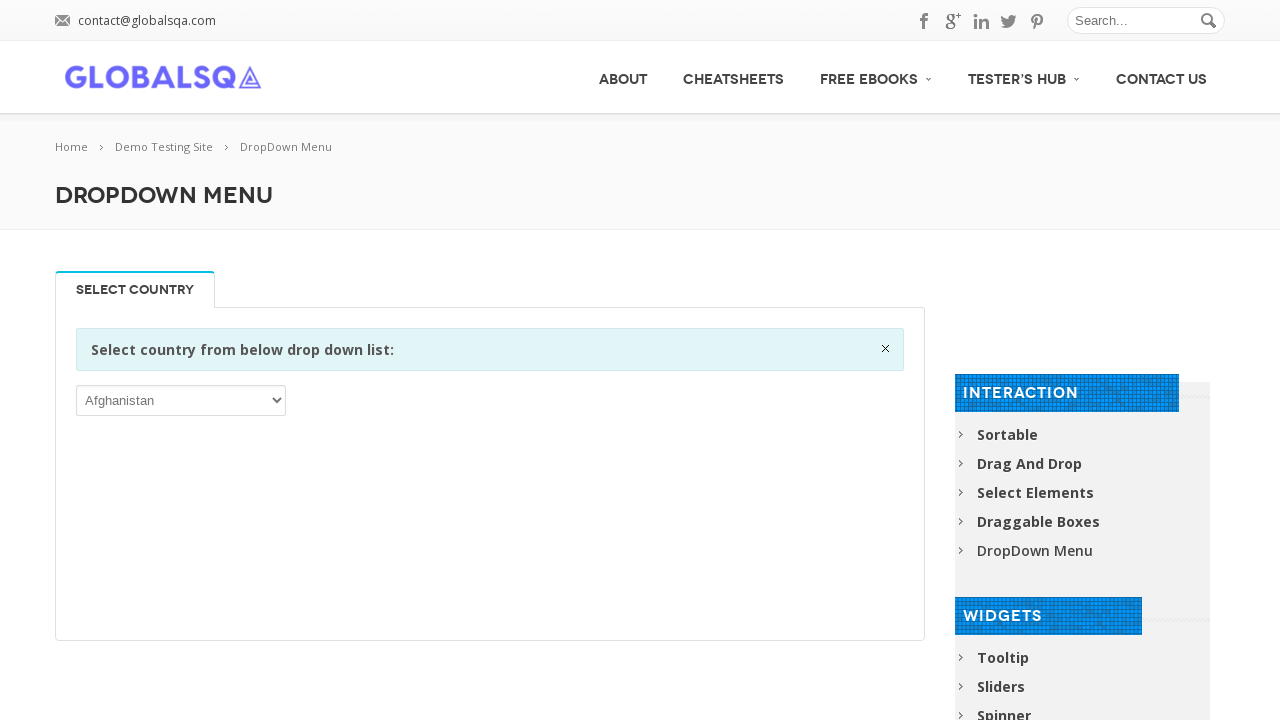

Verified dropdown option is accessible: Antigua and Barbuda
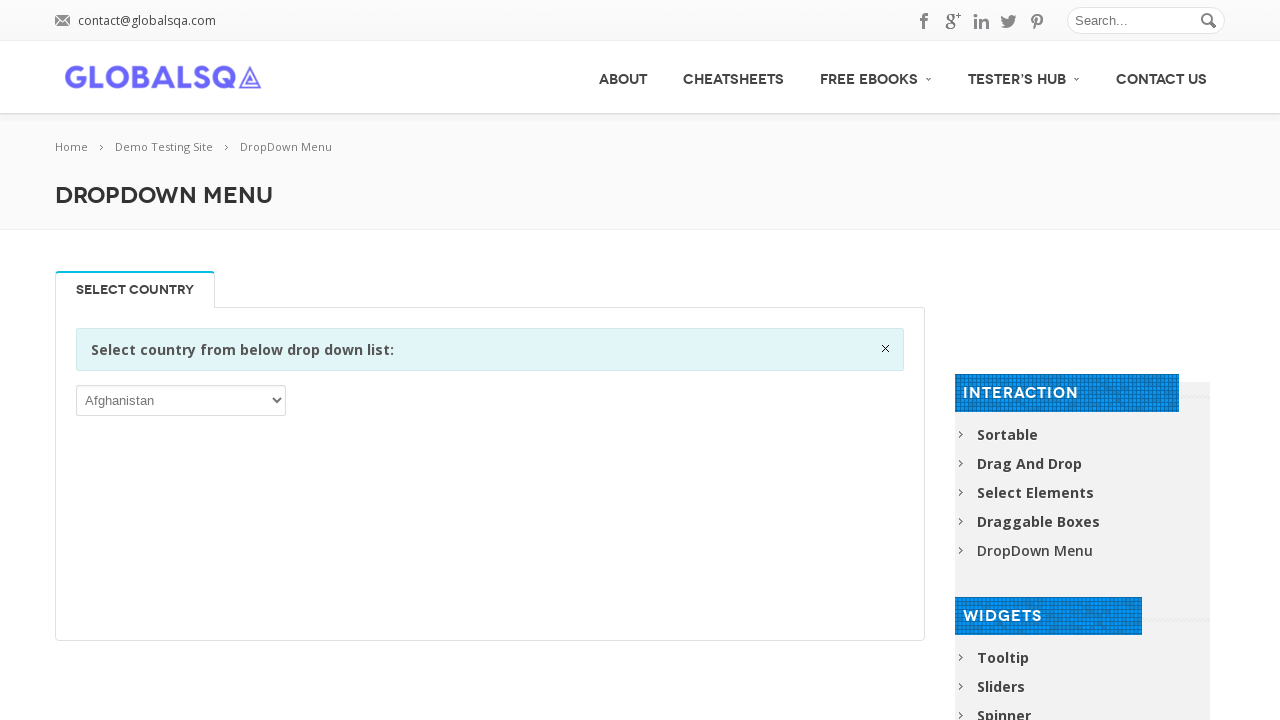

Verified dropdown option is accessible: Argentina
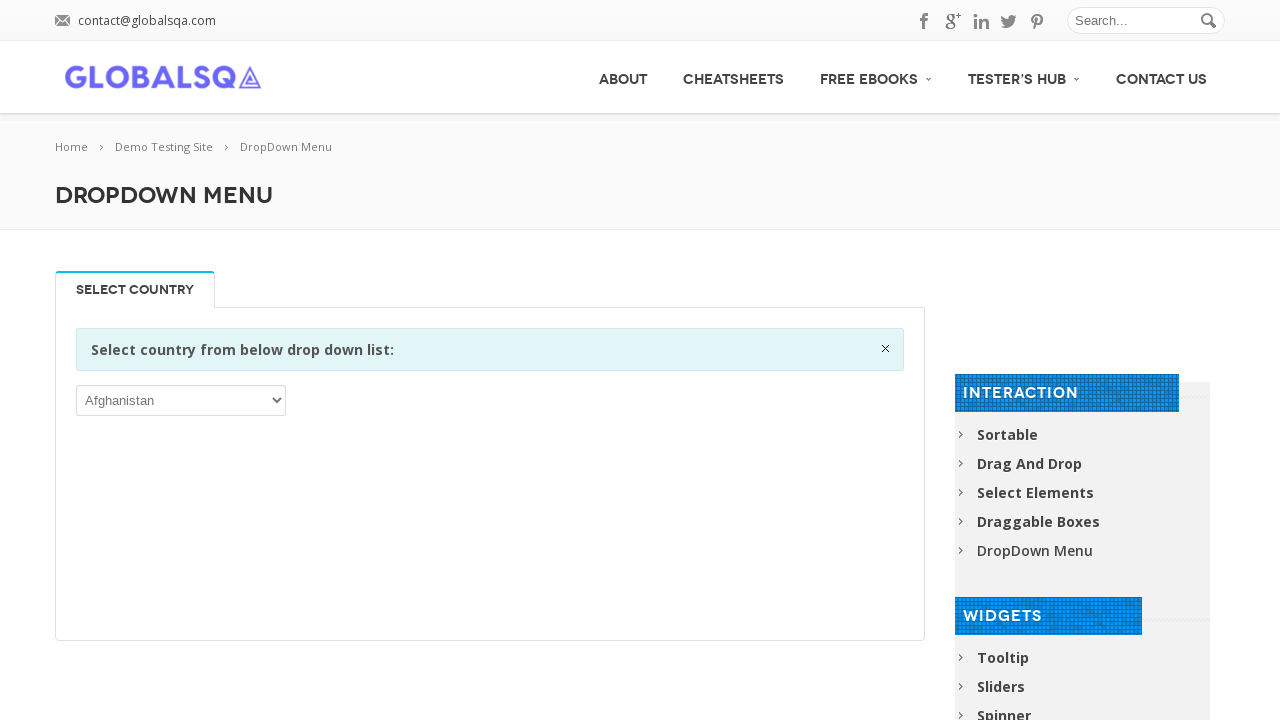

Verified dropdown option is accessible: Armenia
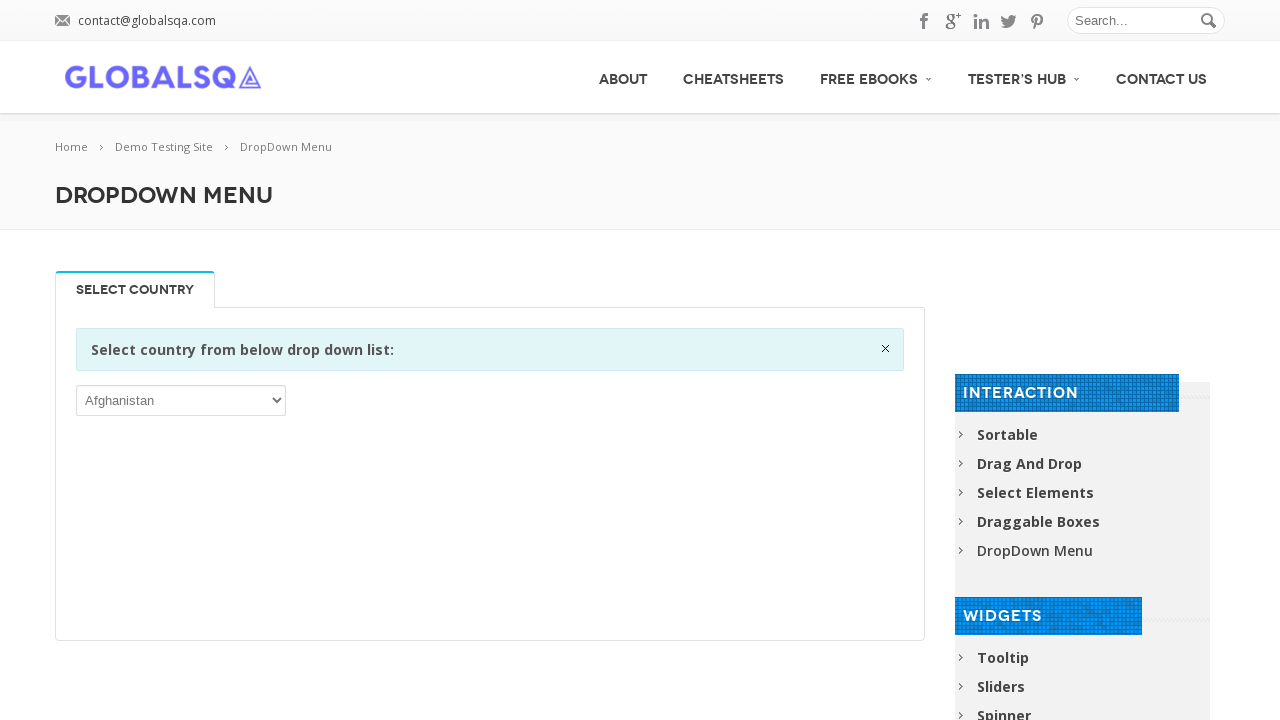

Verified dropdown option is accessible: Aruba
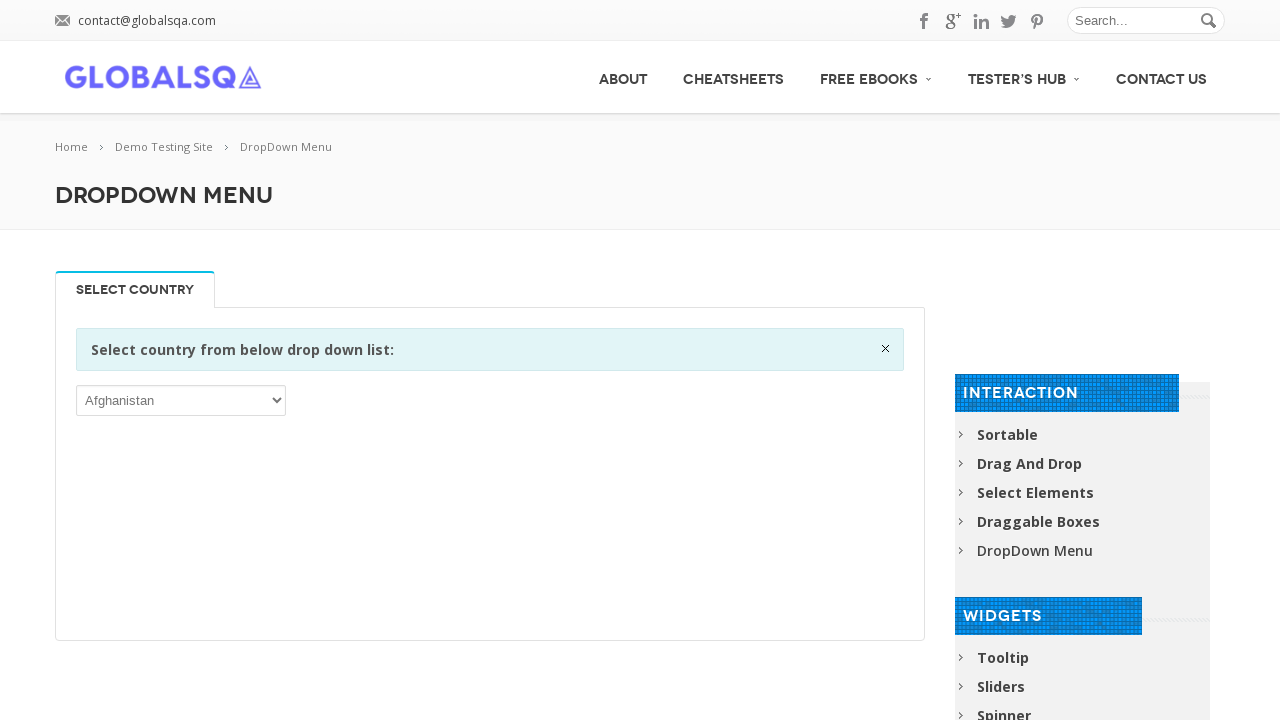

Verified dropdown option is accessible: Australia
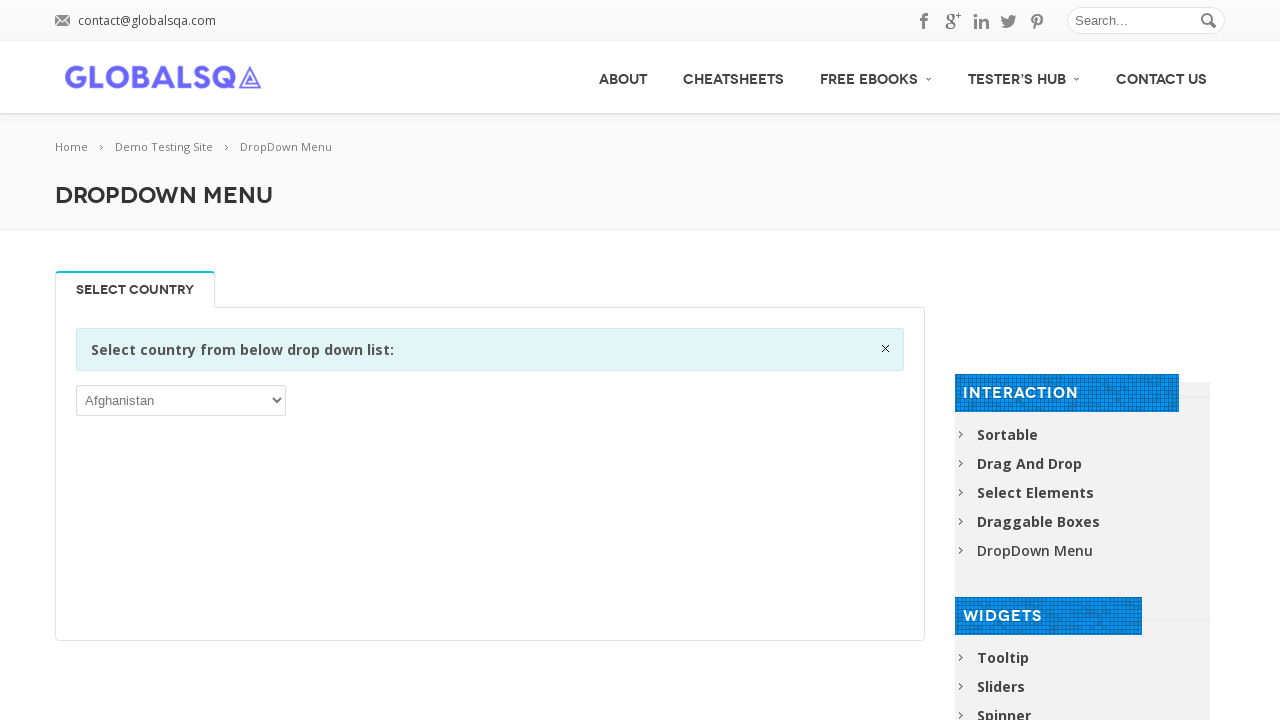

Verified dropdown option is accessible: Austria
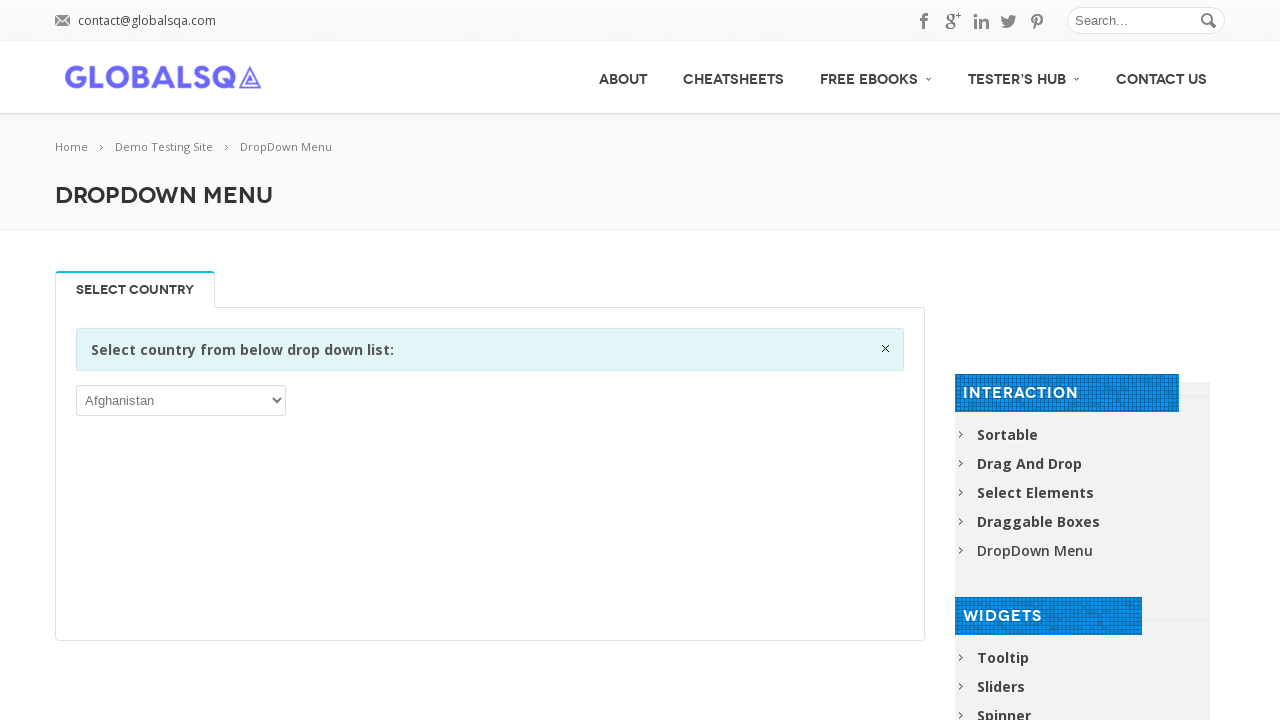

Verified dropdown option is accessible: Azerbaijan
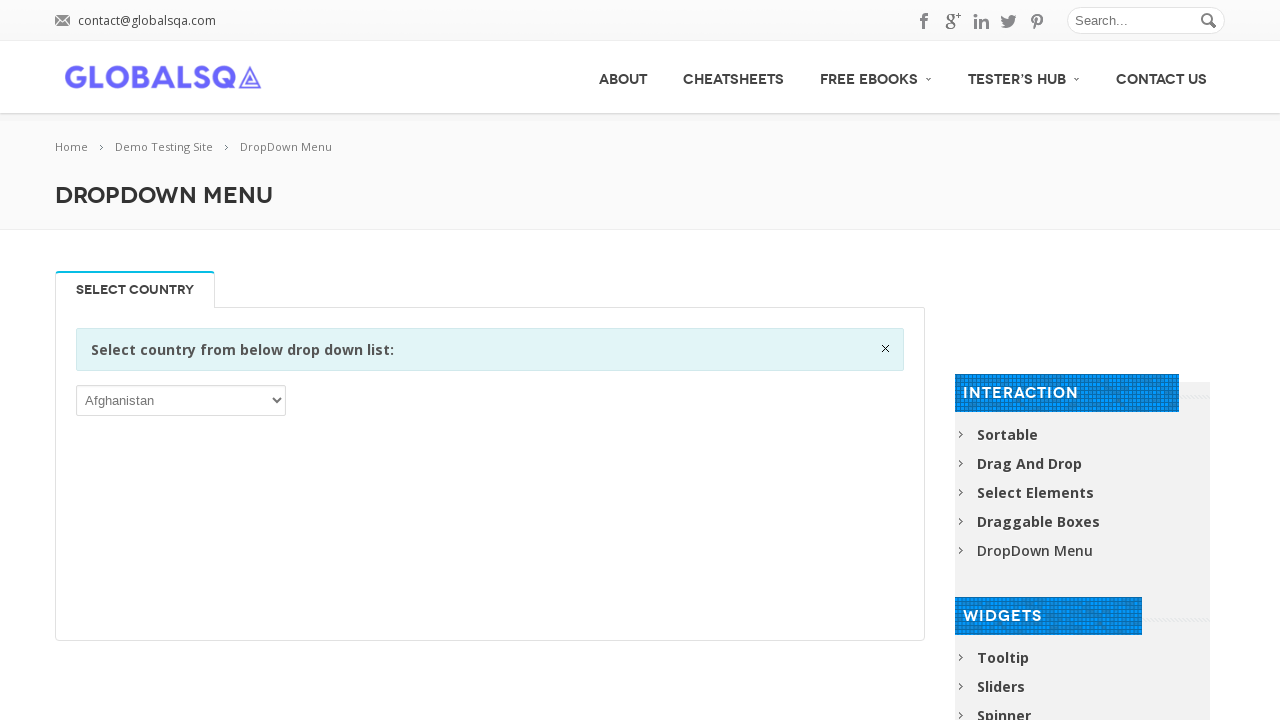

Verified dropdown option is accessible: Bahamas
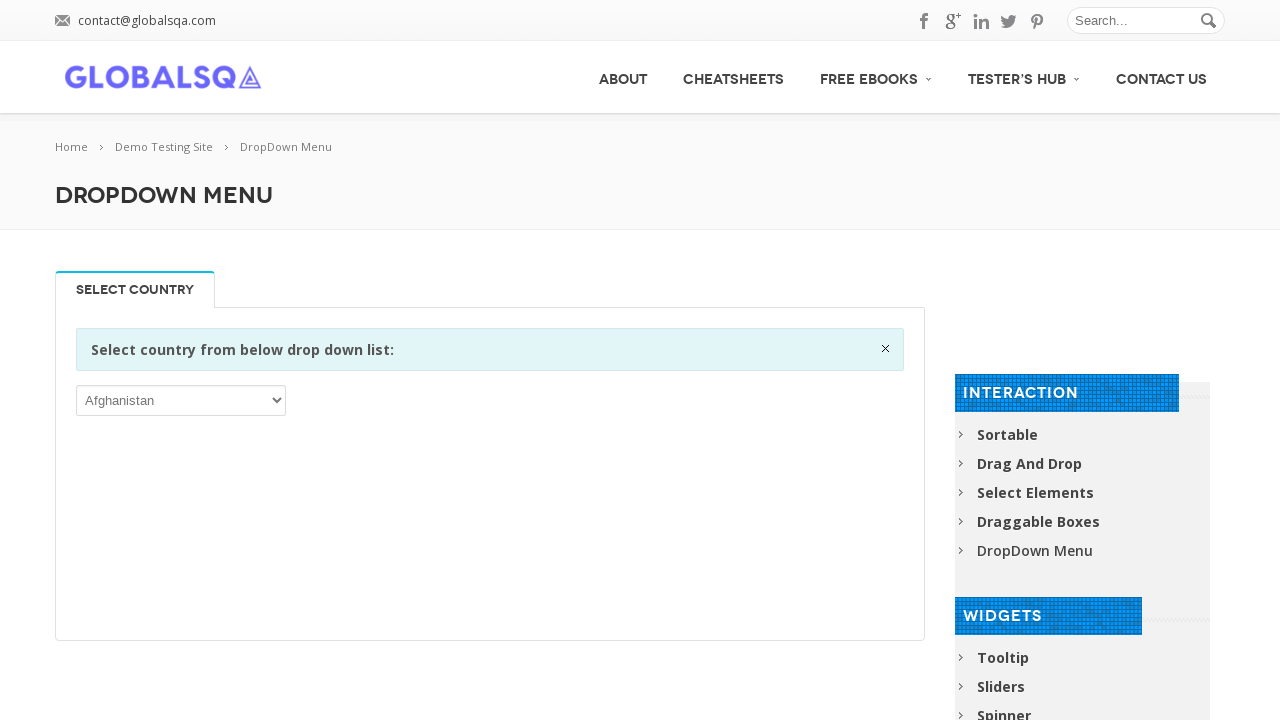

Verified dropdown option is accessible: Bahrain
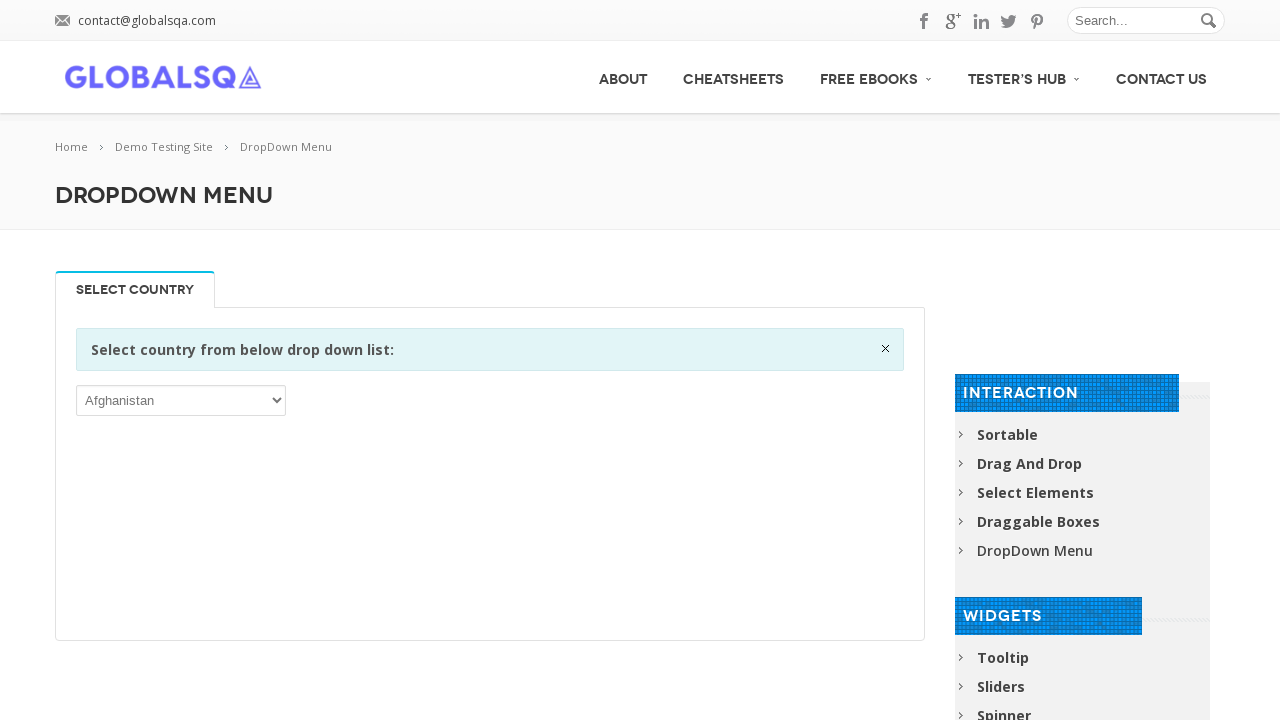

Verified dropdown option is accessible: Bangladesh
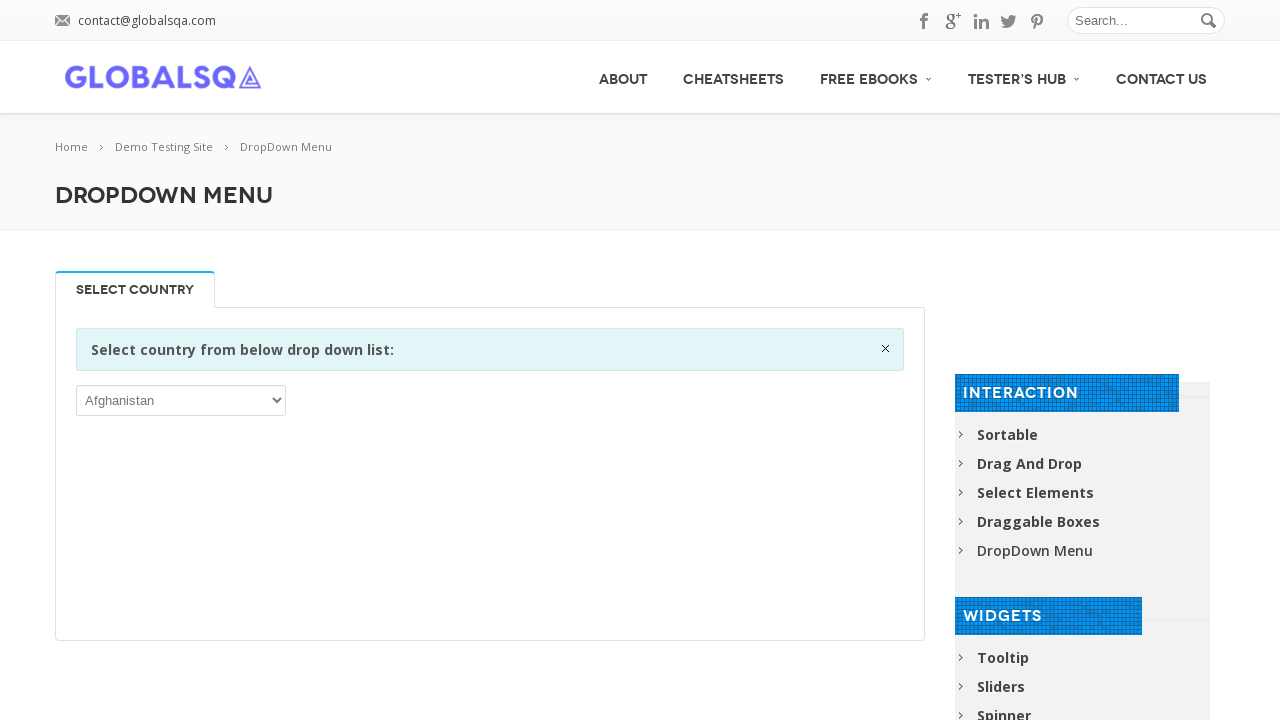

Verified dropdown option is accessible: Barbados
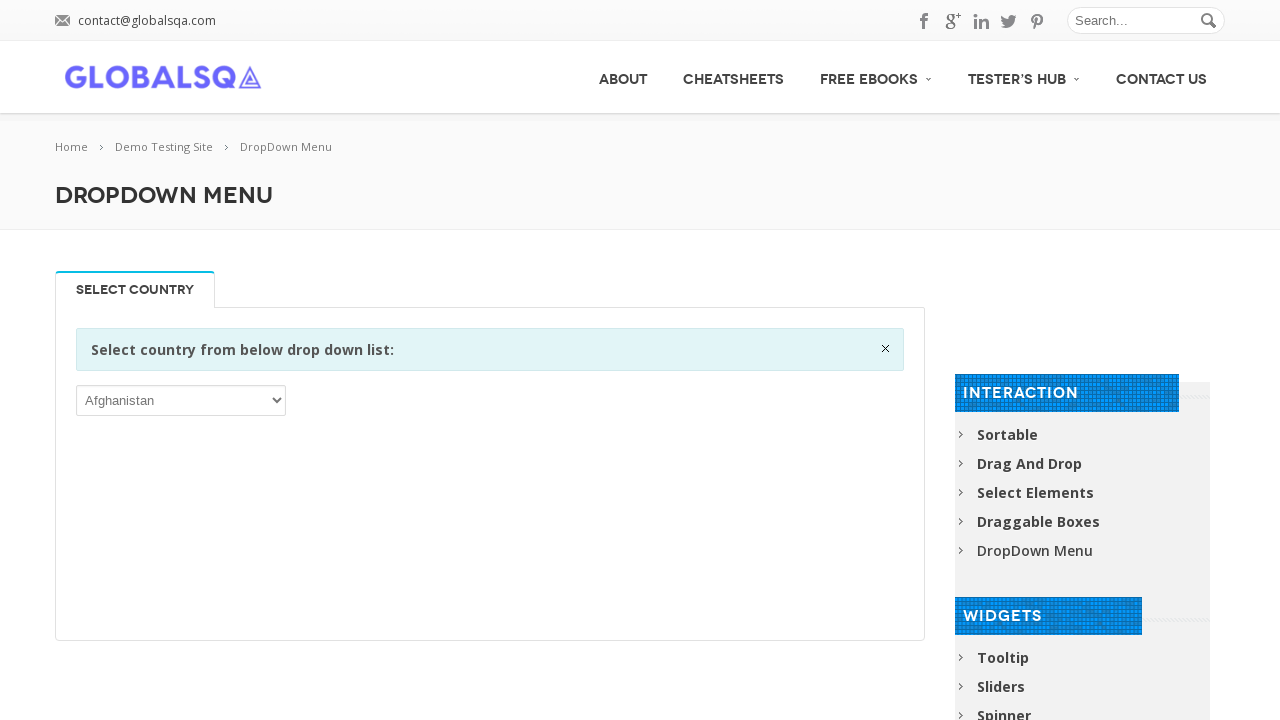

Verified dropdown option is accessible: Belarus
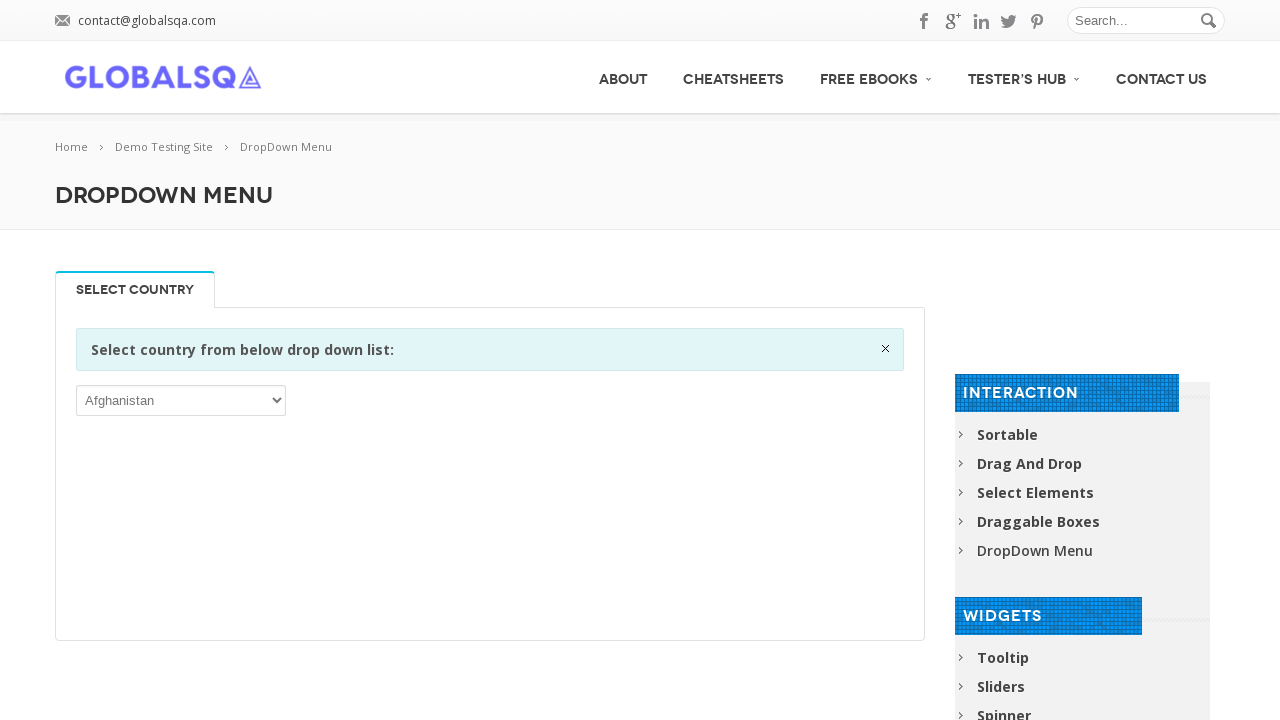

Verified dropdown option is accessible: Belgium
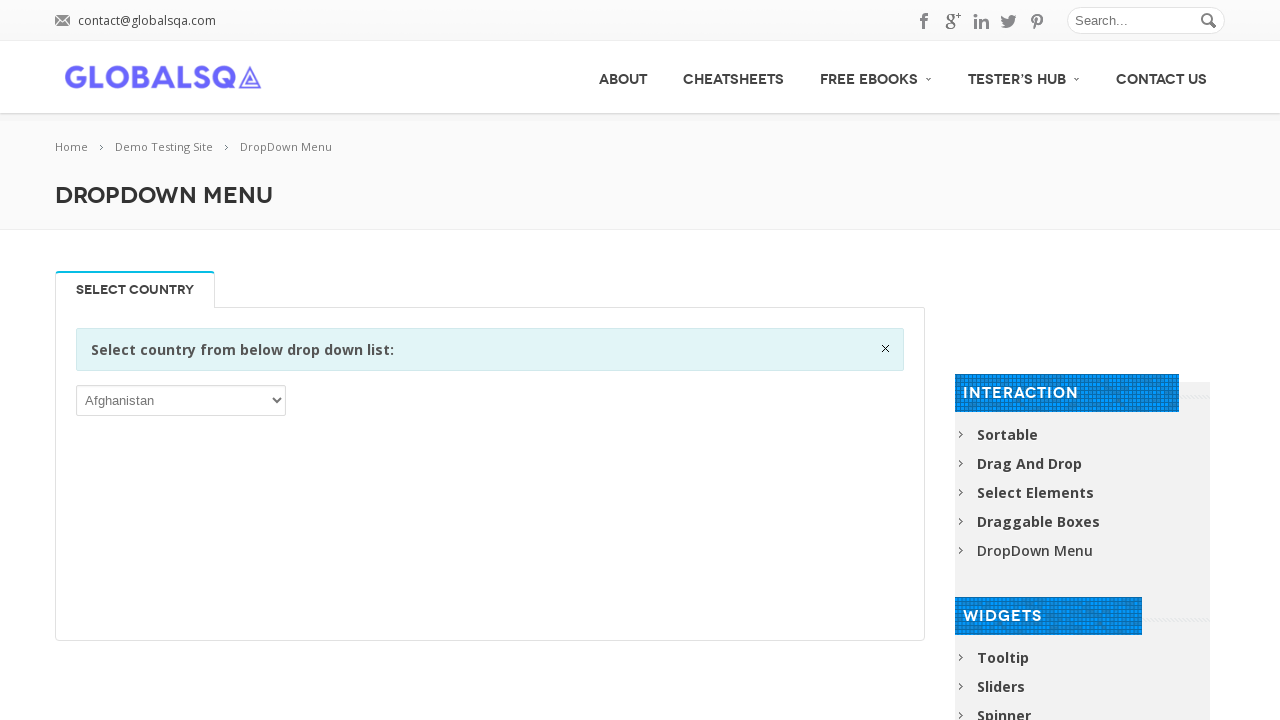

Verified dropdown option is accessible: Belize
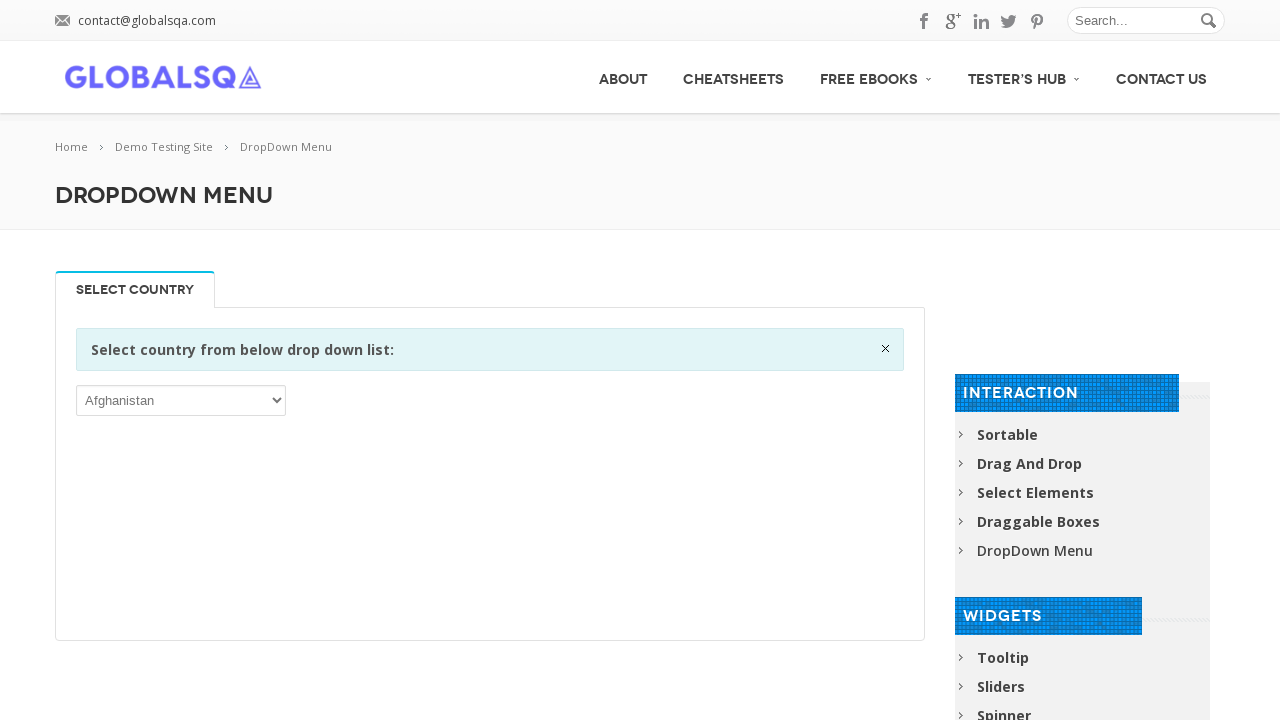

Verified dropdown option is accessible: Benin
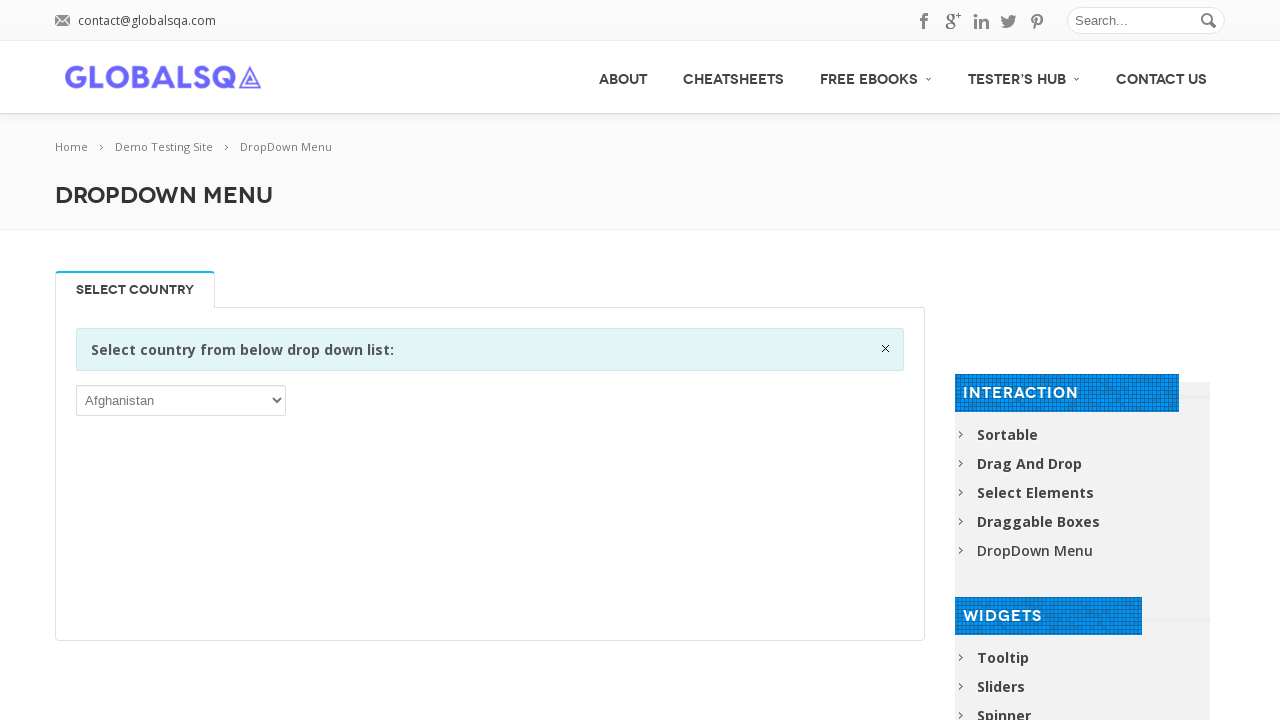

Verified dropdown option is accessible: Bermuda
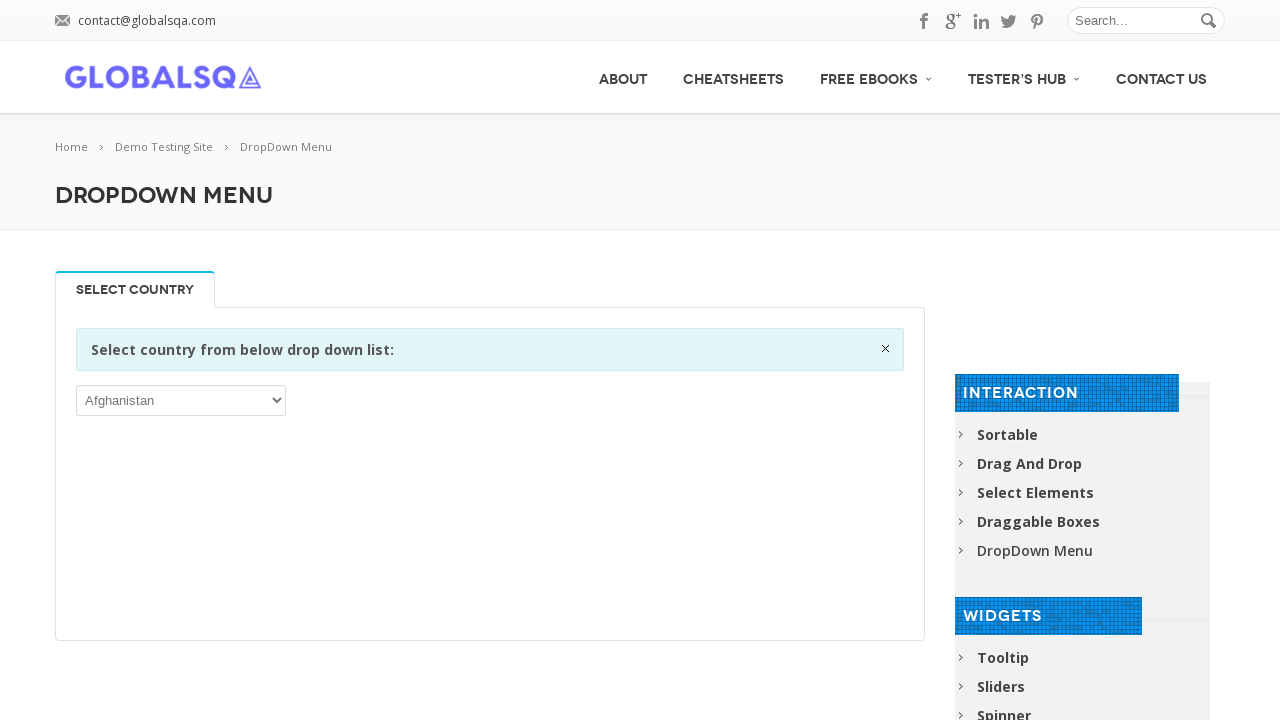

Verified dropdown option is accessible: Bhutan
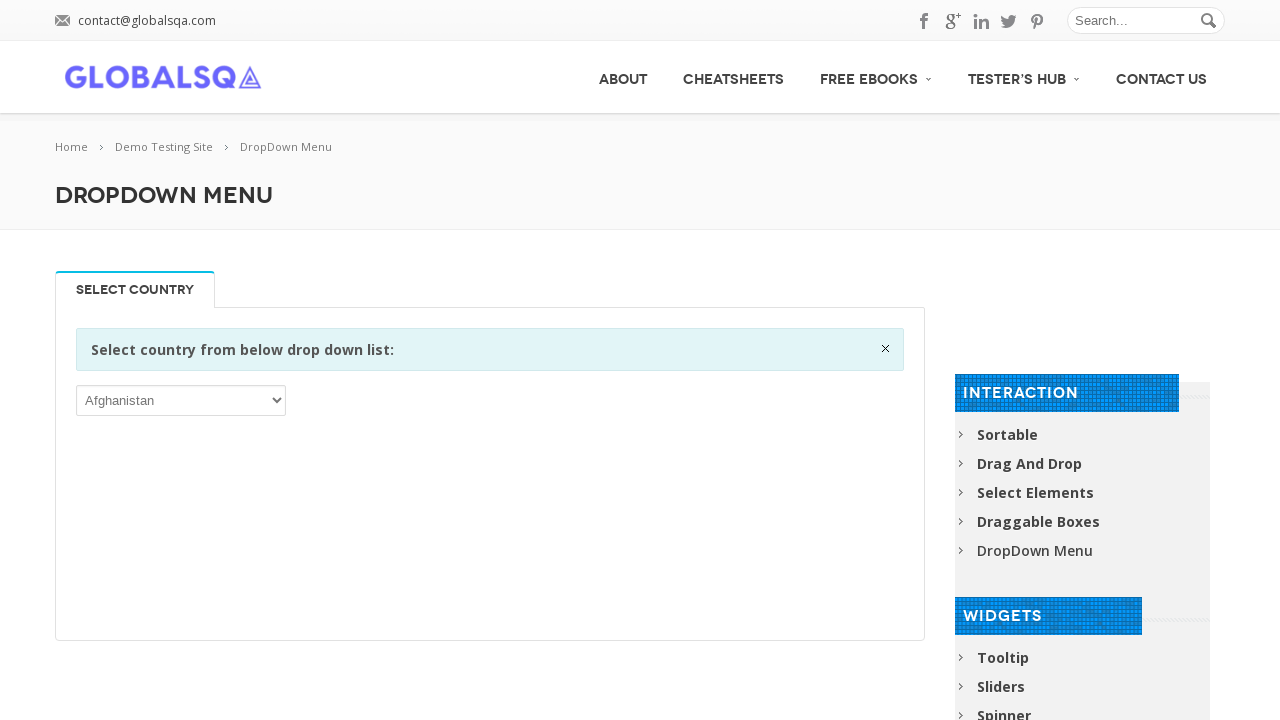

Verified dropdown option is accessible: Bolivia, Plurinational State of
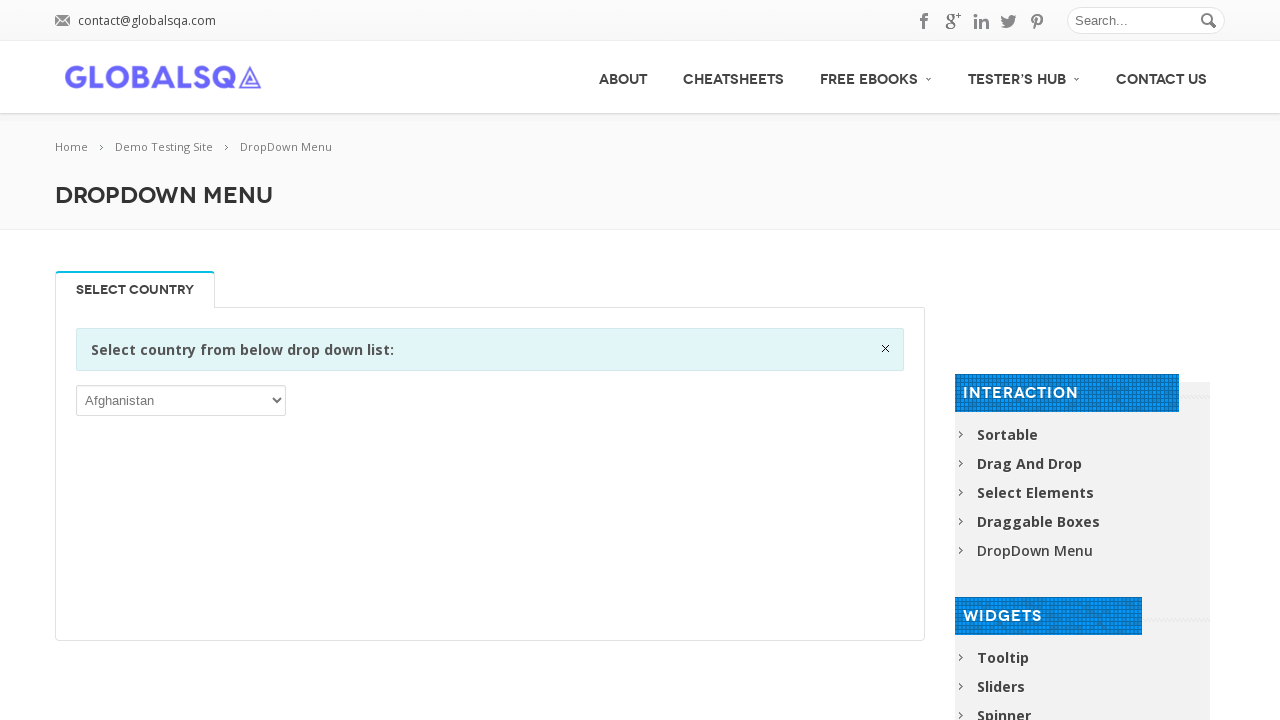

Verified dropdown option is accessible: Bonaire, Sint Eustatius and Saba
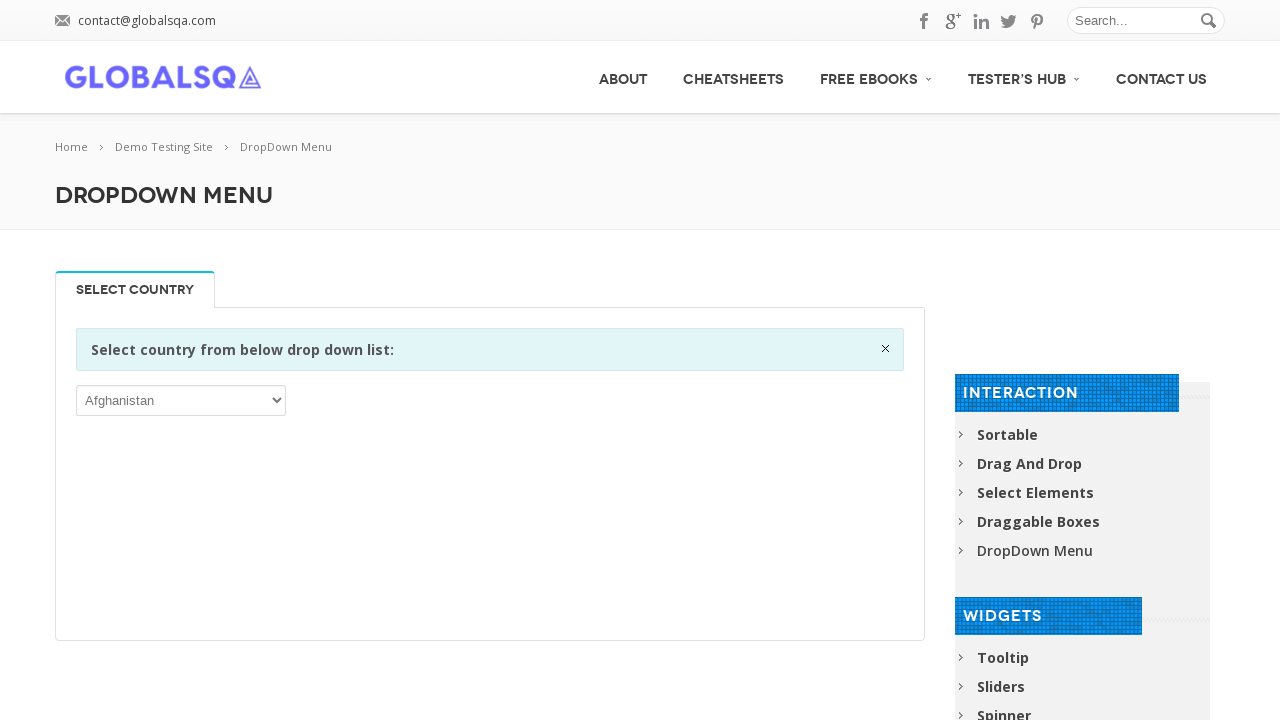

Verified dropdown option is accessible: Bosnia and Herzegovina
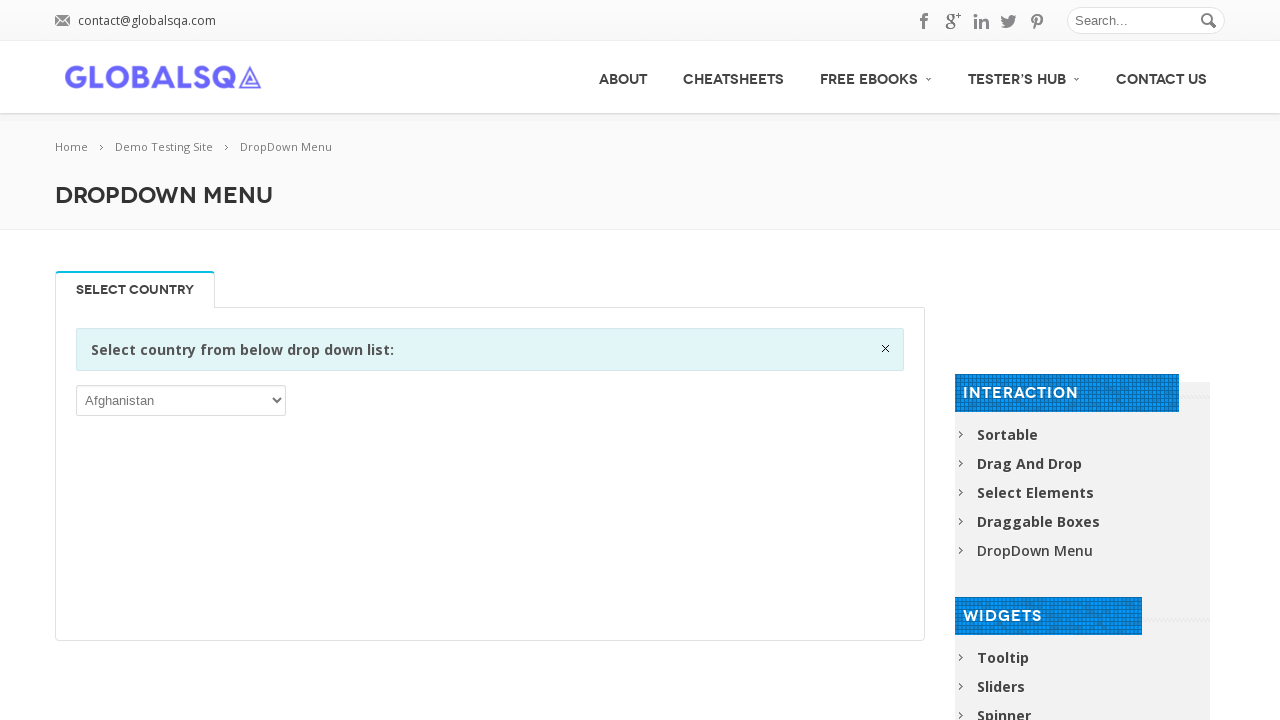

Verified dropdown option is accessible: Botswana
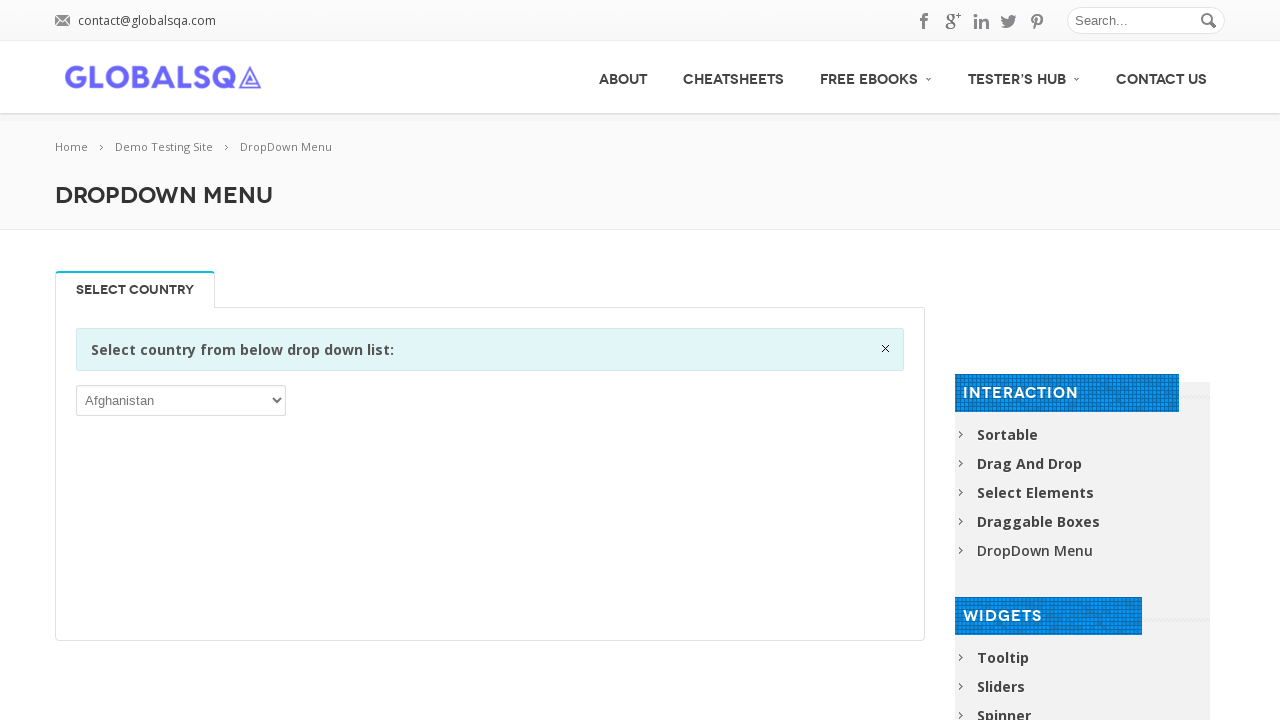

Verified dropdown option is accessible: Bouvet Island
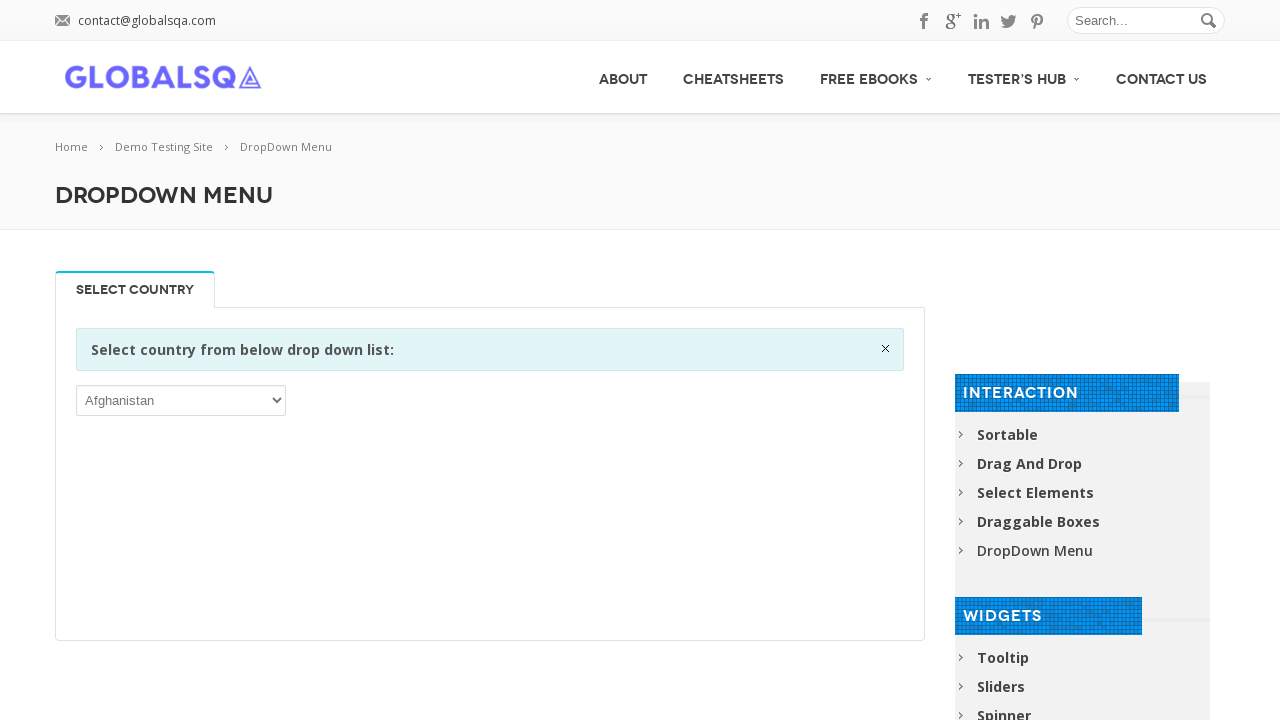

Verified dropdown option is accessible: Brazil
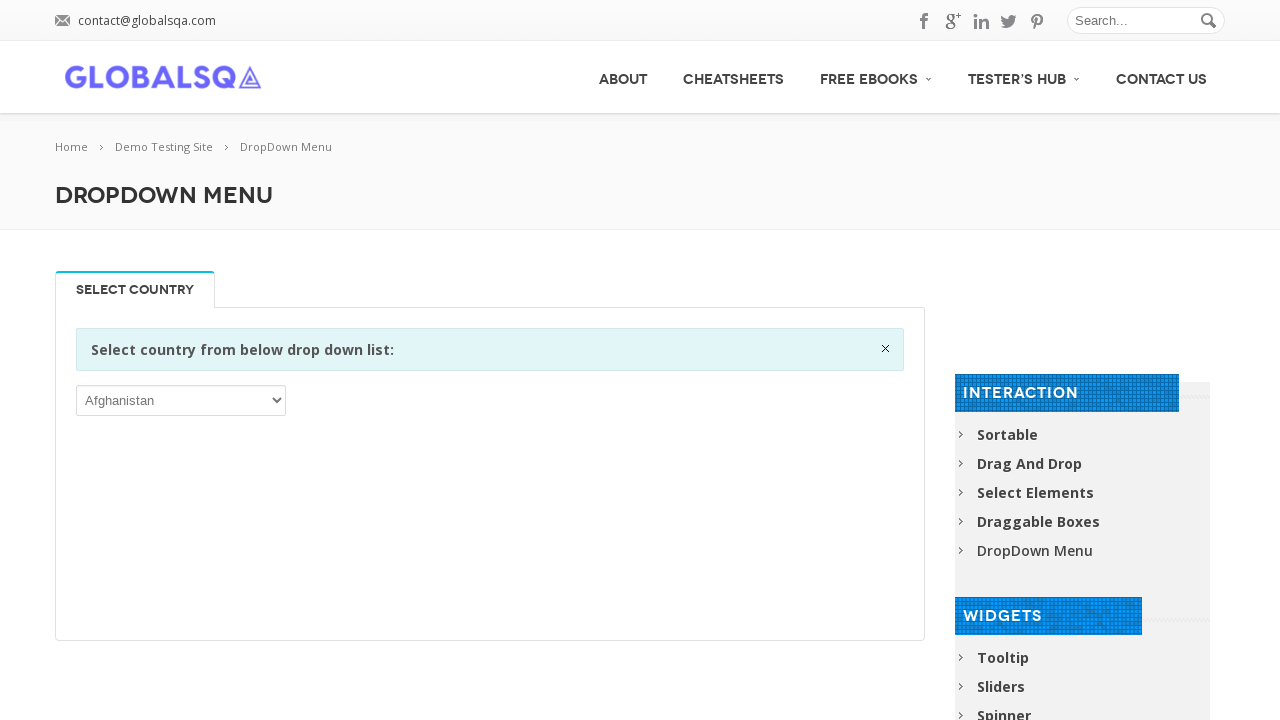

Verified dropdown option is accessible: British Indian Ocean Territory
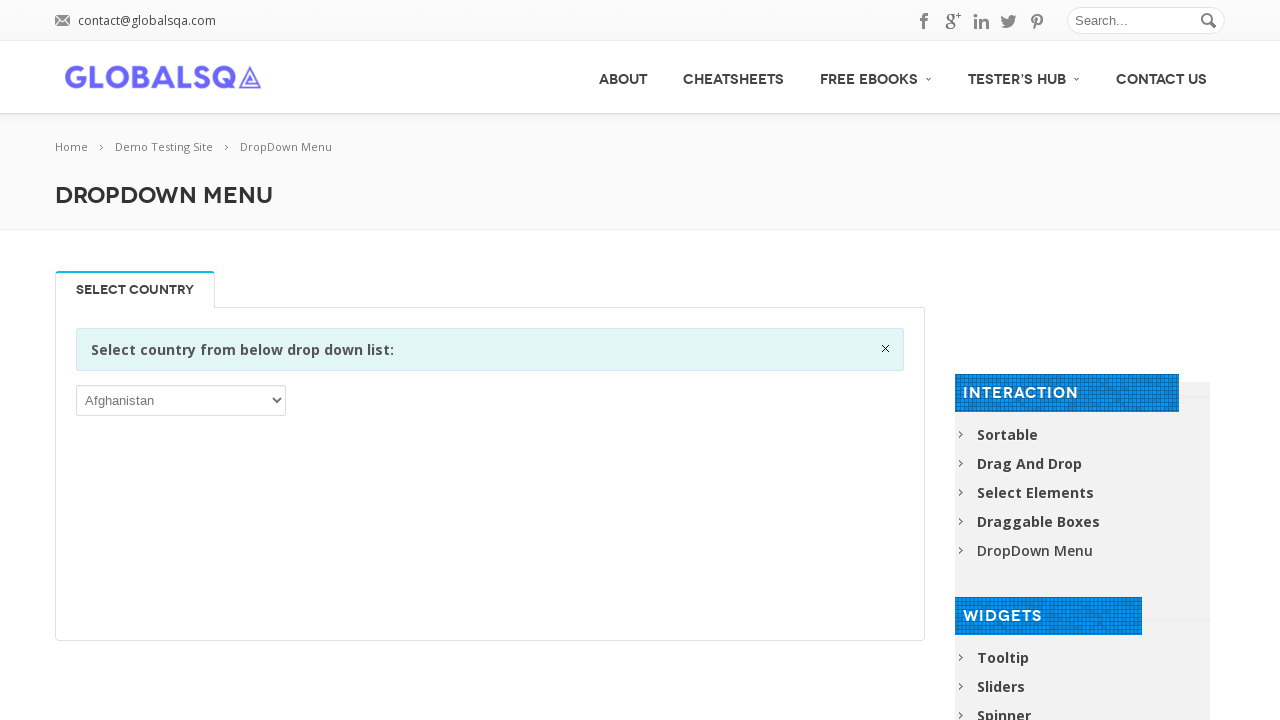

Verified dropdown option is accessible: Brunei Darussalam
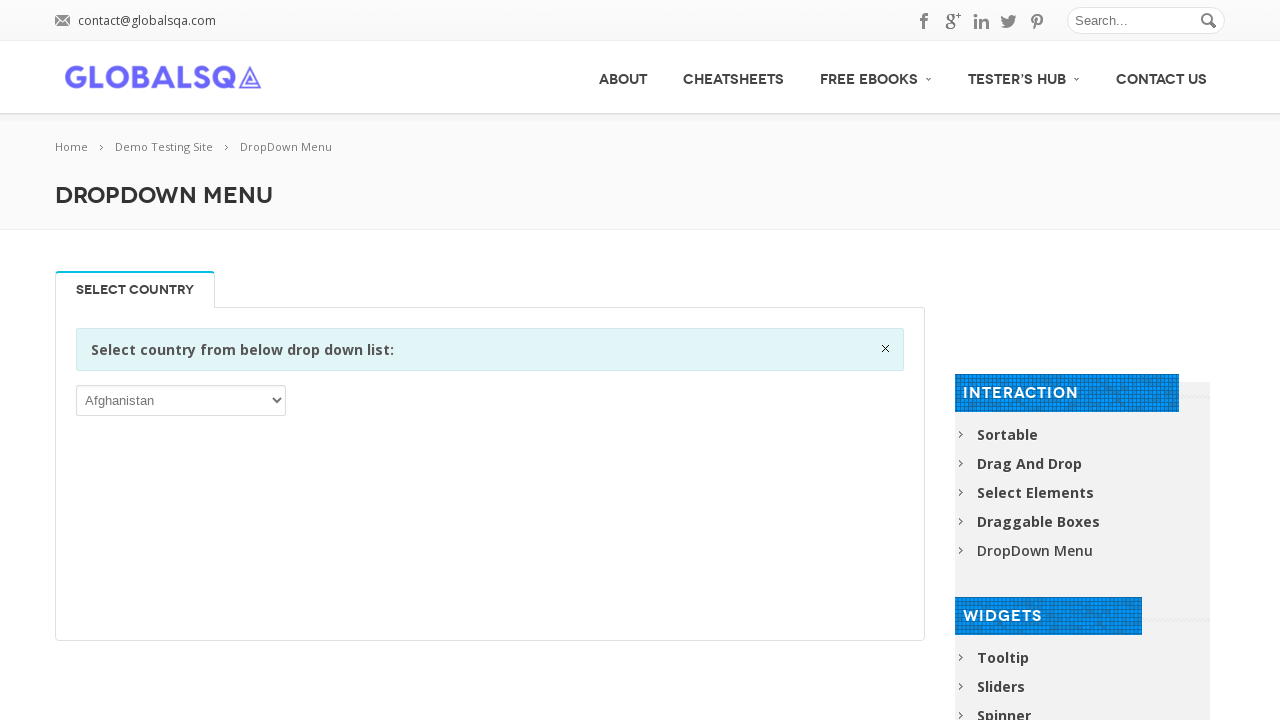

Verified dropdown option is accessible: Bulgaria
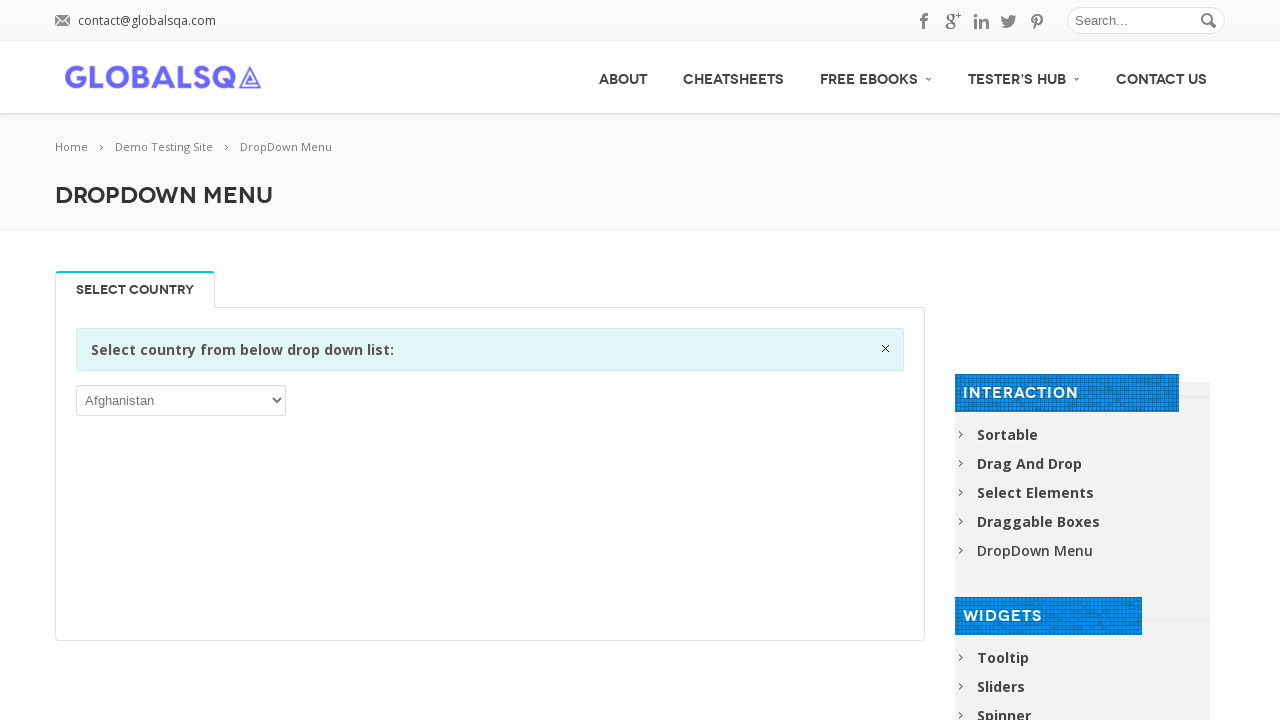

Verified dropdown option is accessible: Burkina Faso
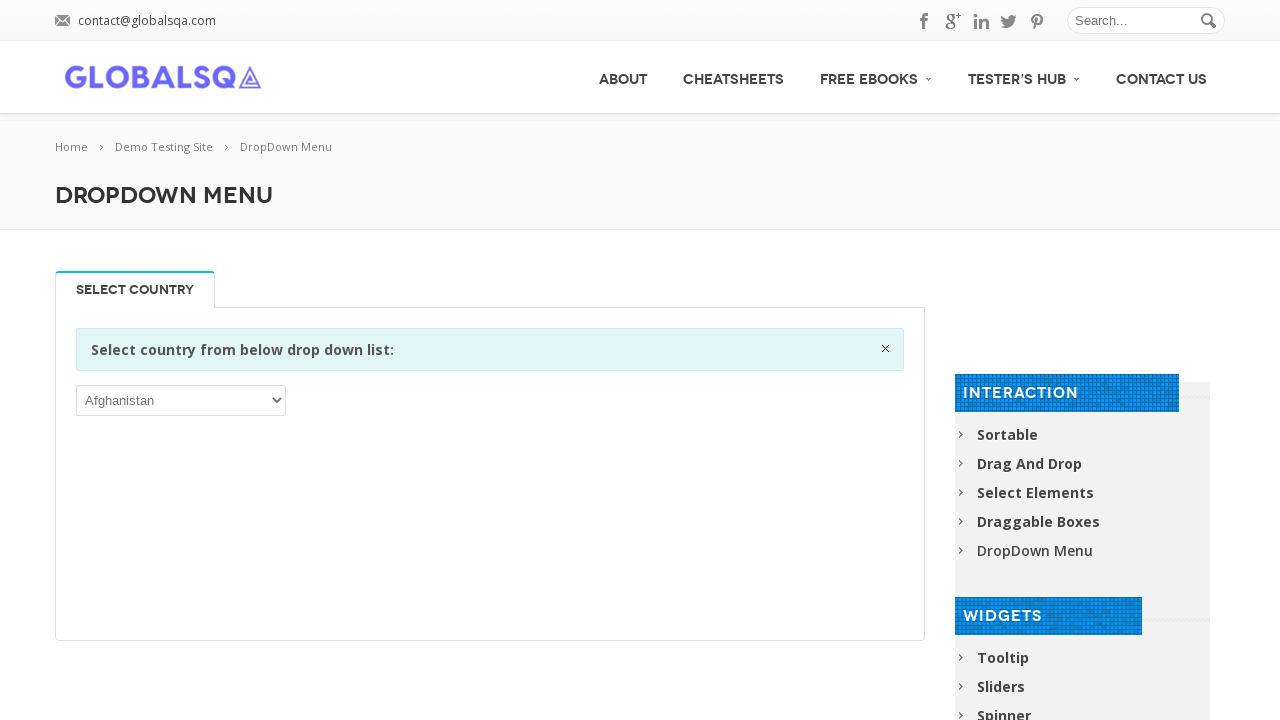

Verified dropdown option is accessible: Burundi
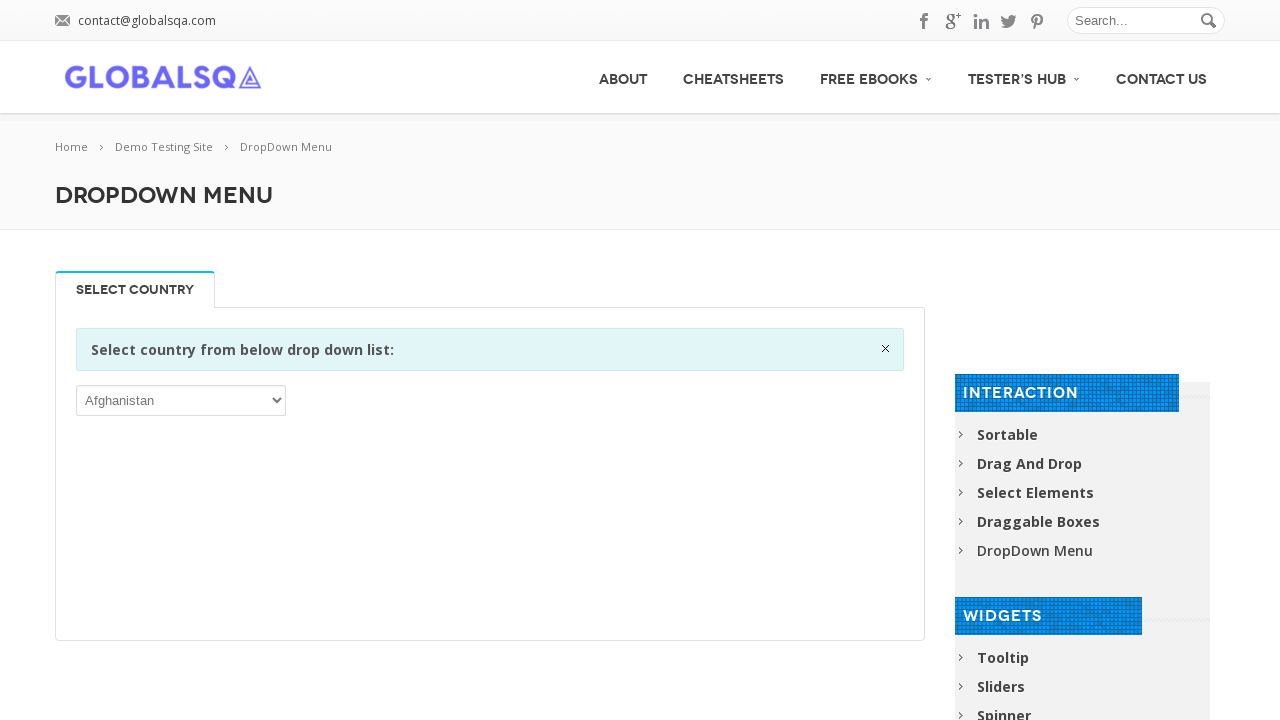

Verified dropdown option is accessible: Cambodia
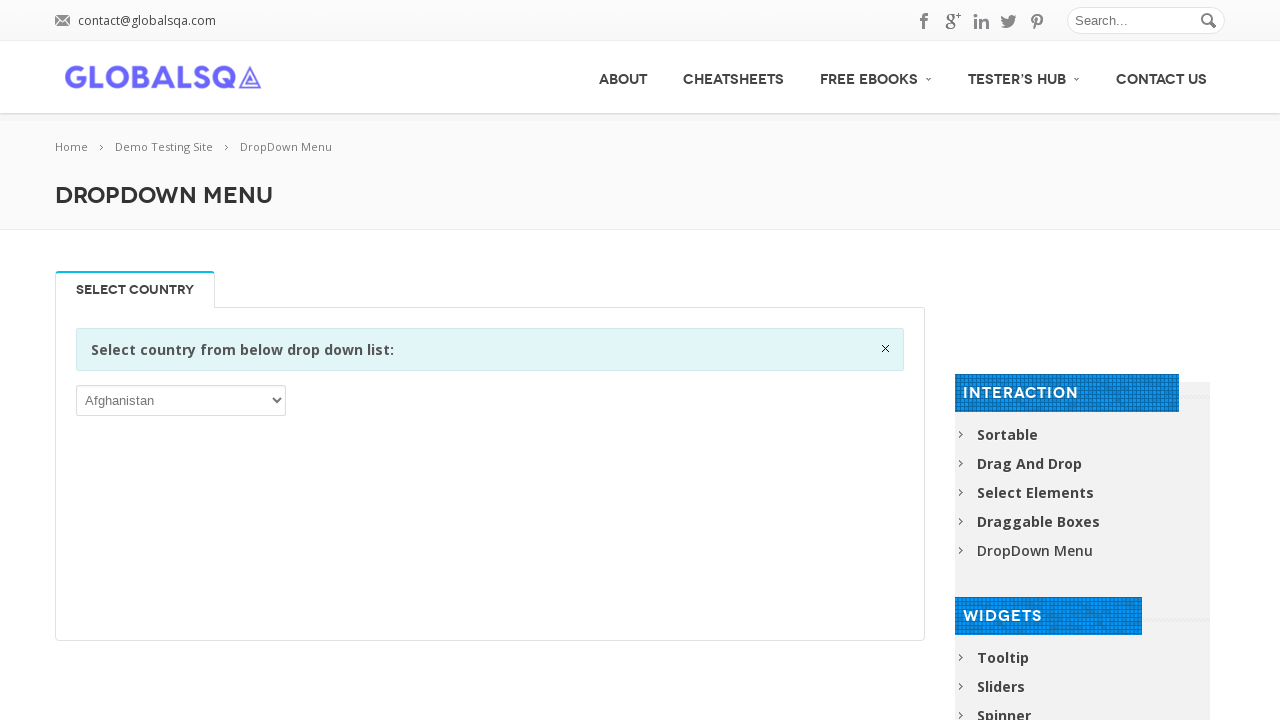

Verified dropdown option is accessible: Cameroon
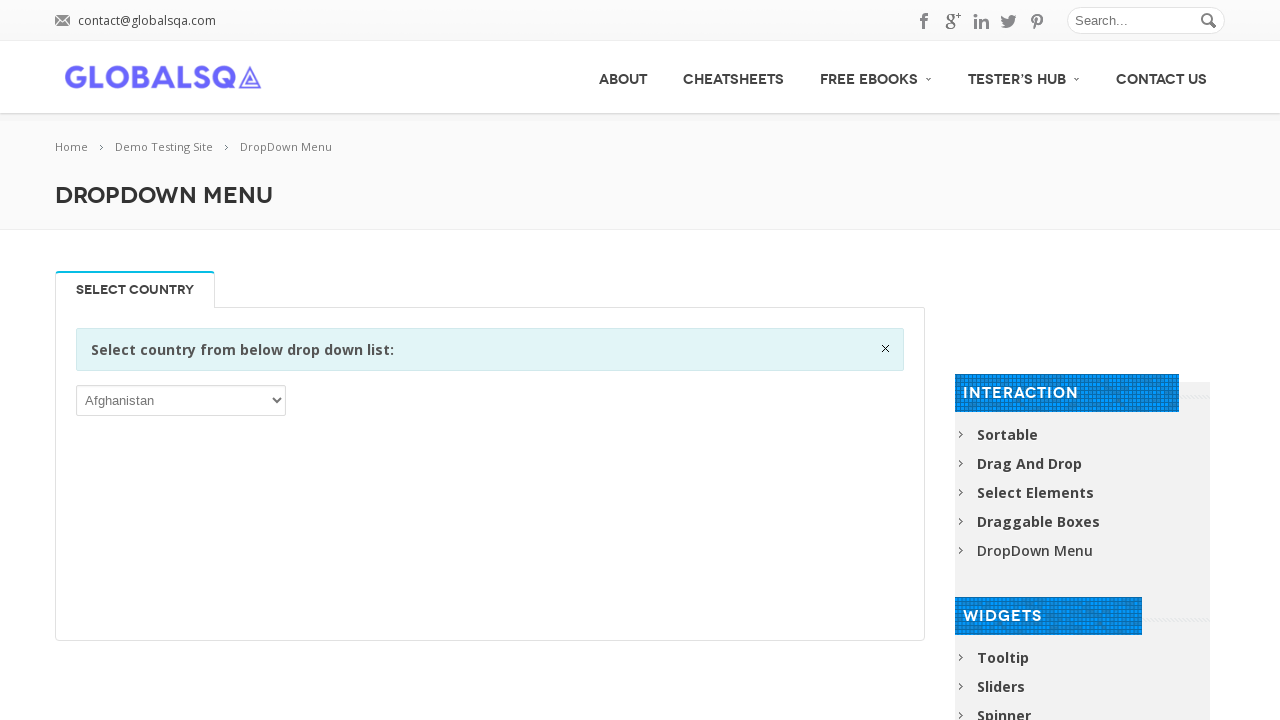

Verified dropdown option is accessible: Canada
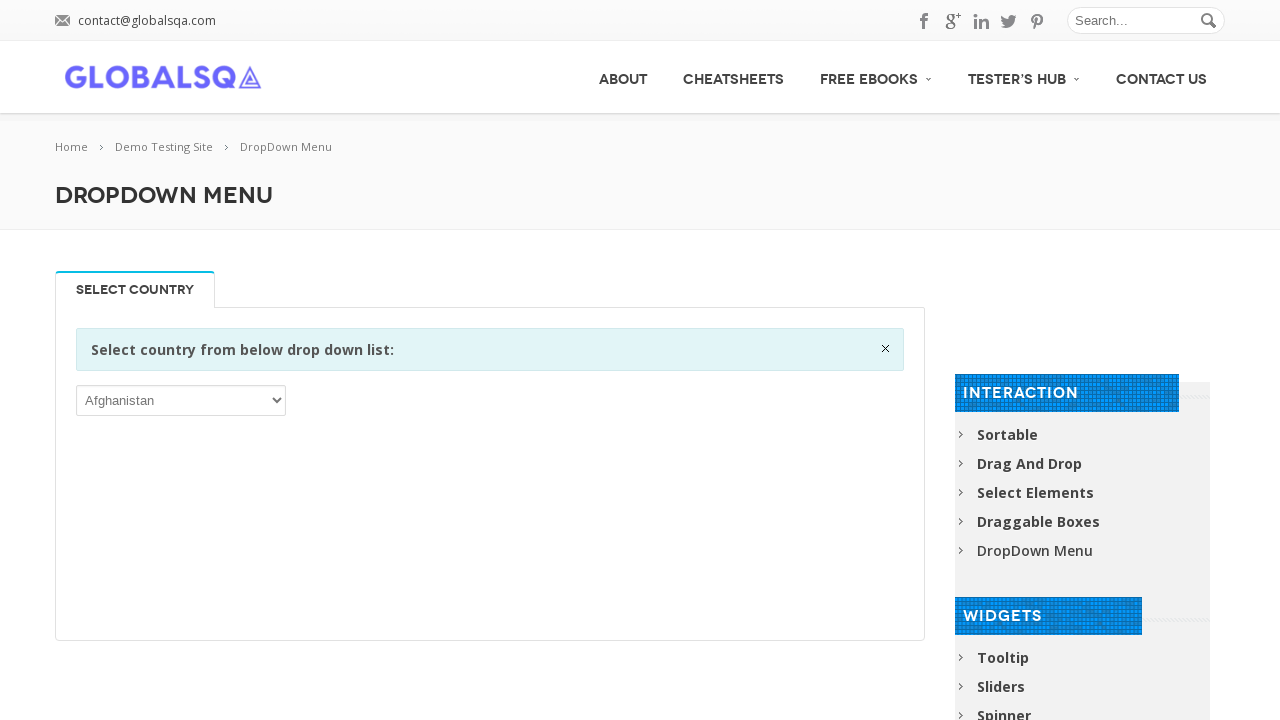

Verified dropdown option is accessible: Cape Verde
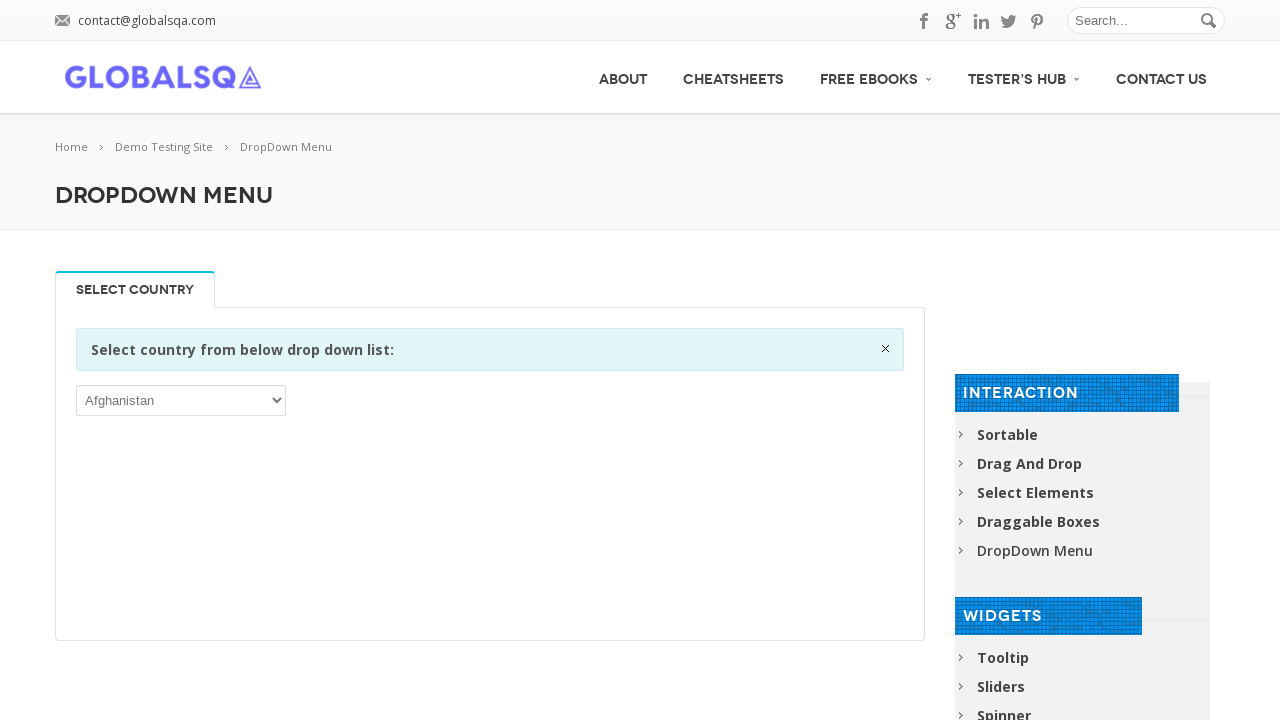

Verified dropdown option is accessible: Cayman Islands
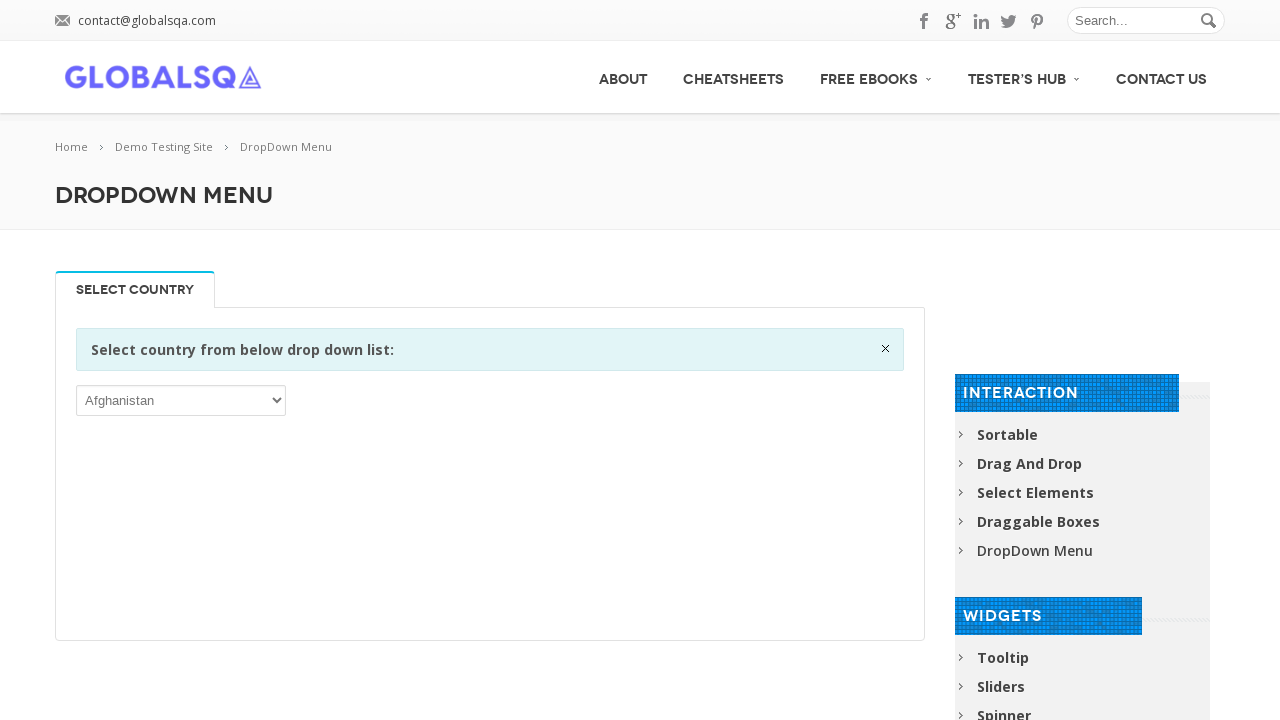

Verified dropdown option is accessible: Central African Republic
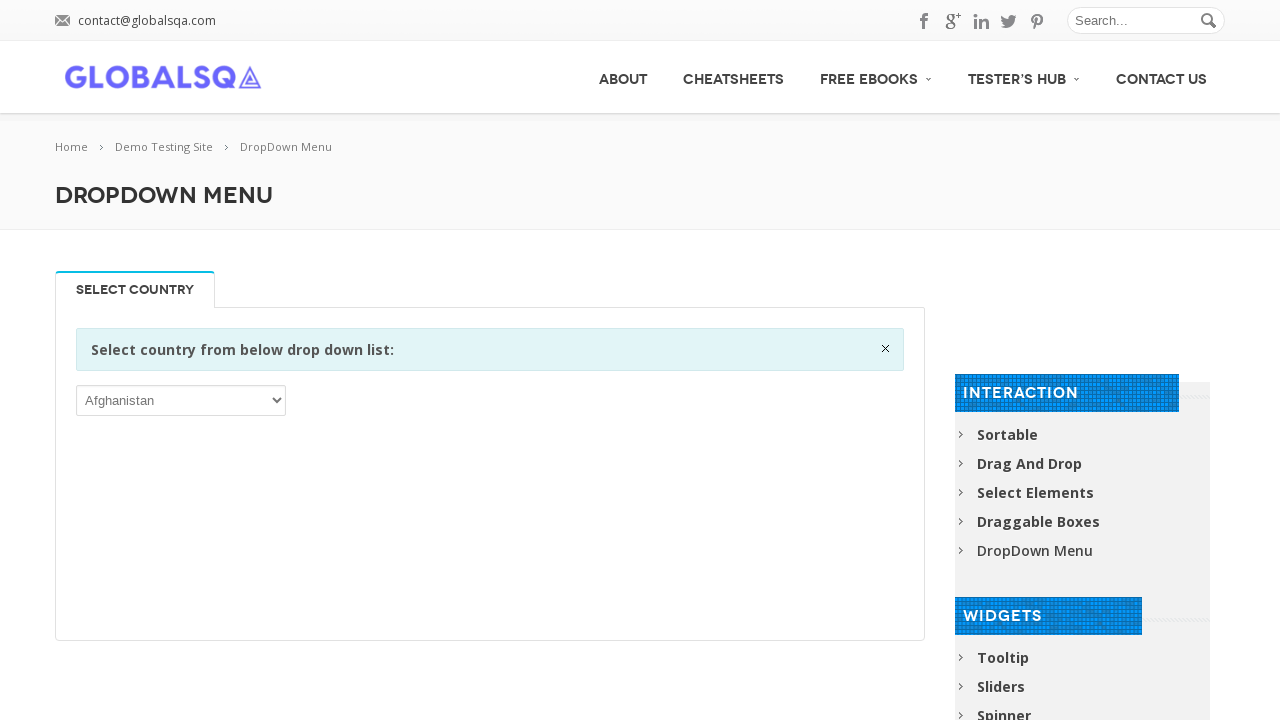

Verified dropdown option is accessible: Chad
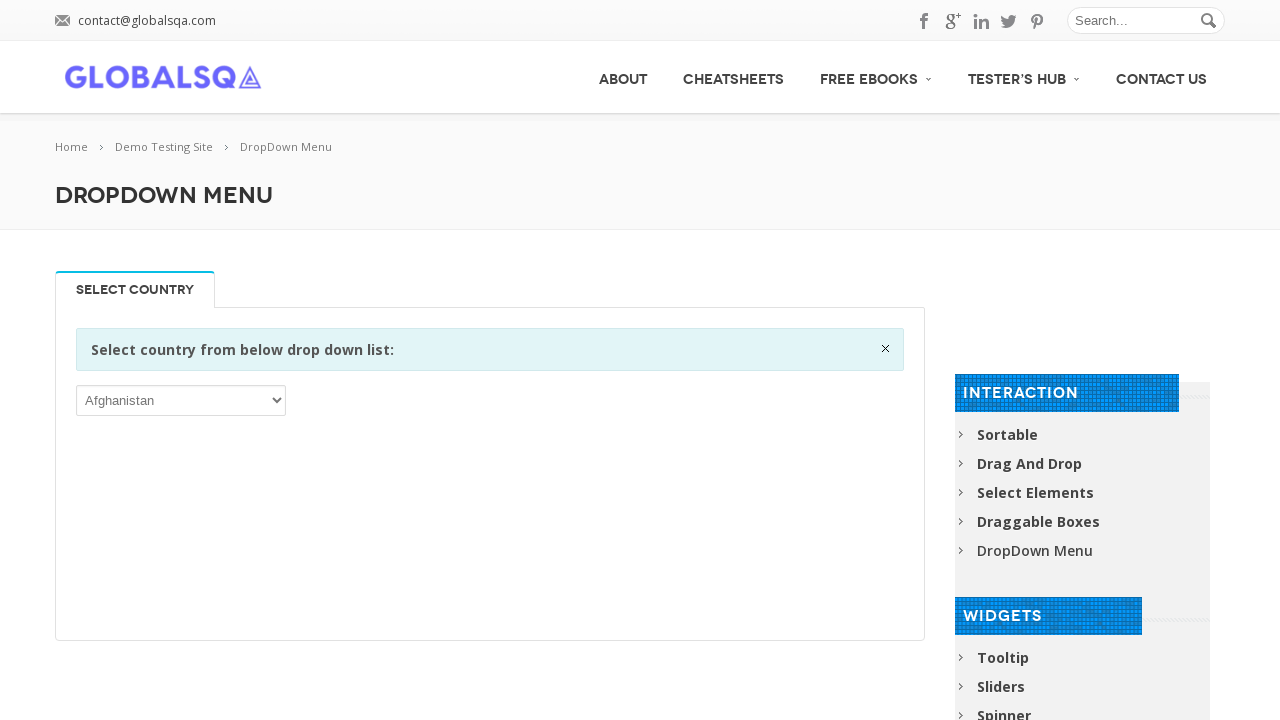

Verified dropdown option is accessible: Chile
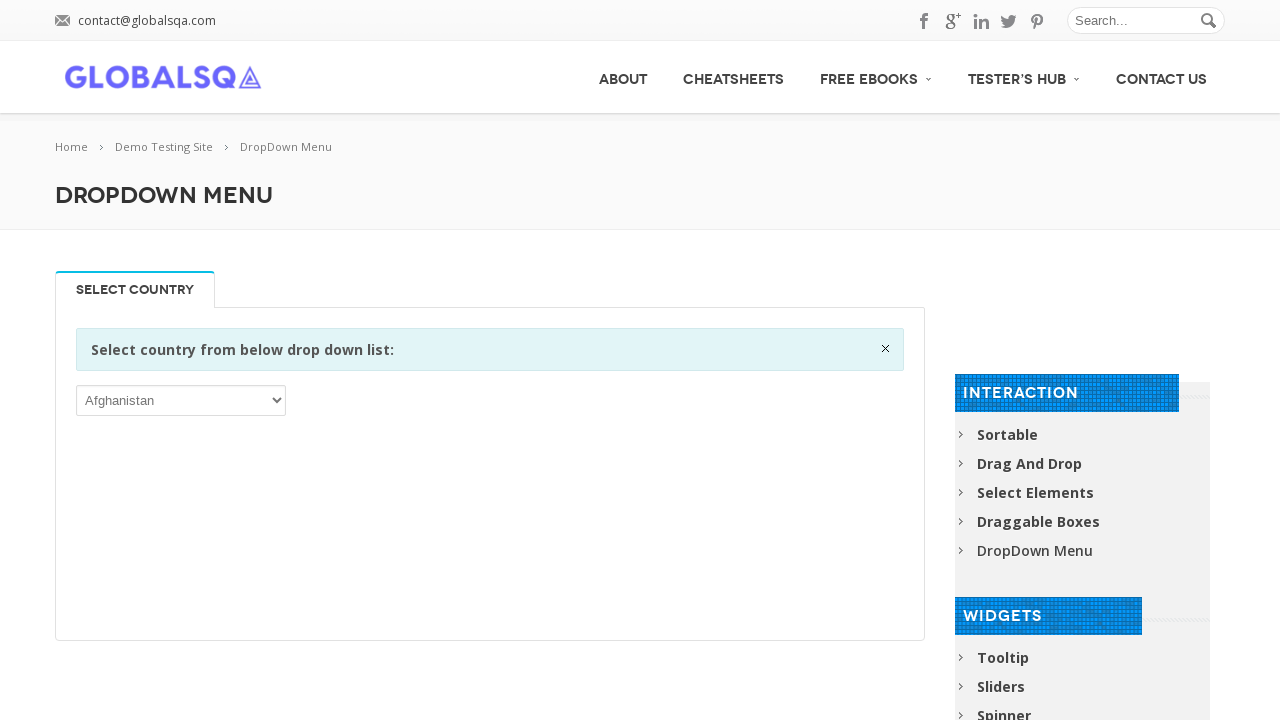

Verified dropdown option is accessible: China
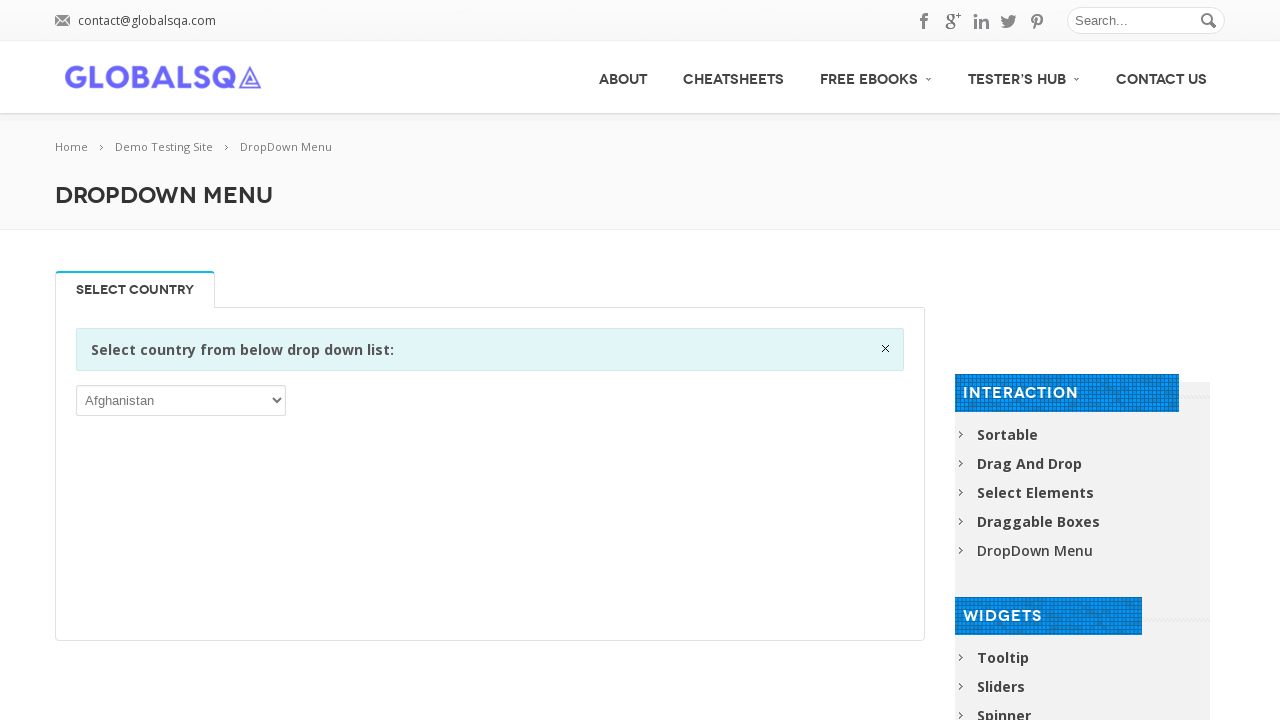

Verified dropdown option is accessible: Christmas Island
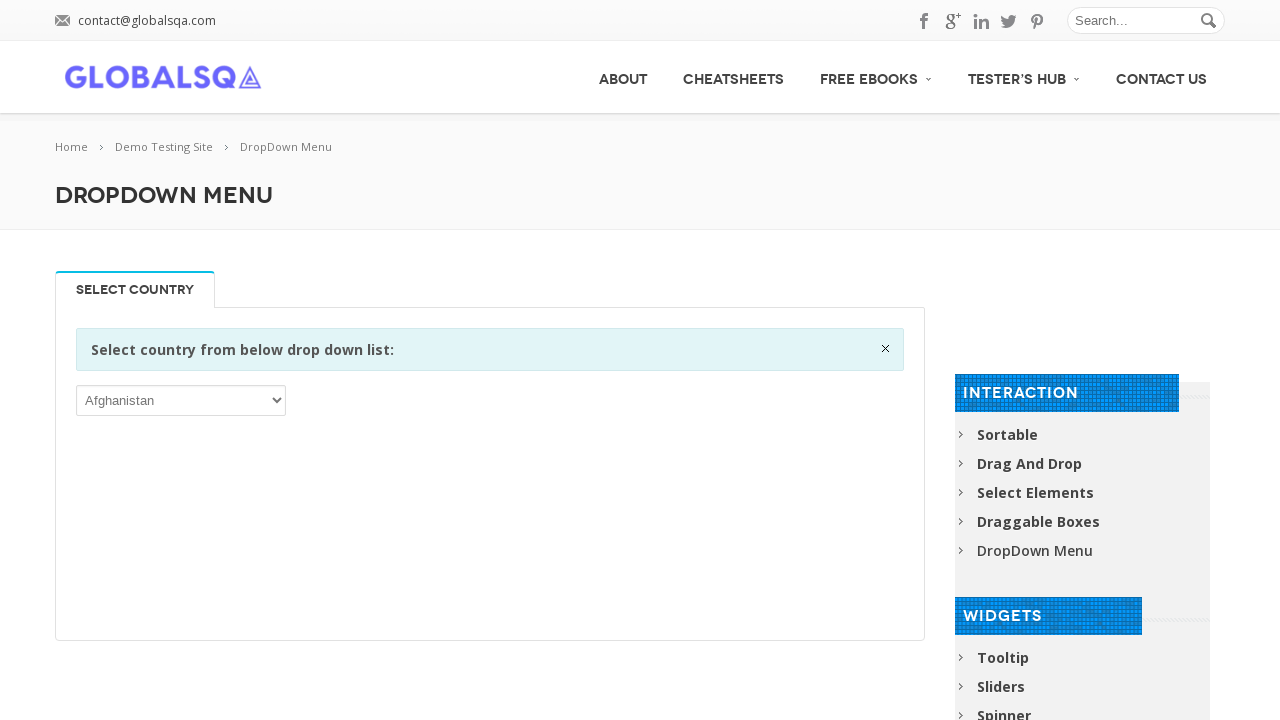

Verified dropdown option is accessible: Cocos (Keeling) Islands
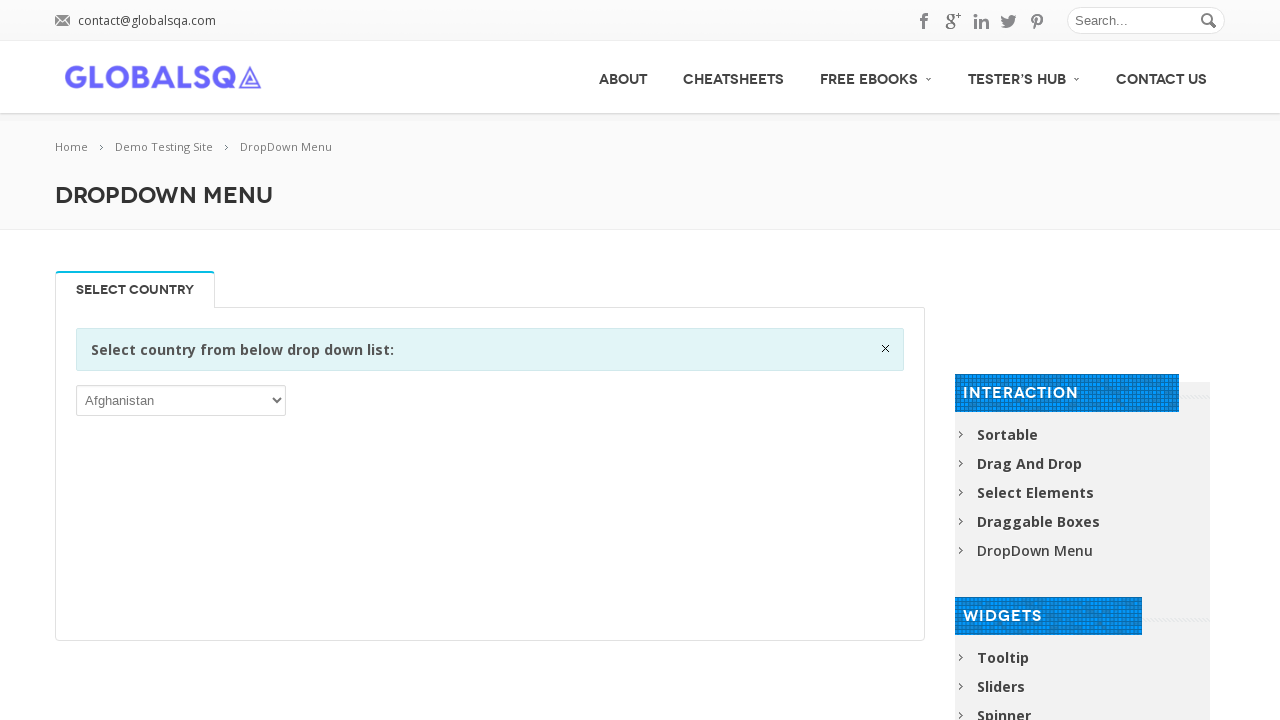

Verified dropdown option is accessible: Colombia
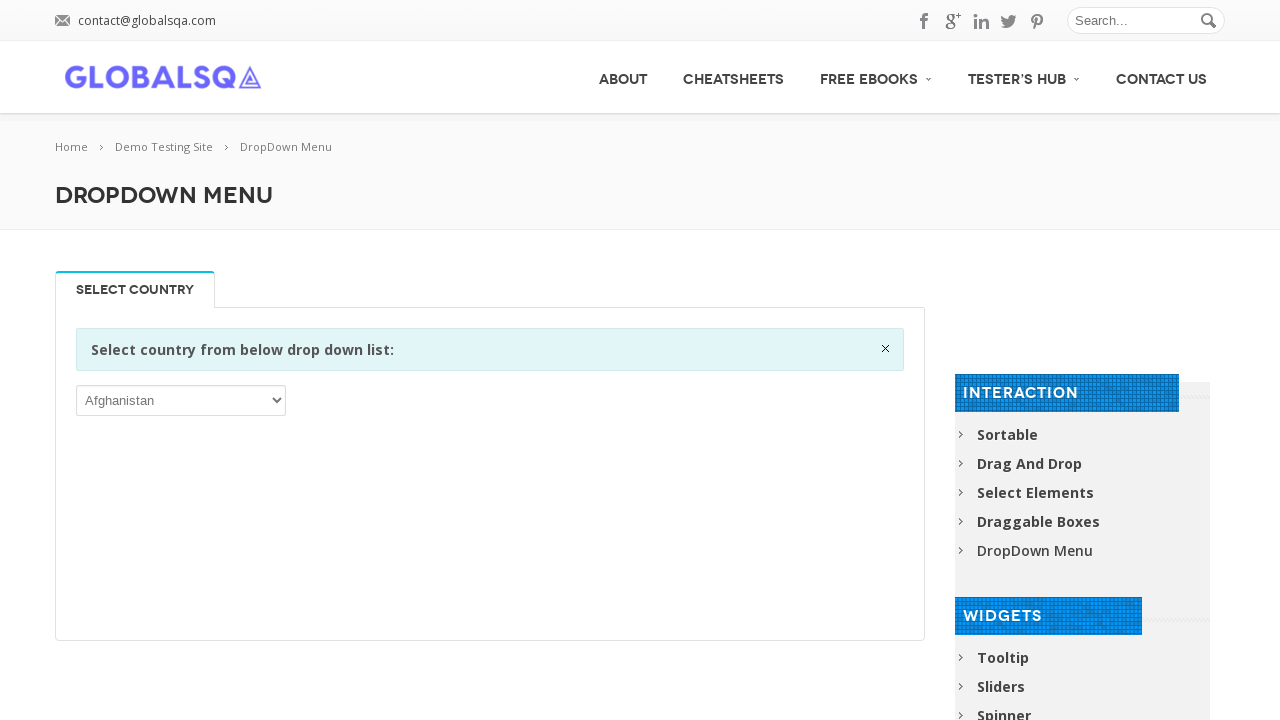

Verified dropdown option is accessible: Comoros
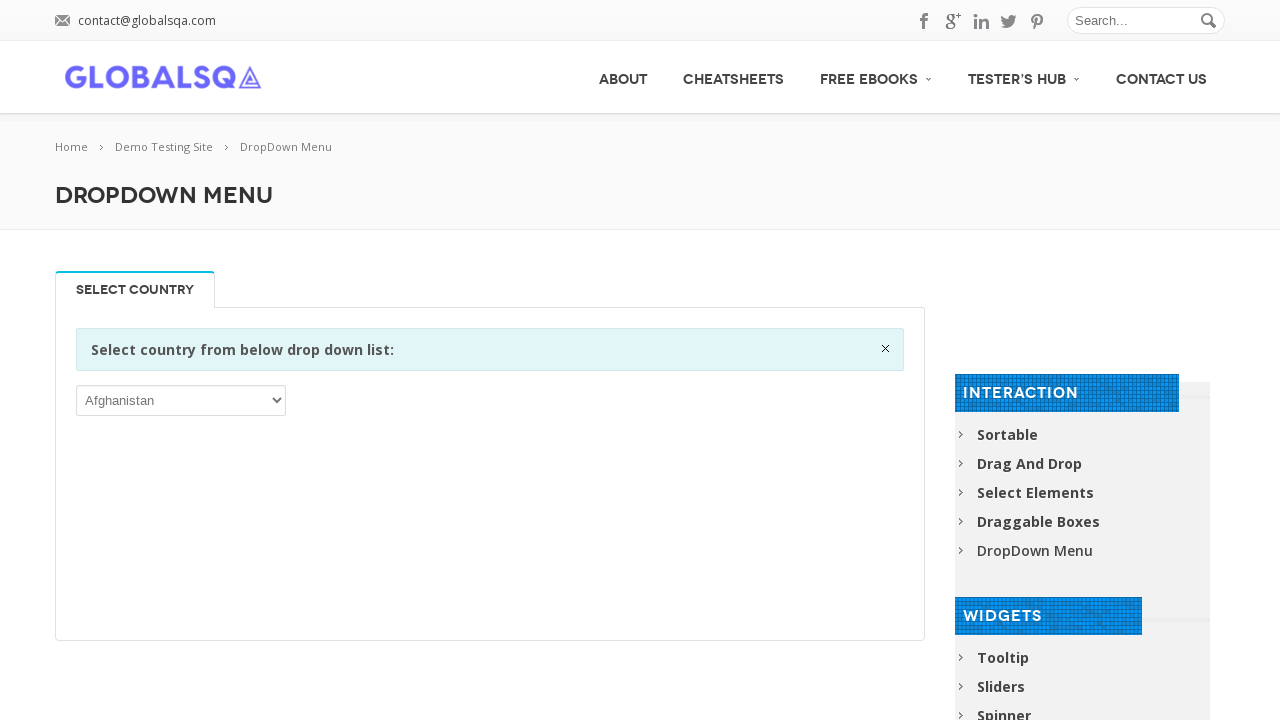

Verified dropdown option is accessible: Congo
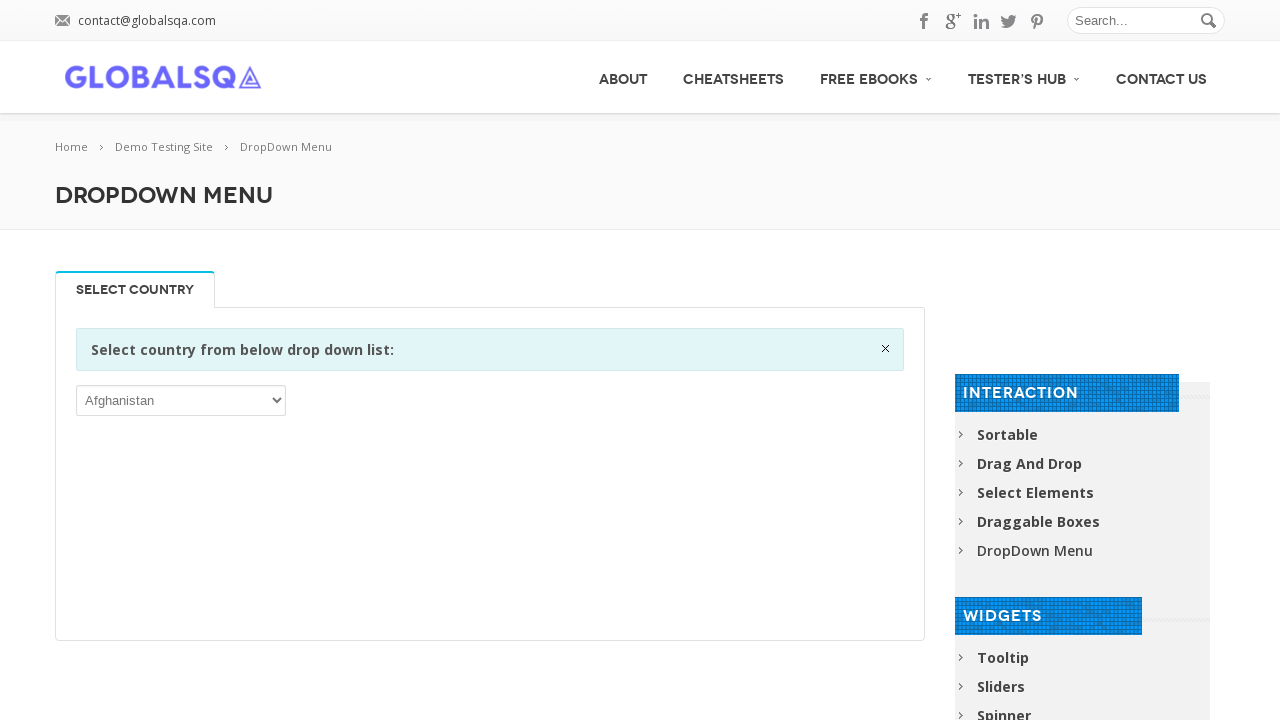

Verified dropdown option is accessible: Congo, the Democratic Republic of the
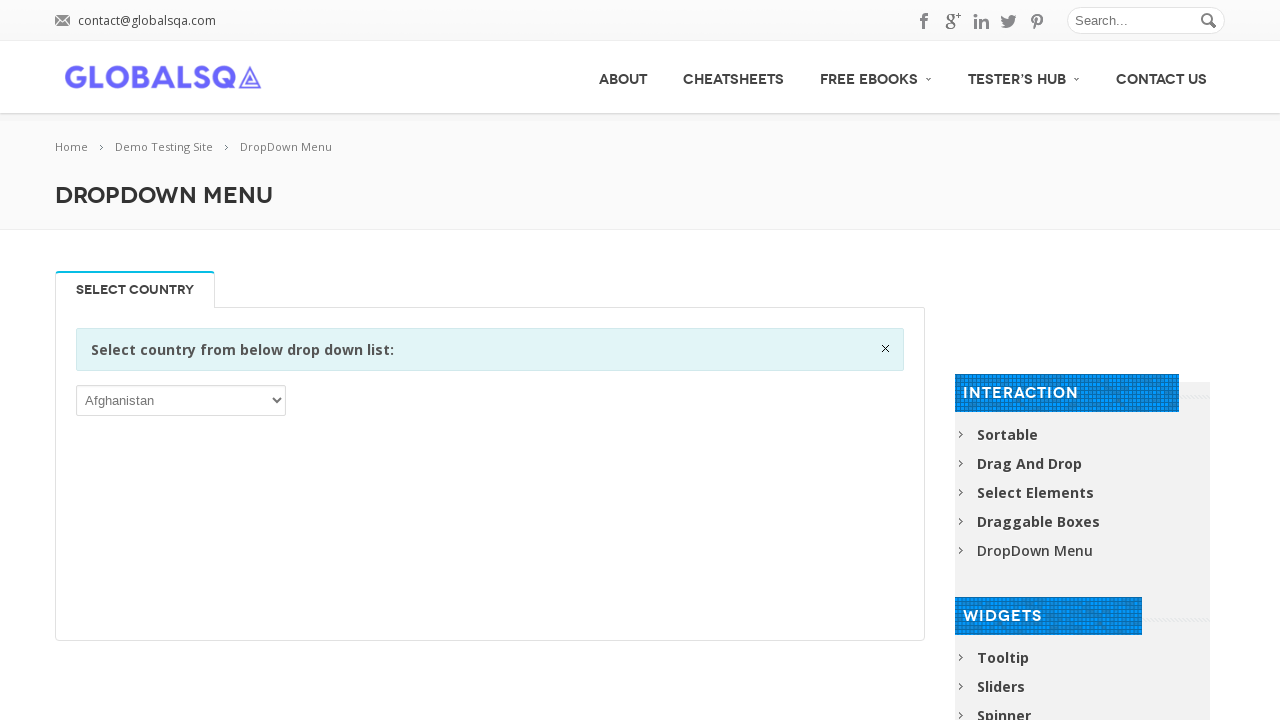

Verified dropdown option is accessible: Cook Islands
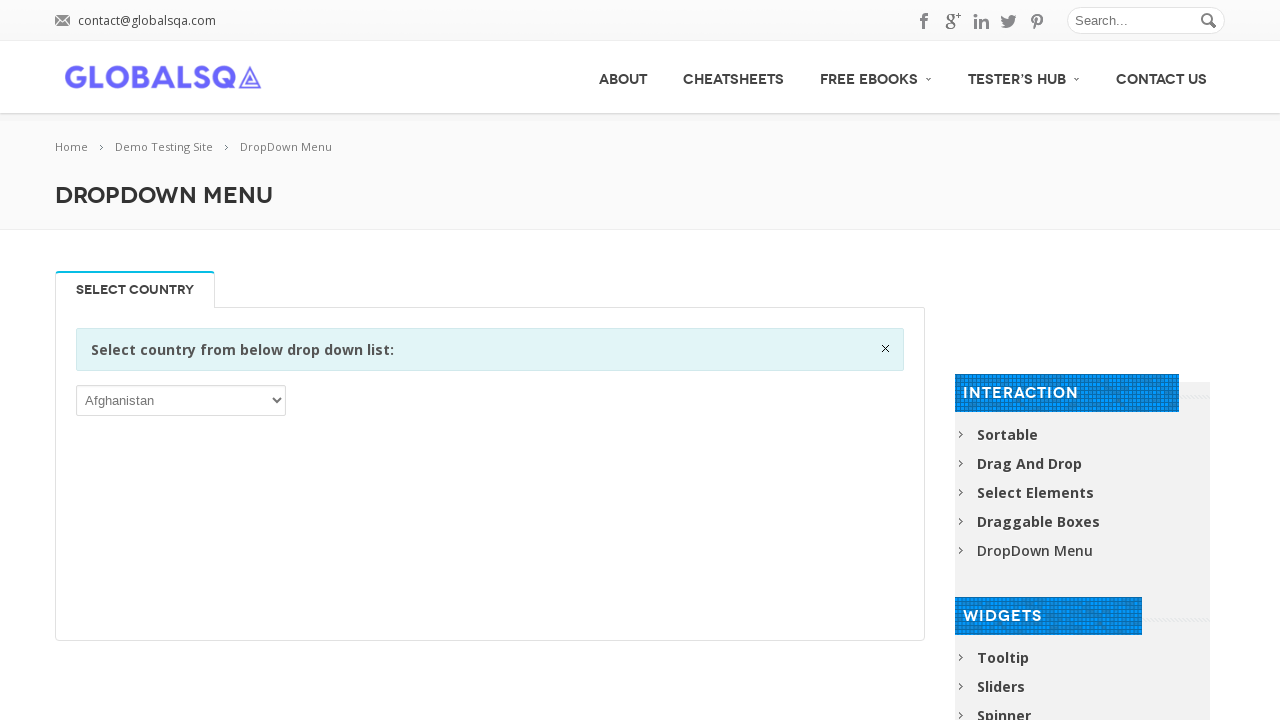

Verified dropdown option is accessible: Costa Rica
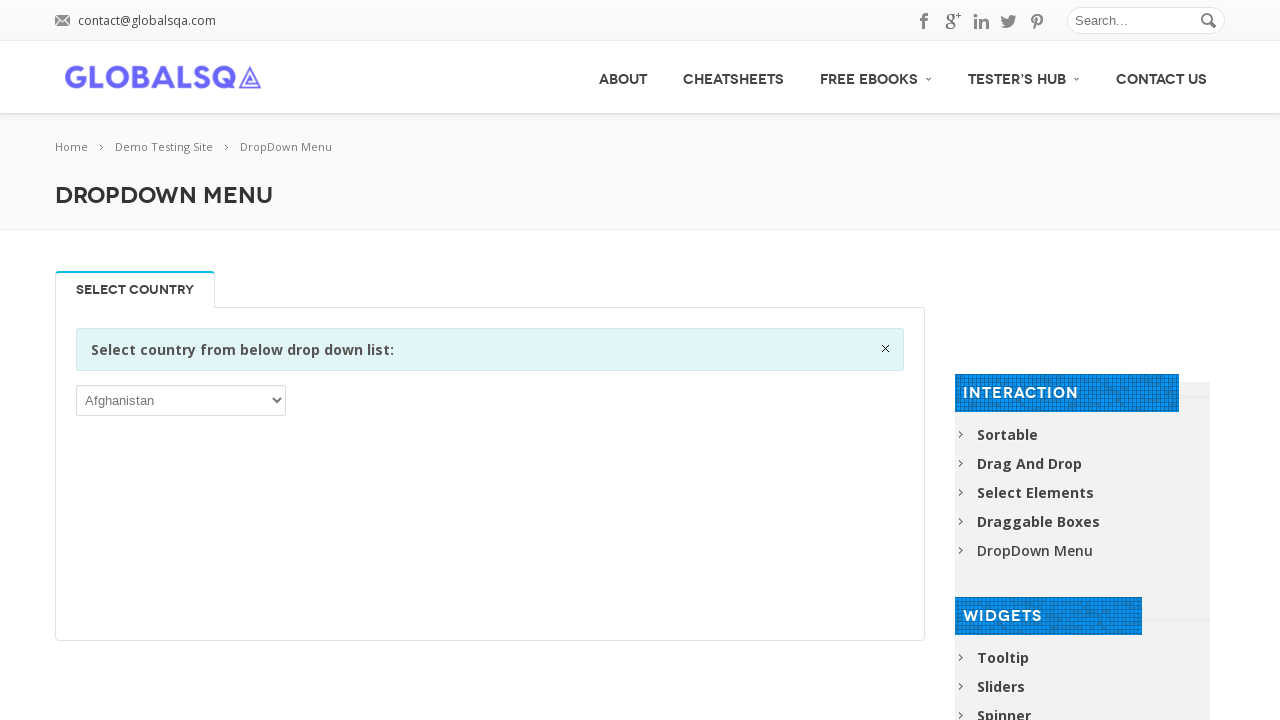

Verified dropdown option is accessible: Côte d’Ivoire
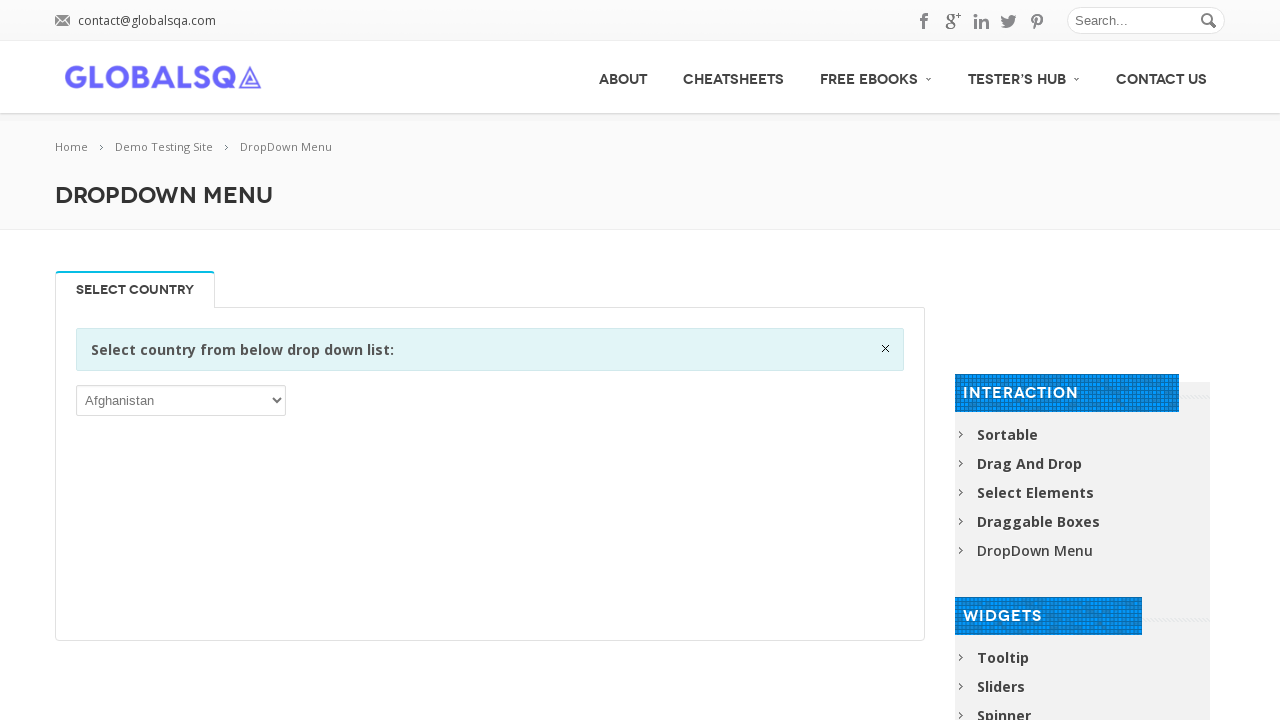

Verified dropdown option is accessible: Croatia
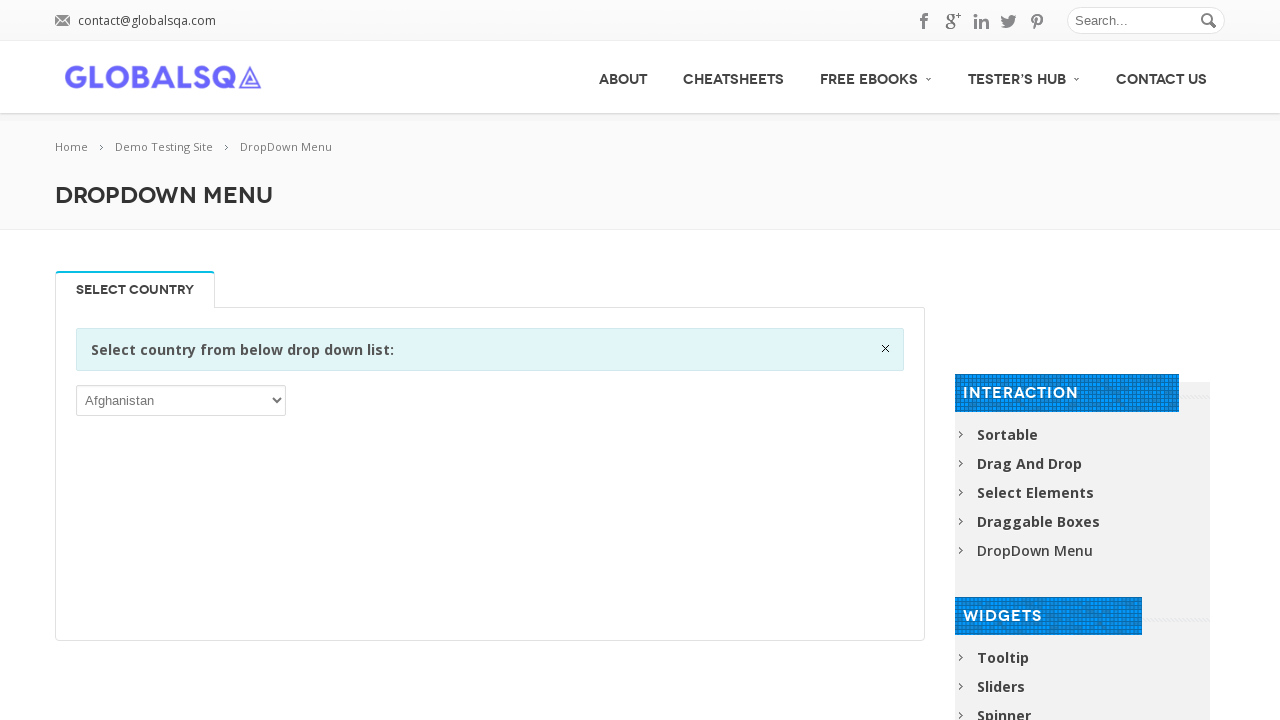

Verified dropdown option is accessible: Cuba
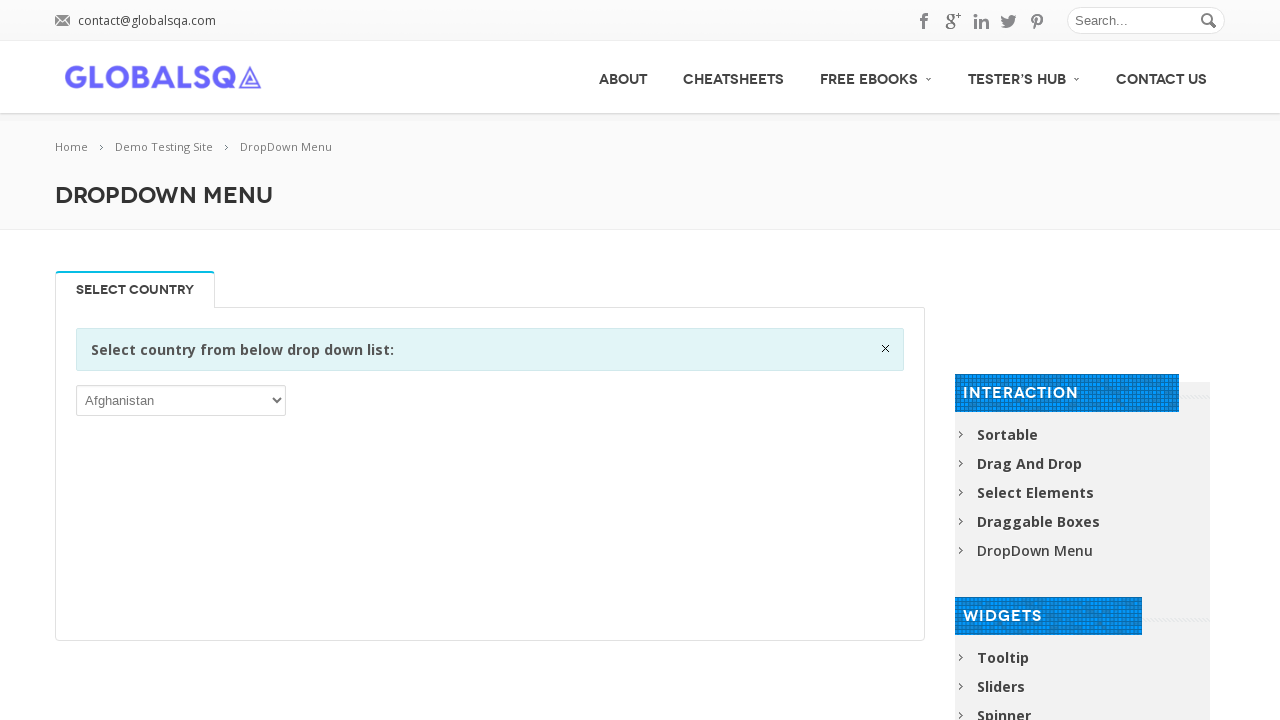

Verified dropdown option is accessible: Curaçao
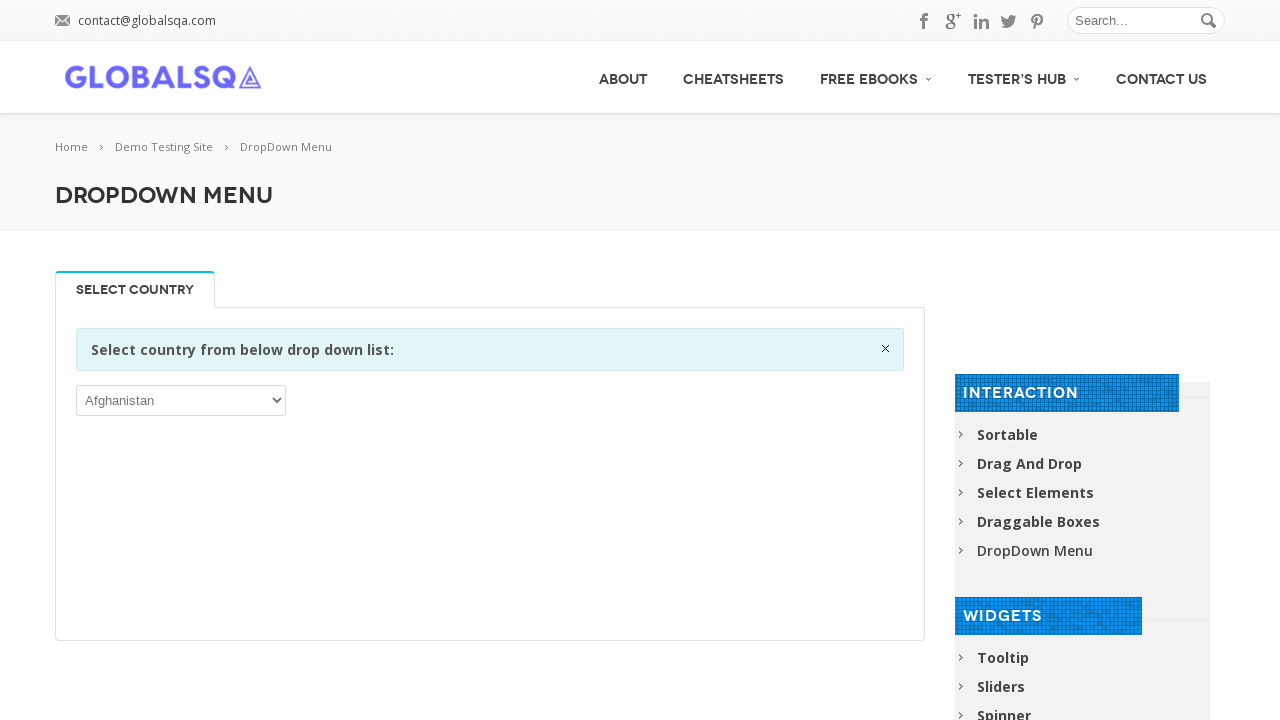

Verified dropdown option is accessible: Cyprus
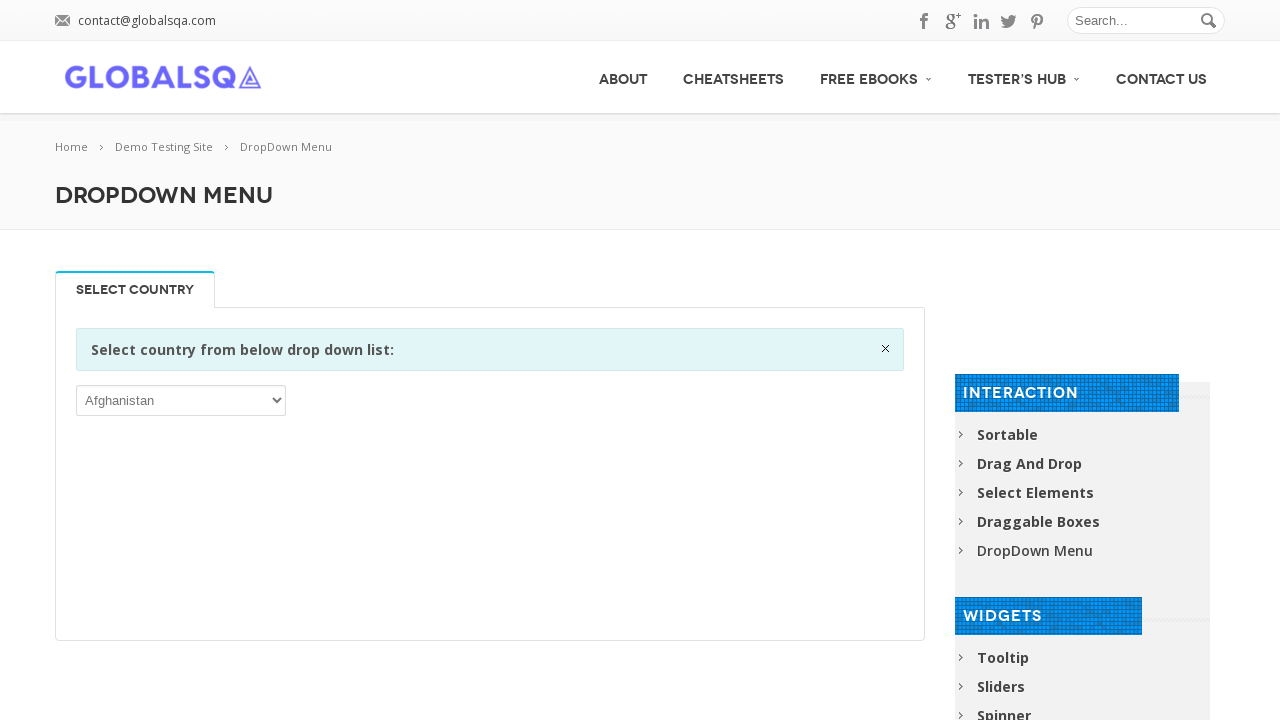

Verified dropdown option is accessible: Czech Republic
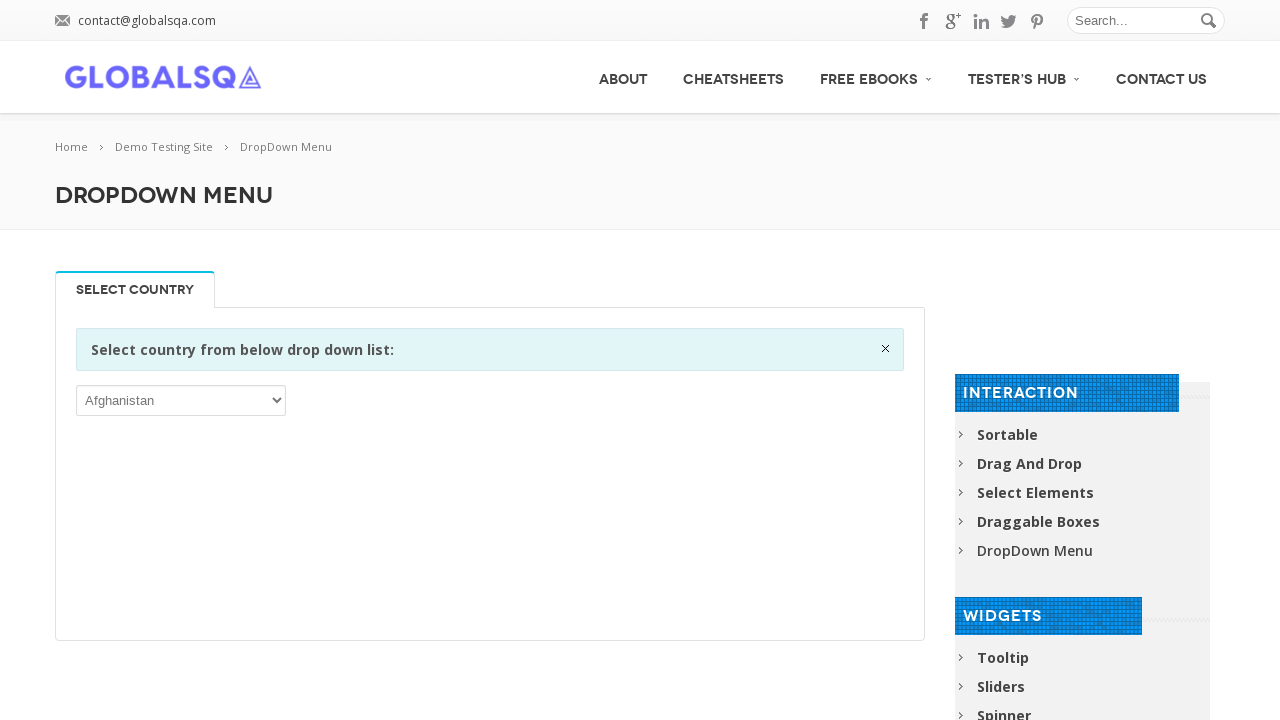

Verified dropdown option is accessible: Denmark
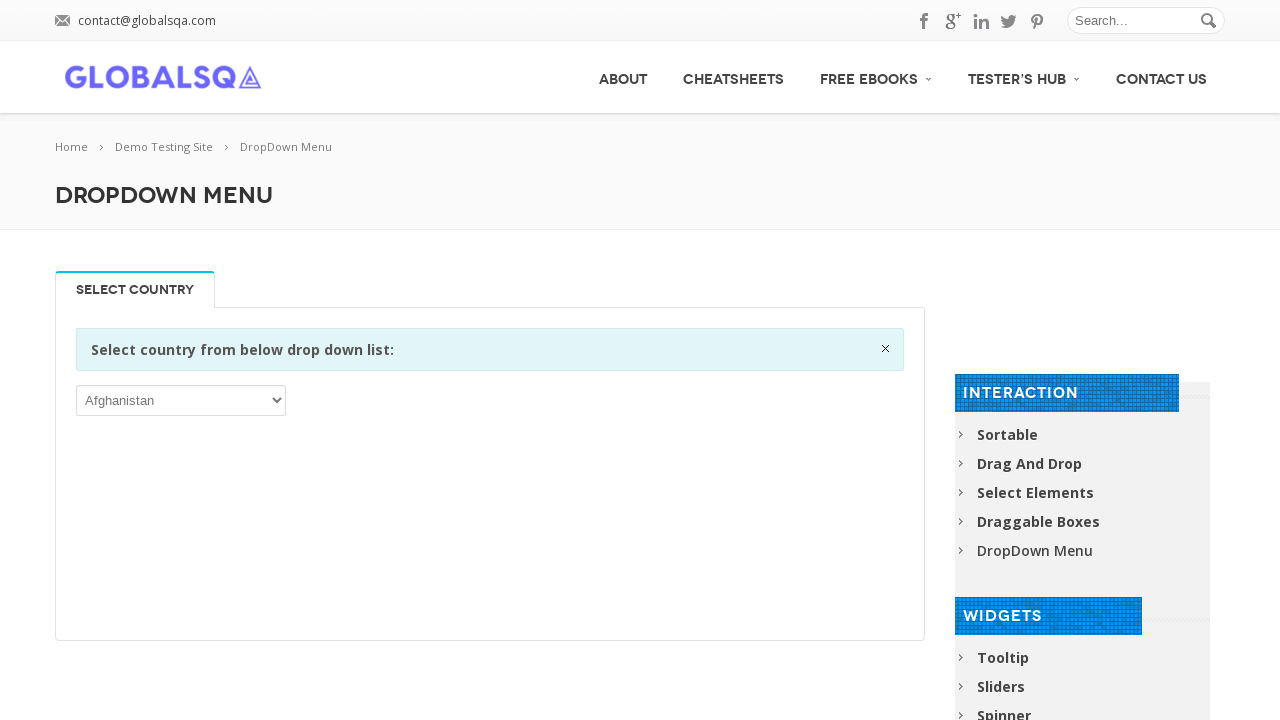

Verified dropdown option is accessible: Djibouti
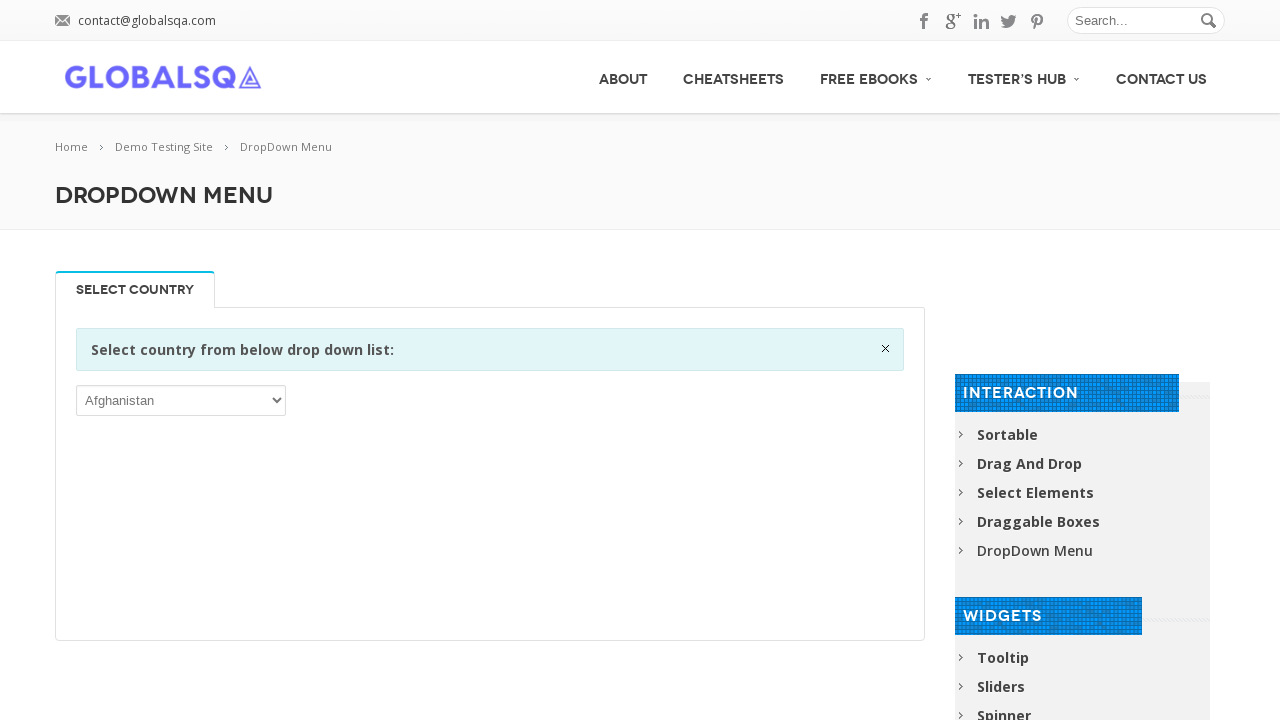

Verified dropdown option is accessible: Dominica
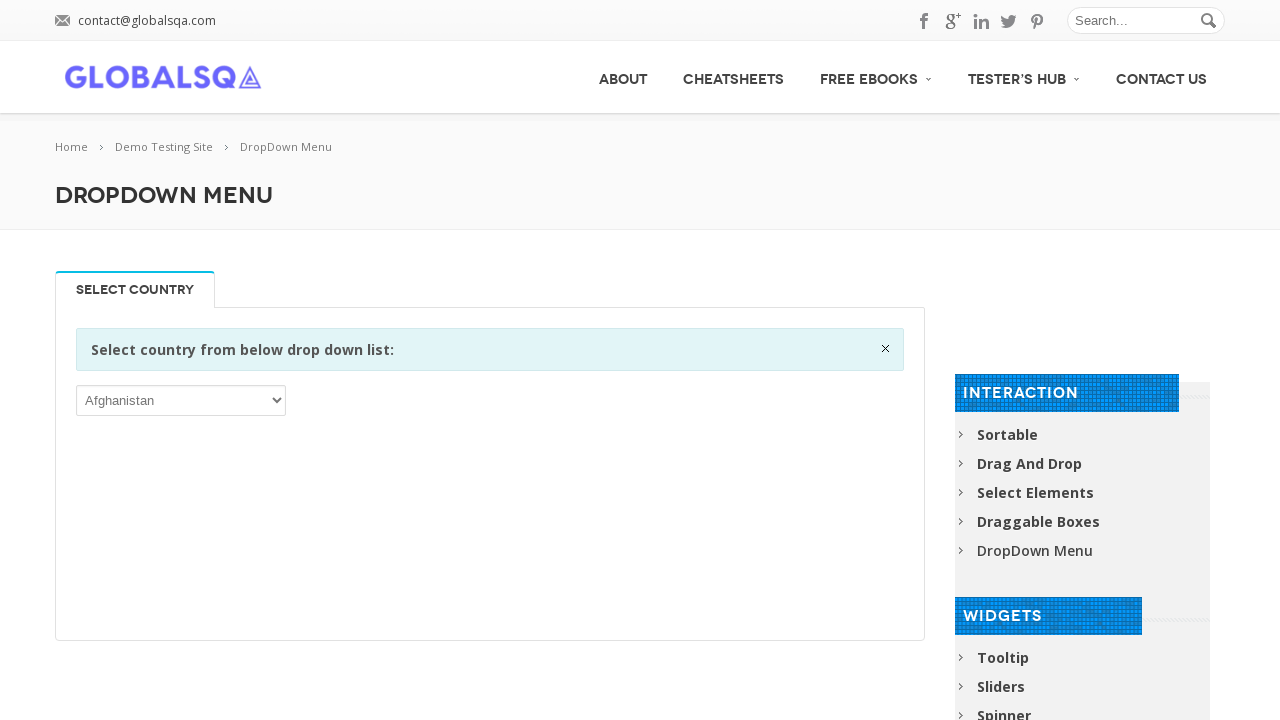

Verified dropdown option is accessible: Dominican Republic
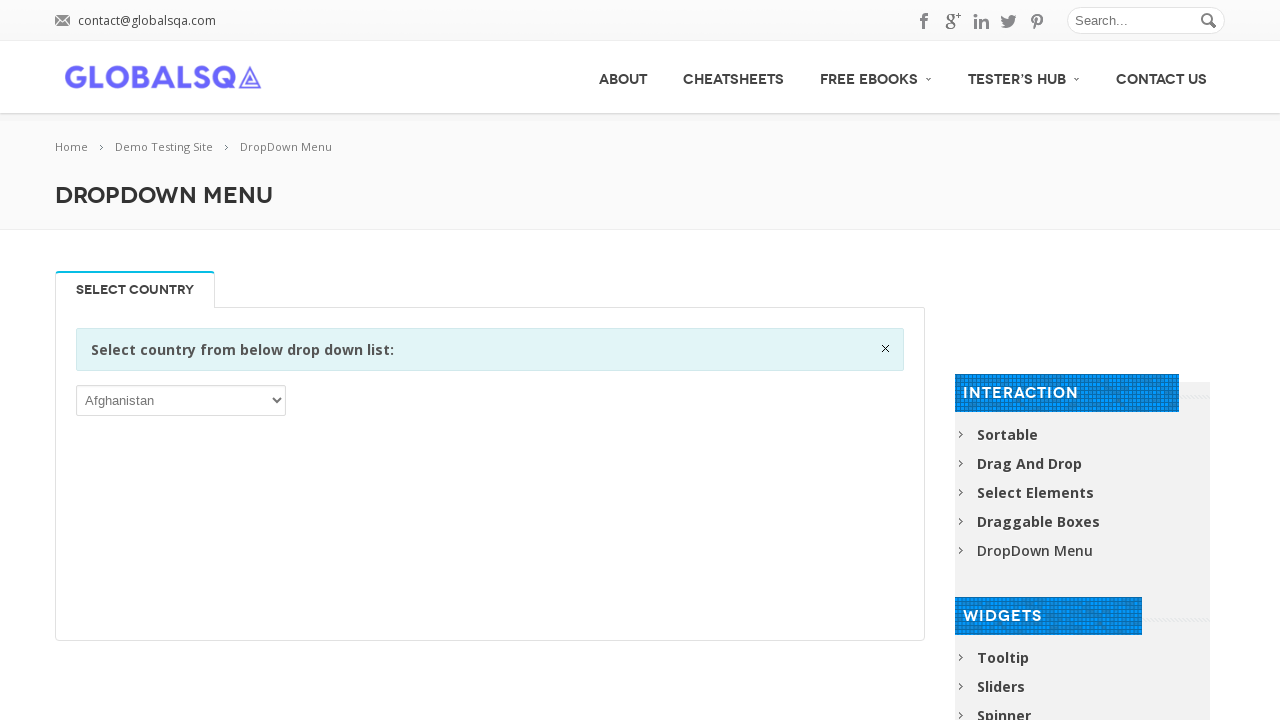

Verified dropdown option is accessible: Ecuador
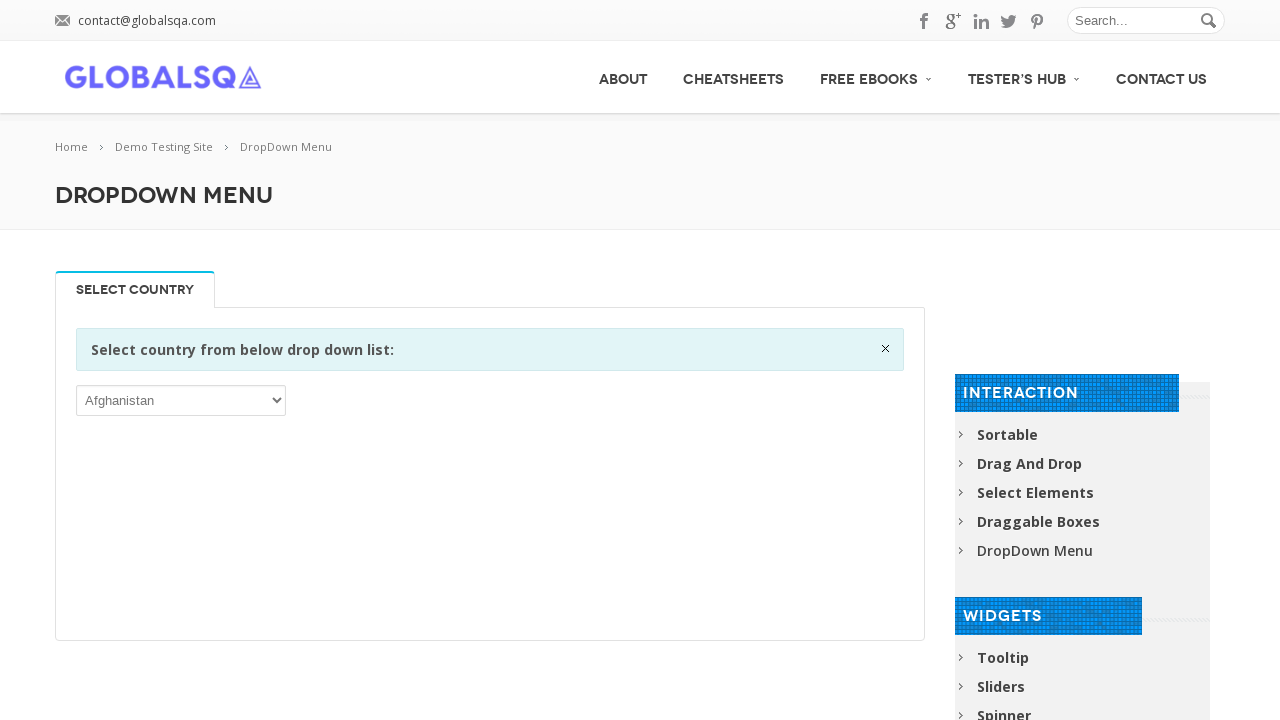

Verified dropdown option is accessible: Egypt
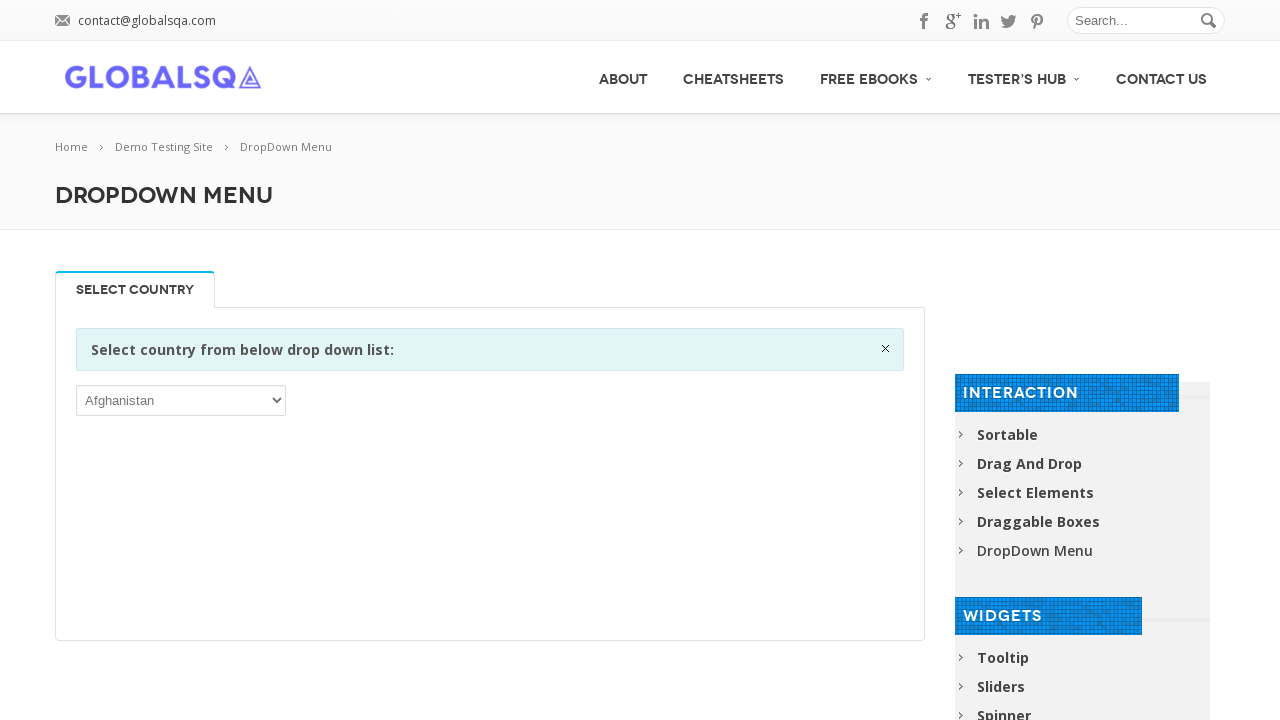

Verified dropdown option is accessible: El Salvador
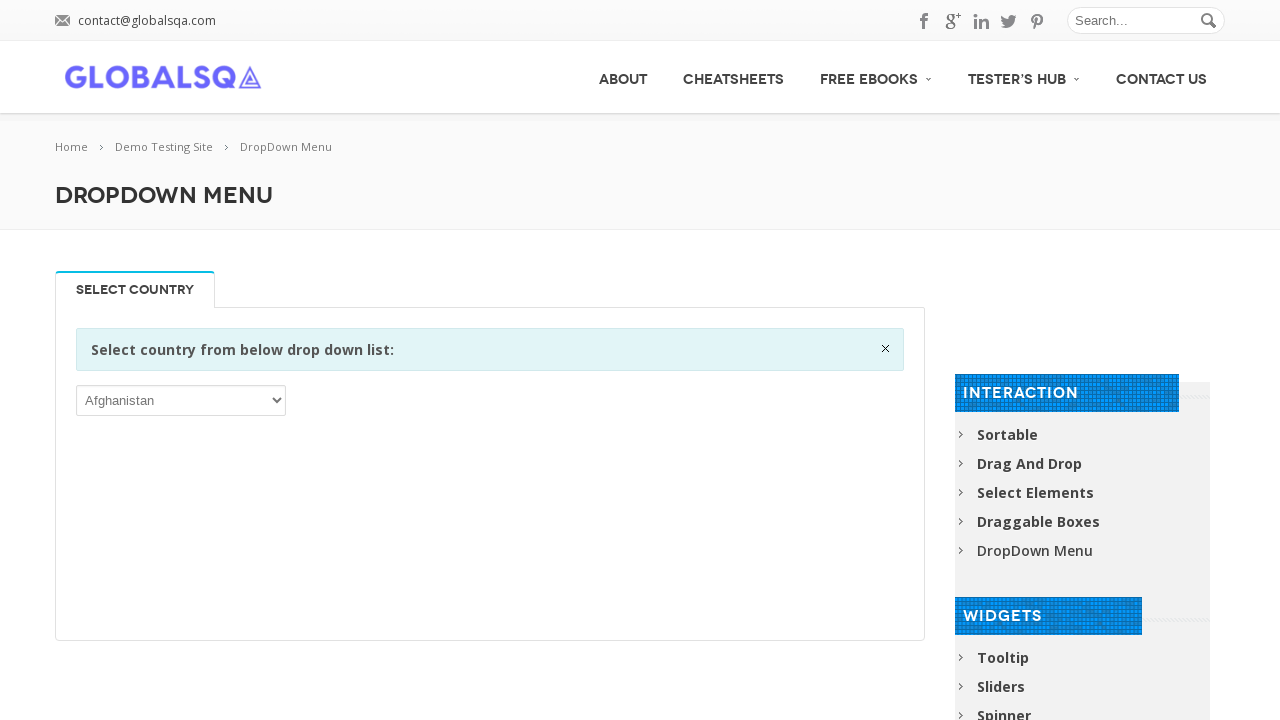

Verified dropdown option is accessible: Equatorial Guinea
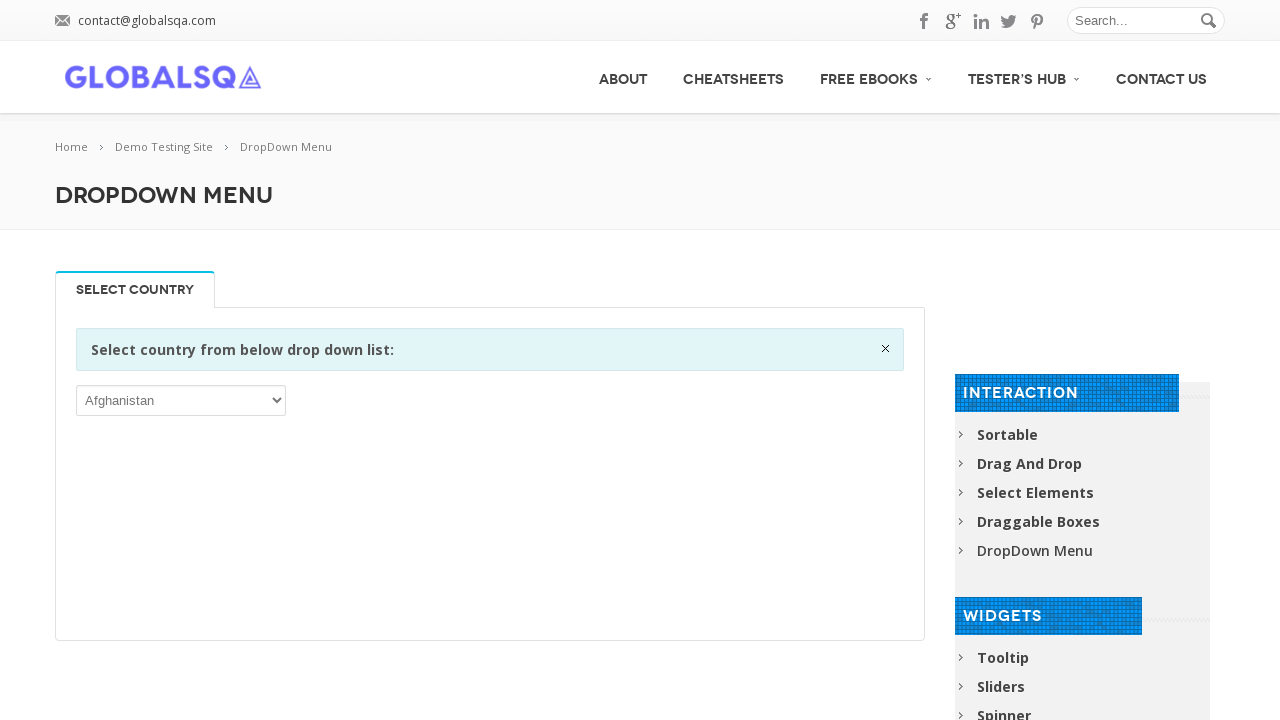

Verified dropdown option is accessible: Eritrea
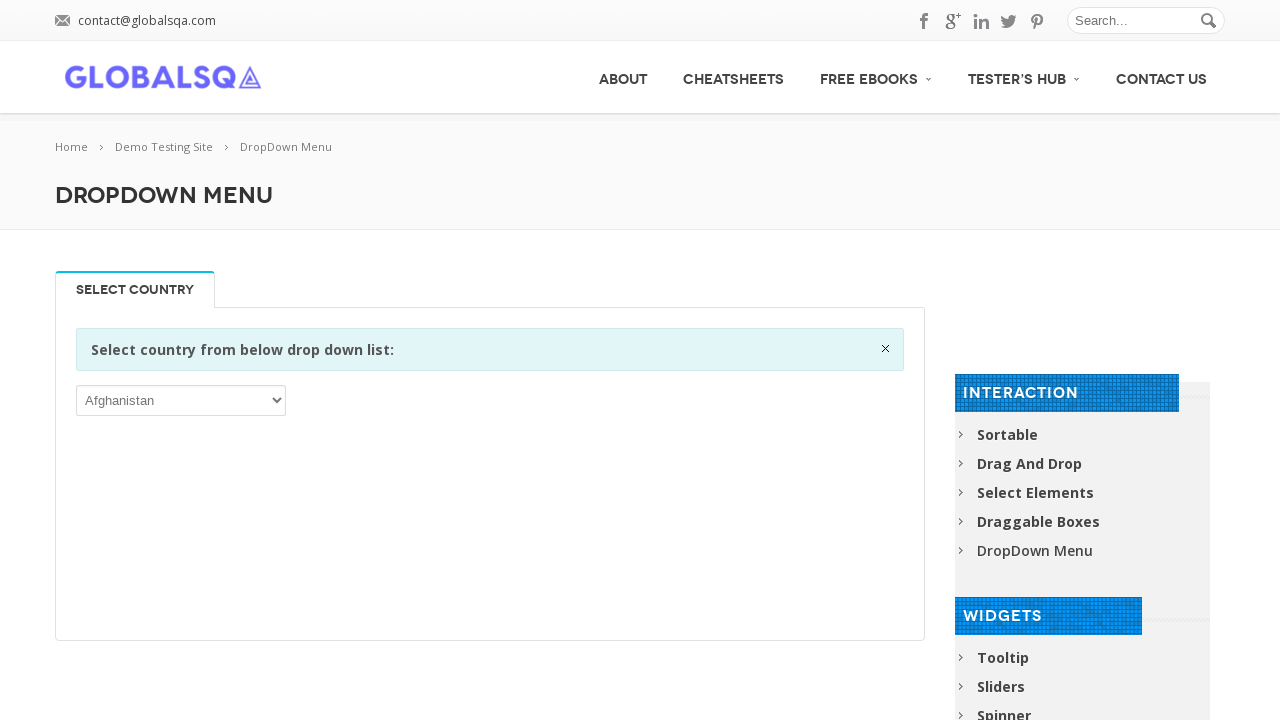

Verified dropdown option is accessible: Estonia
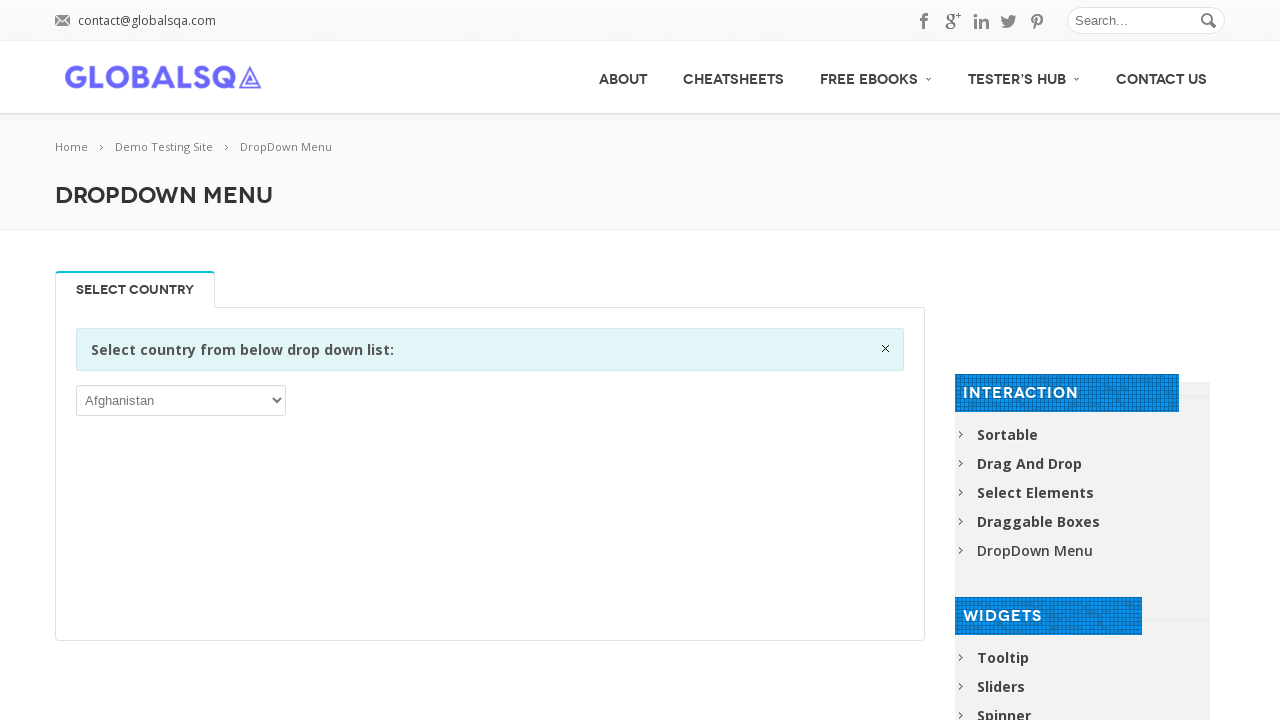

Verified dropdown option is accessible: Ethiopia
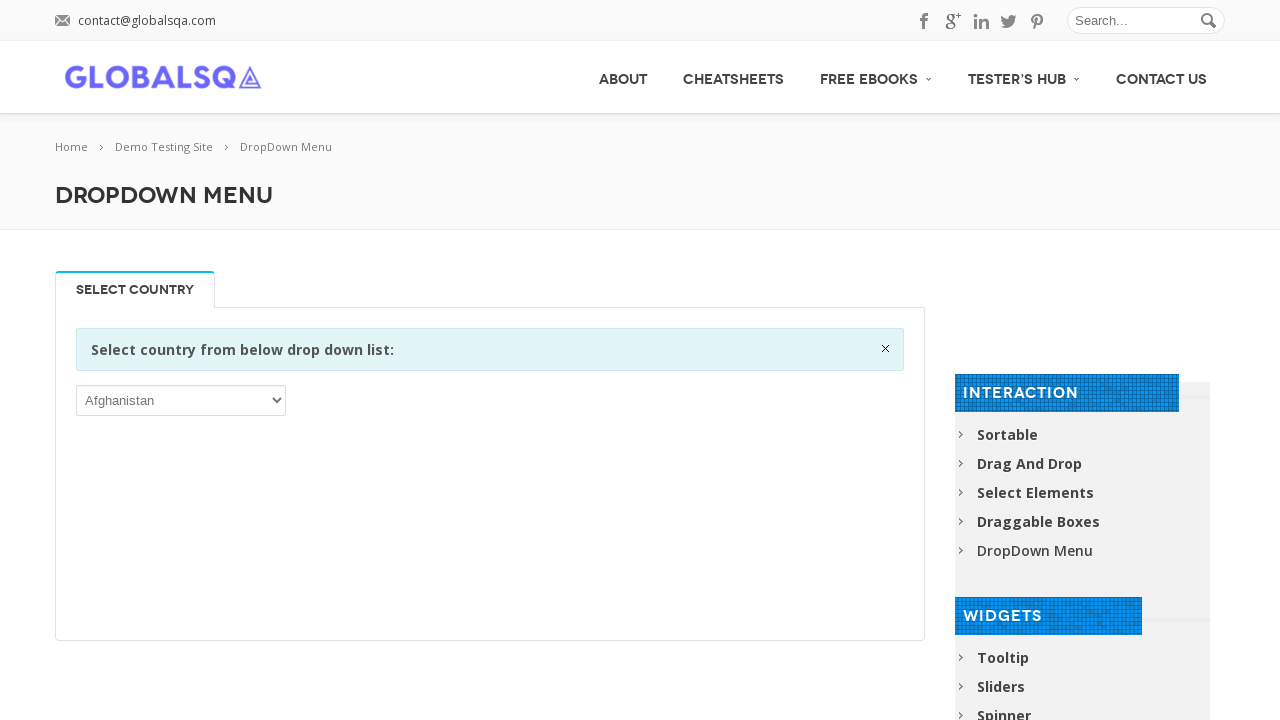

Verified dropdown option is accessible: Falkland Islands (Malvinas)
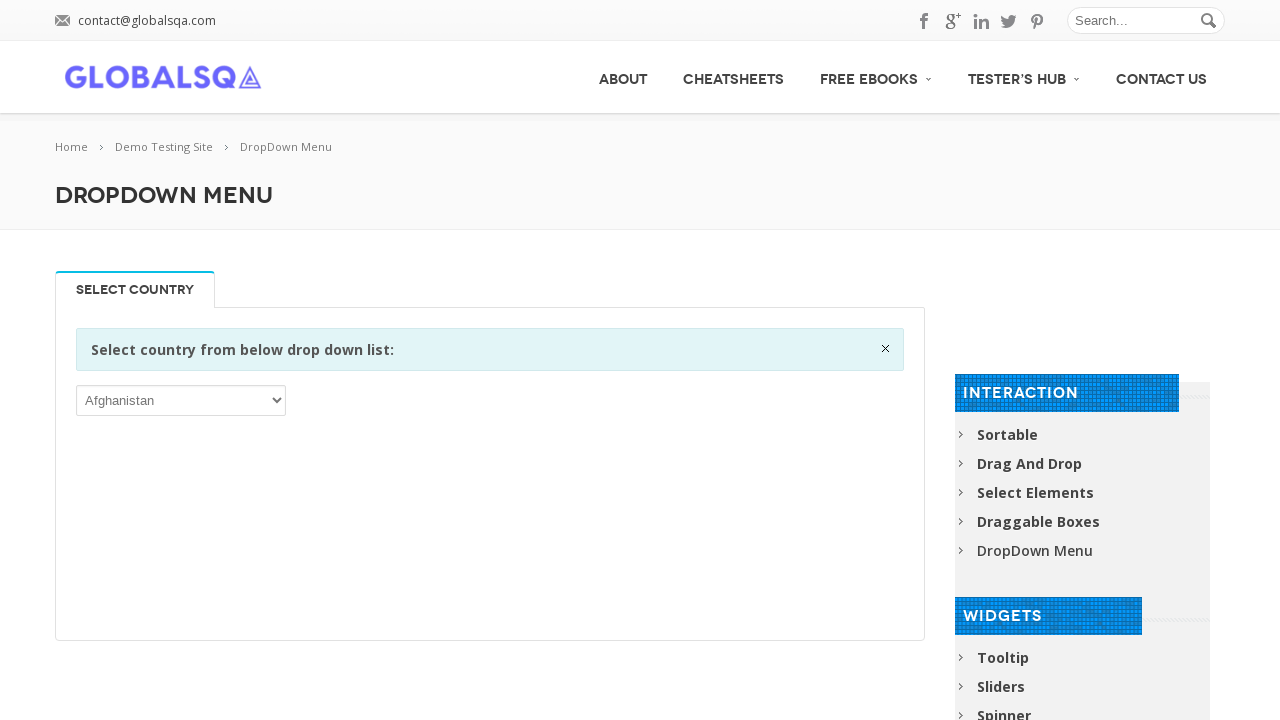

Verified dropdown option is accessible: Faroe Islands
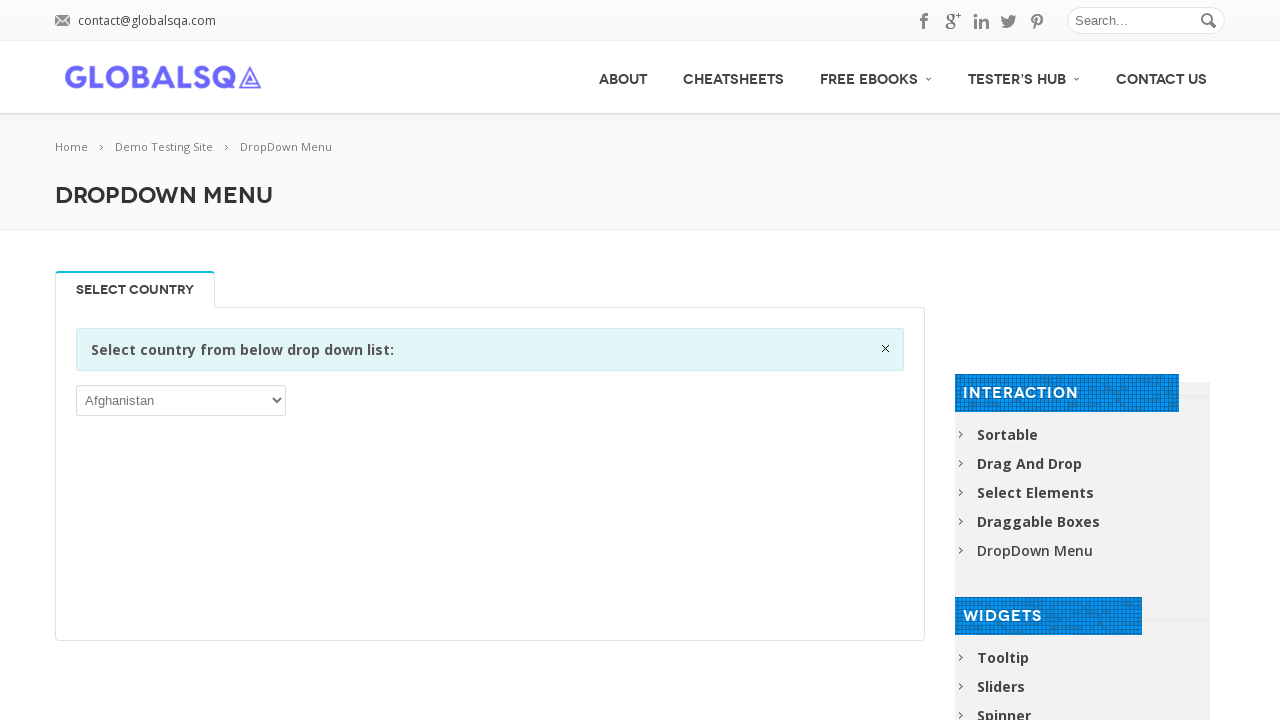

Verified dropdown option is accessible: Fiji
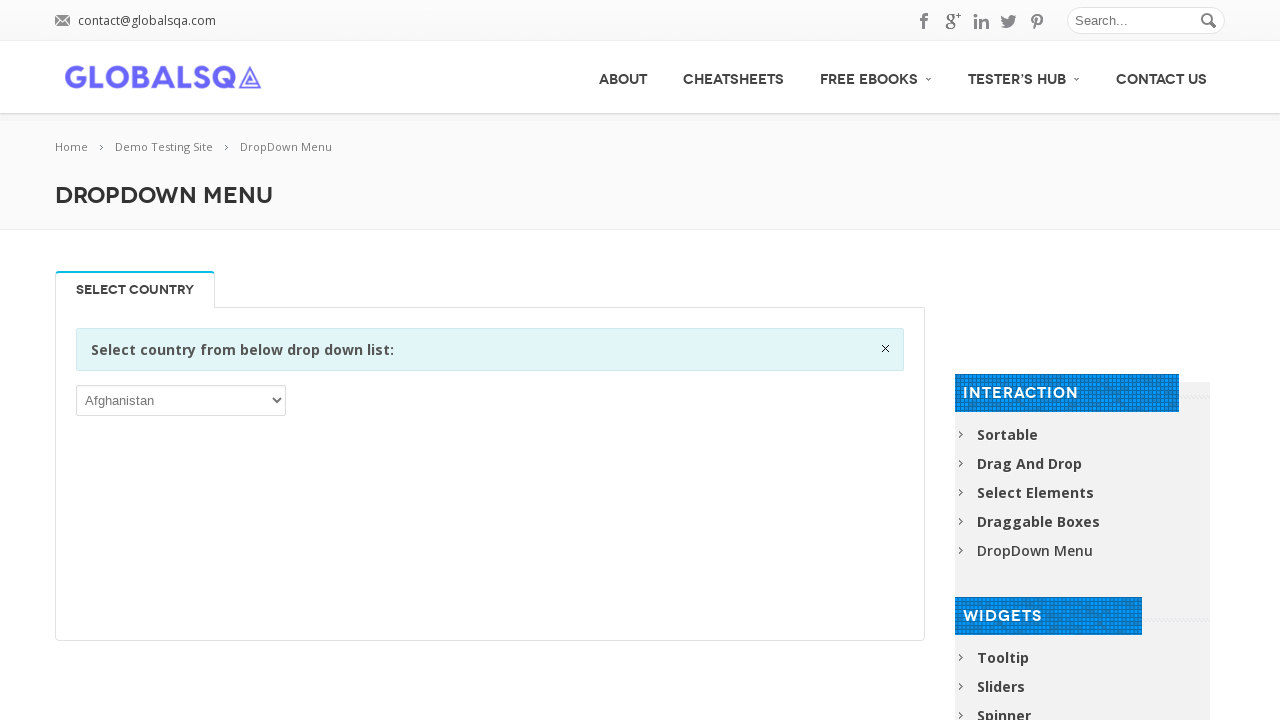

Verified dropdown option is accessible: Finland
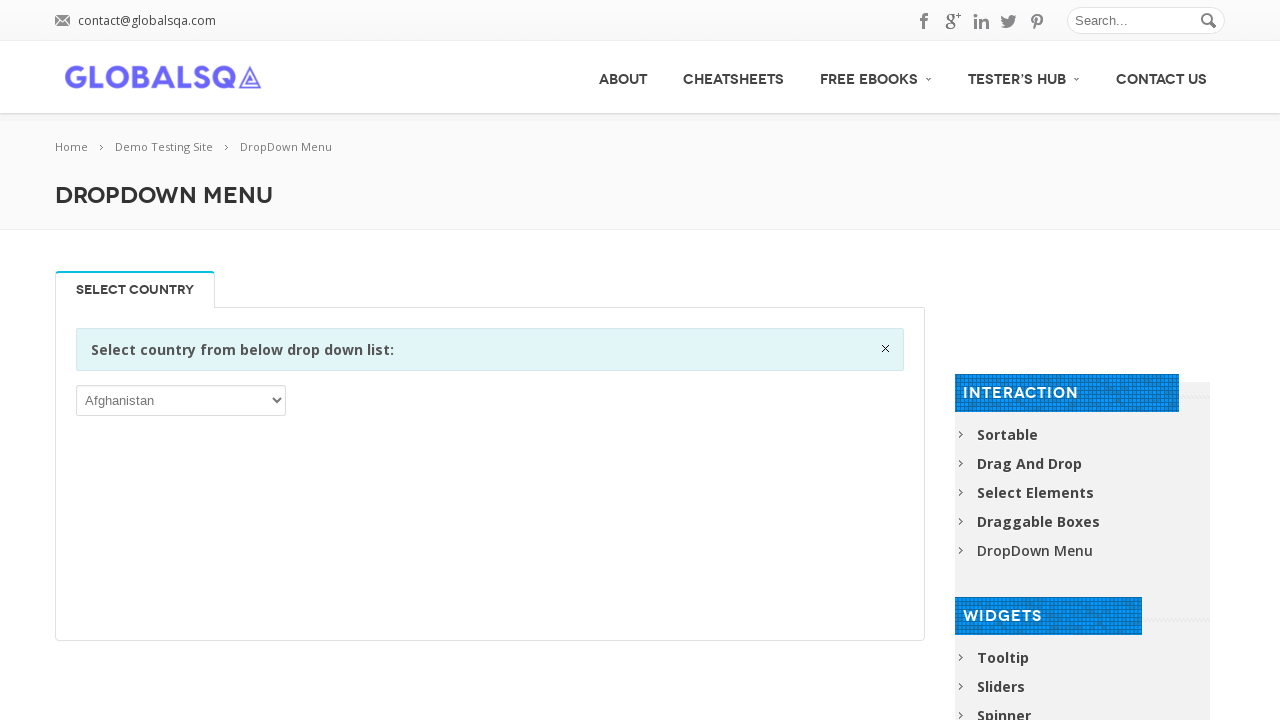

Verified dropdown option is accessible: France
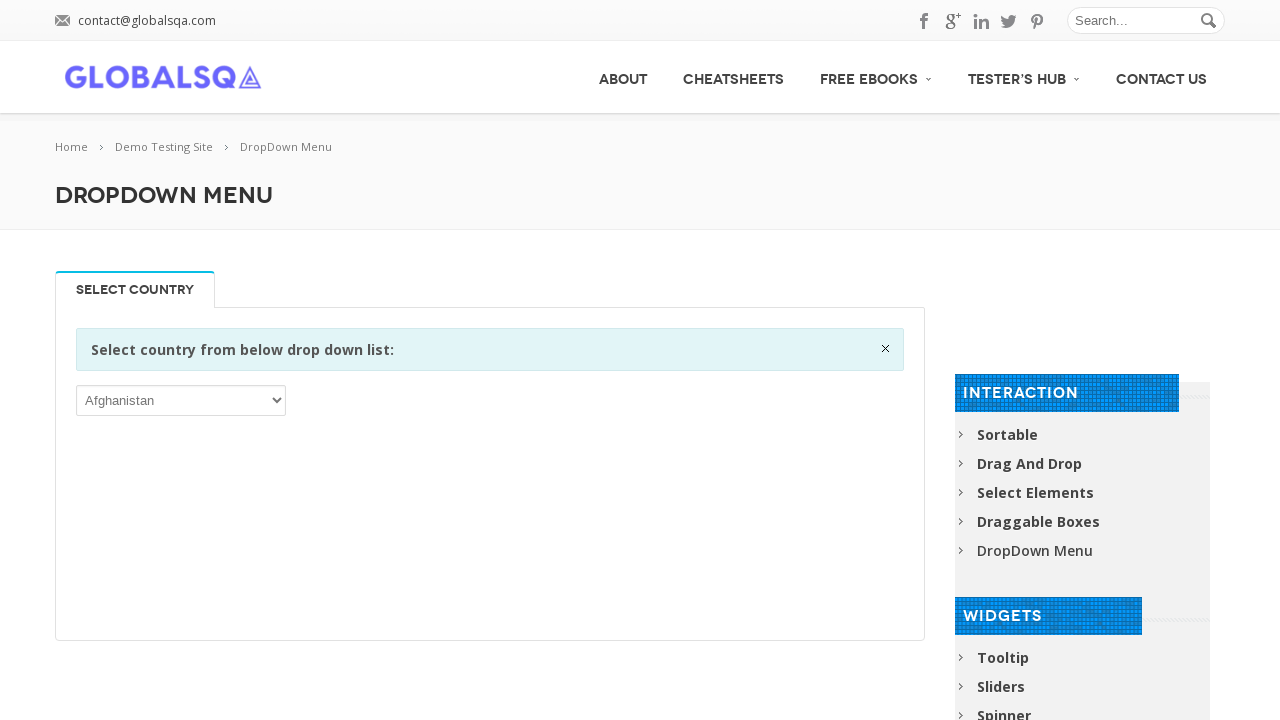

Verified dropdown option is accessible: French Guiana
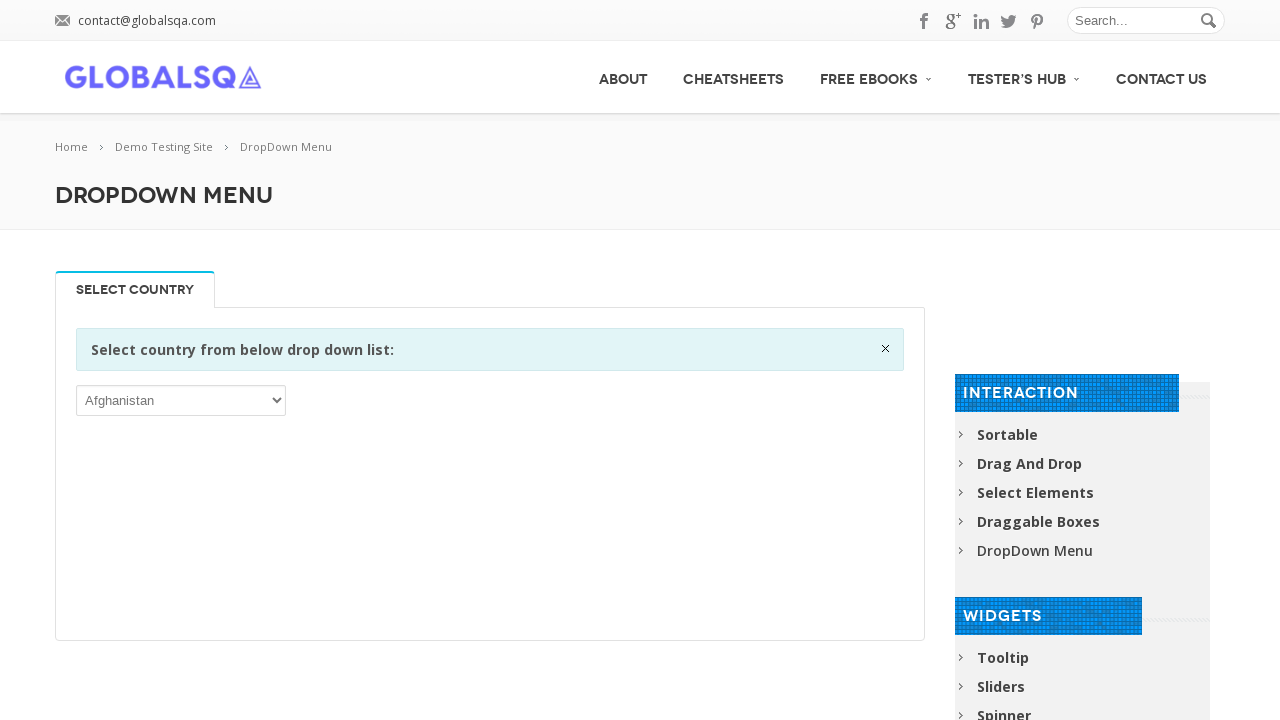

Verified dropdown option is accessible: French Polynesia
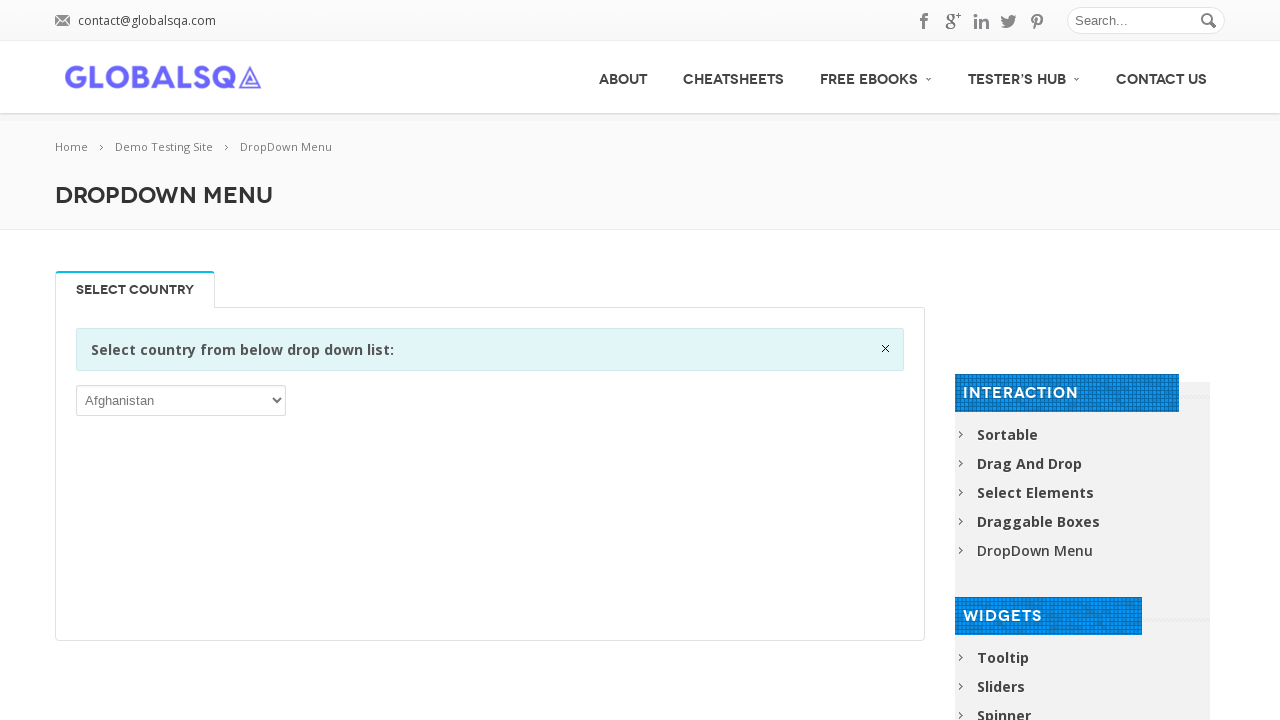

Verified dropdown option is accessible: French Southern Territories
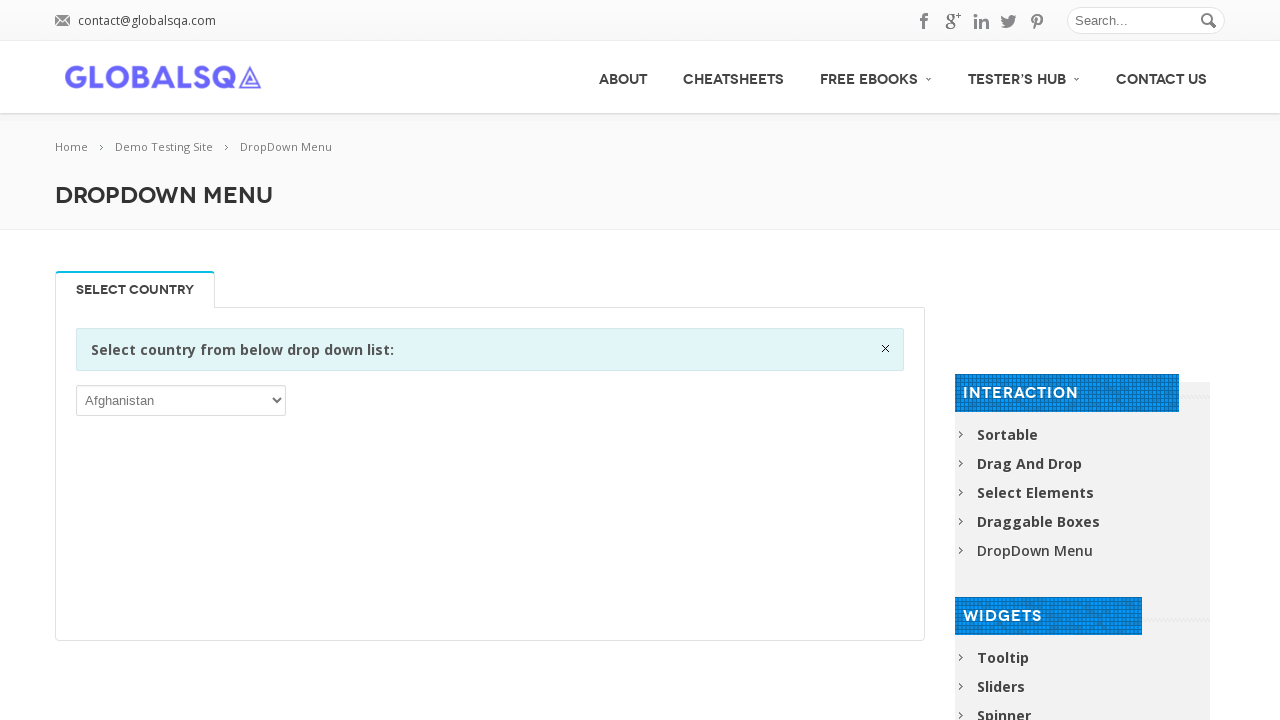

Verified dropdown option is accessible: Gabon
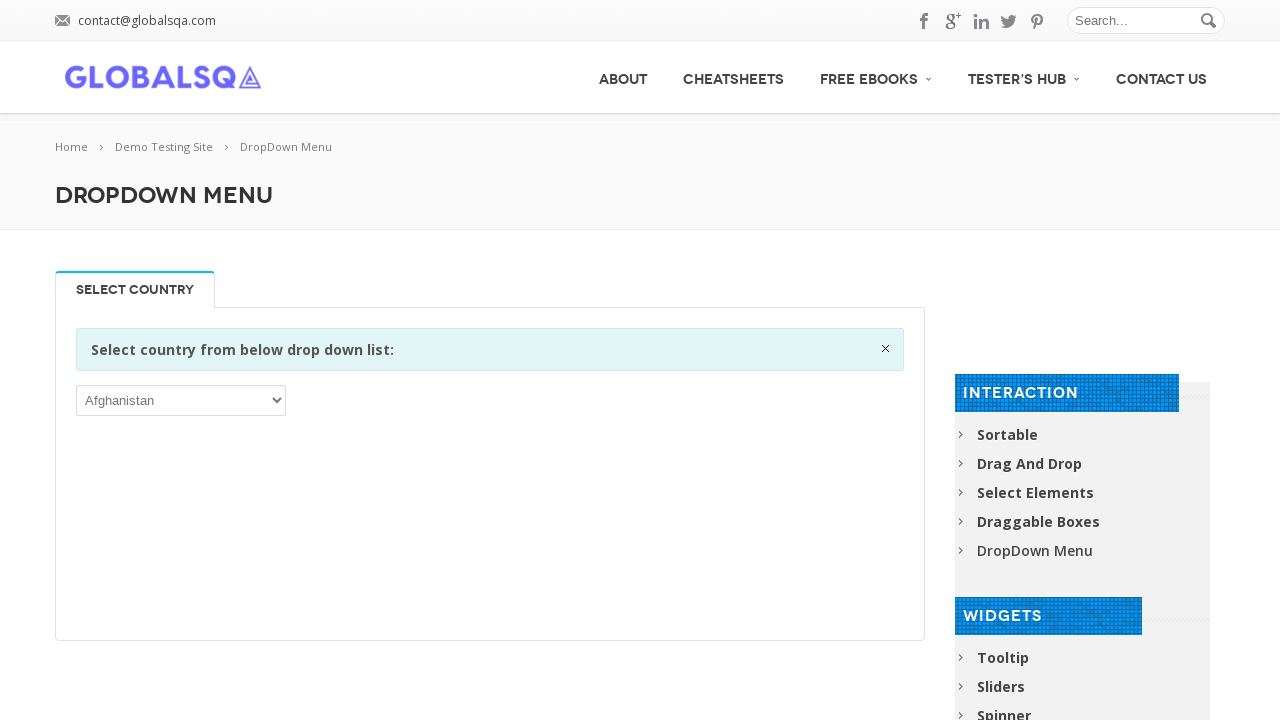

Verified dropdown option is accessible: Gambia
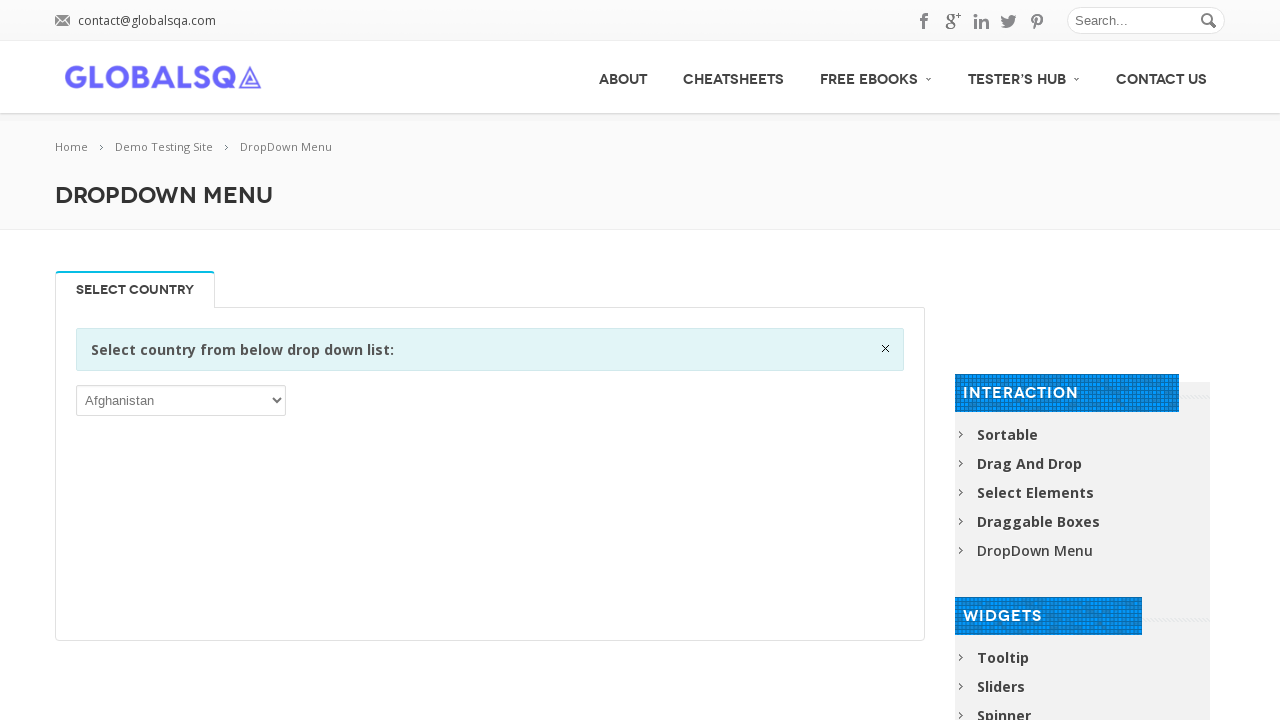

Verified dropdown option is accessible: Georgia
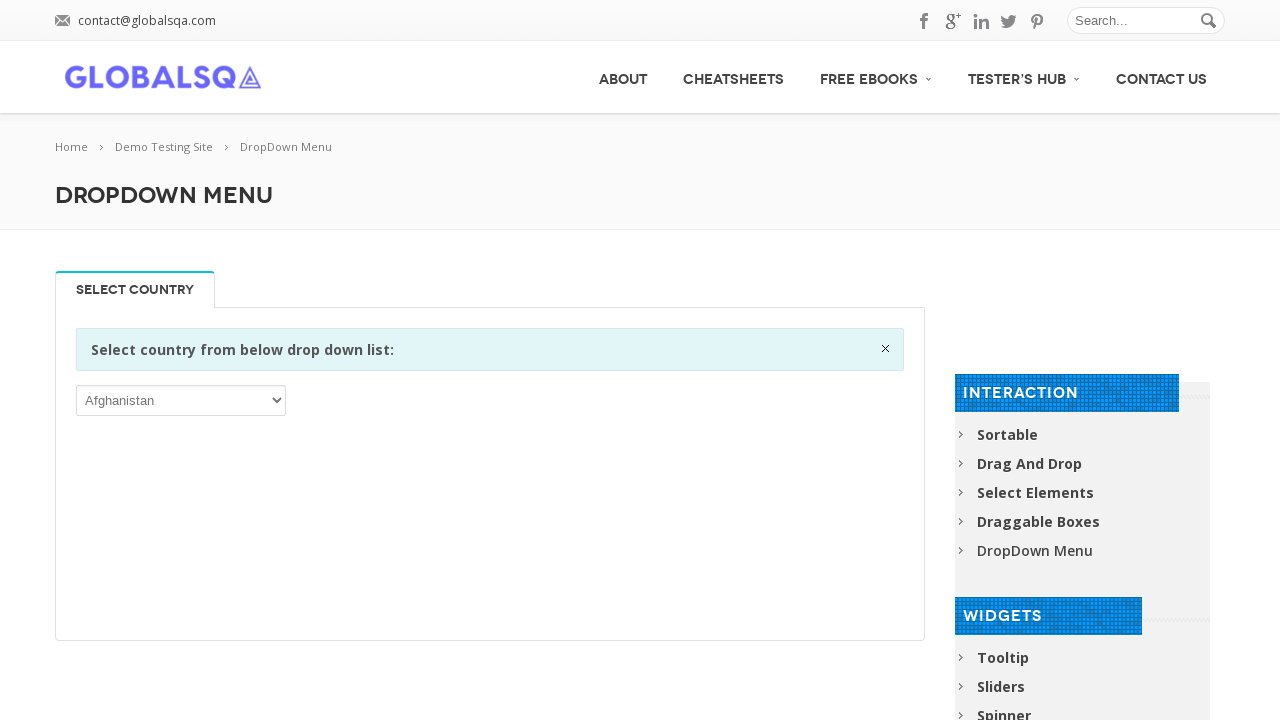

Verified dropdown option is accessible: Germany
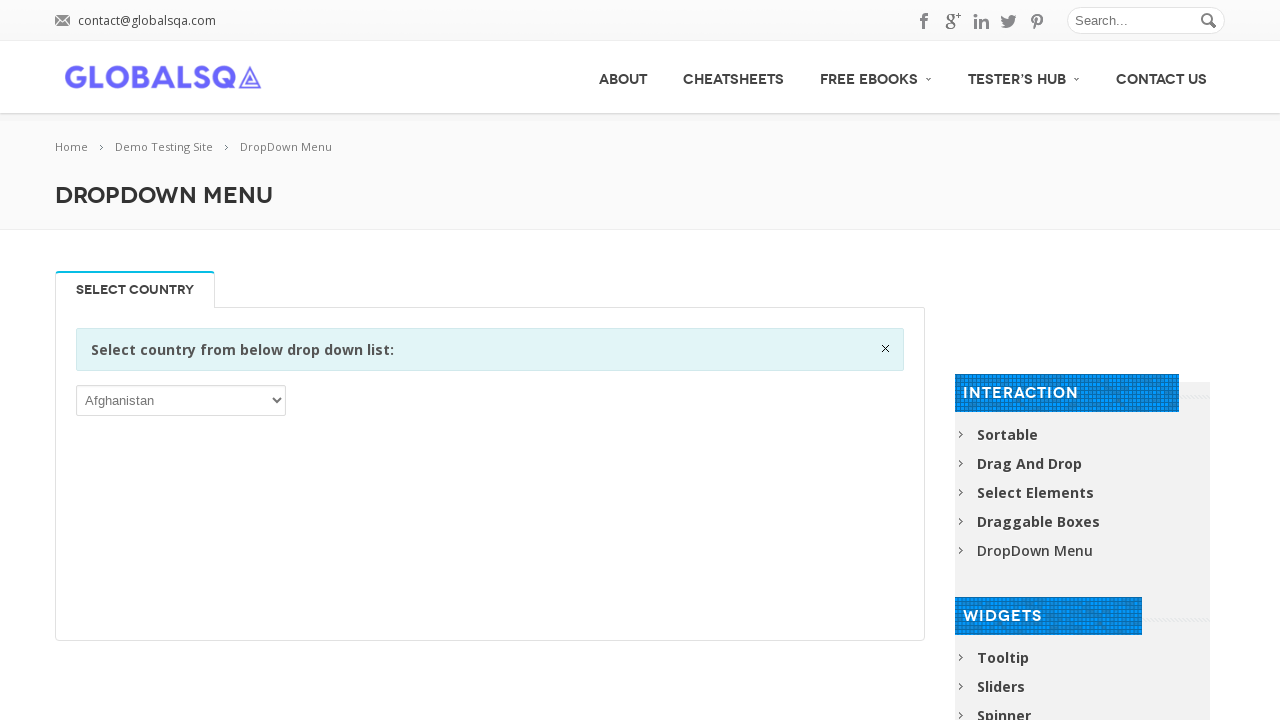

Verified dropdown option is accessible: Ghana
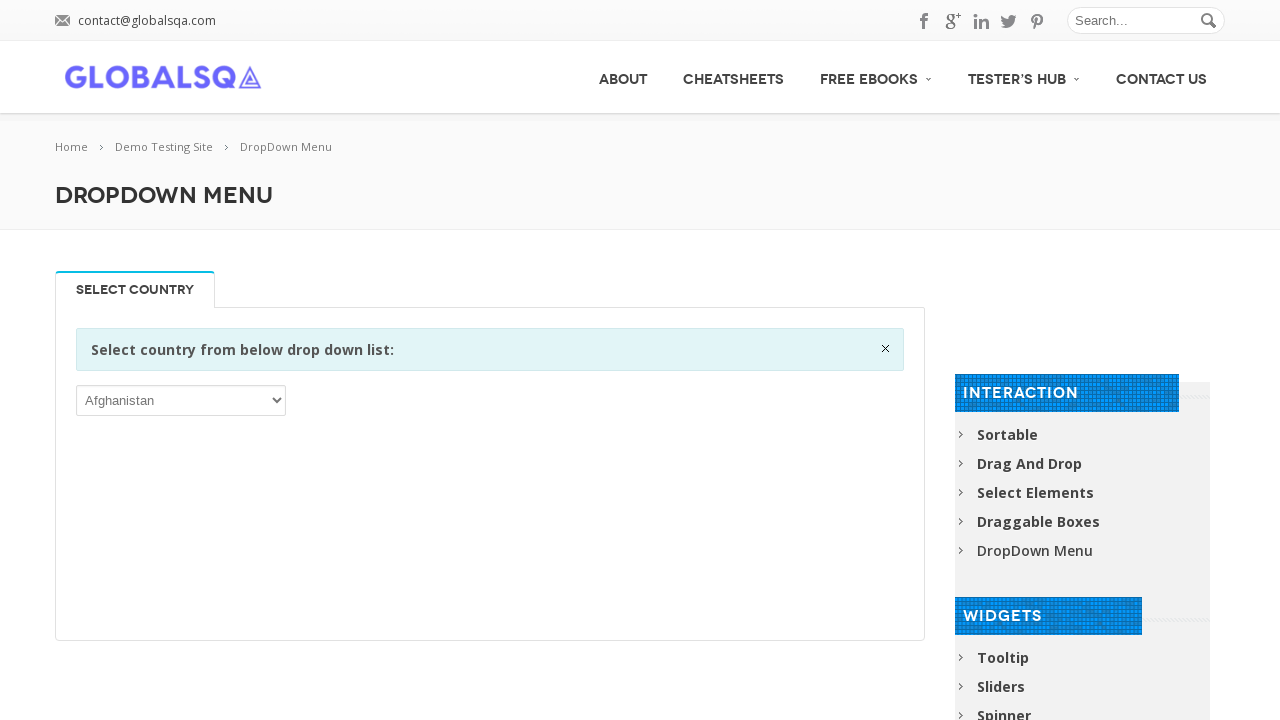

Verified dropdown option is accessible: Gibraltar
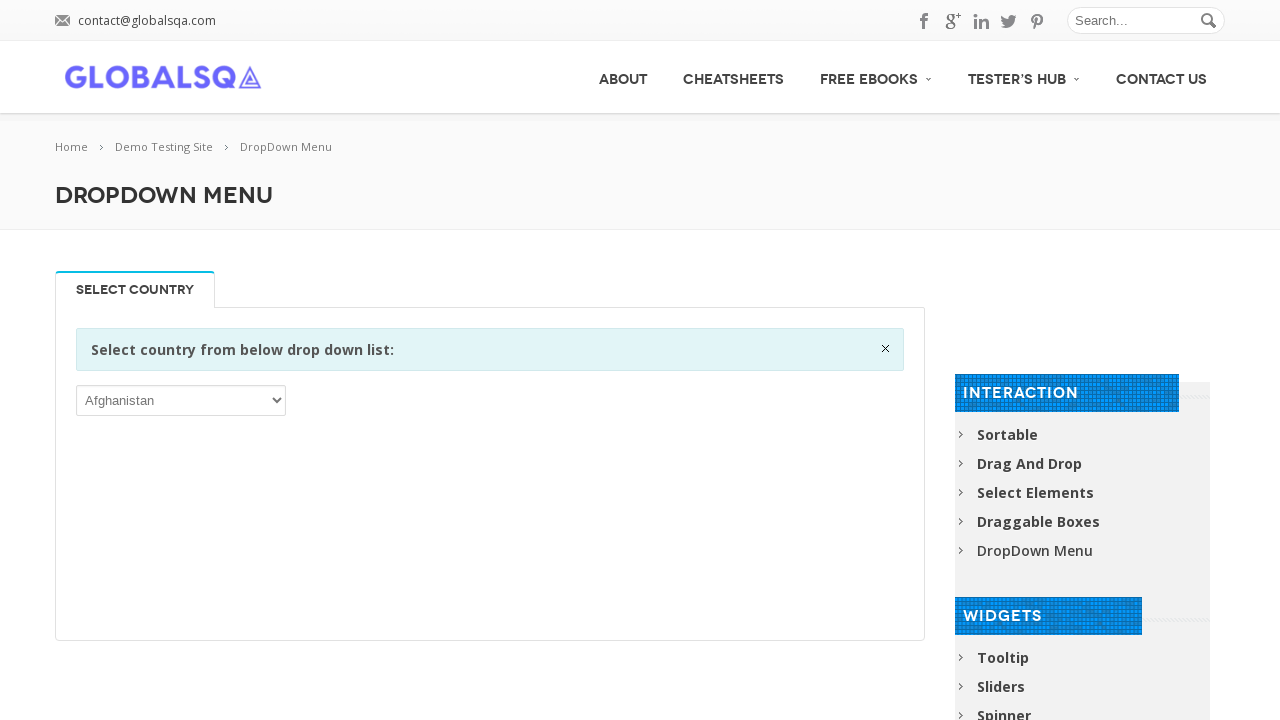

Verified dropdown option is accessible: Greece
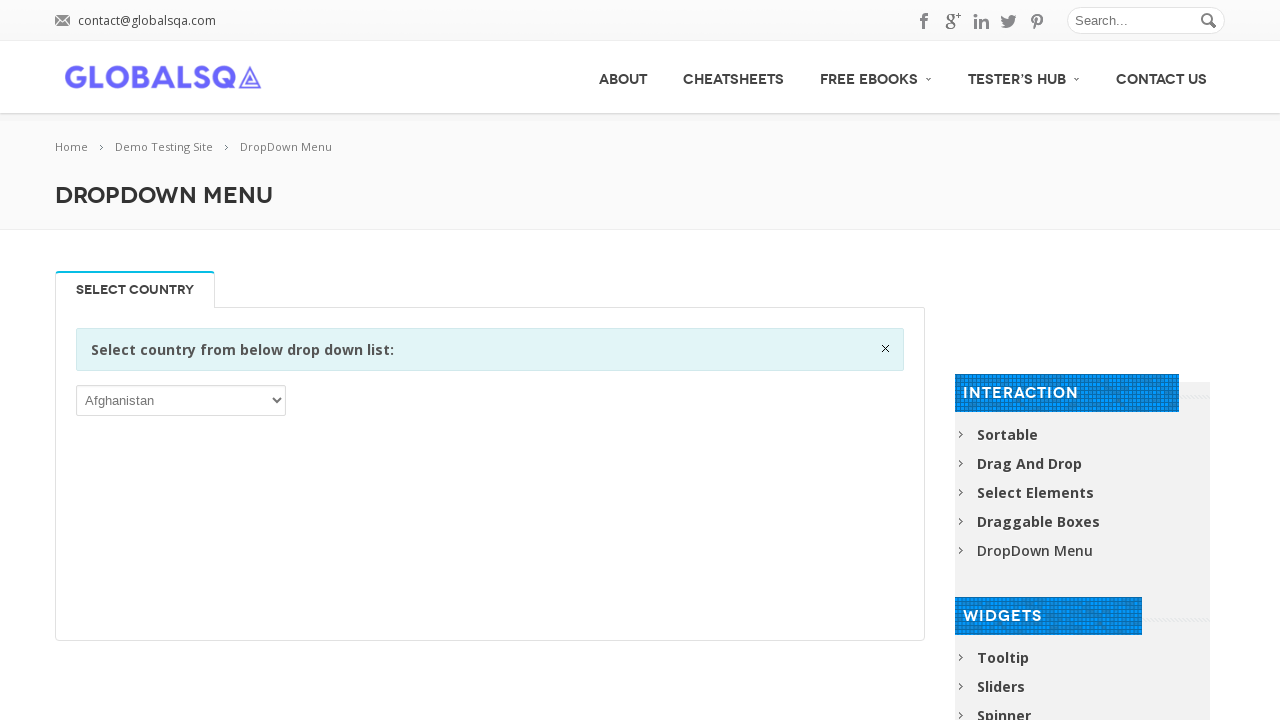

Verified dropdown option is accessible: Greenland
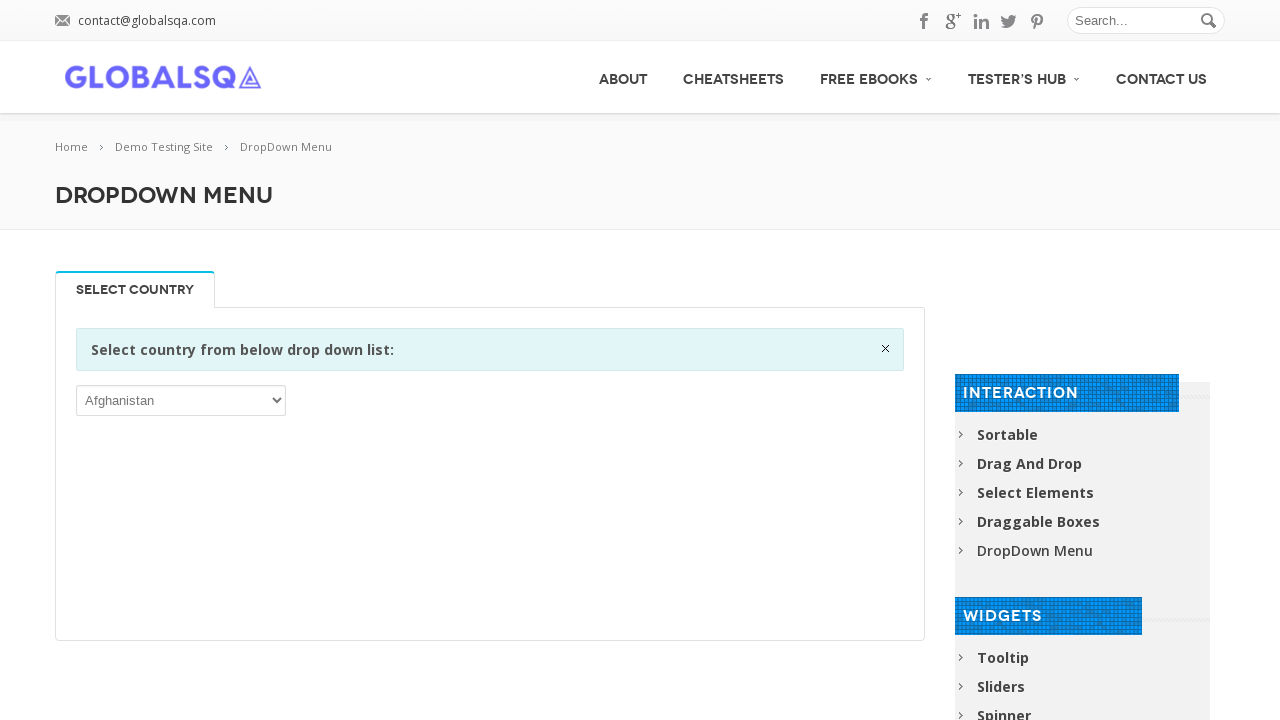

Verified dropdown option is accessible: Grenada
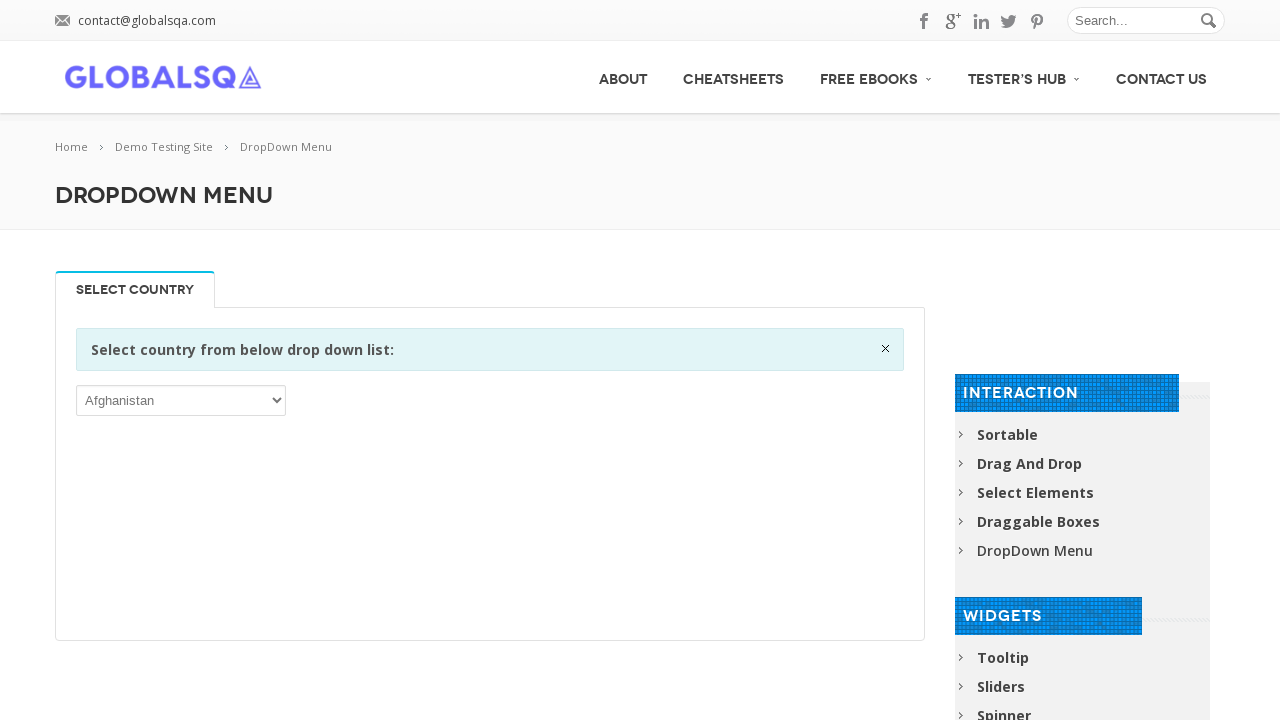

Verified dropdown option is accessible: Guadeloupe
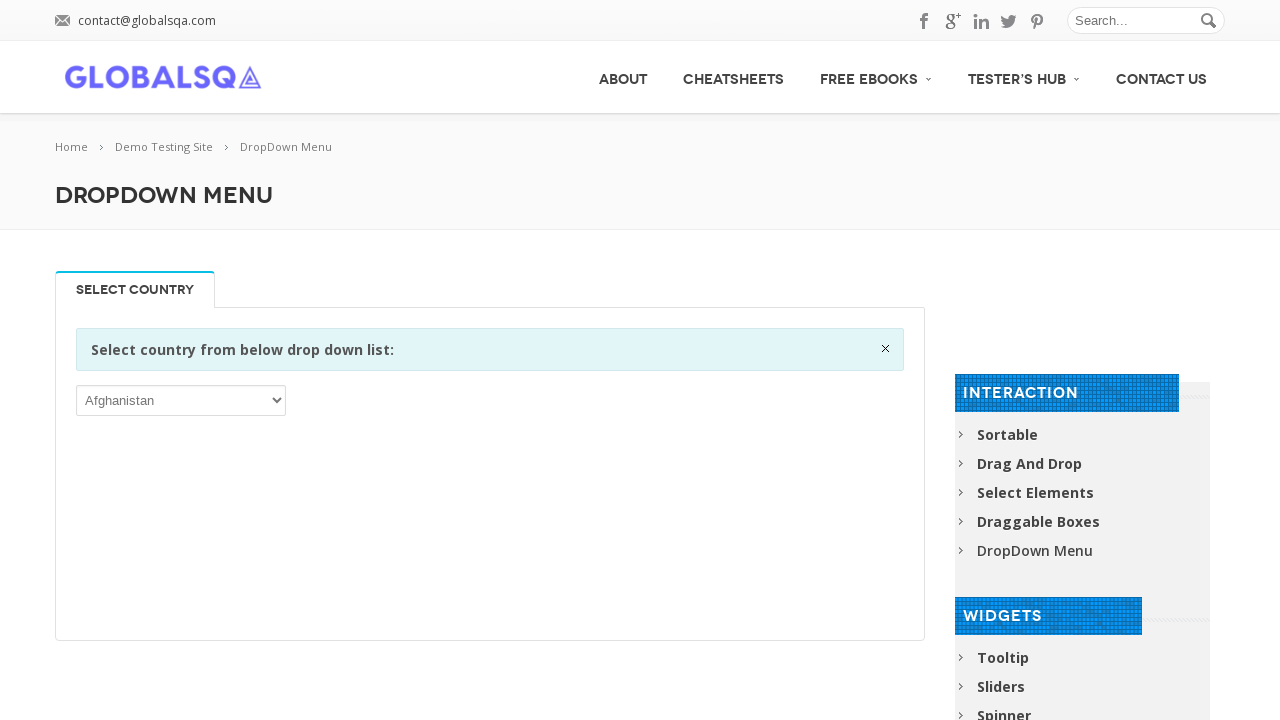

Verified dropdown option is accessible: Guam
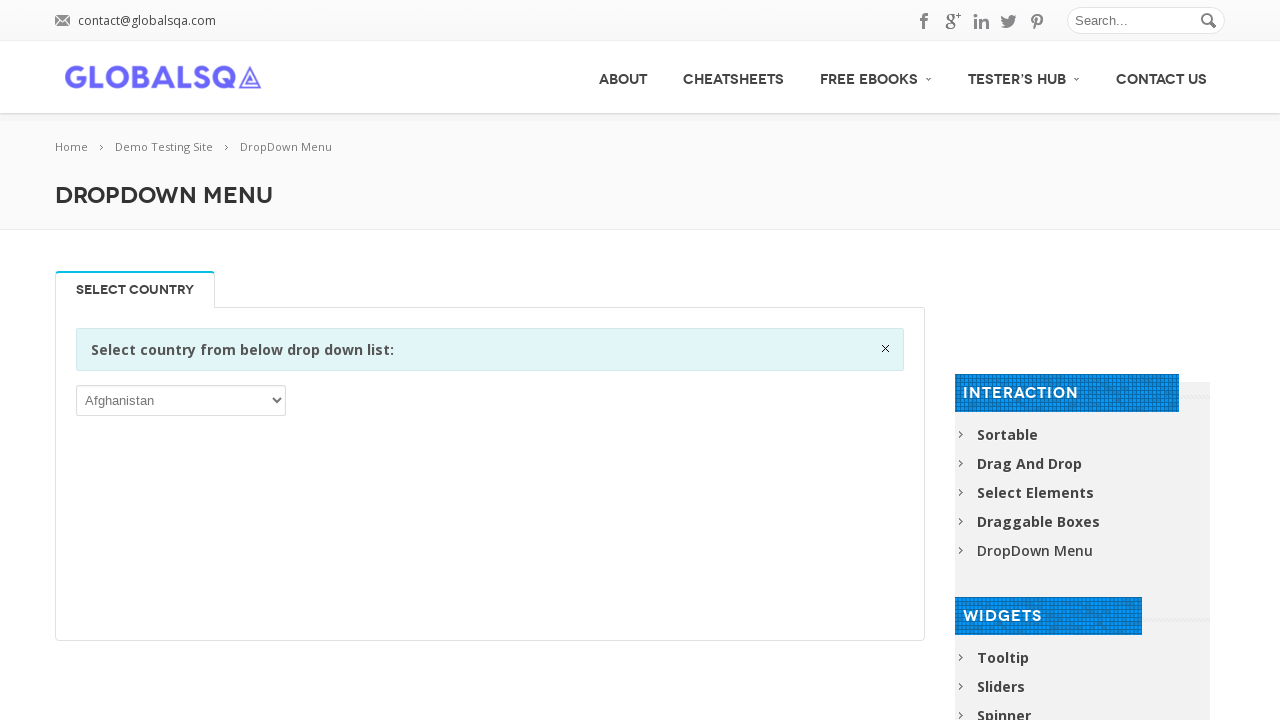

Verified dropdown option is accessible: Guatemala
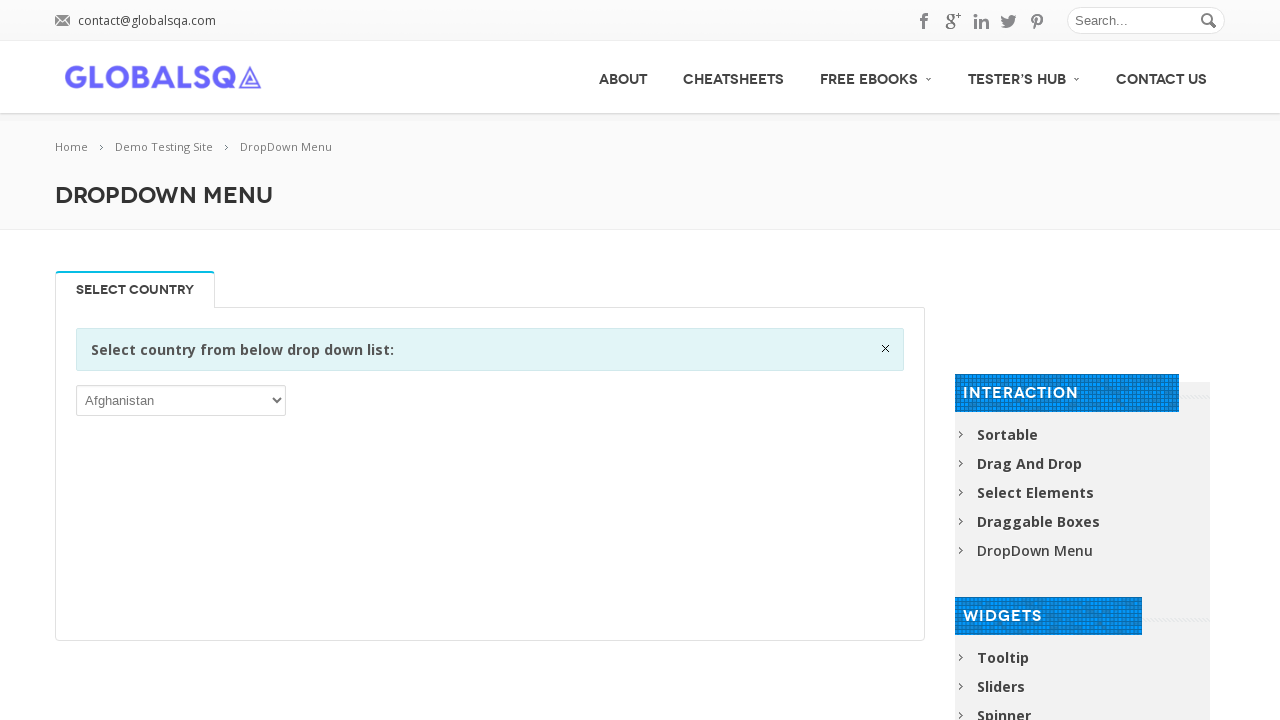

Verified dropdown option is accessible: Guernsey
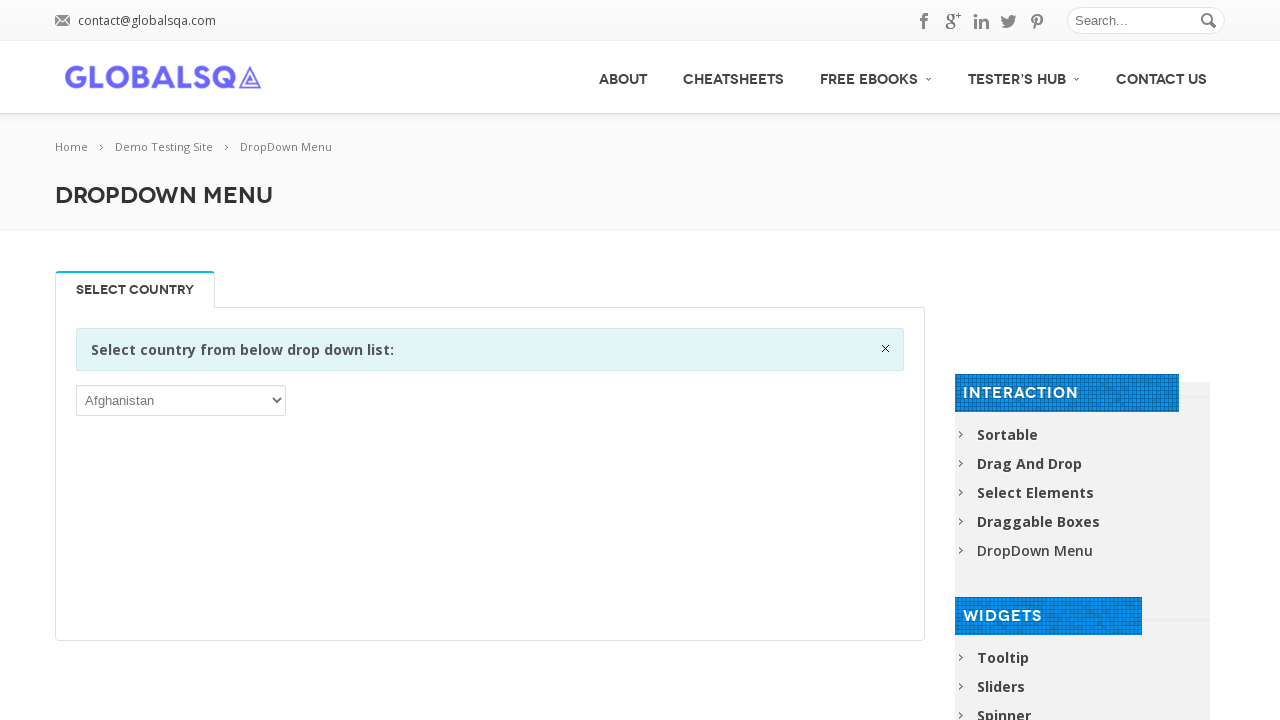

Verified dropdown option is accessible: Guinea
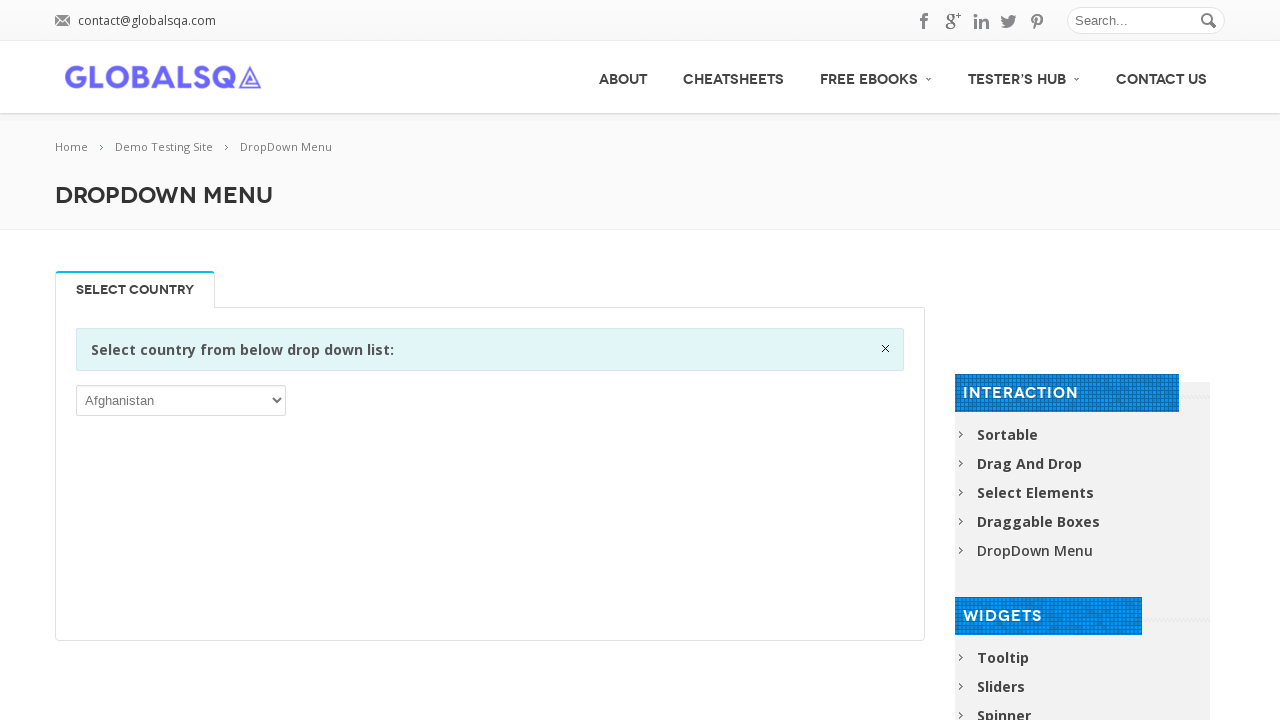

Verified dropdown option is accessible: Guinea-Bissau
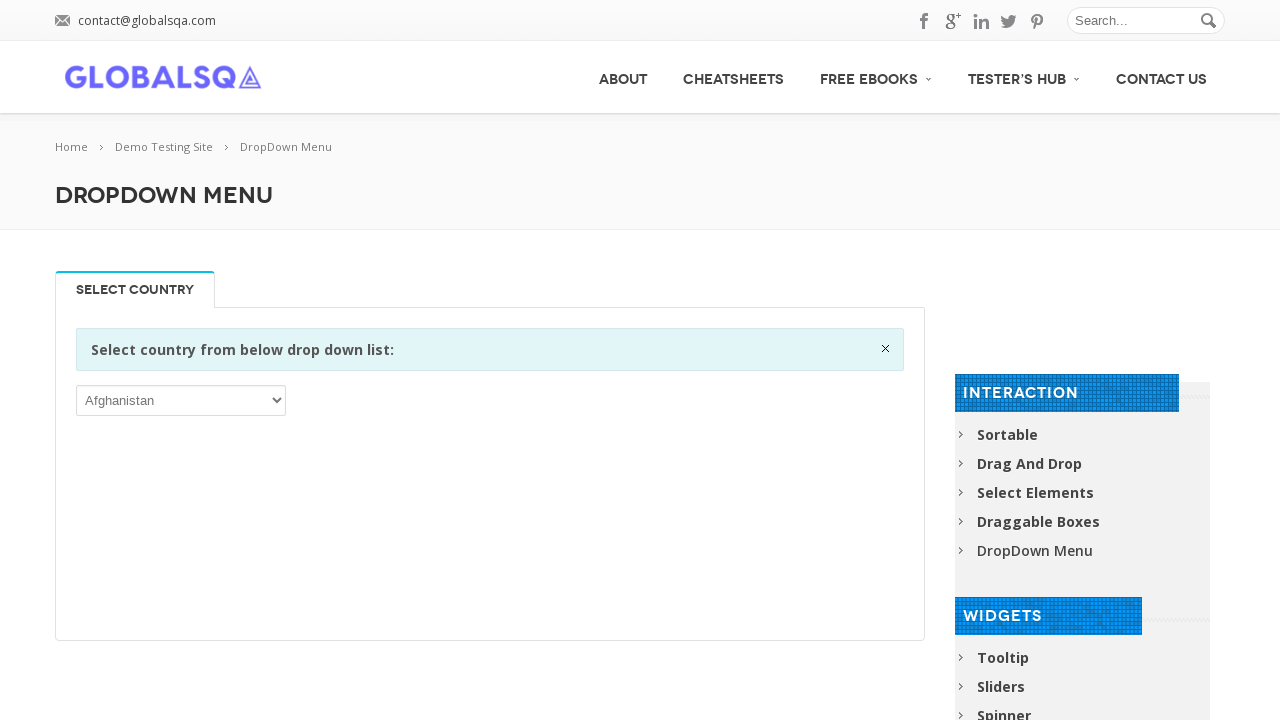

Verified dropdown option is accessible: Guyana
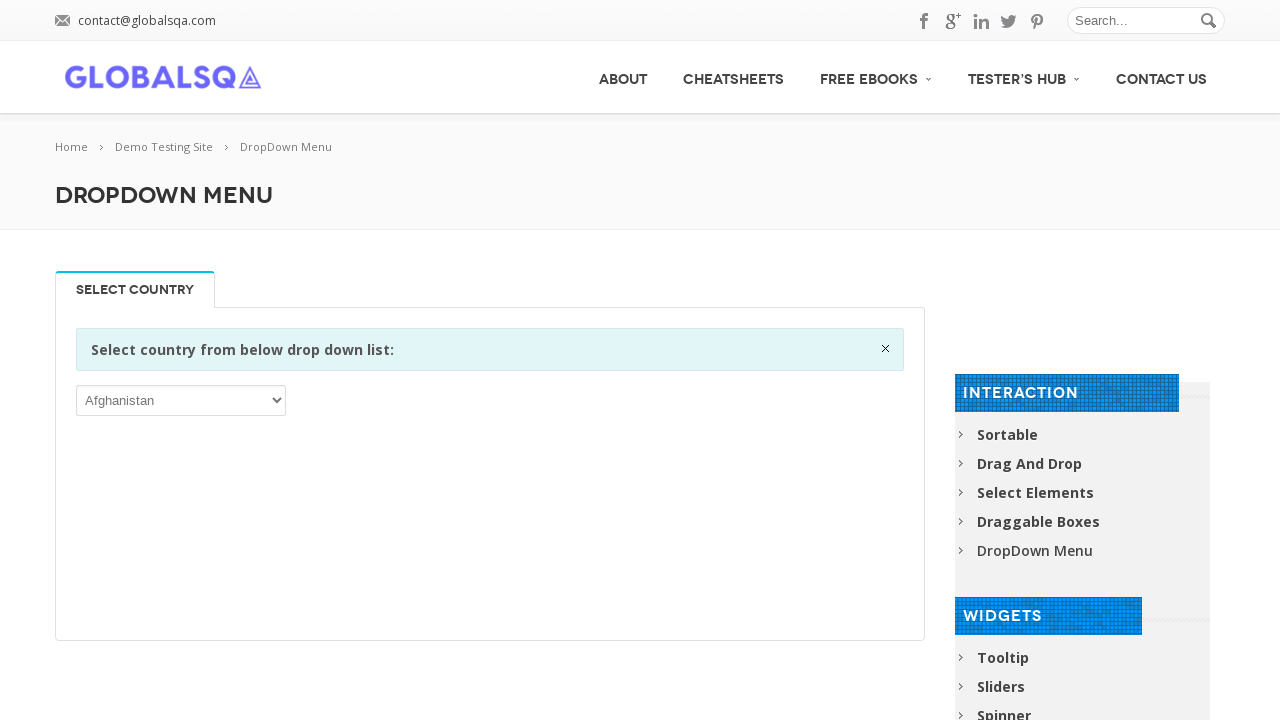

Verified dropdown option is accessible: Haiti
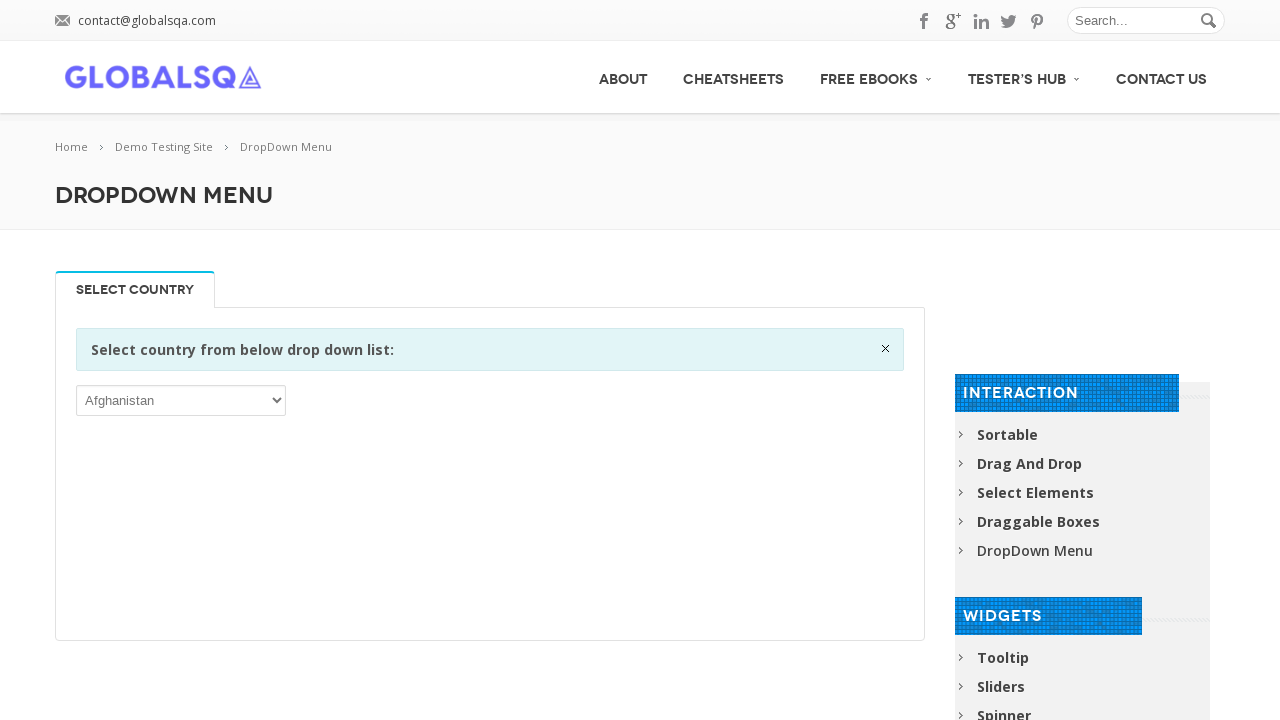

Verified dropdown option is accessible: Heard Island and McDonald Islands
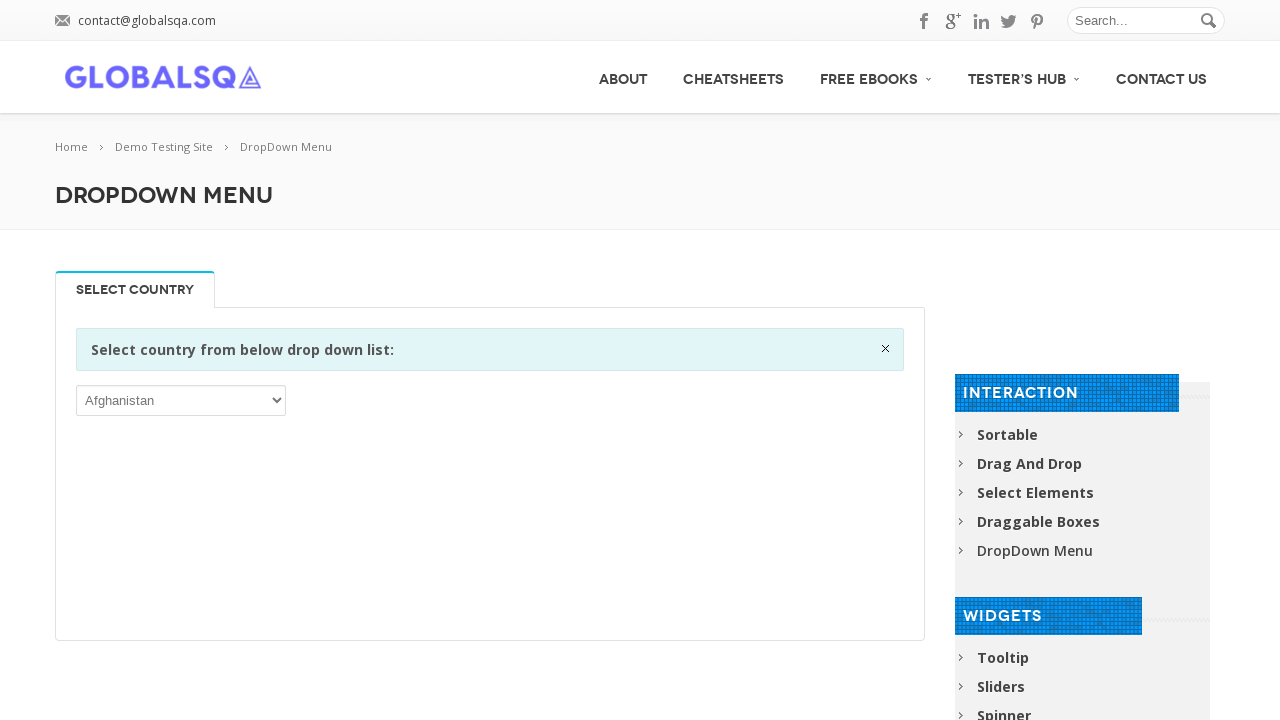

Verified dropdown option is accessible: Holy See (Vatican City State)
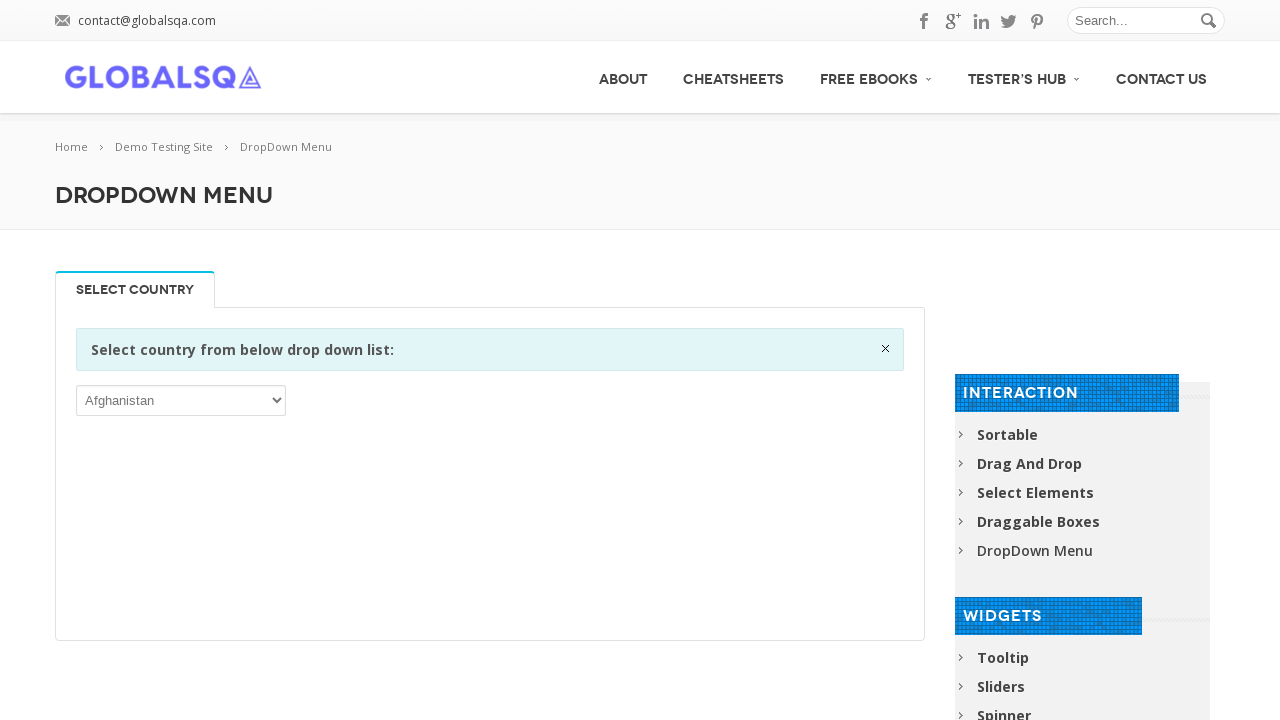

Verified dropdown option is accessible: Honduras
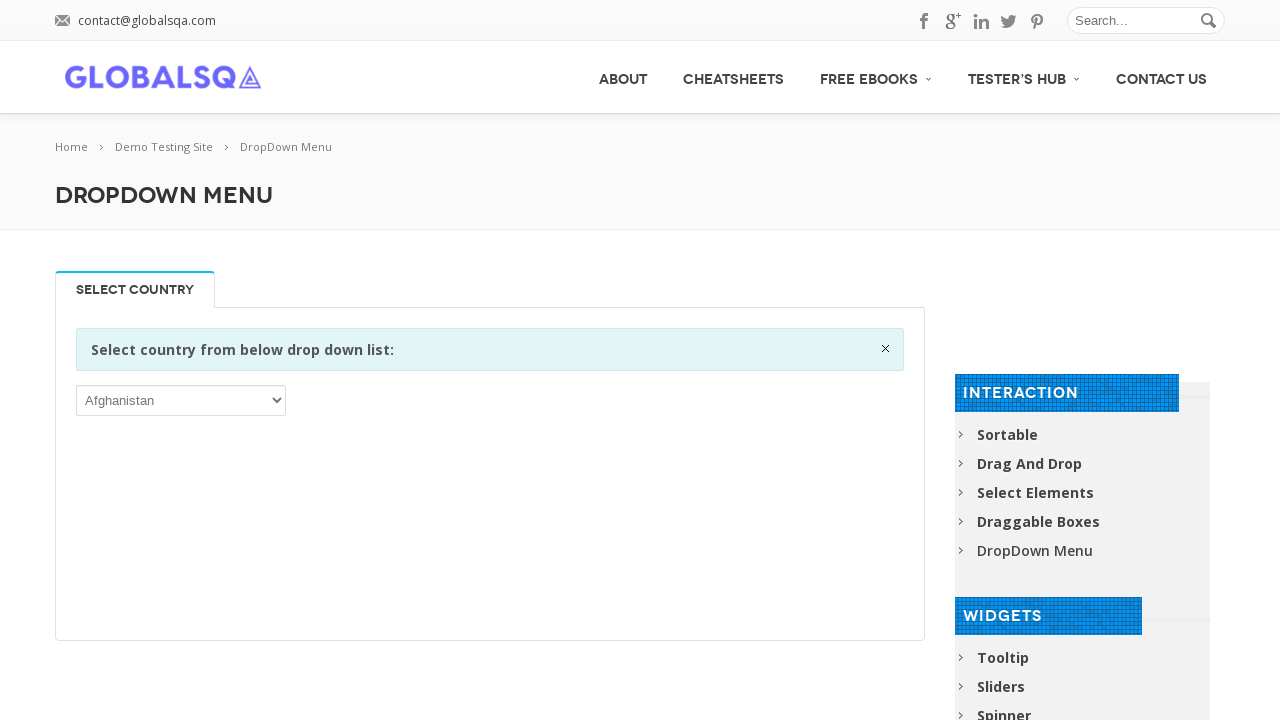

Verified dropdown option is accessible: Hong Kong
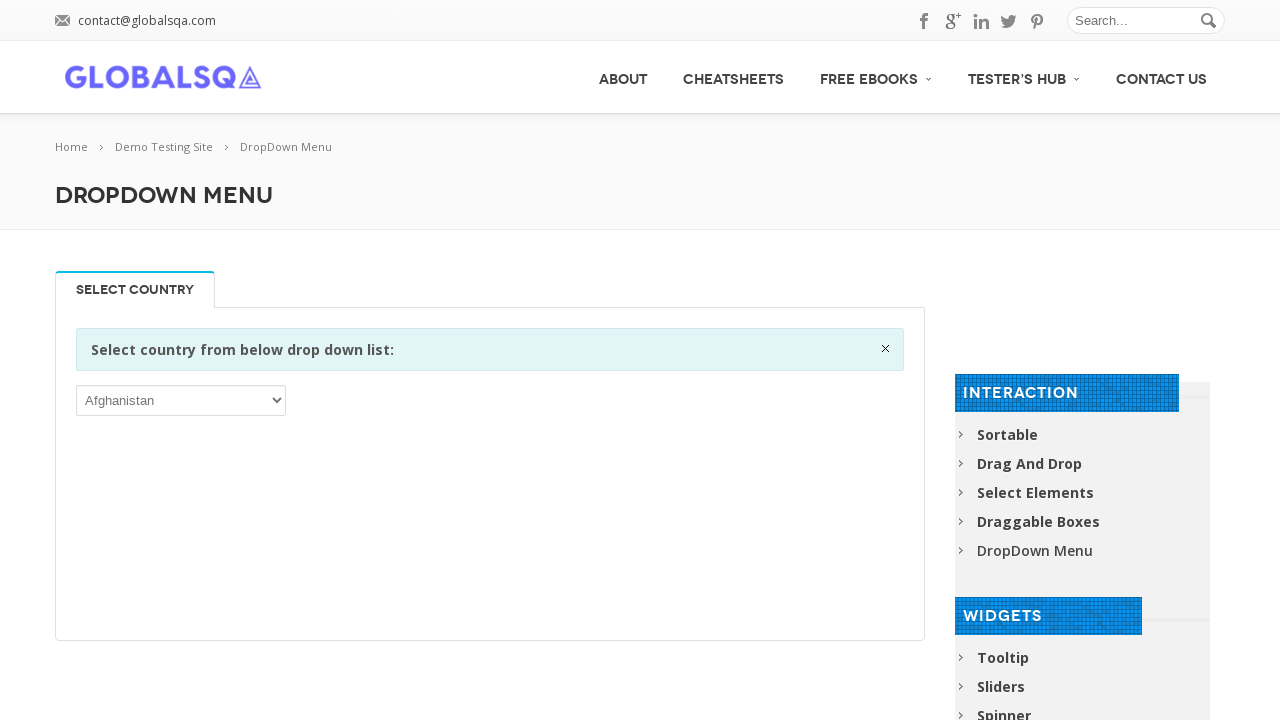

Verified dropdown option is accessible: Hungary
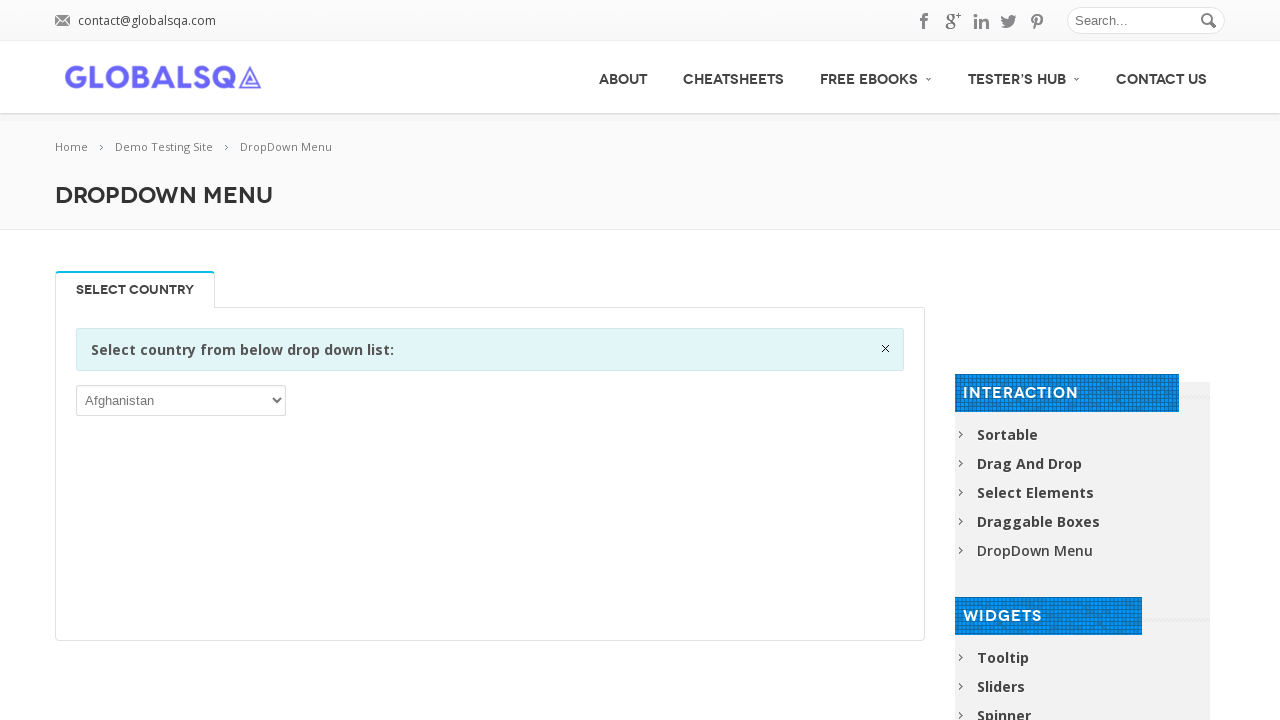

Verified dropdown option is accessible: Iceland
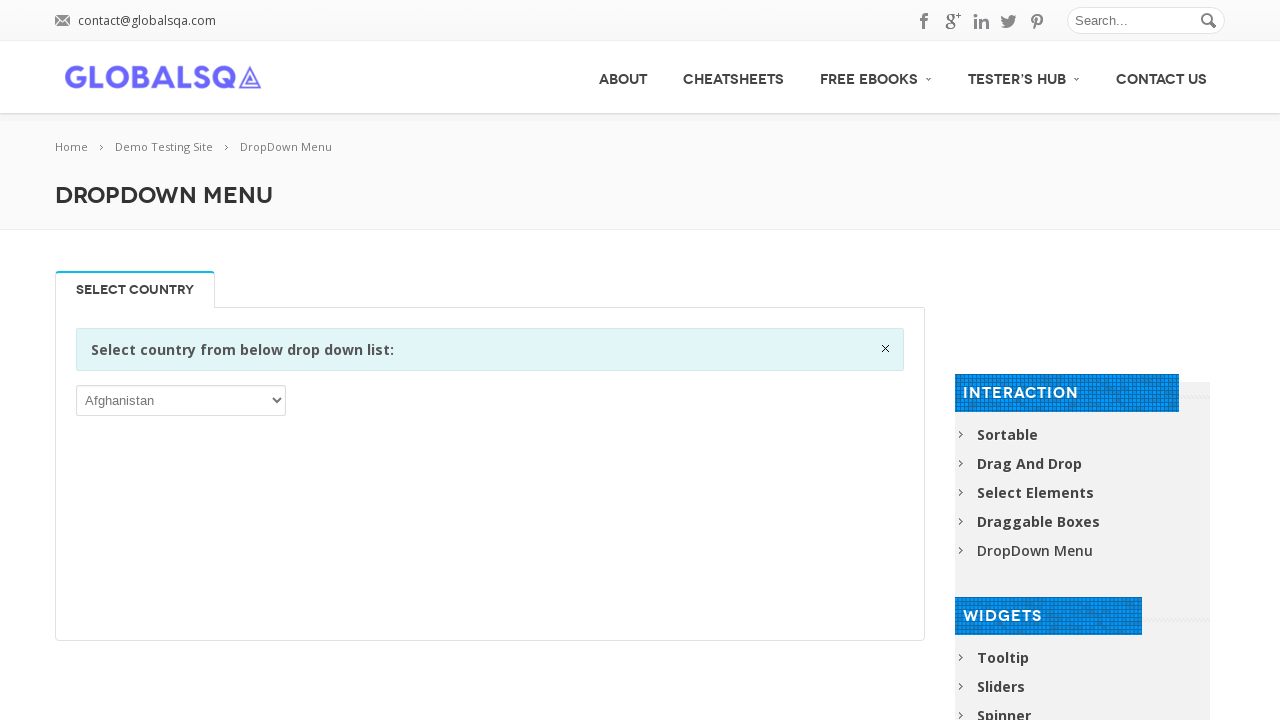

Verified dropdown option is accessible: India
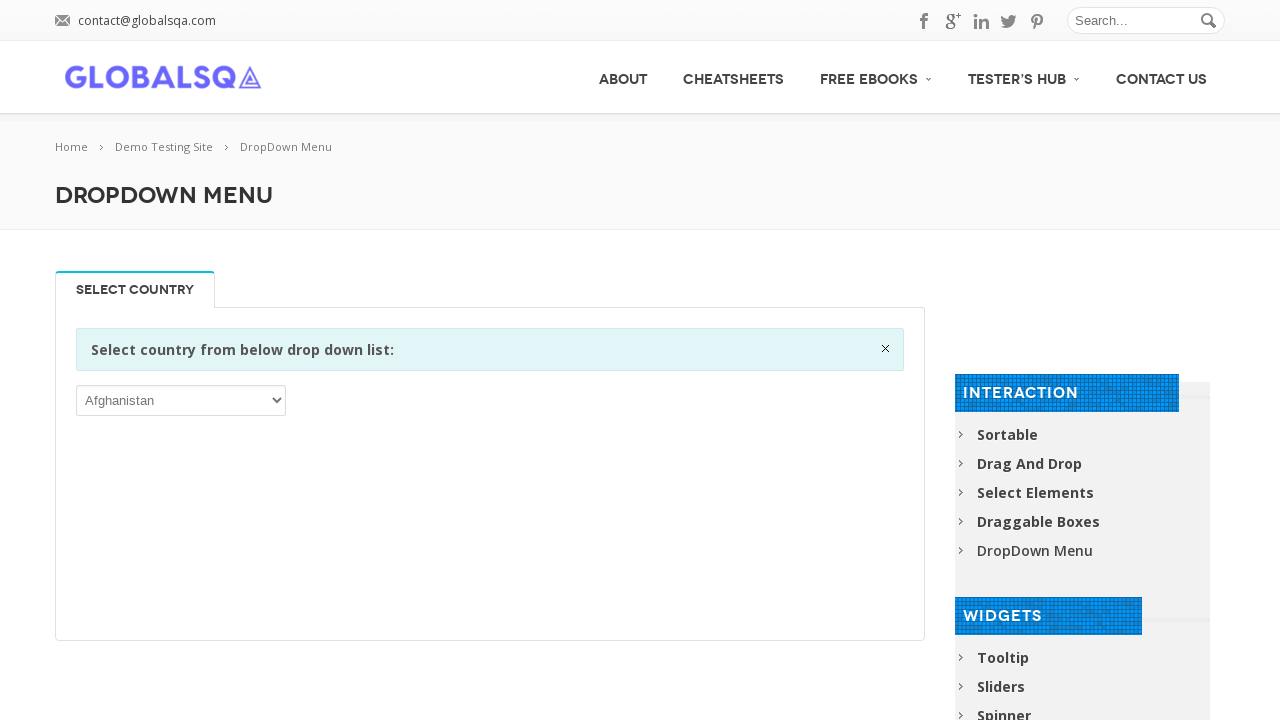

Verified dropdown option is accessible: Indonesia
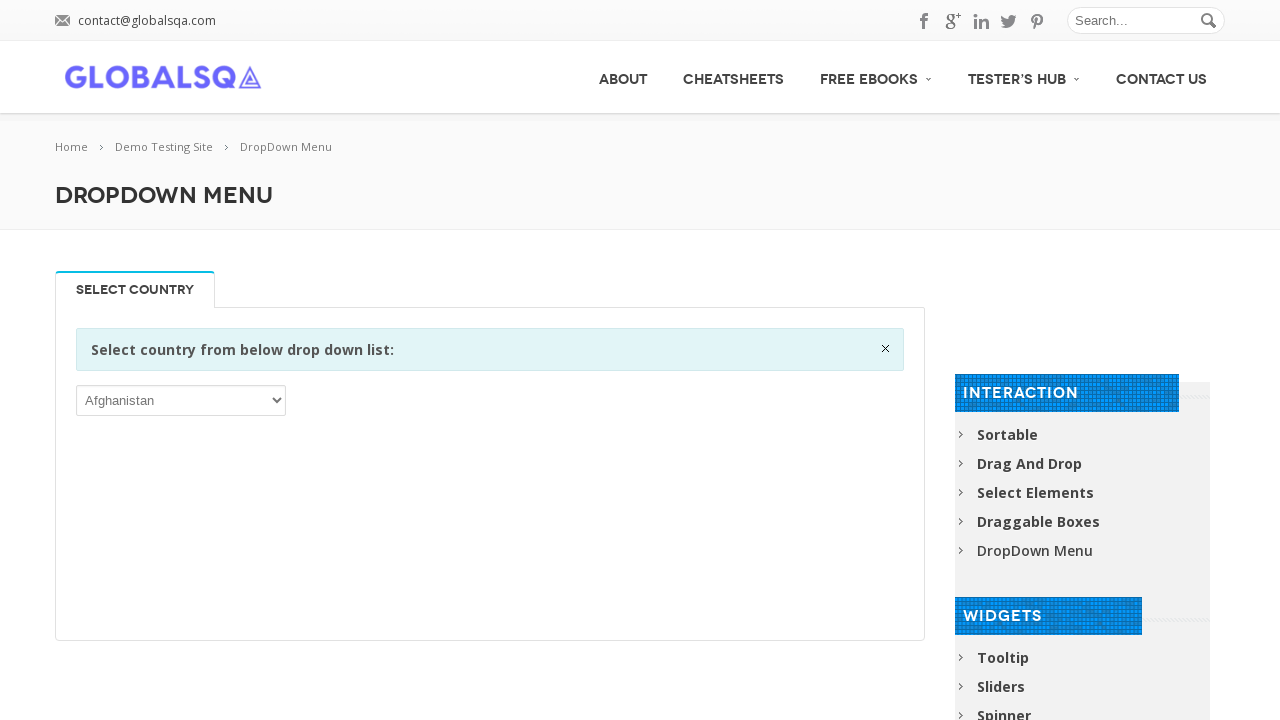

Verified dropdown option is accessible: Iran, Islamic Republic of
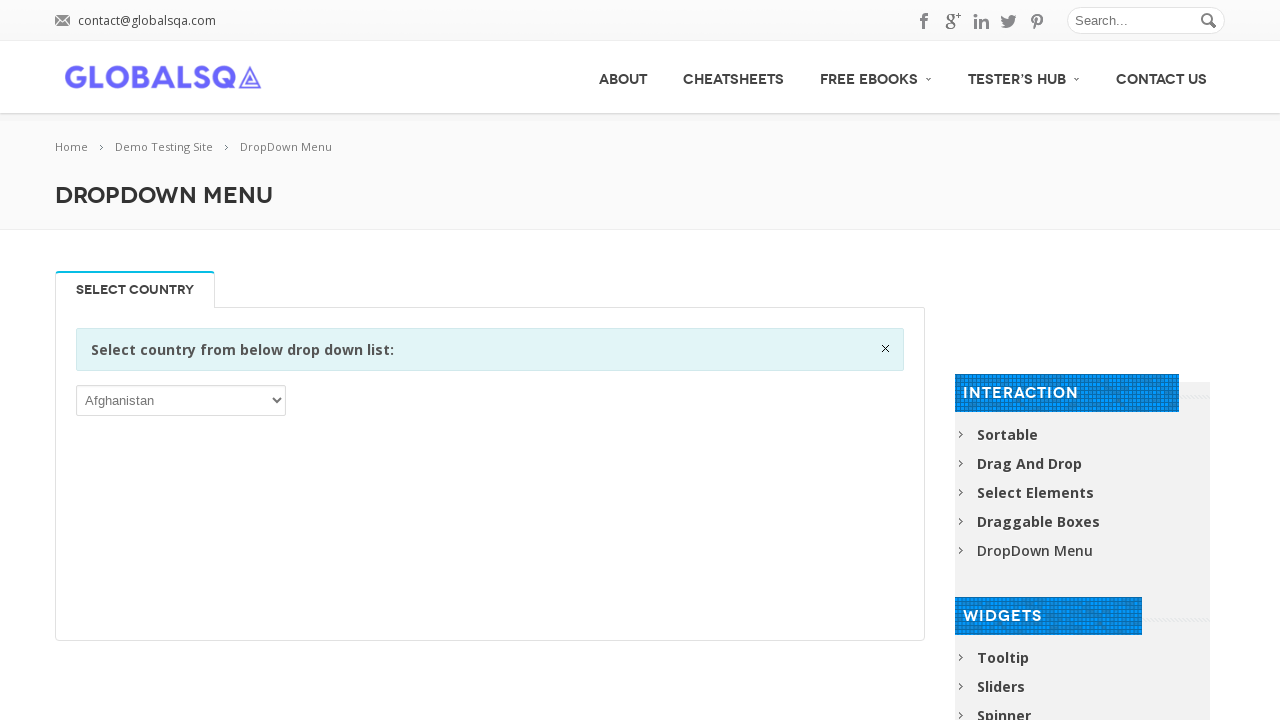

Verified dropdown option is accessible: Iraq
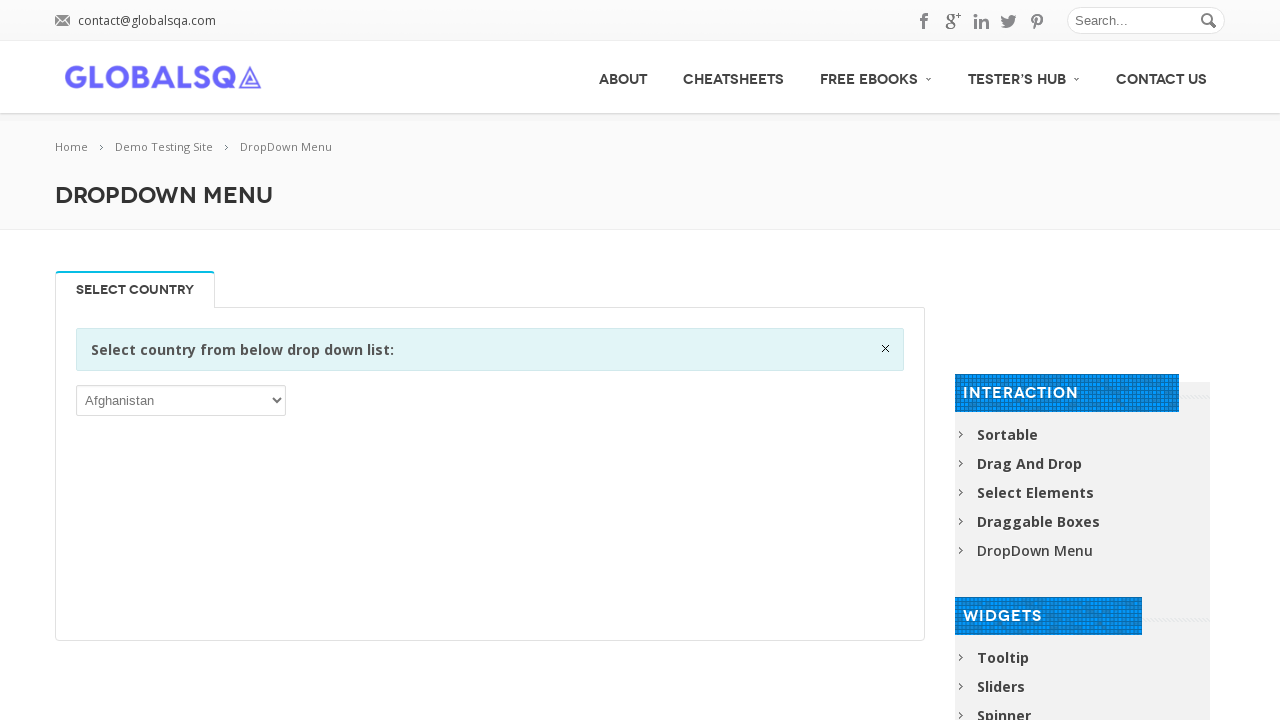

Verified dropdown option is accessible: Ireland
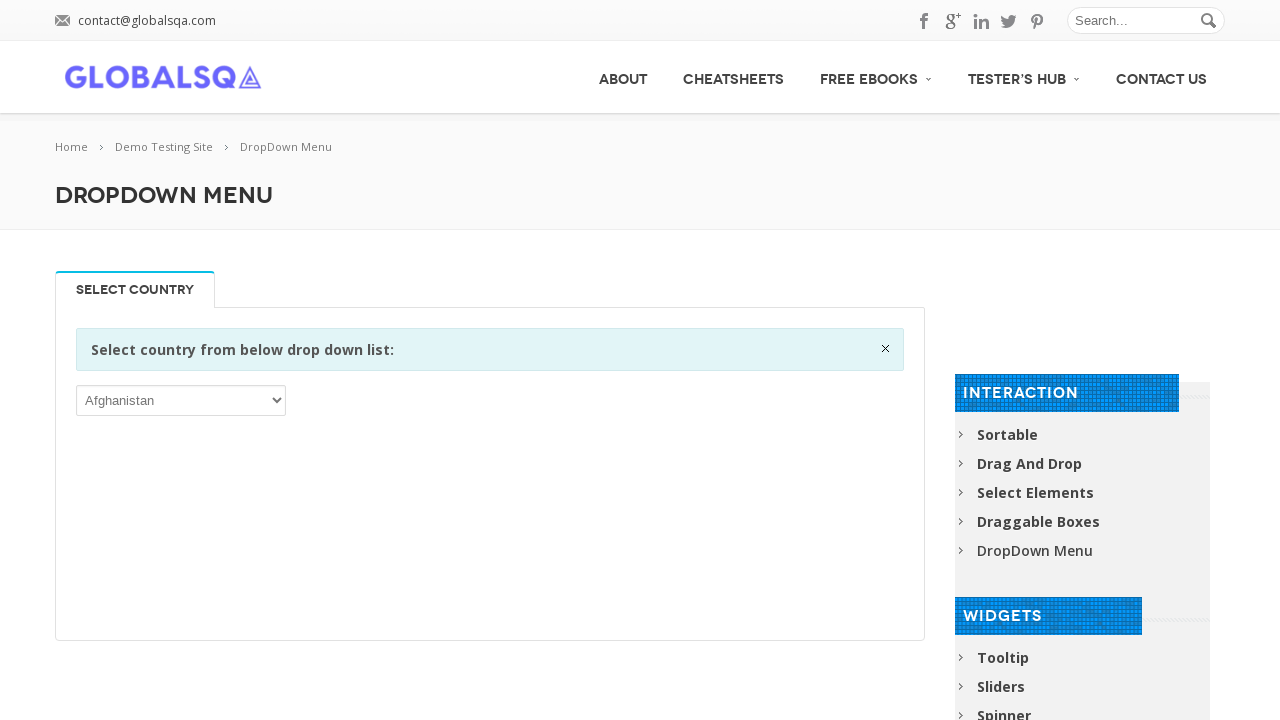

Verified dropdown option is accessible: Isle of Man
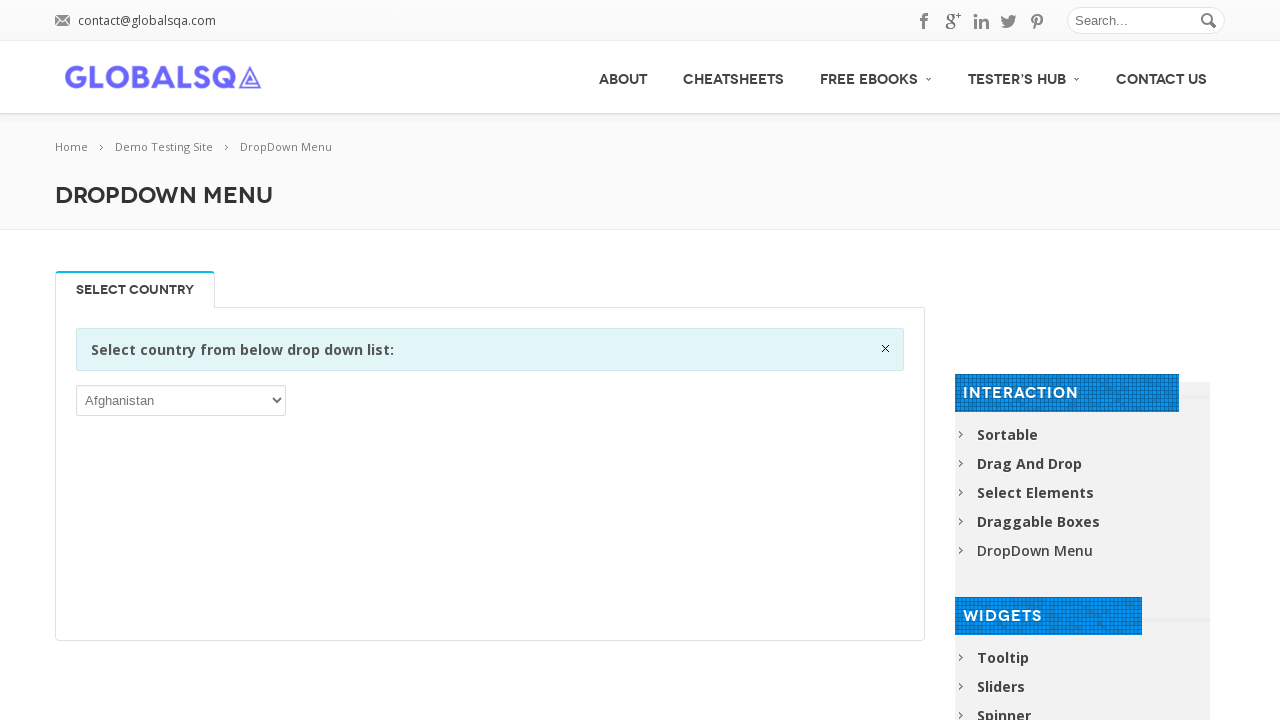

Verified dropdown option is accessible: Israel
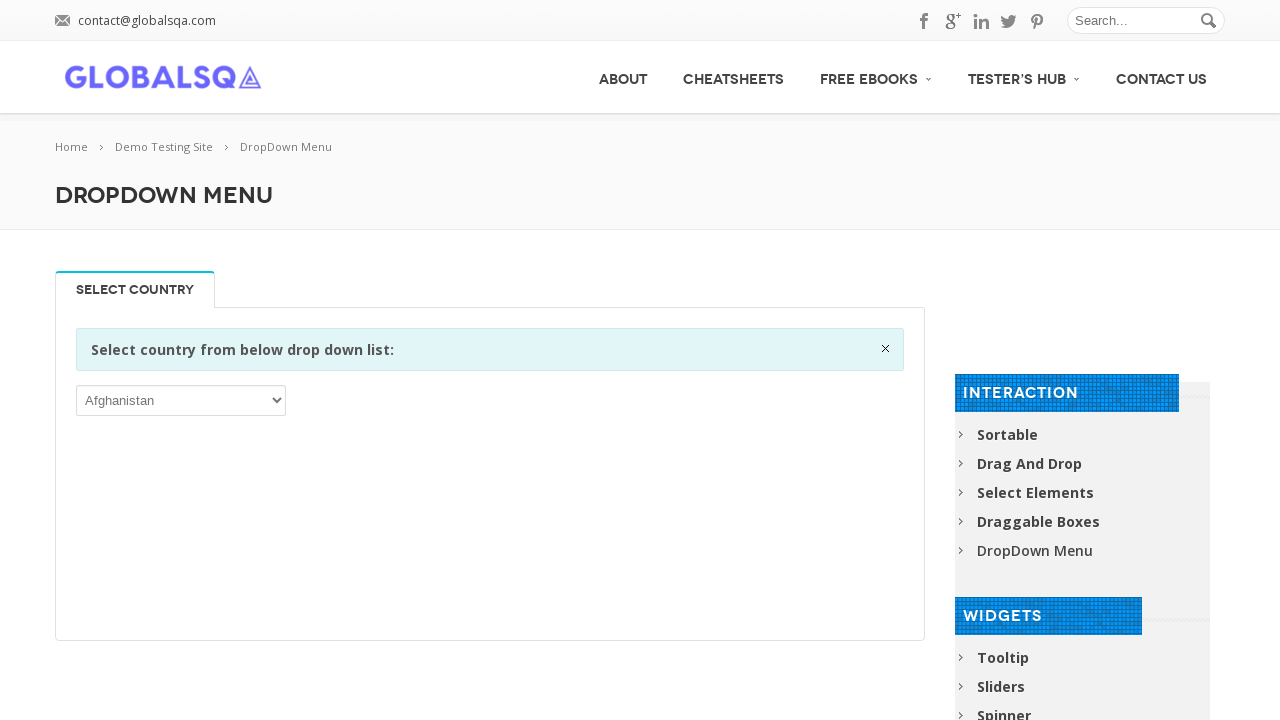

Verified dropdown option is accessible: Italy
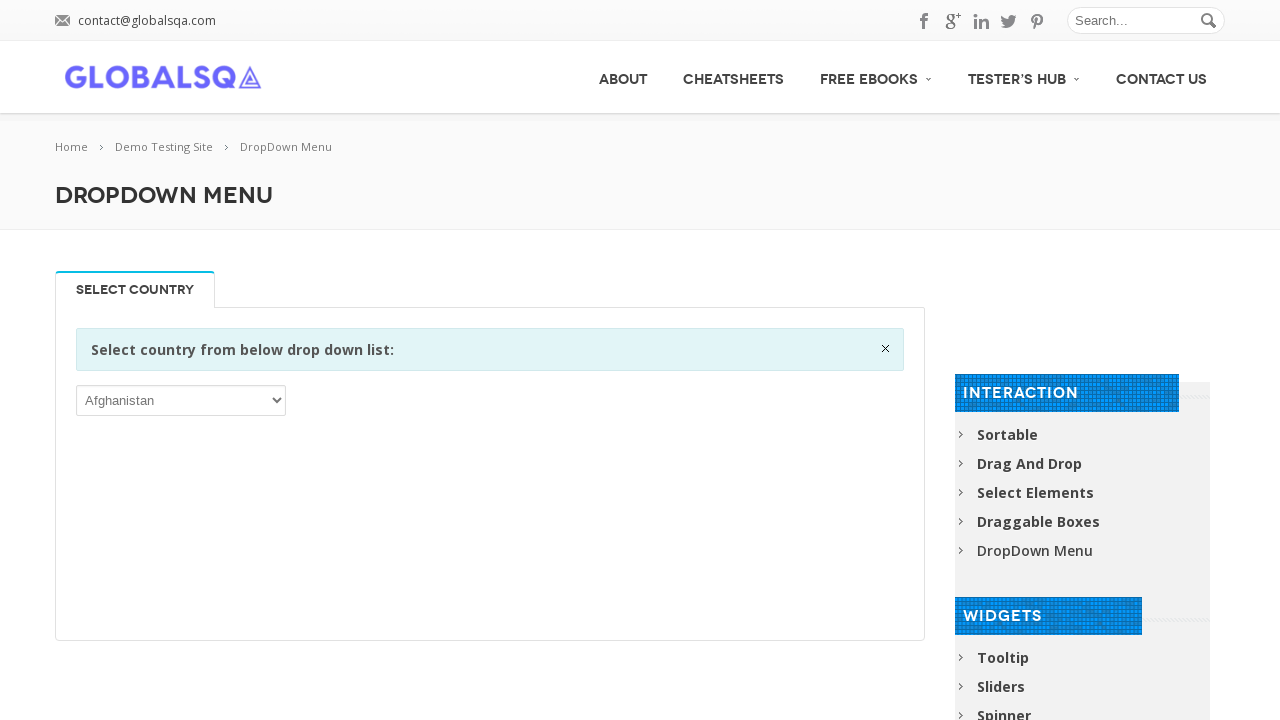

Verified dropdown option is accessible: Jamaica
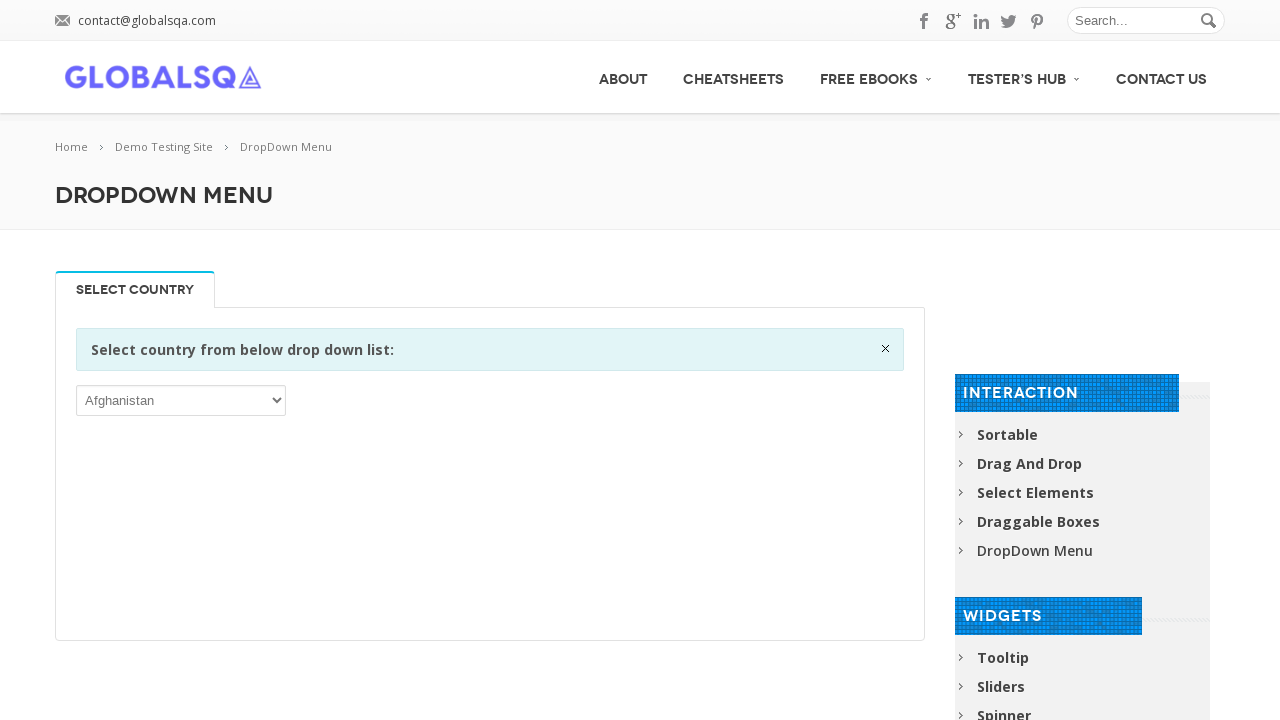

Verified dropdown option is accessible: Japan
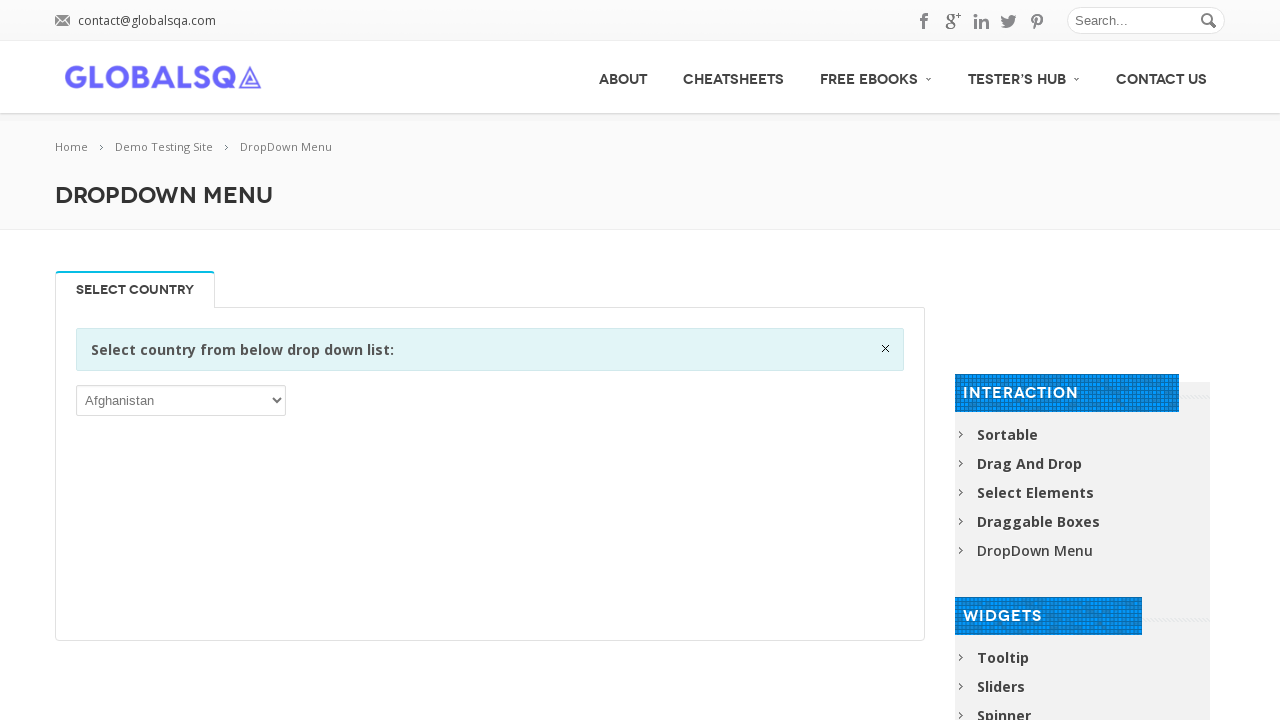

Verified dropdown option is accessible: Jersey
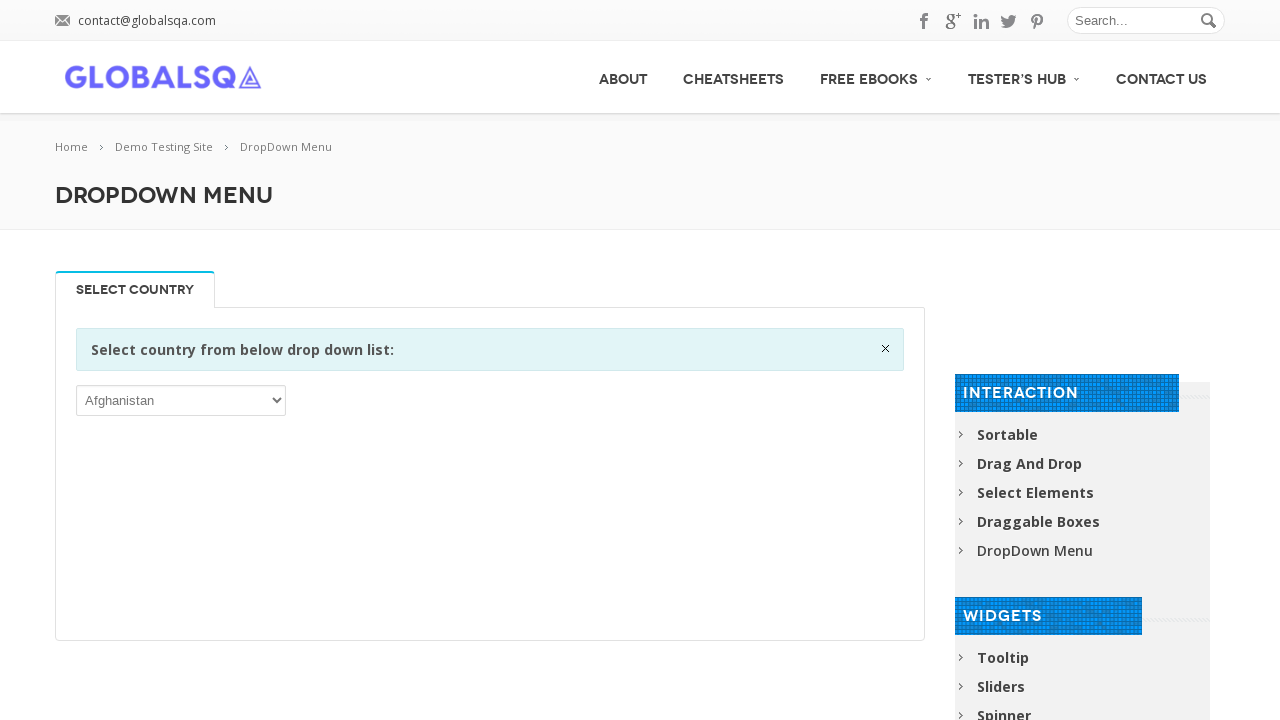

Verified dropdown option is accessible: Jordan
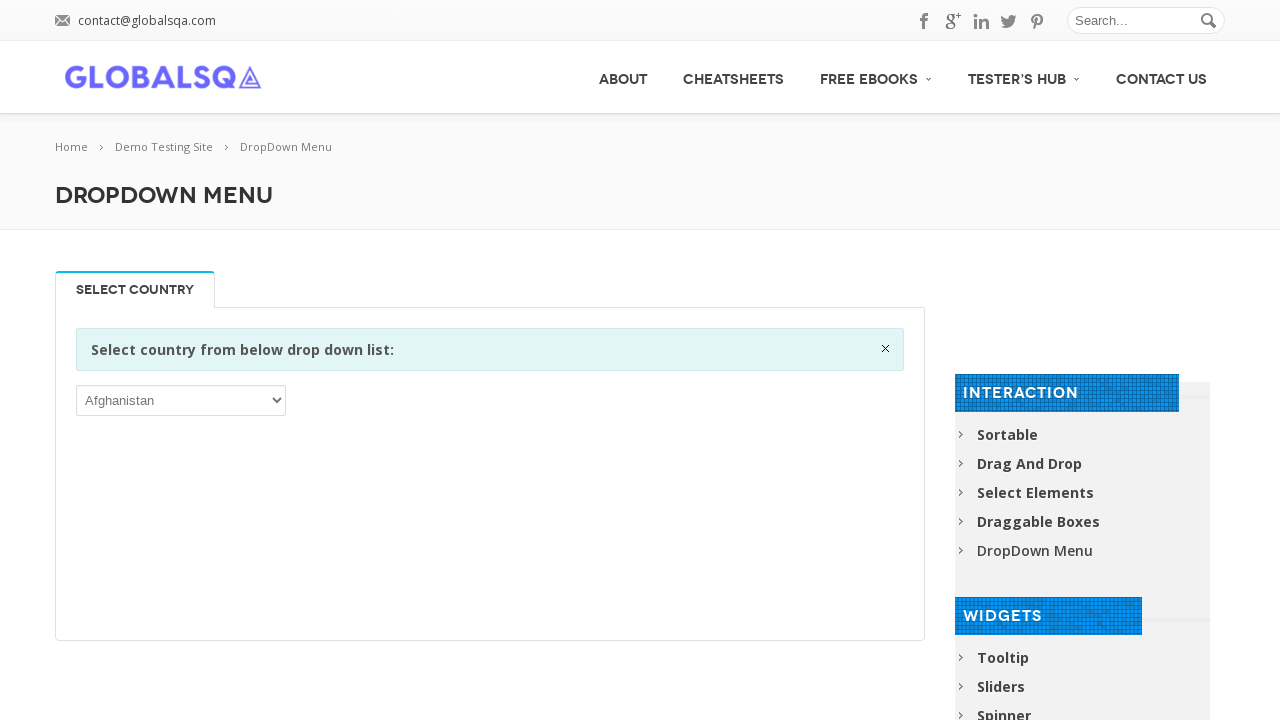

Verified dropdown option is accessible: Kazakhstan
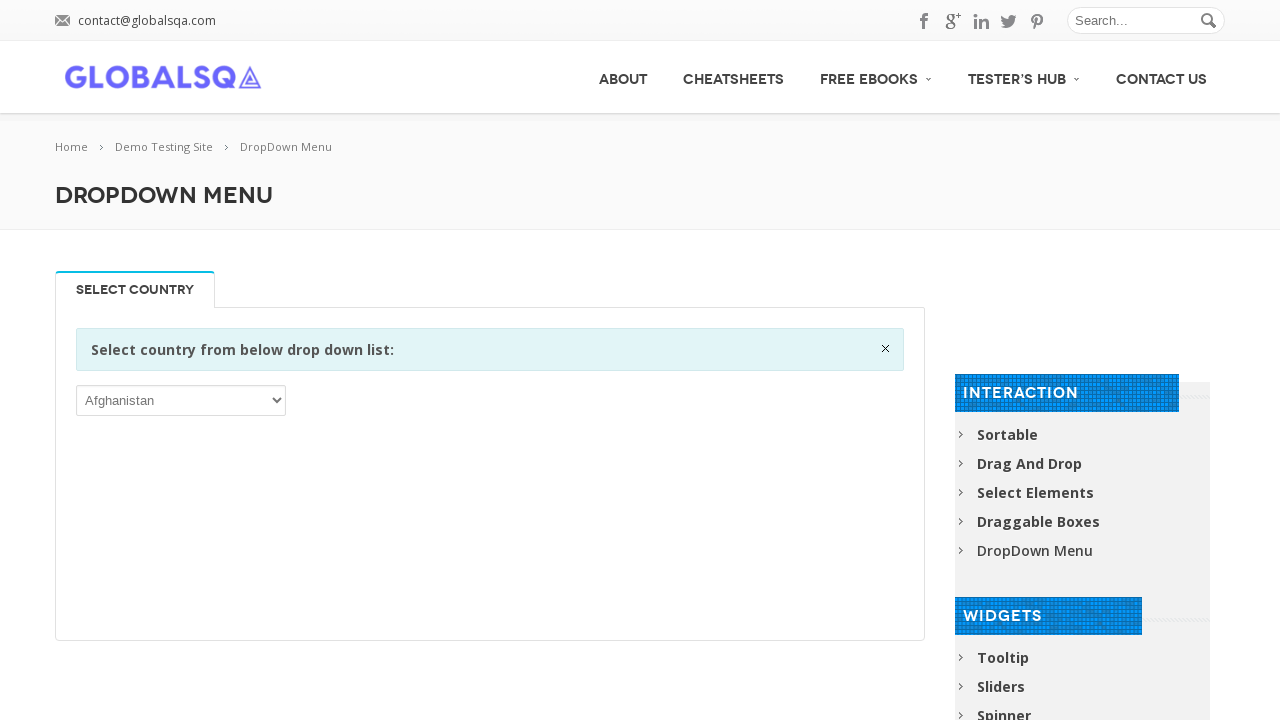

Verified dropdown option is accessible: Kenya
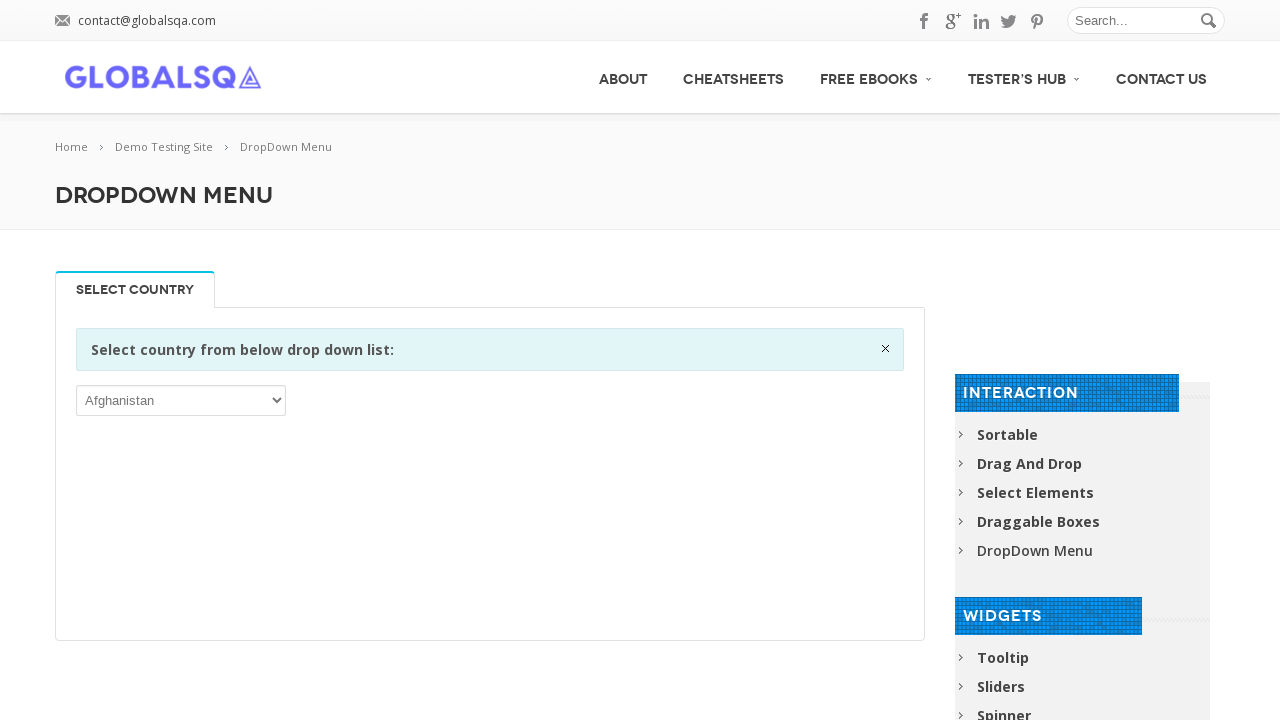

Verified dropdown option is accessible: Kiribati
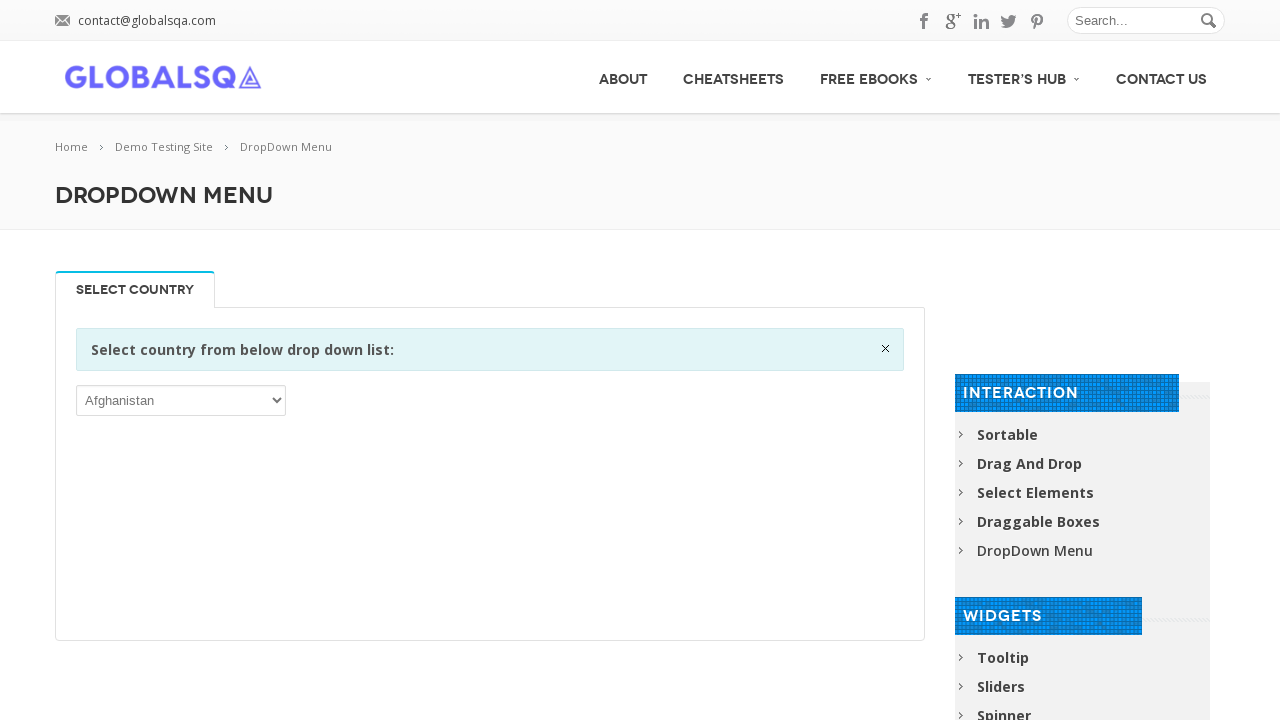

Verified dropdown option is accessible: Korea, Democratic People’s Republic of
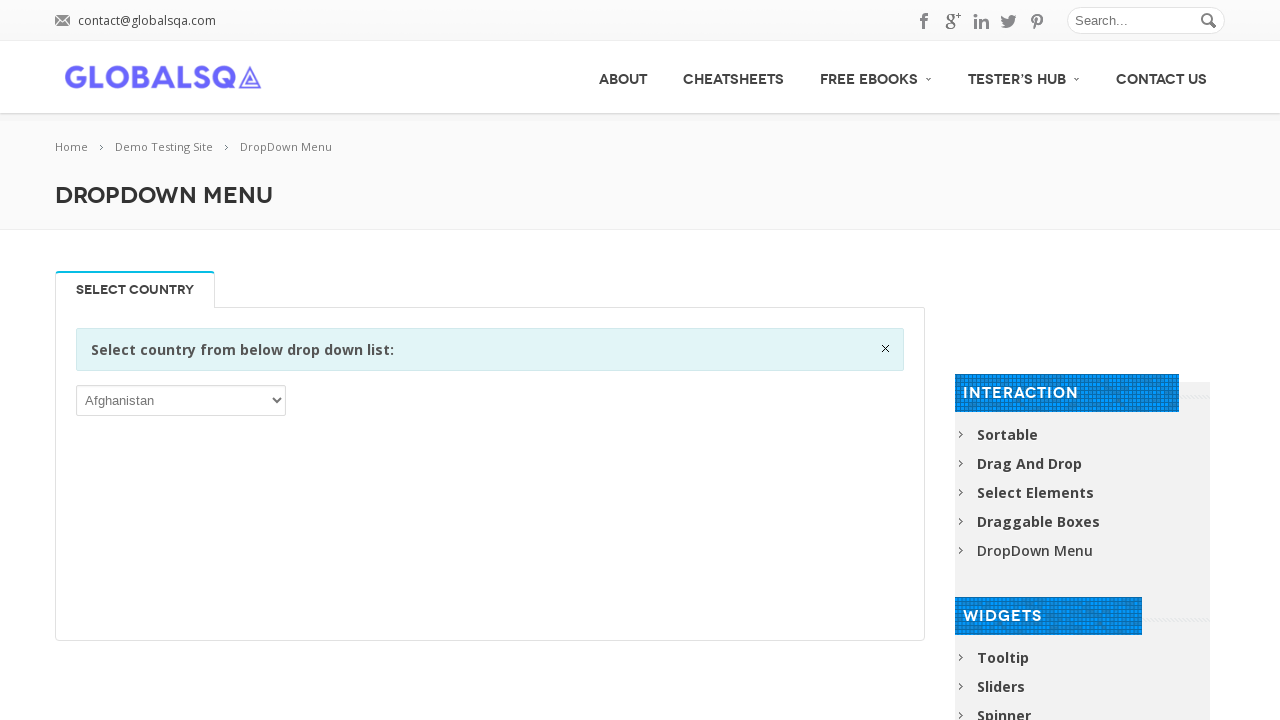

Verified dropdown option is accessible: Korea, Republic of
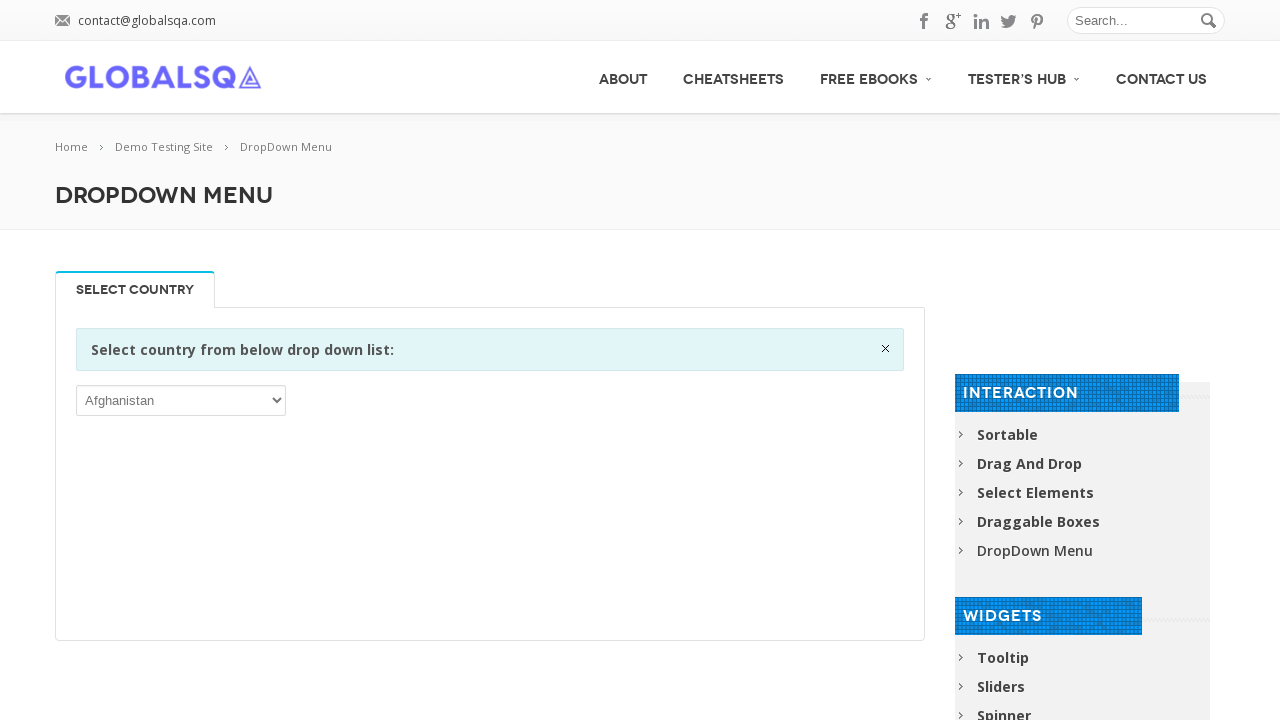

Verified dropdown option is accessible: Kuwait
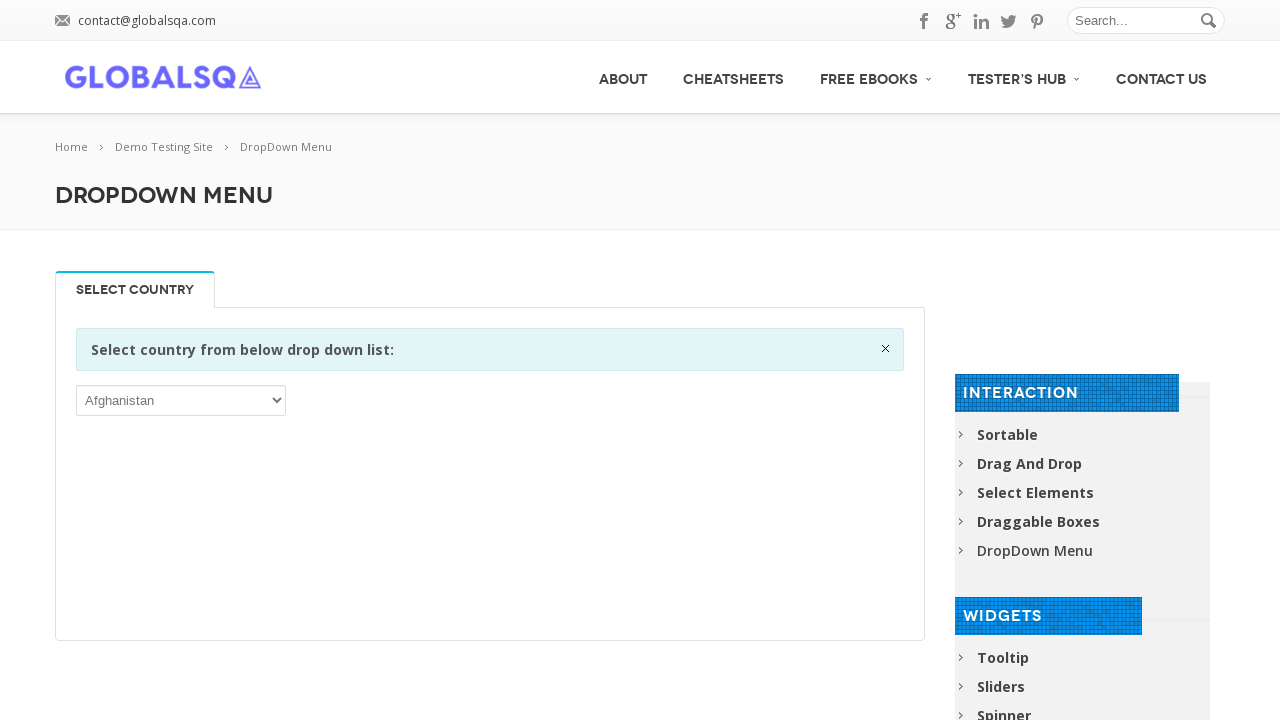

Verified dropdown option is accessible: Kyrgyzstan
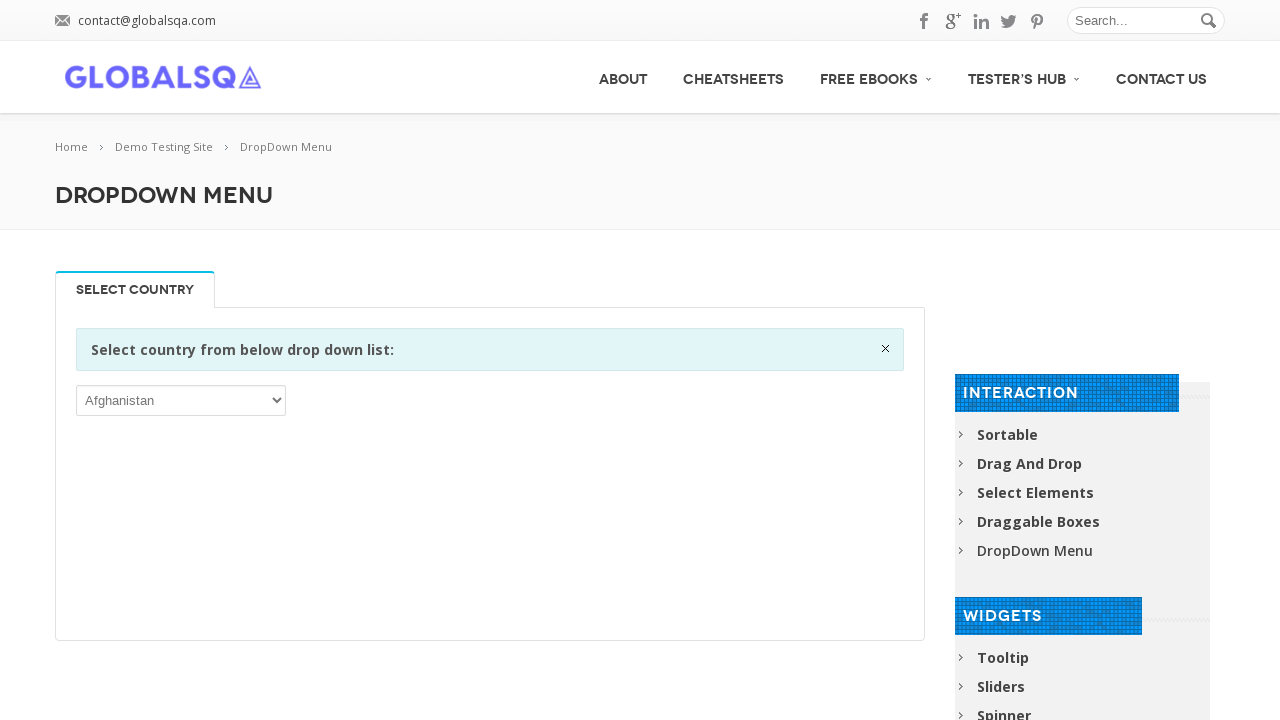

Verified dropdown option is accessible: Lao People’s Democratic Republic
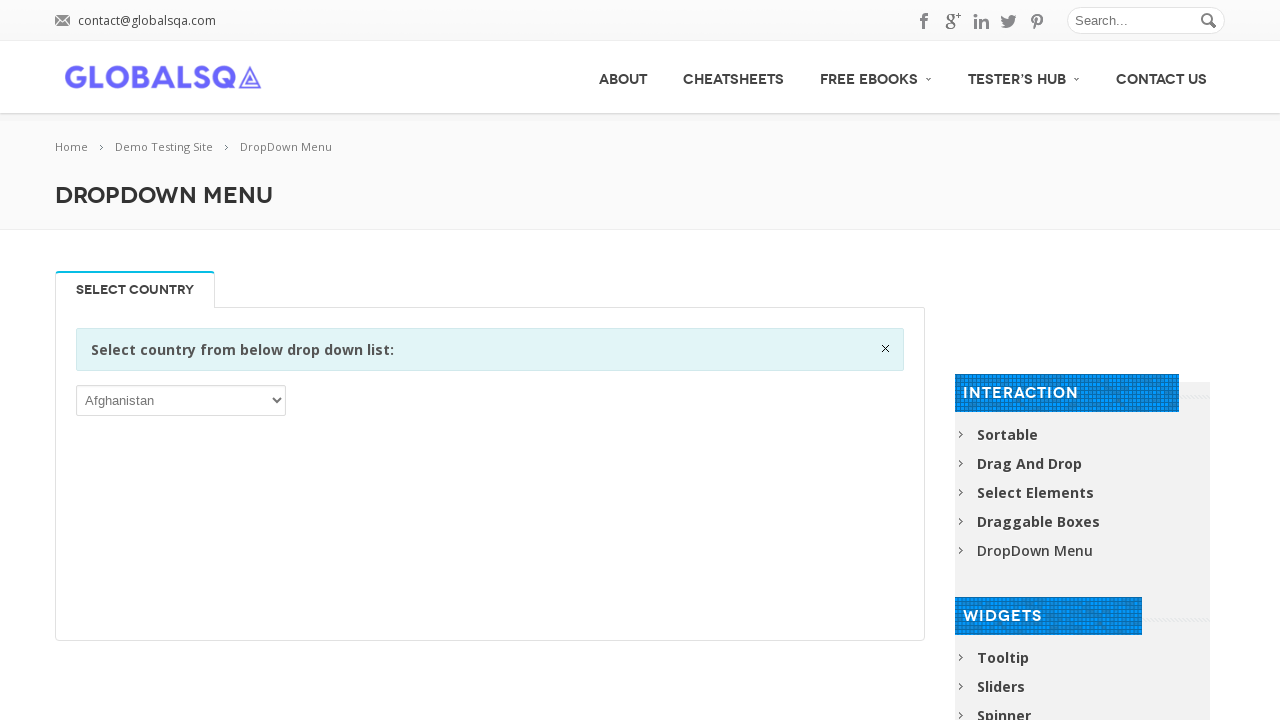

Verified dropdown option is accessible: Latvia
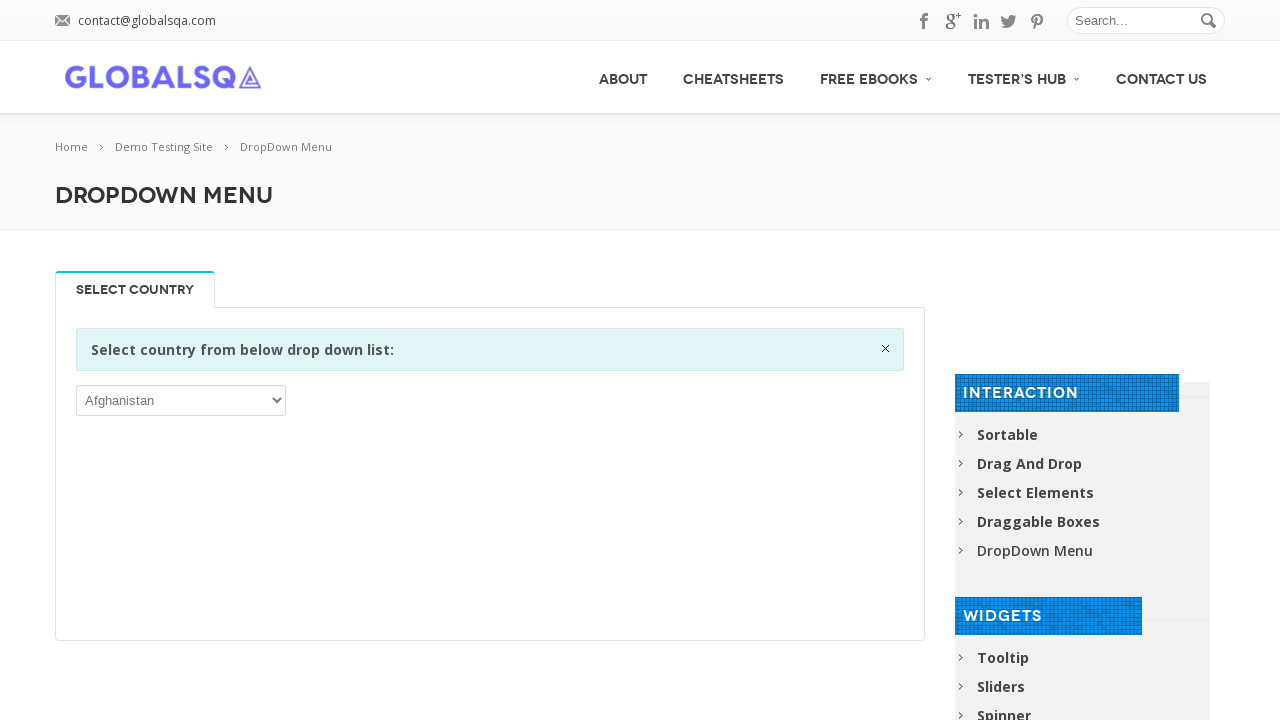

Verified dropdown option is accessible: Lebanon
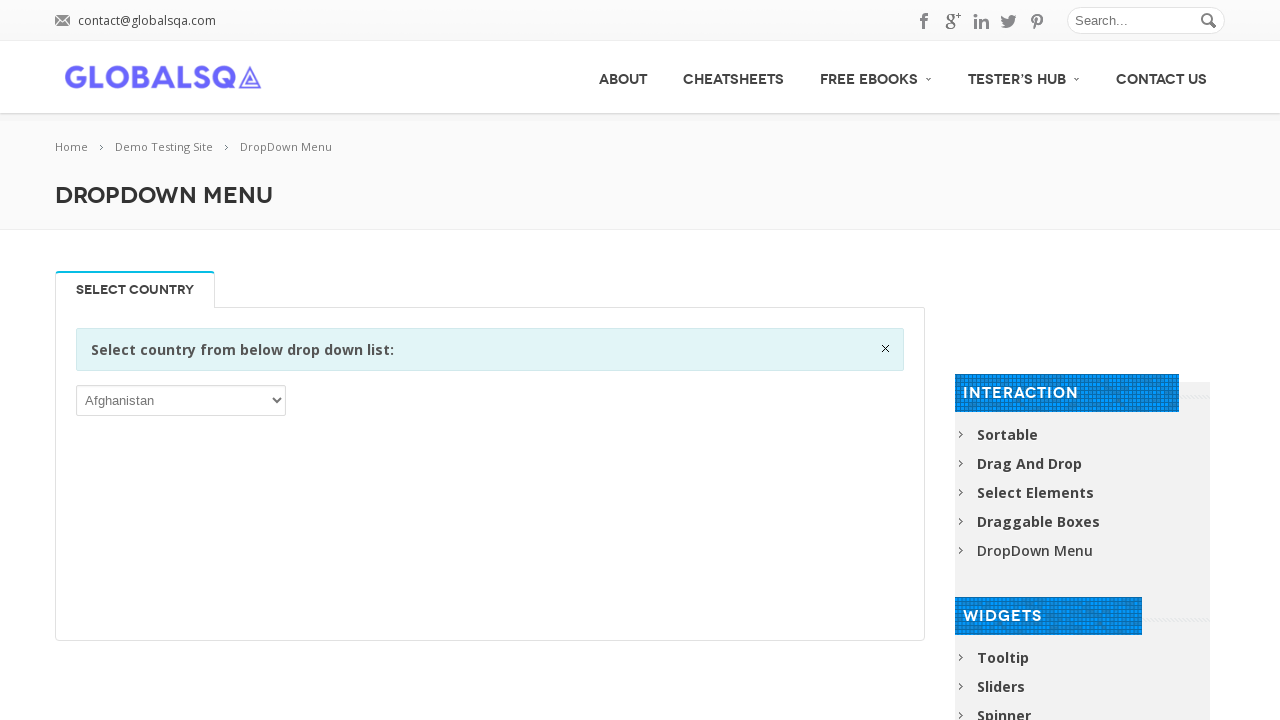

Verified dropdown option is accessible: Lesotho
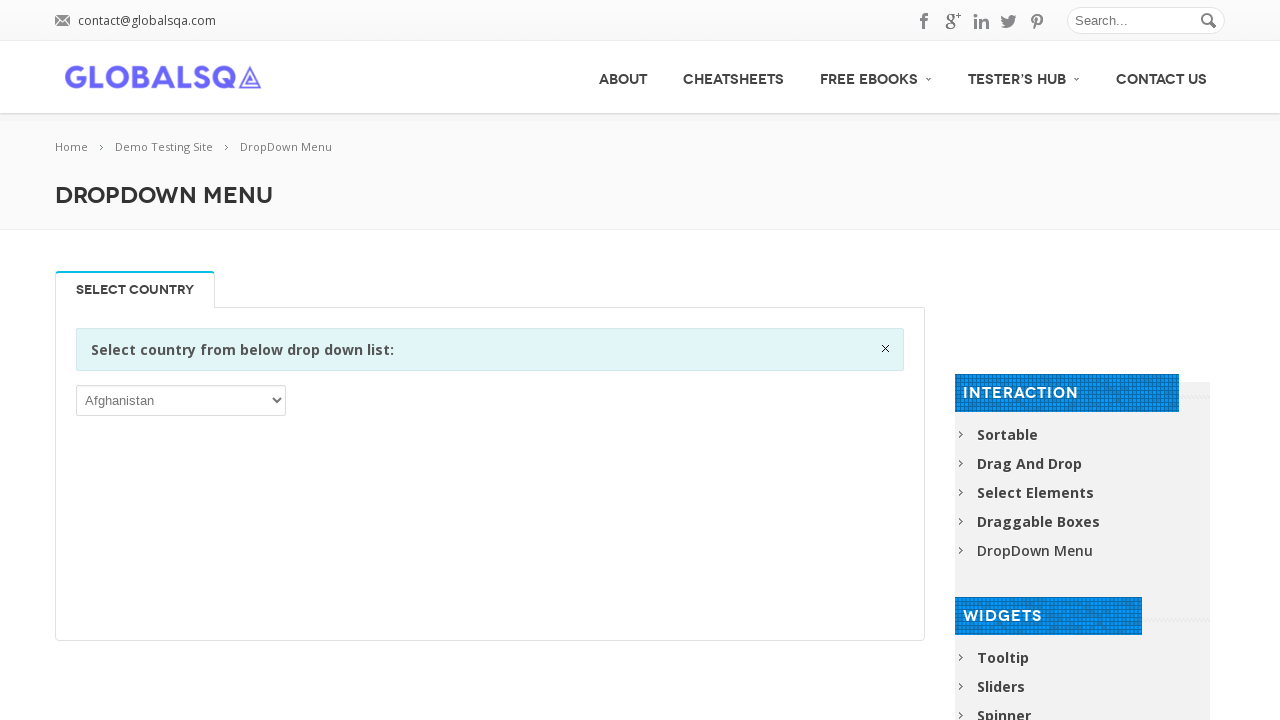

Verified dropdown option is accessible: Liberia
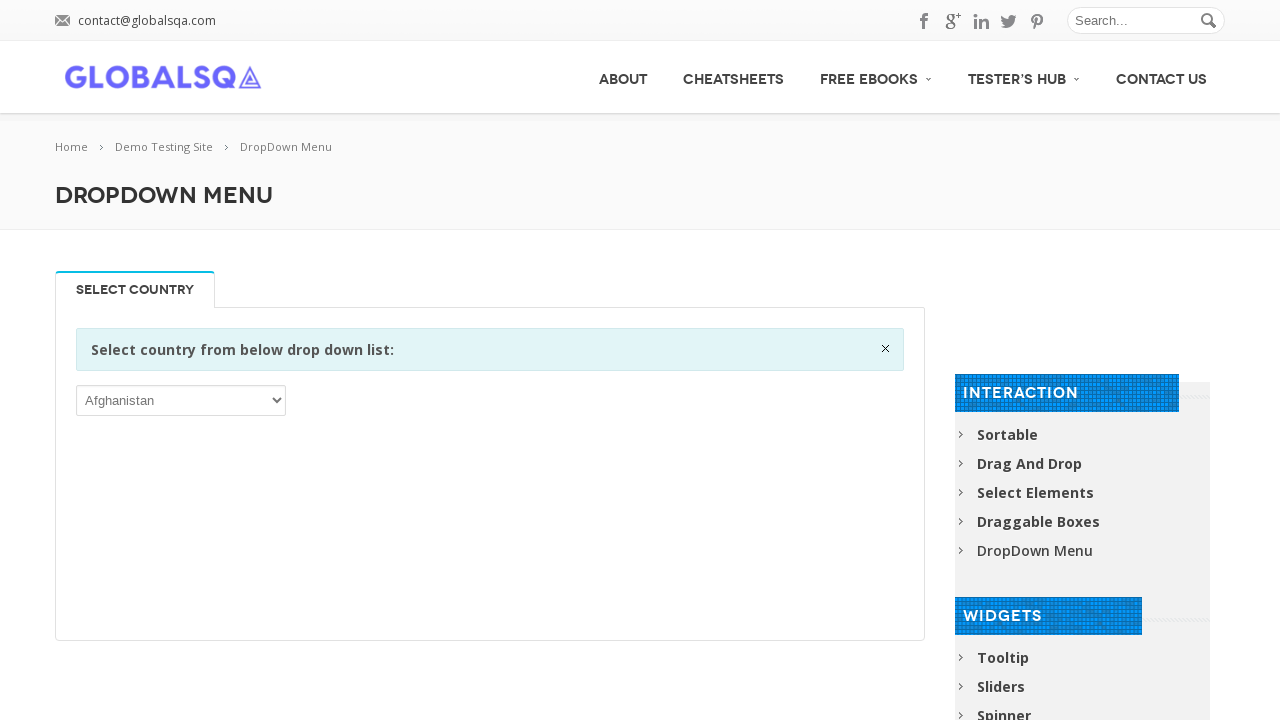

Verified dropdown option is accessible: Libya
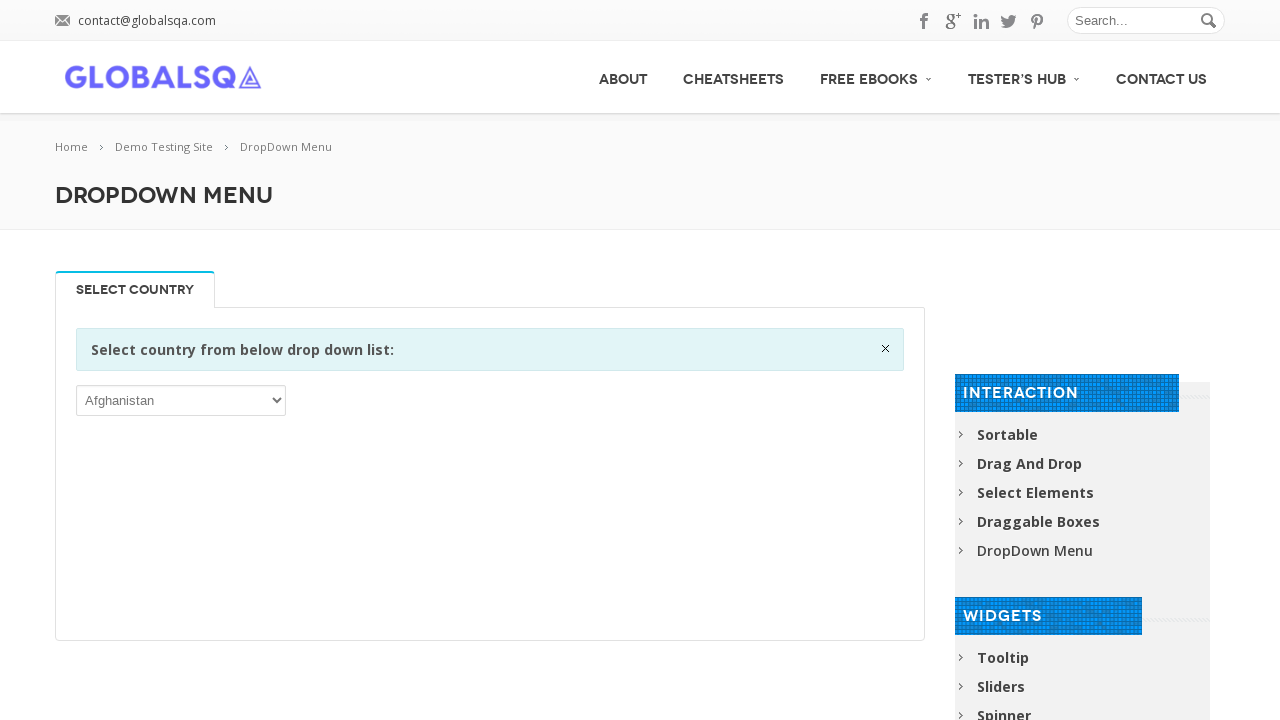

Verified dropdown option is accessible: Liechtenstein
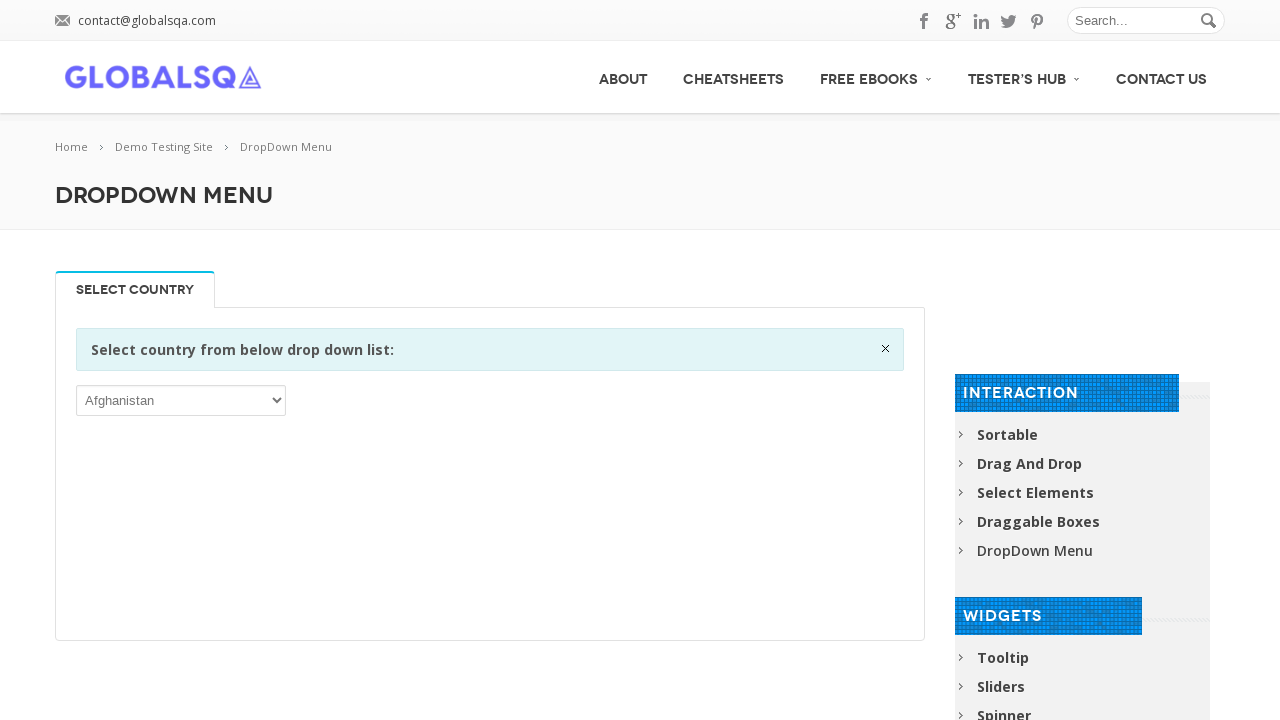

Verified dropdown option is accessible: Lithuania
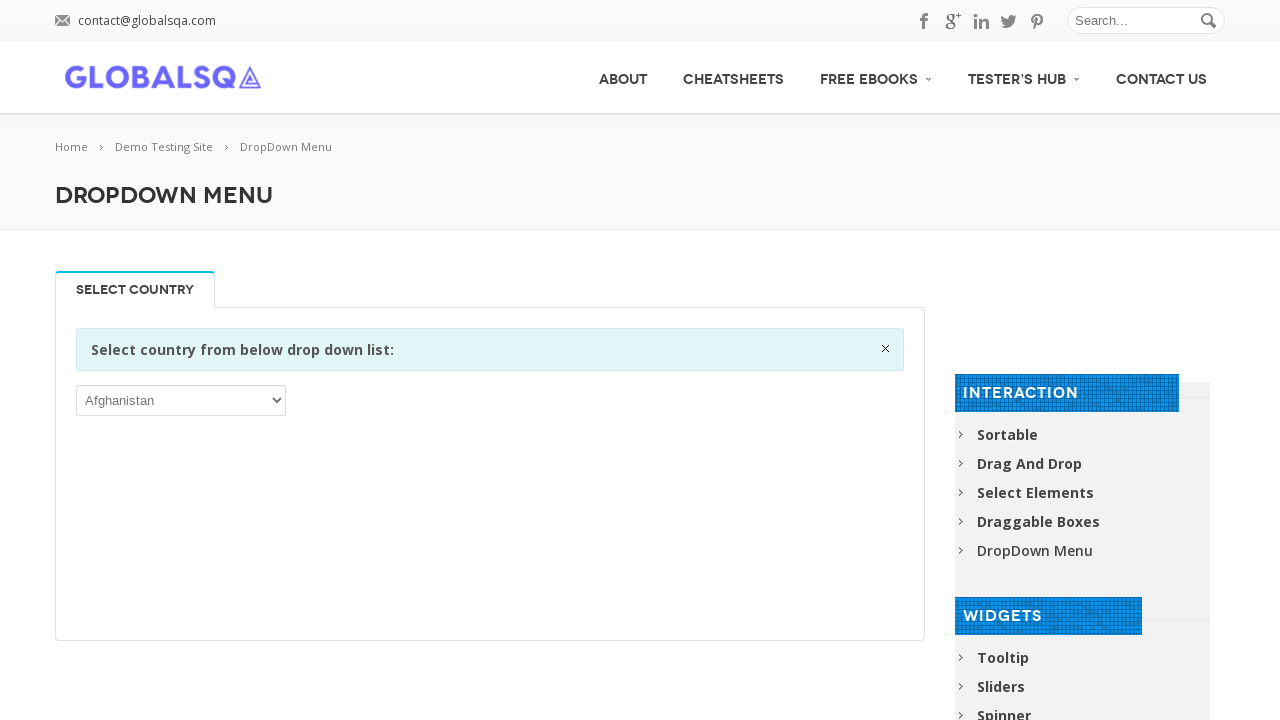

Verified dropdown option is accessible: Luxembourg
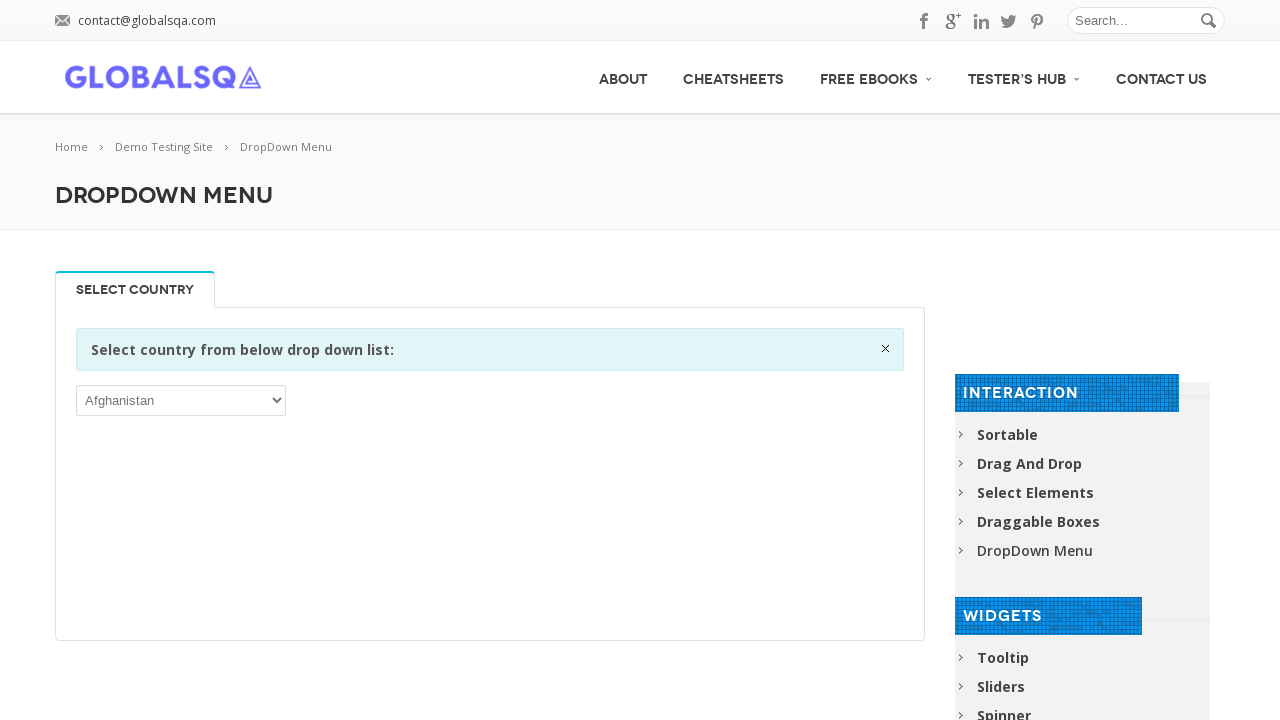

Verified dropdown option is accessible: Macao
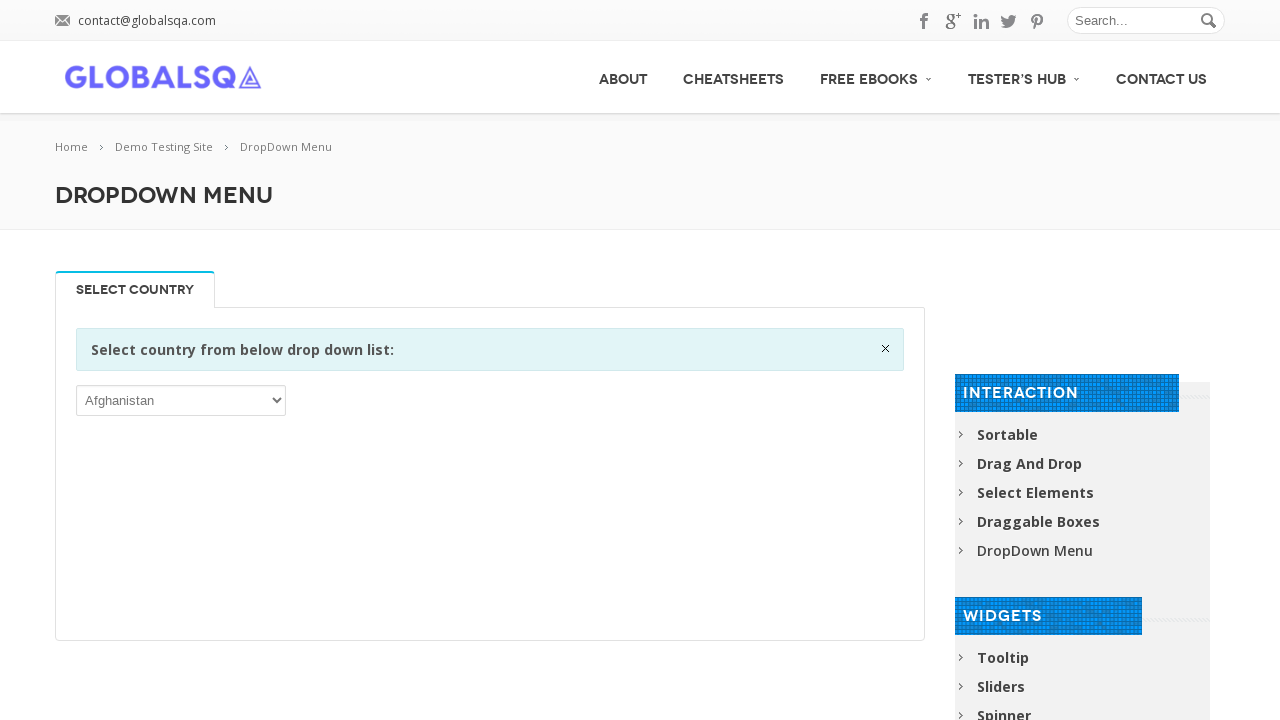

Verified dropdown option is accessible: Macedonia, the former Yugoslav Republic of
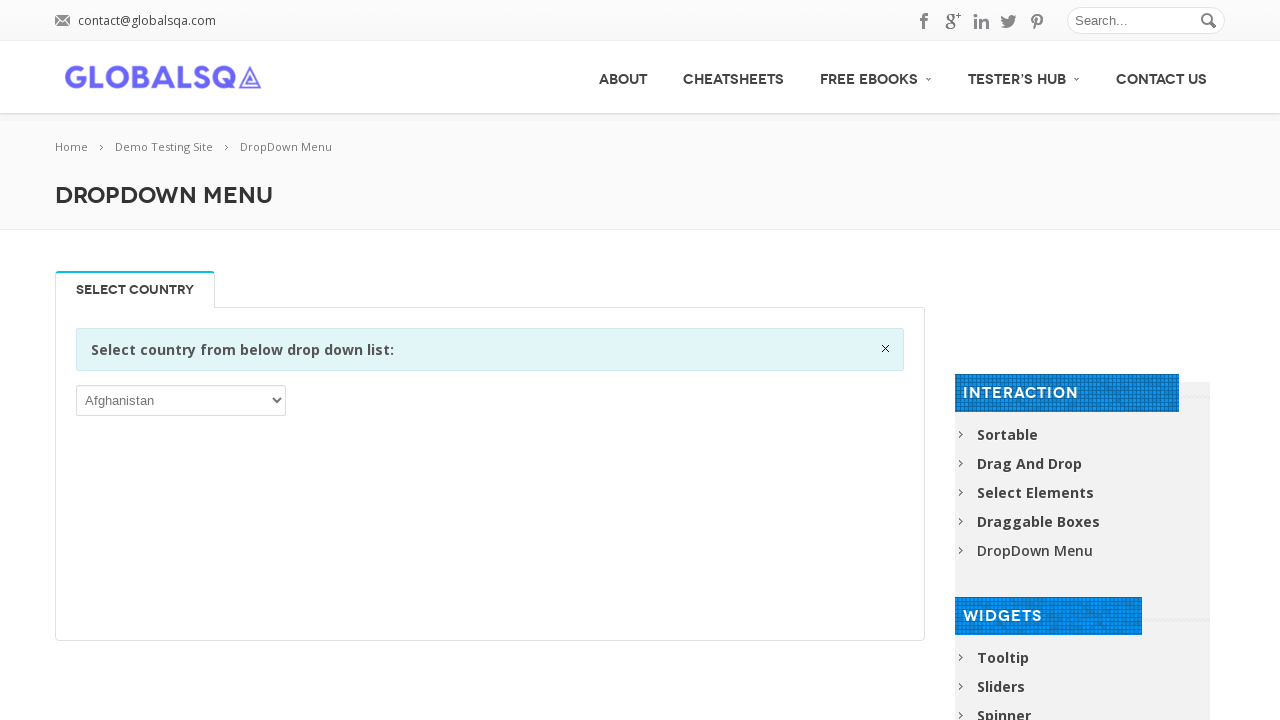

Verified dropdown option is accessible: Madagascar
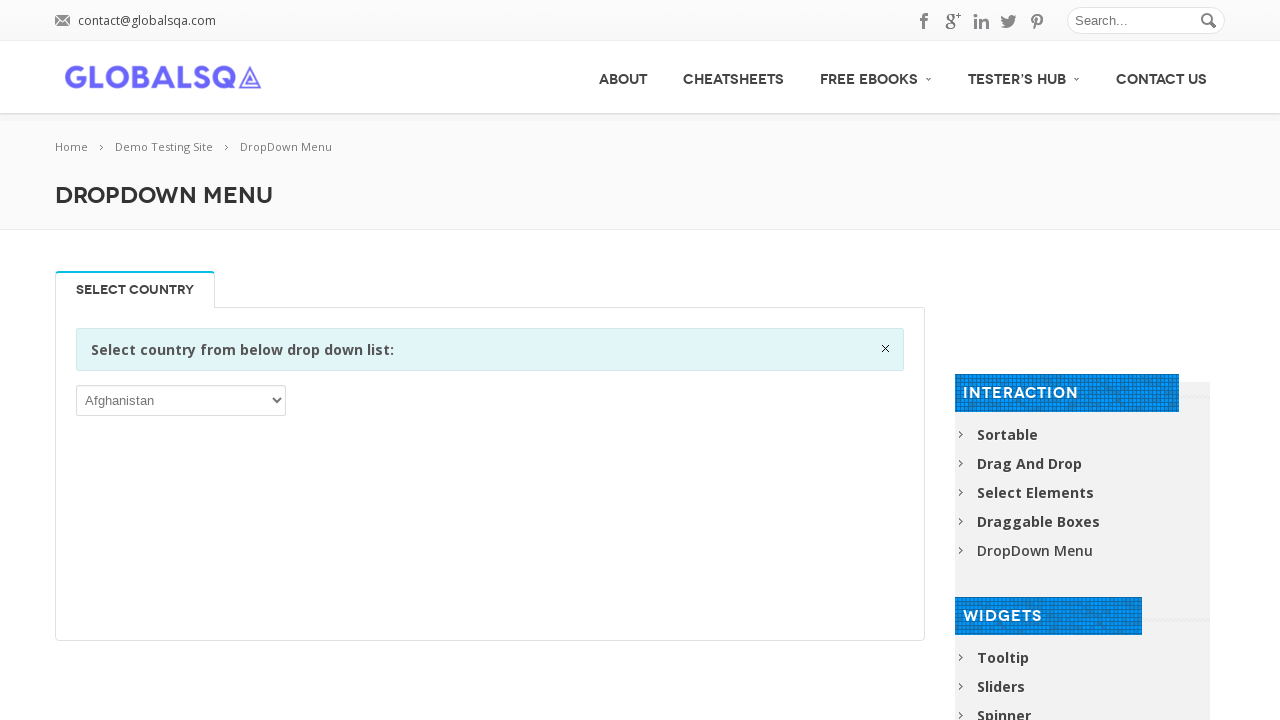

Verified dropdown option is accessible: Malawi
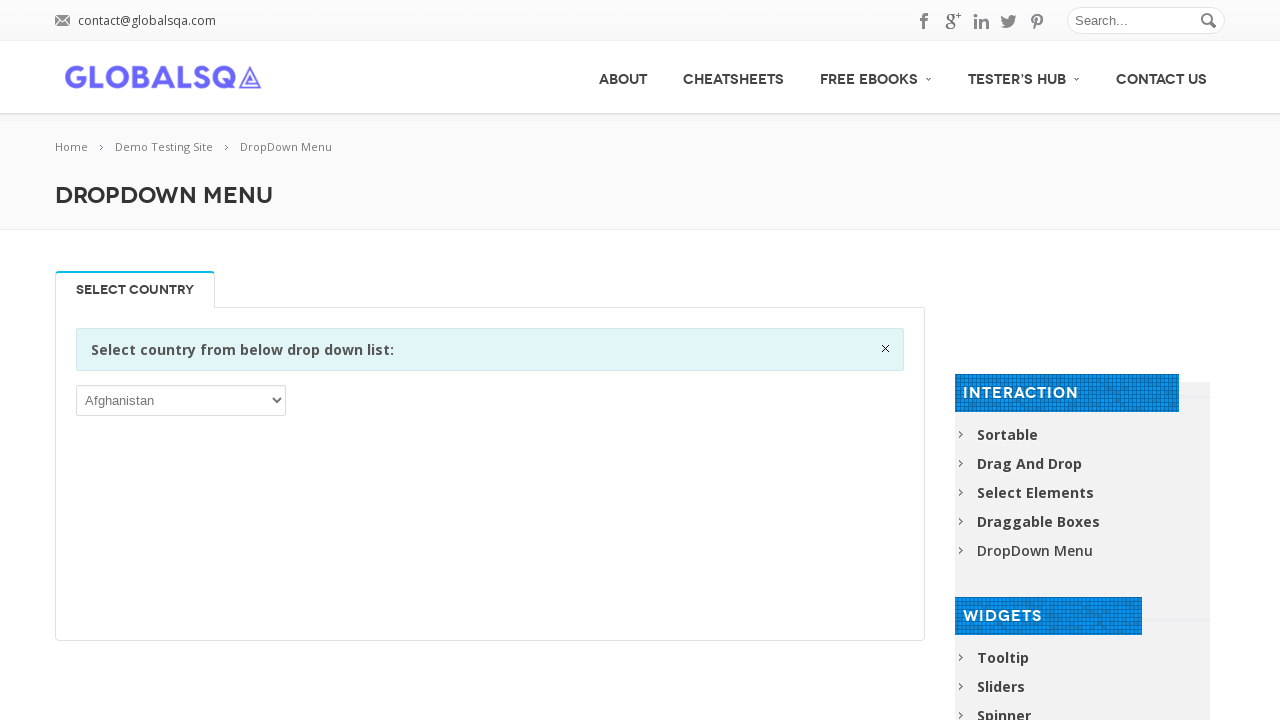

Verified dropdown option is accessible: Malaysia
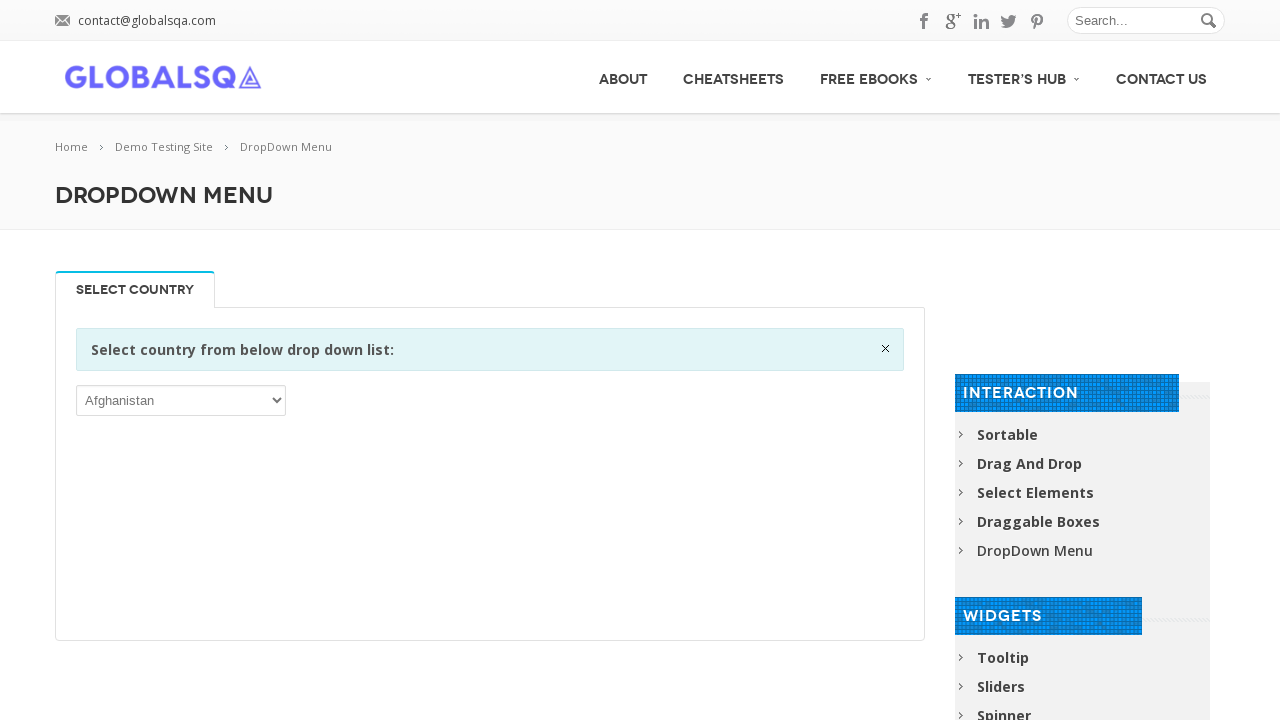

Verified dropdown option is accessible: Maldives
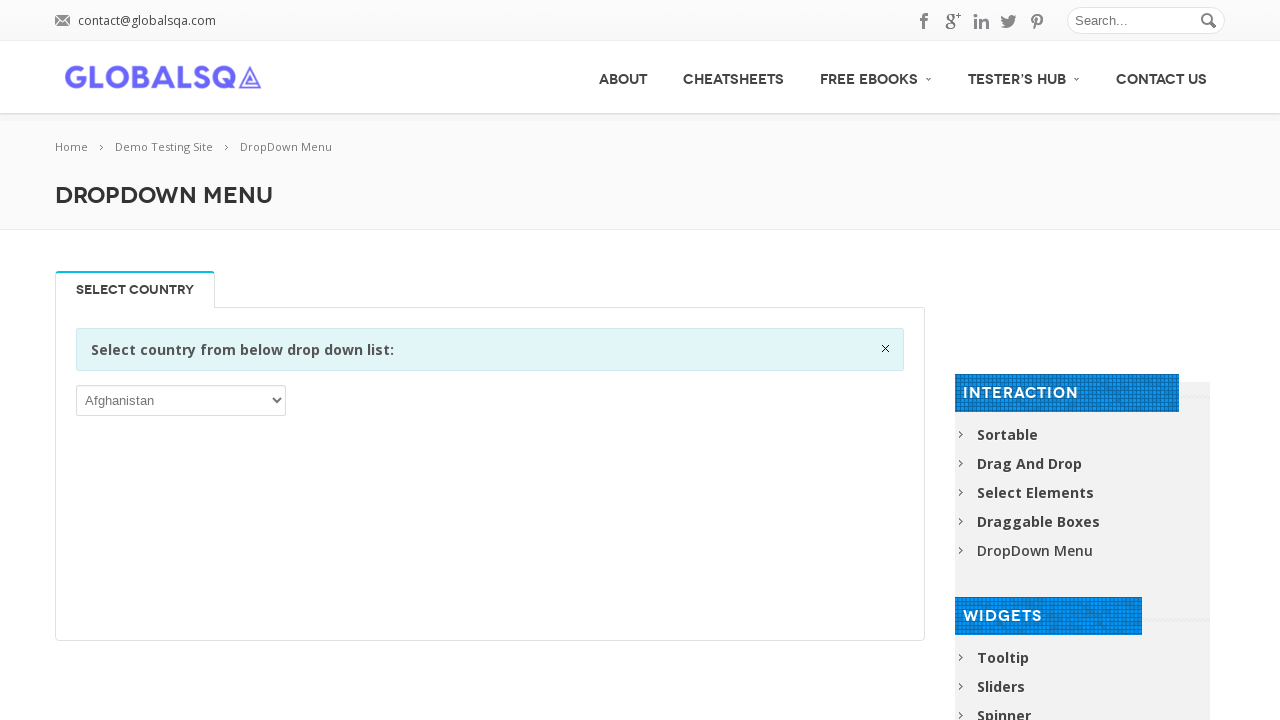

Verified dropdown option is accessible: Mali
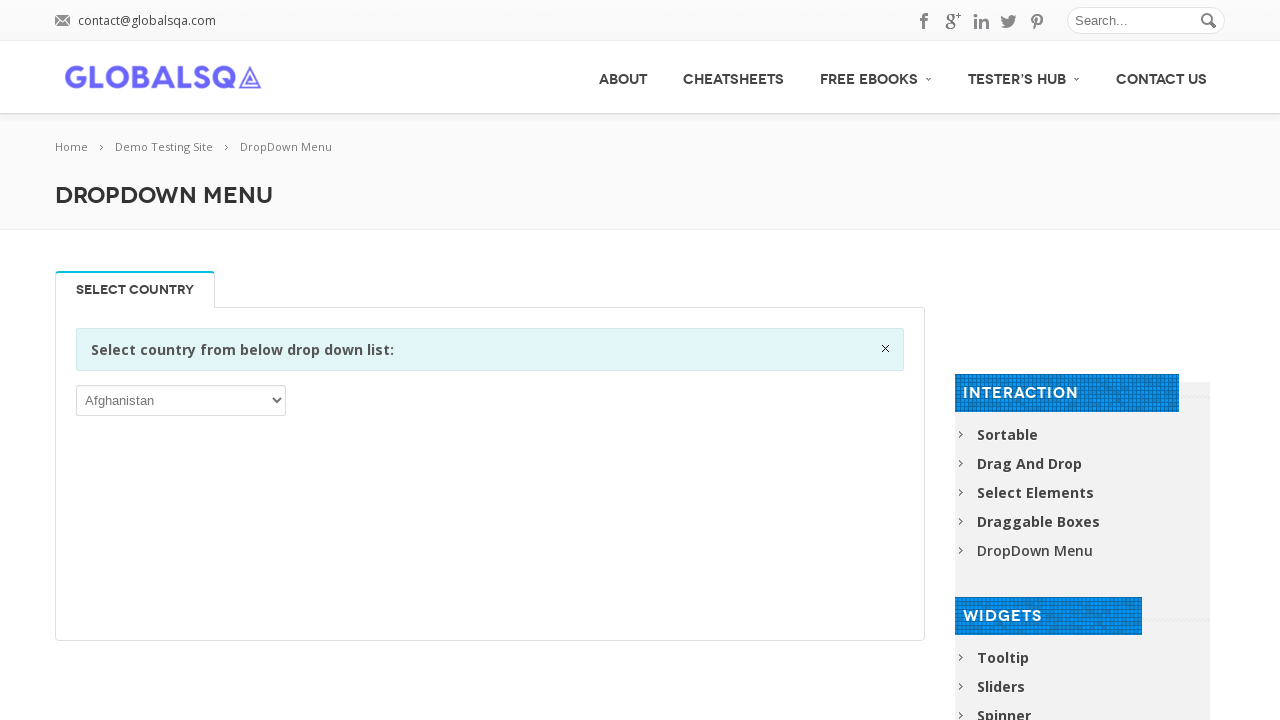

Verified dropdown option is accessible: Malta
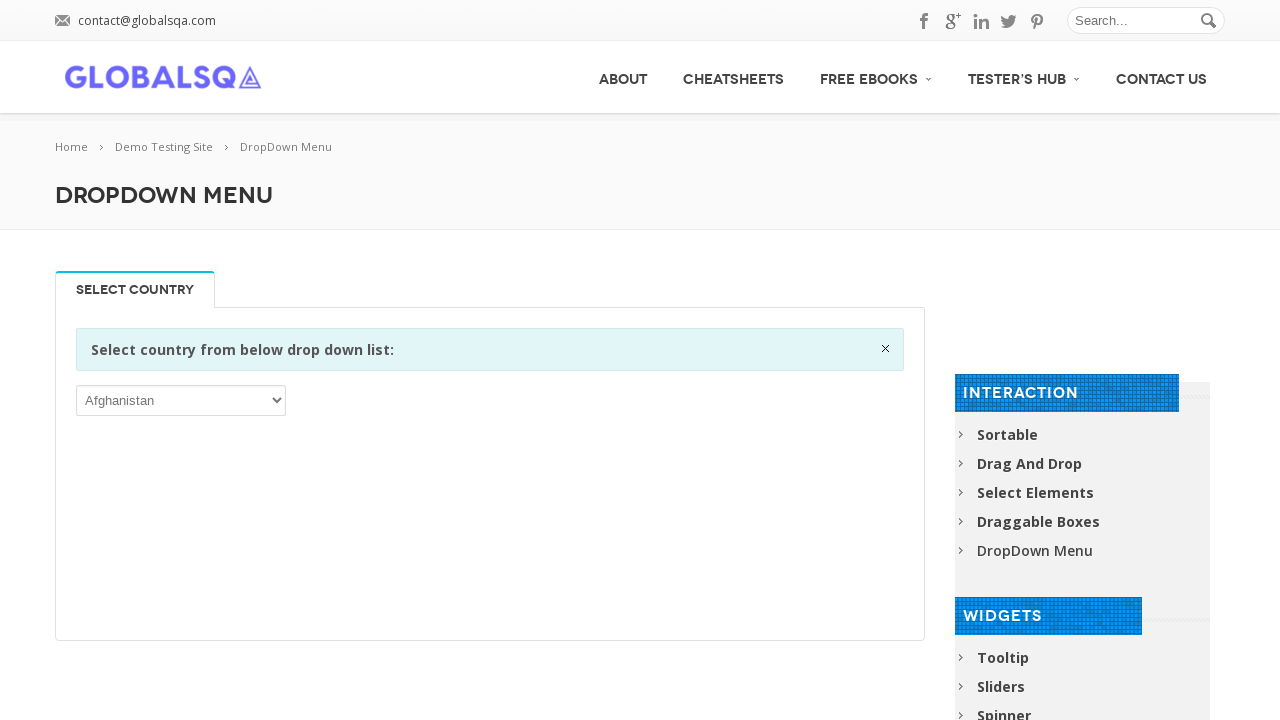

Verified dropdown option is accessible: Marshall Islands
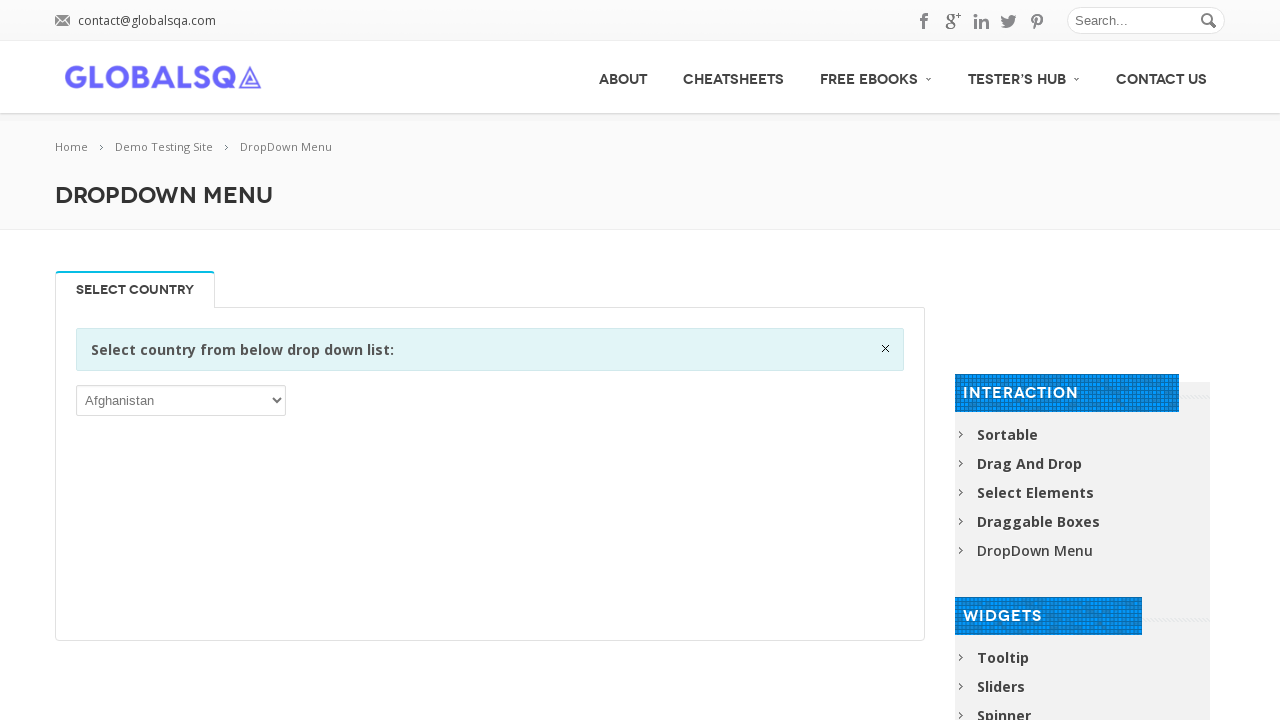

Verified dropdown option is accessible: Martinique
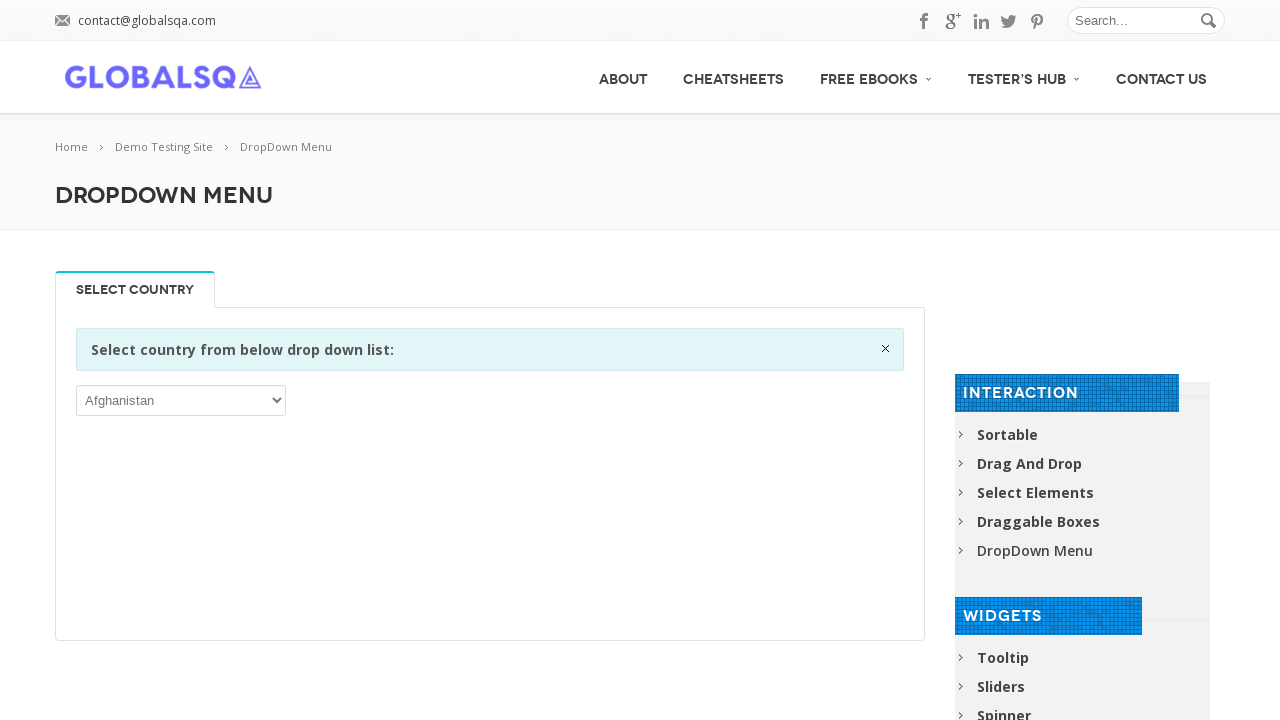

Verified dropdown option is accessible: Mauritania
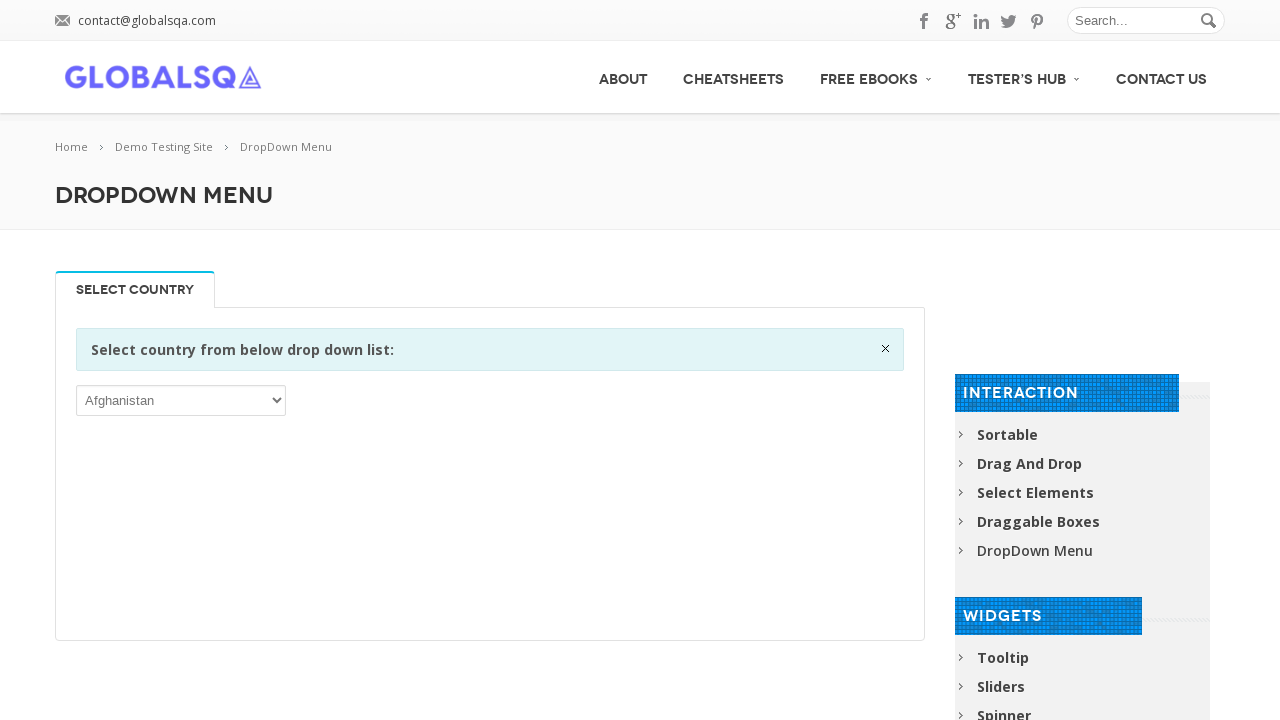

Verified dropdown option is accessible: Mauritius
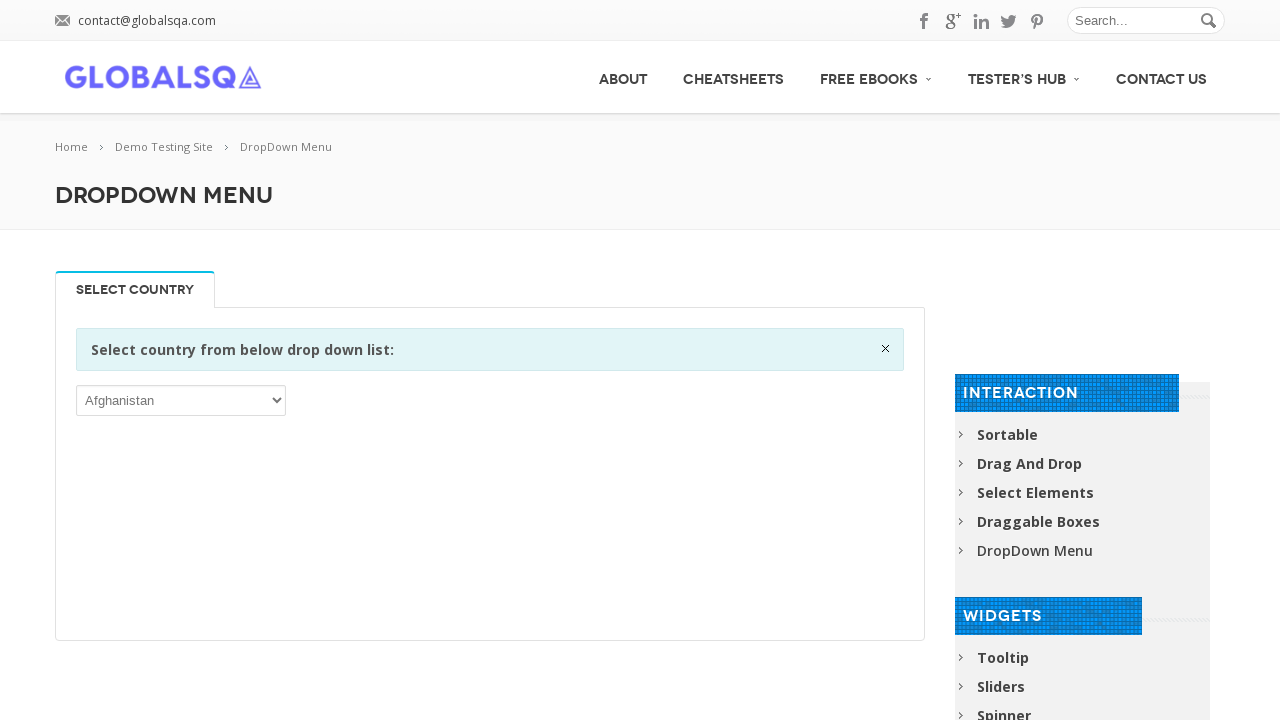

Verified dropdown option is accessible: Mayotte
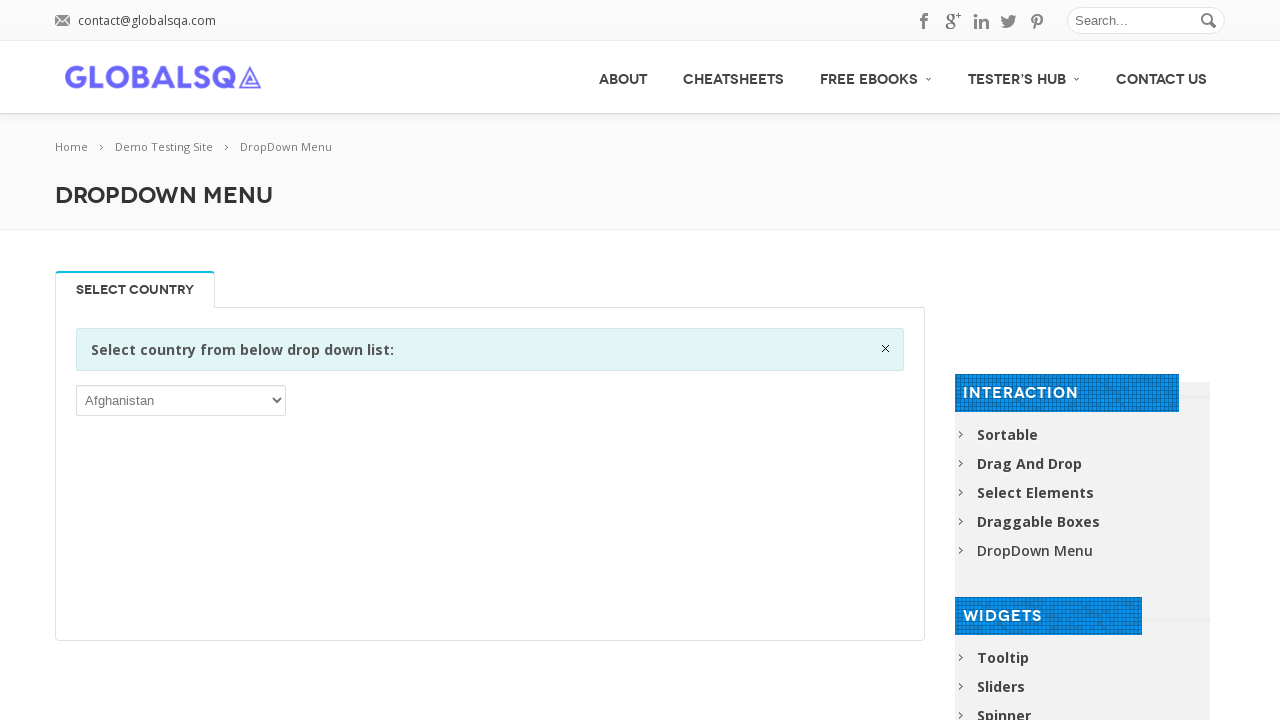

Verified dropdown option is accessible: Mexico
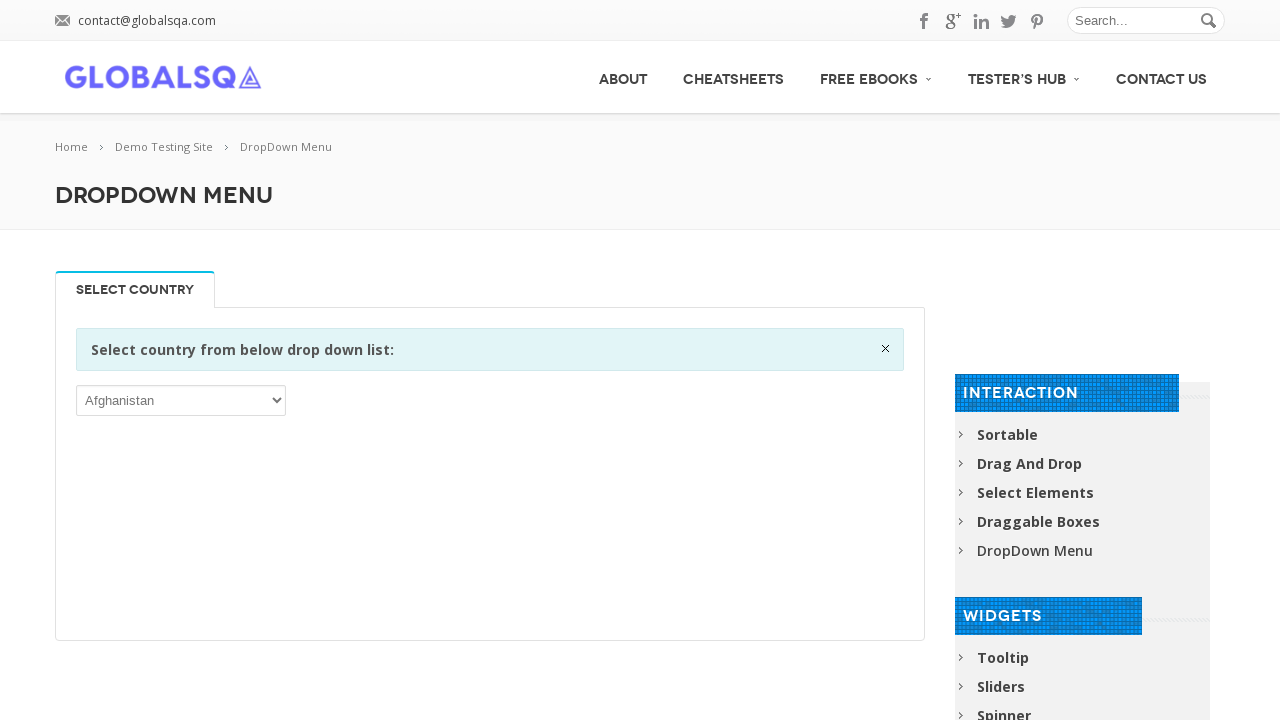

Verified dropdown option is accessible: Micronesia, Federated States of
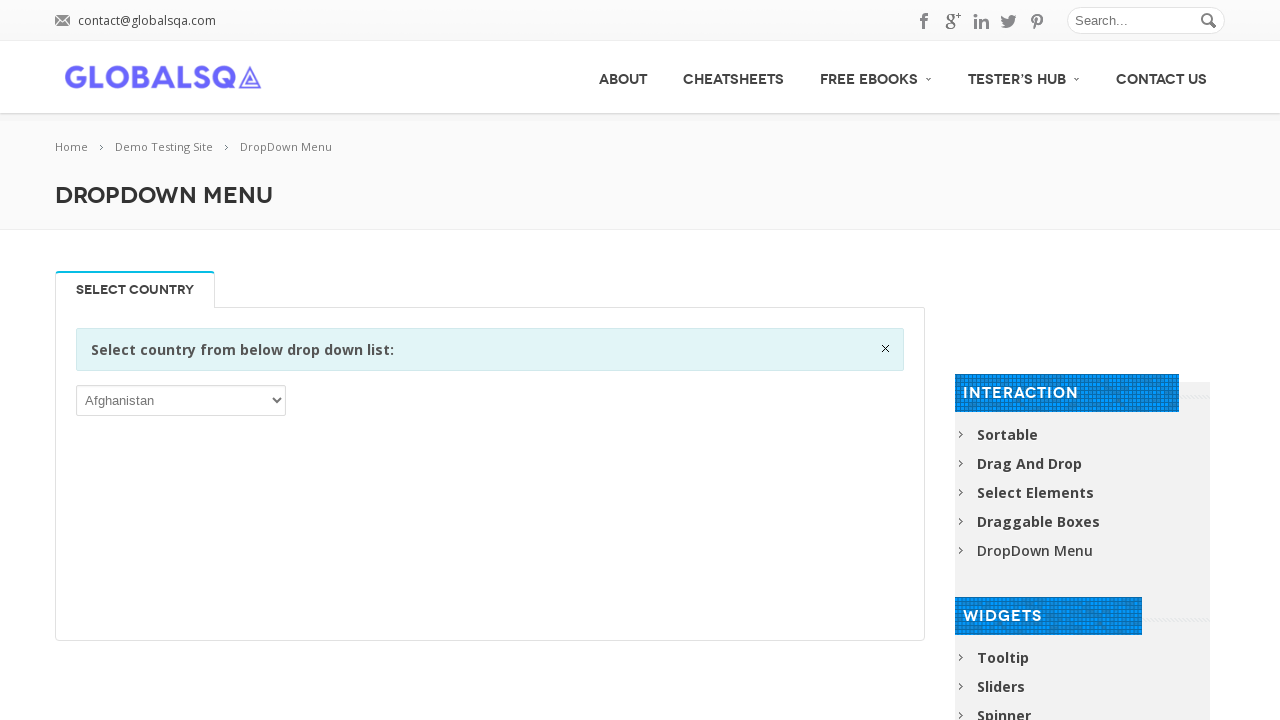

Verified dropdown option is accessible: Moldova, Republic of
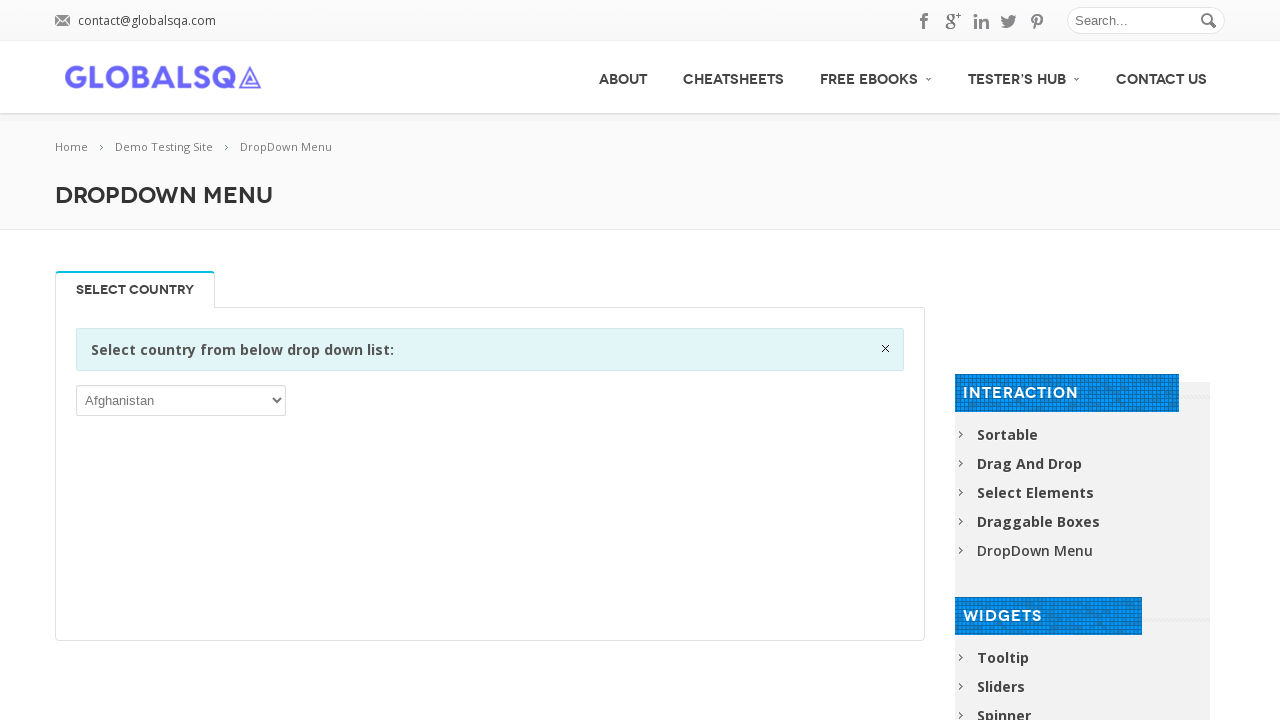

Verified dropdown option is accessible: Monaco
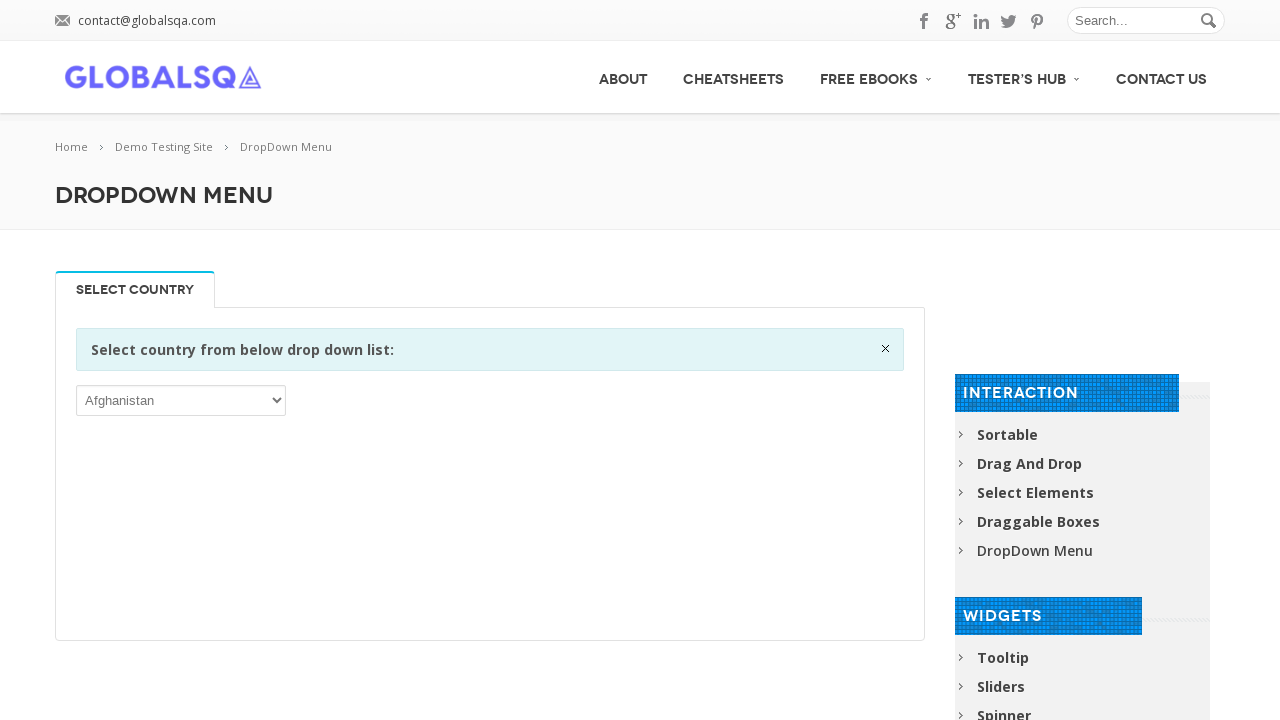

Verified dropdown option is accessible: Mongolia
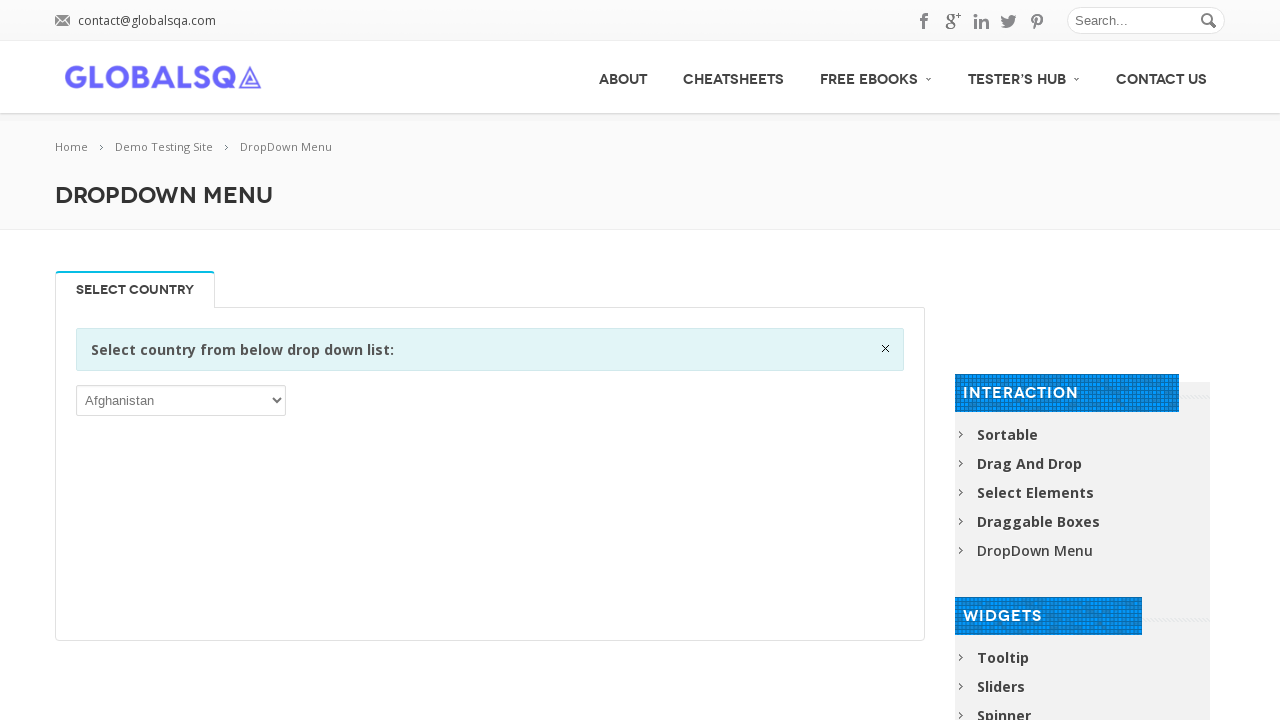

Verified dropdown option is accessible: Montenegro
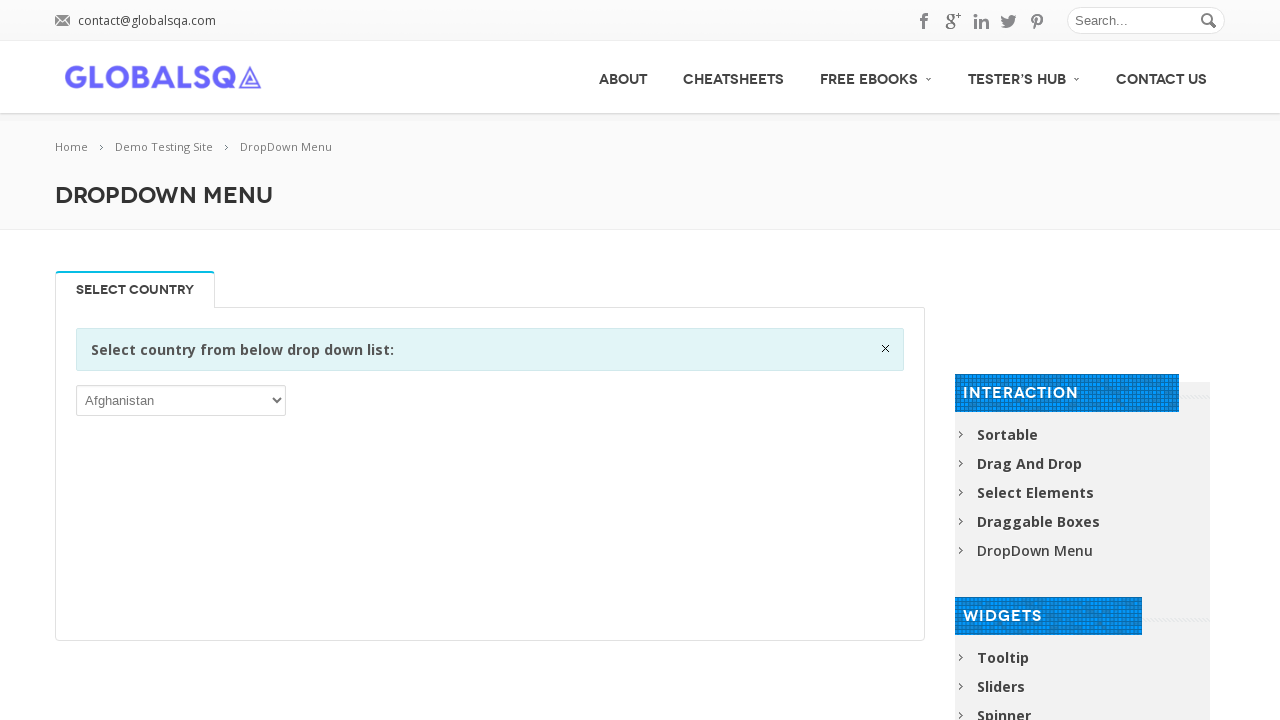

Verified dropdown option is accessible: Montserrat
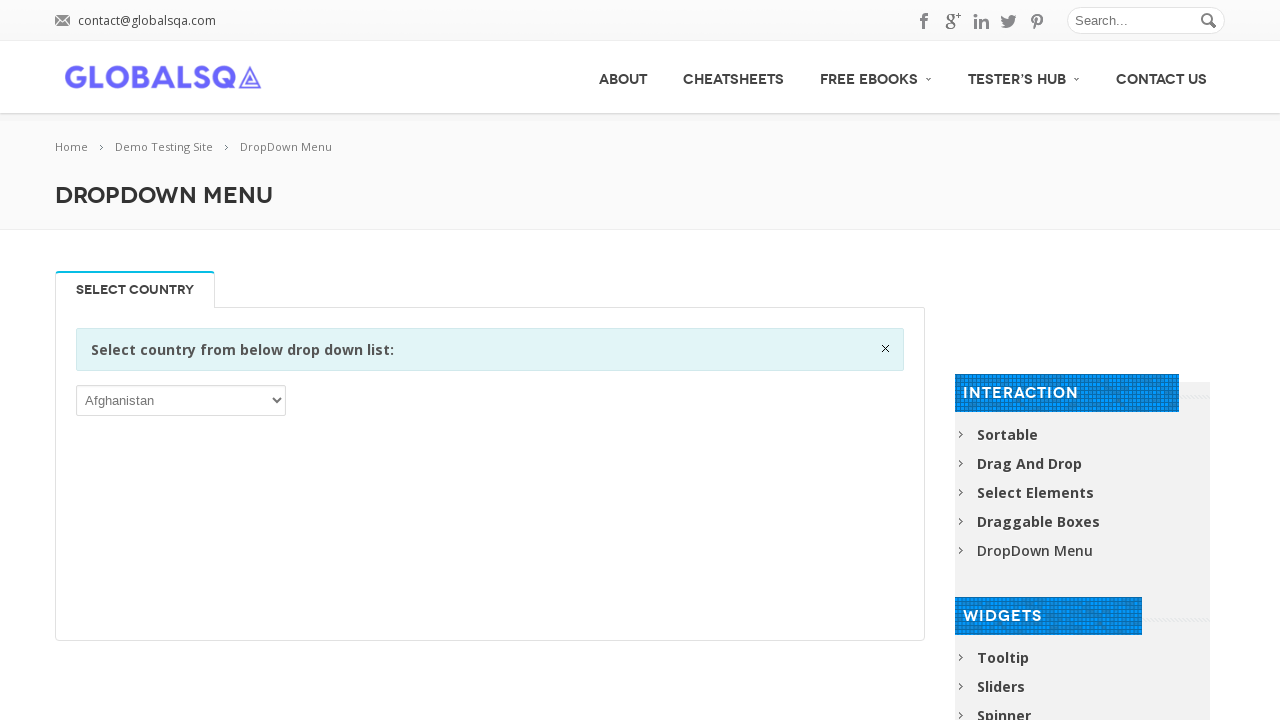

Verified dropdown option is accessible: Morocco
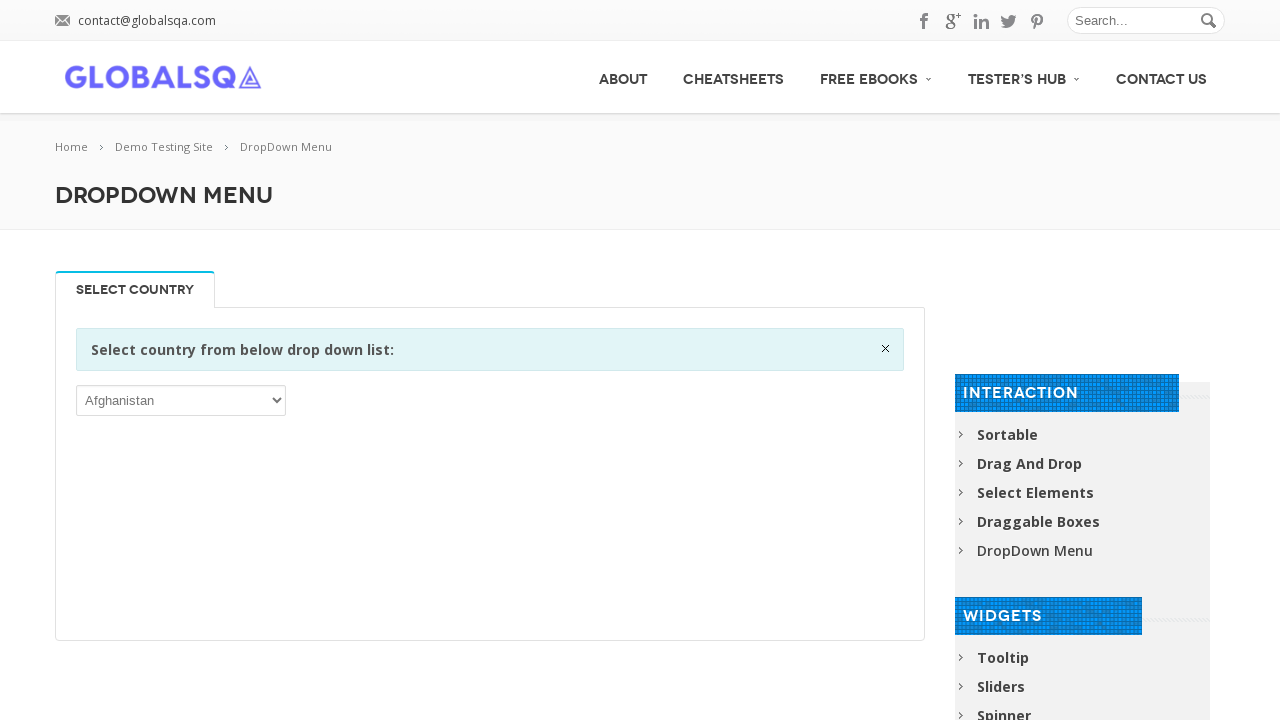

Verified dropdown option is accessible: Mozambique
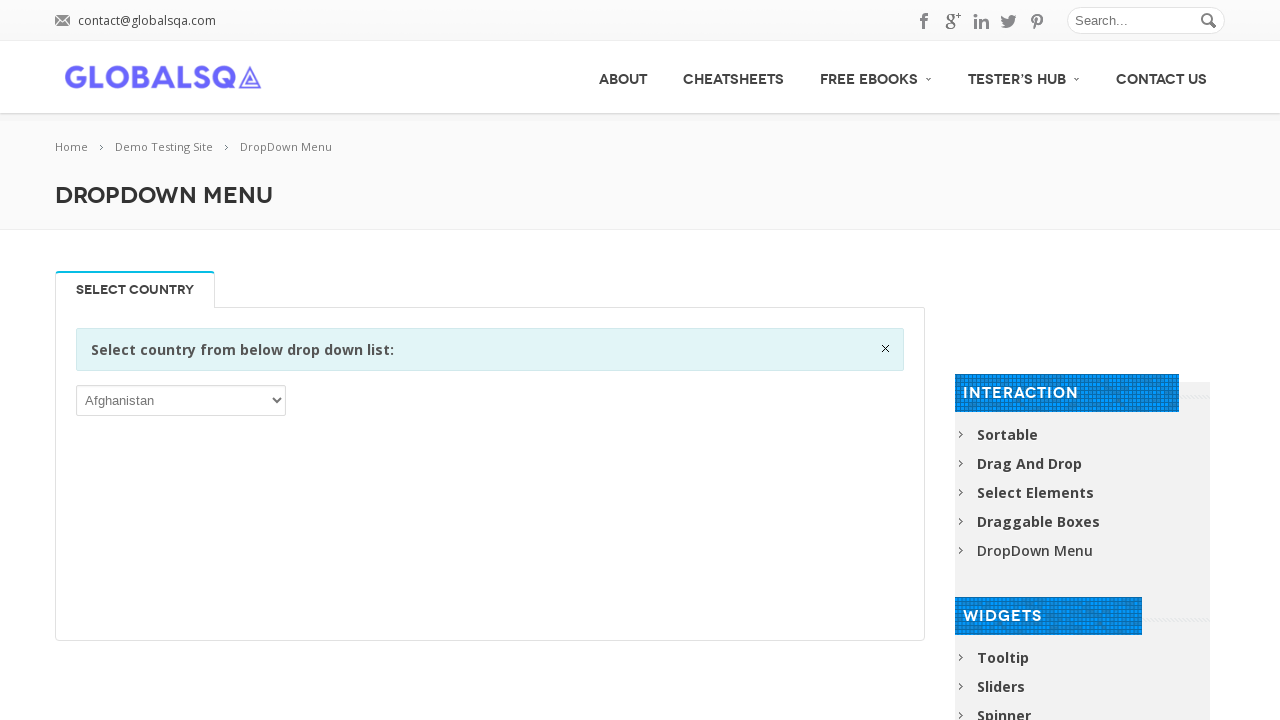

Verified dropdown option is accessible: Myanmar
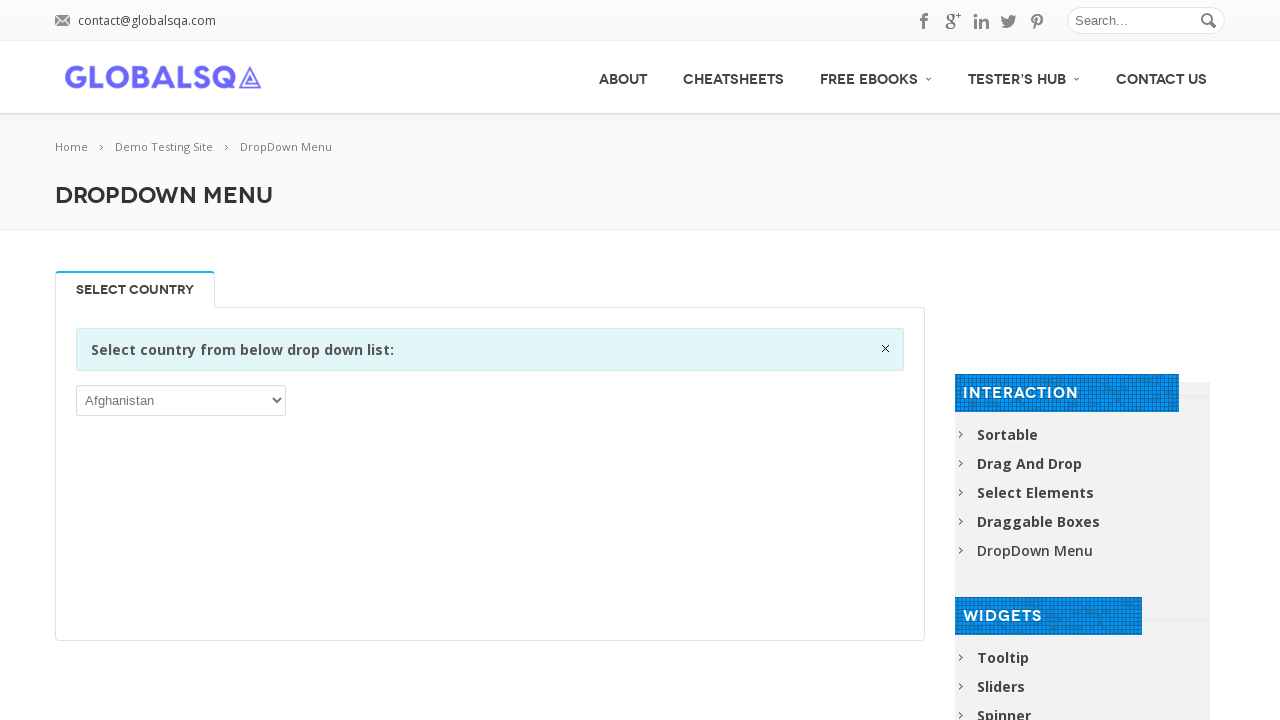

Verified dropdown option is accessible: Namibia
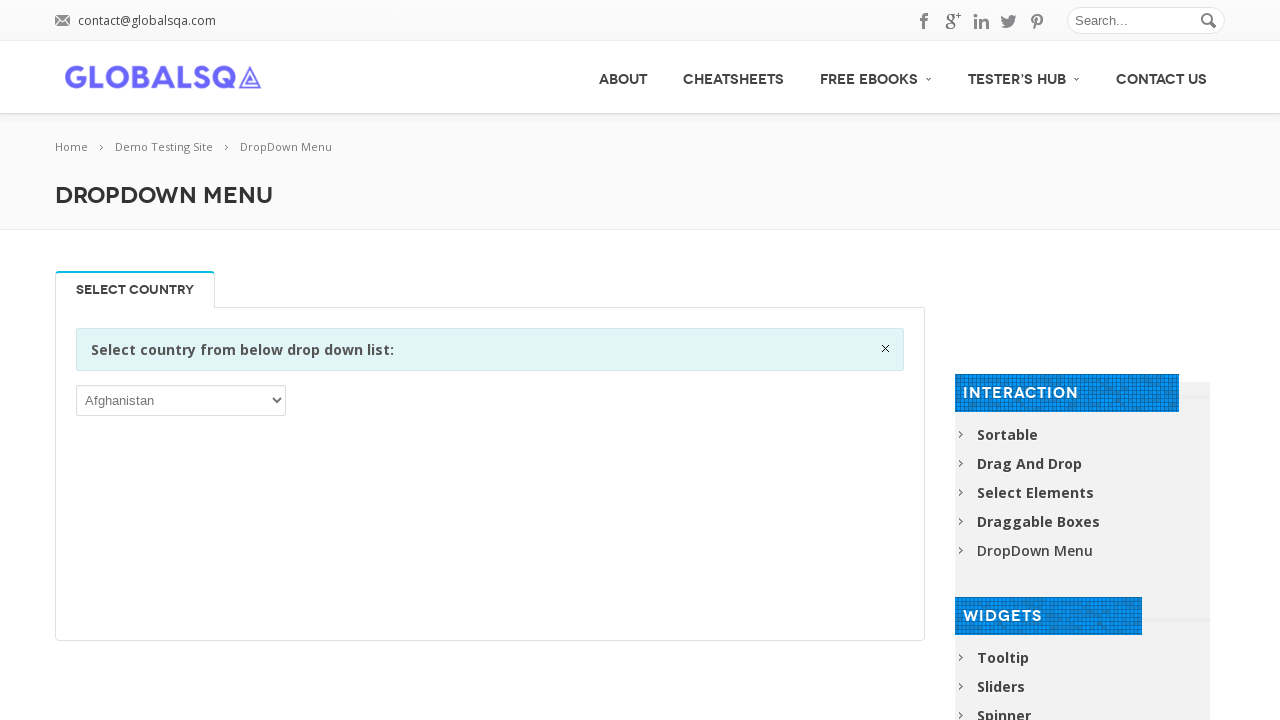

Verified dropdown option is accessible: Nauru
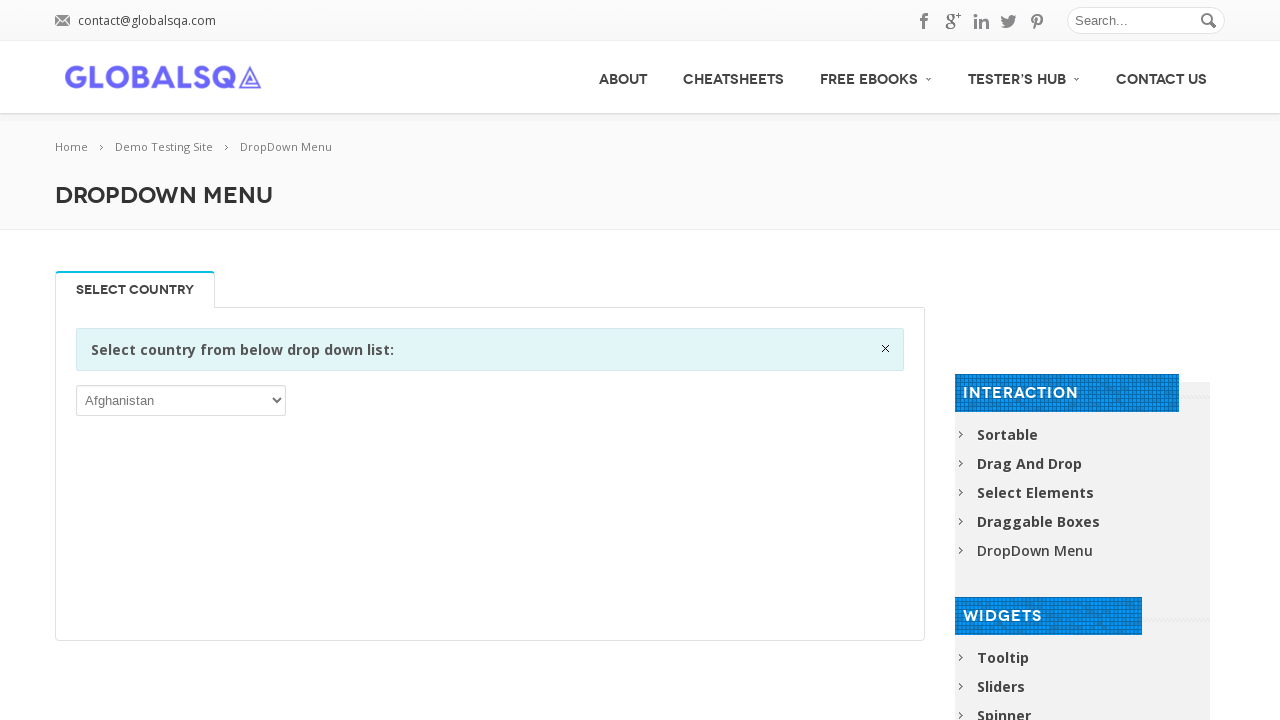

Verified dropdown option is accessible: Nepal
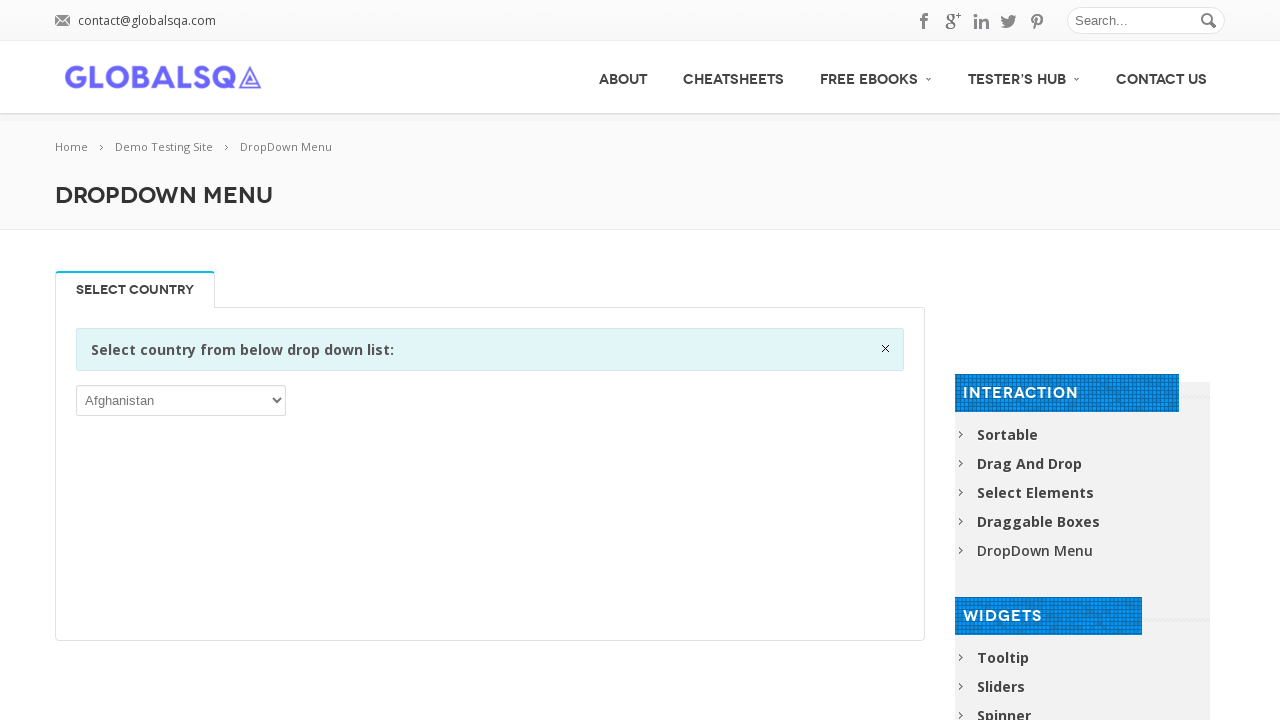

Verified dropdown option is accessible: Netherlands
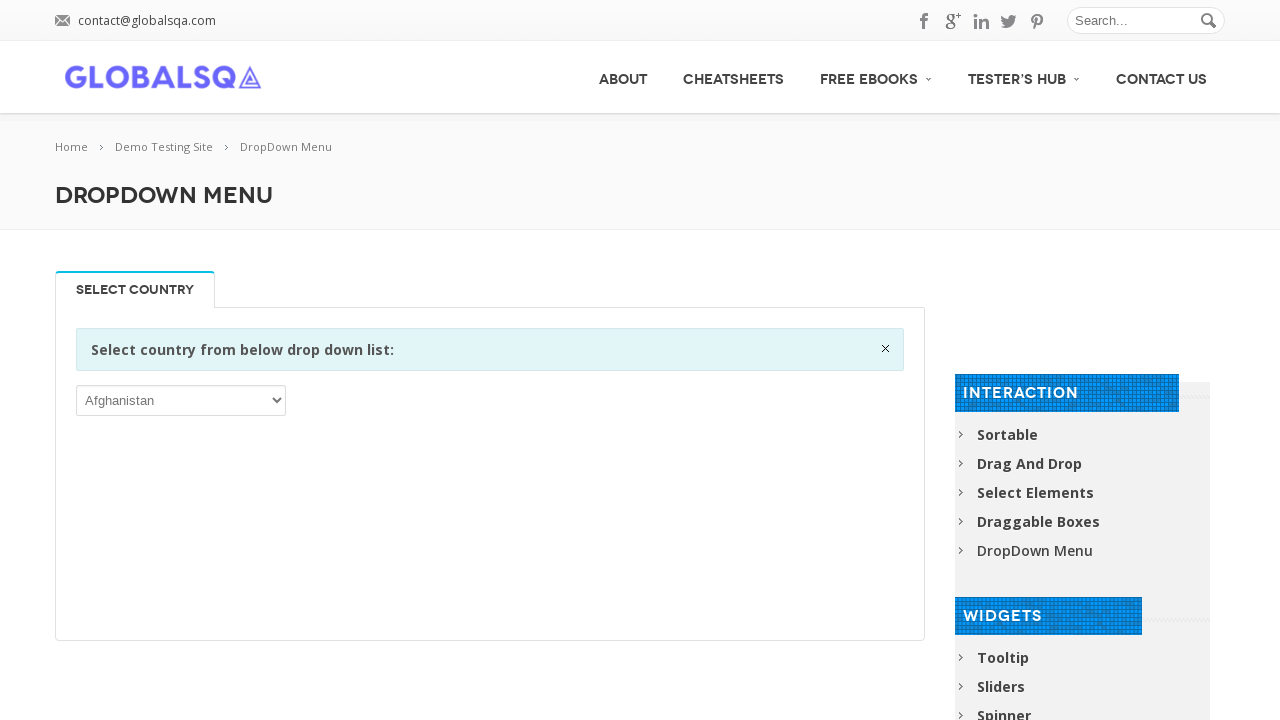

Verified dropdown option is accessible: New Caledonia
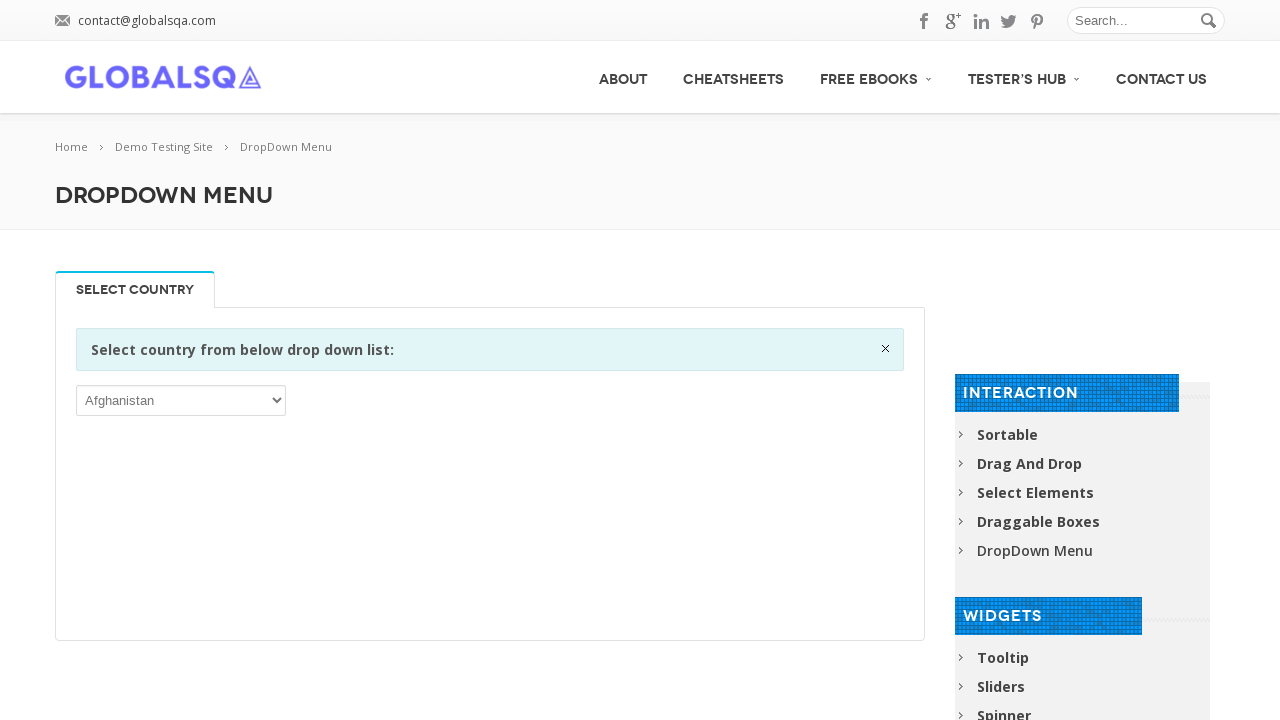

Verified dropdown option is accessible: New Zealand
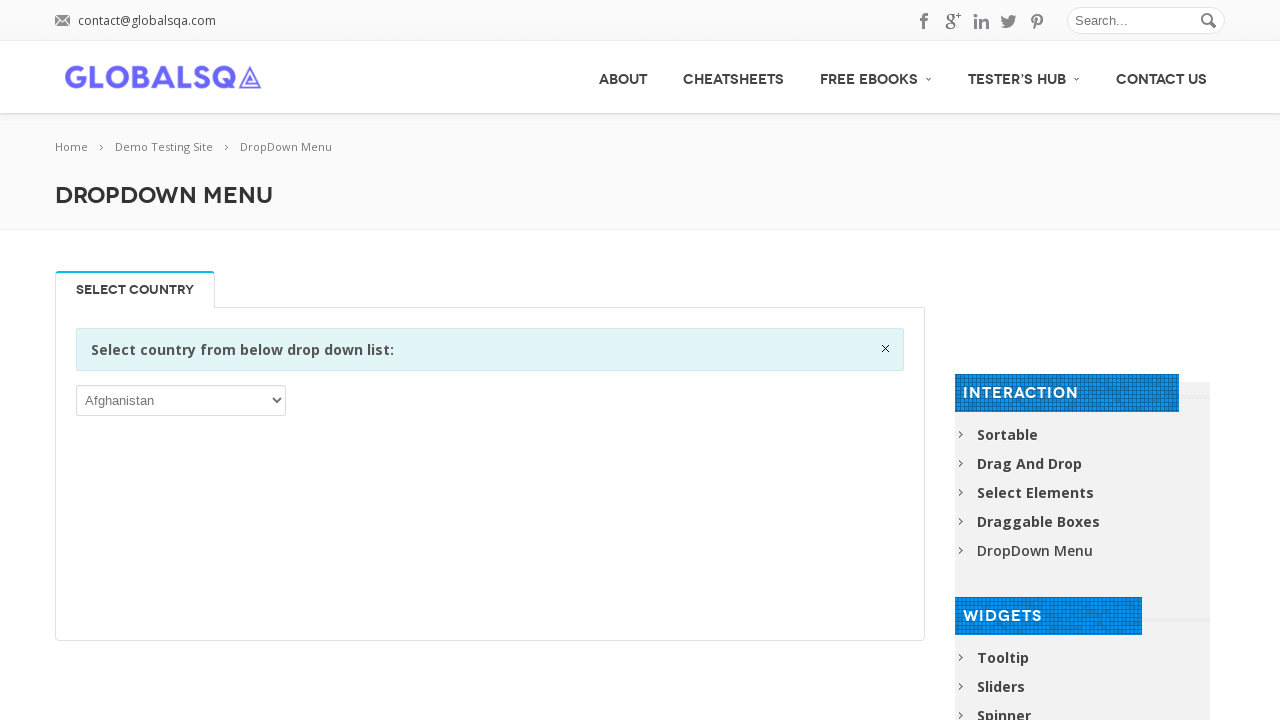

Verified dropdown option is accessible: Nicaragua
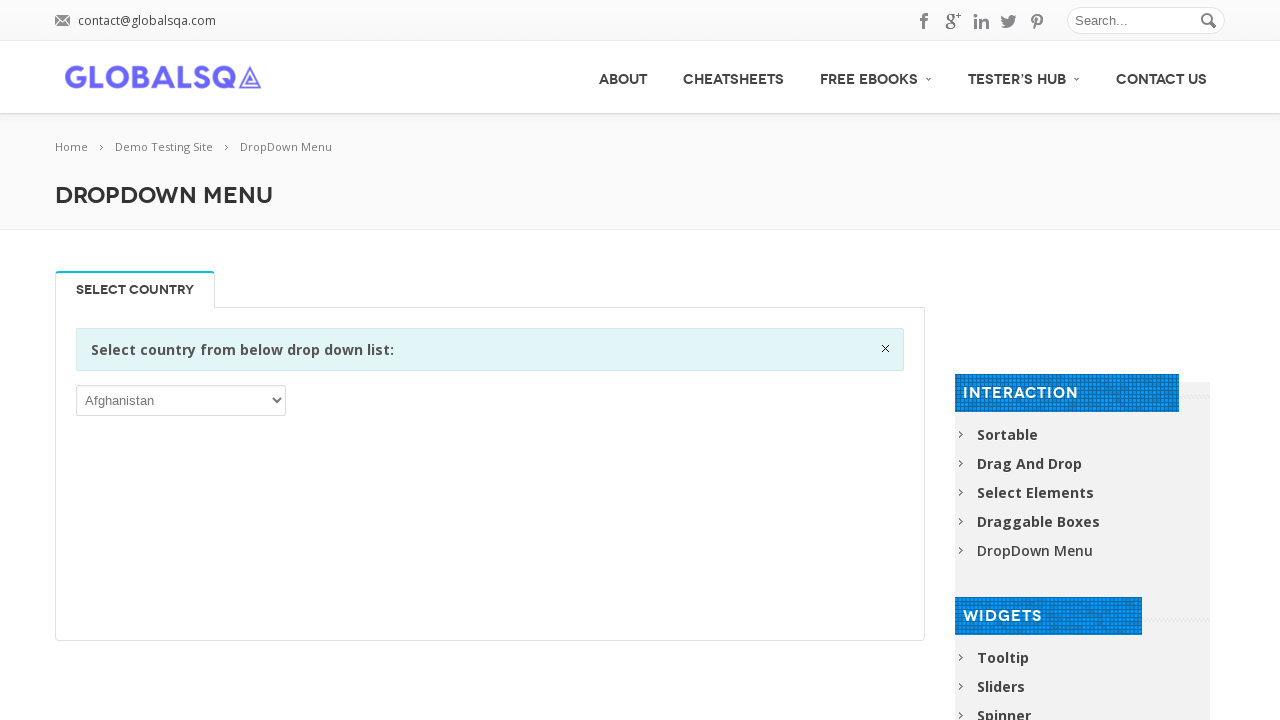

Verified dropdown option is accessible: Niger
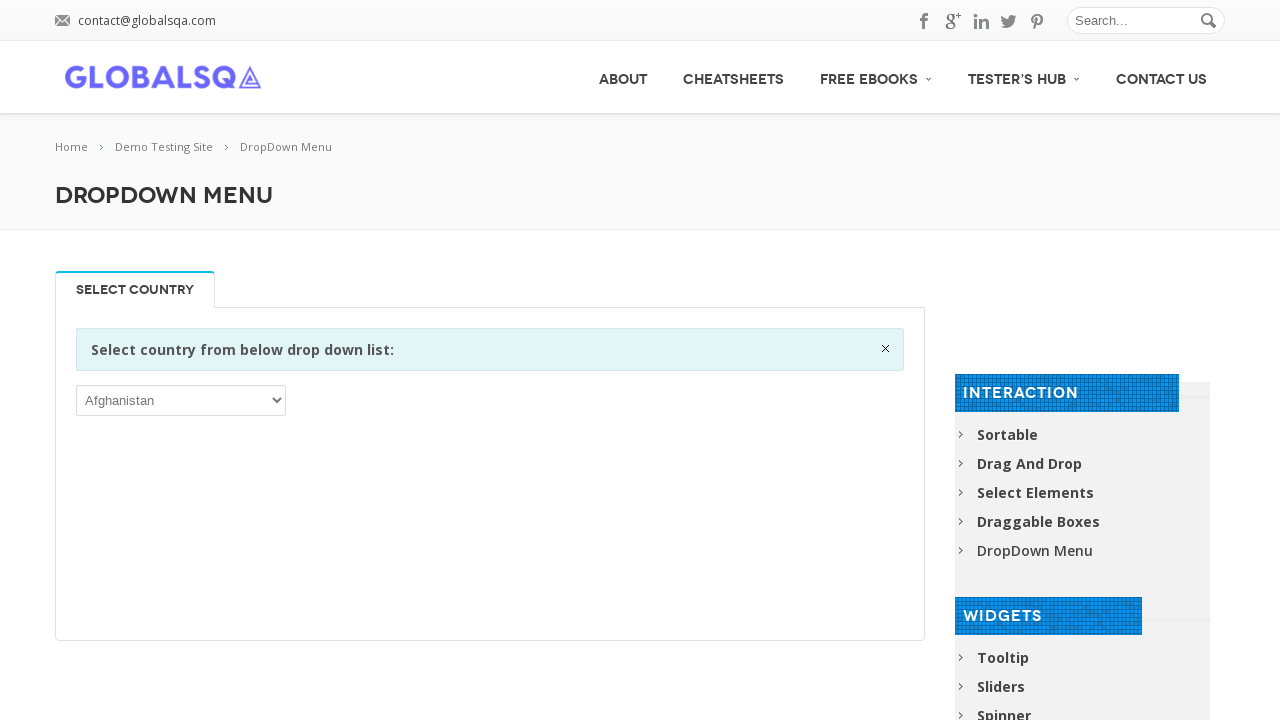

Verified dropdown option is accessible: Nigeria
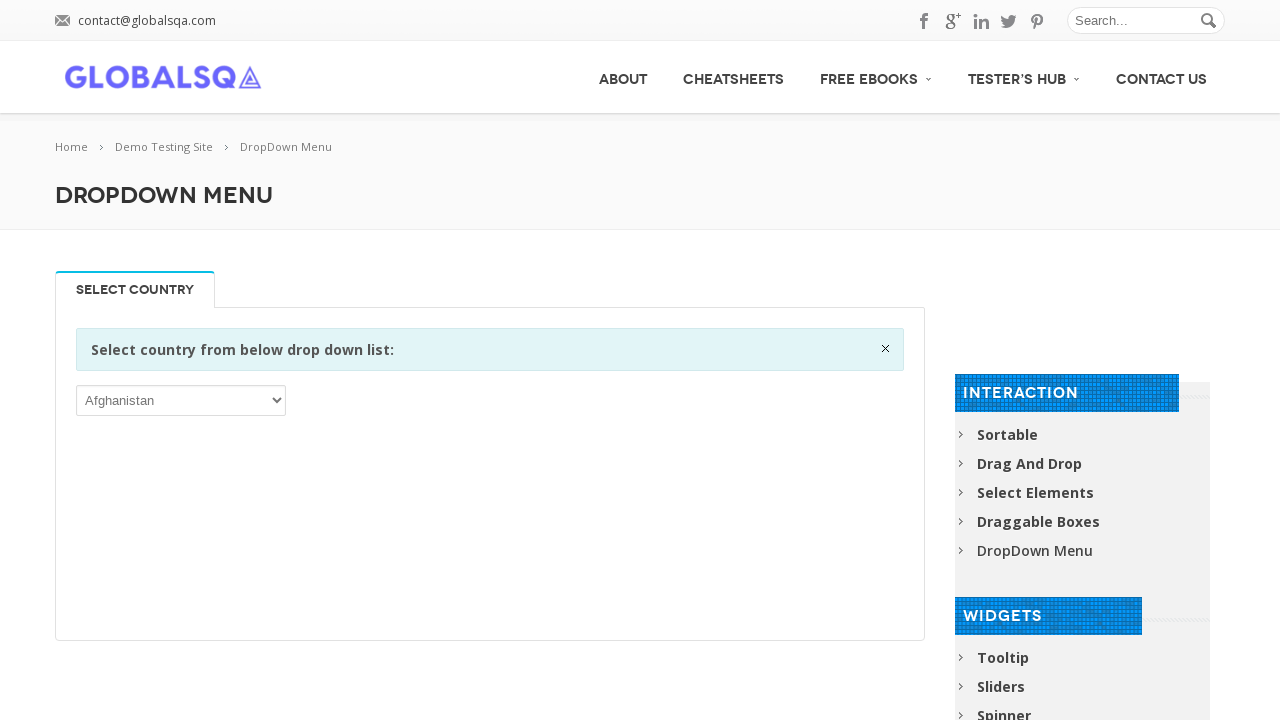

Verified dropdown option is accessible: Niue
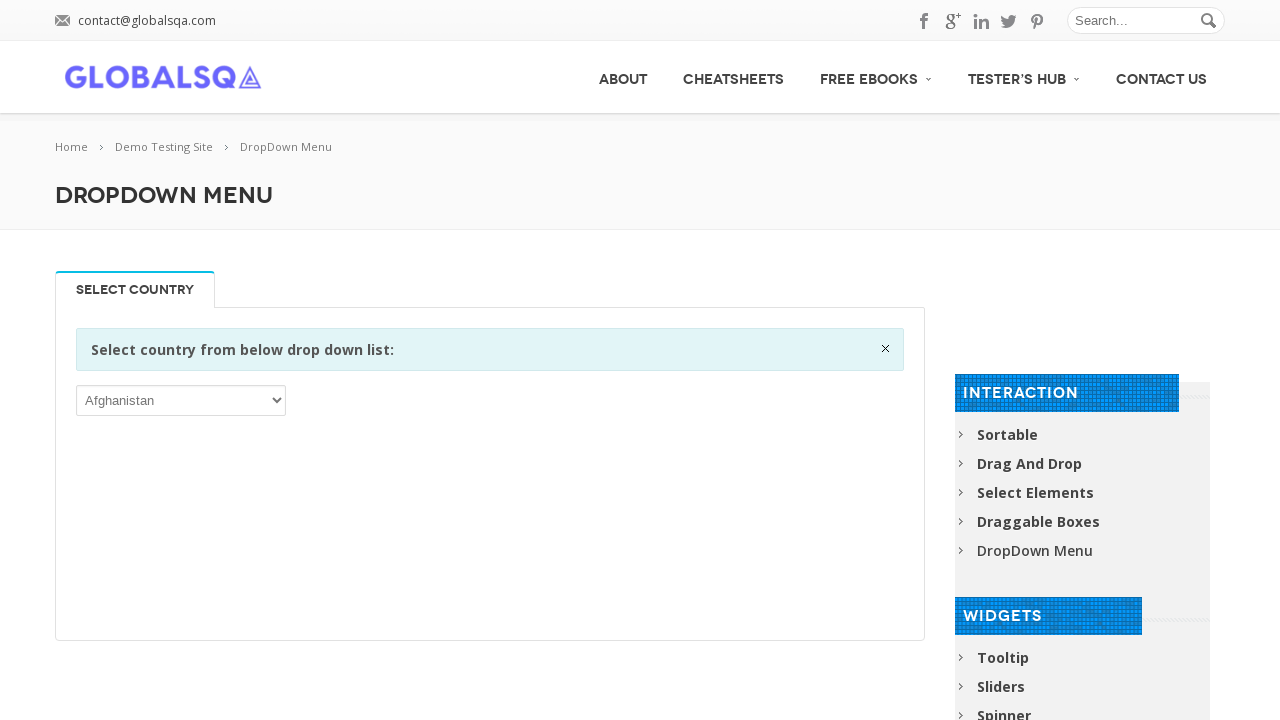

Verified dropdown option is accessible: Norfolk Island
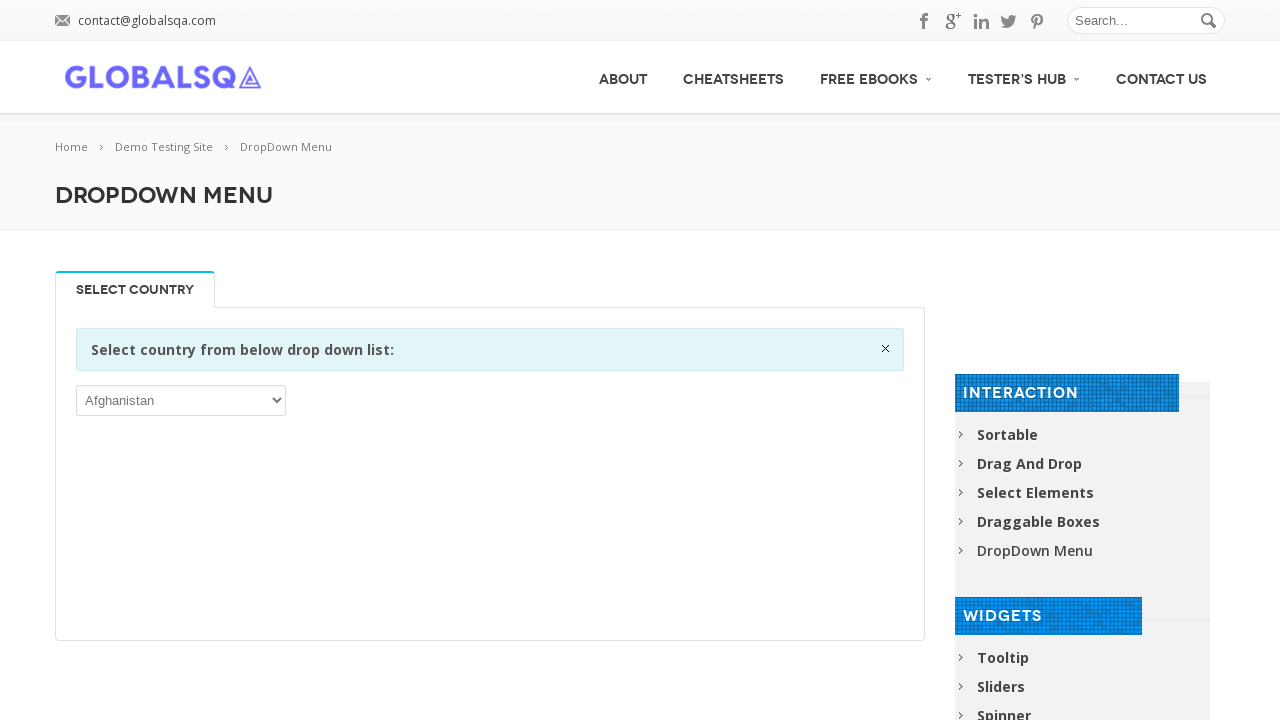

Verified dropdown option is accessible: Northern Mariana Islands
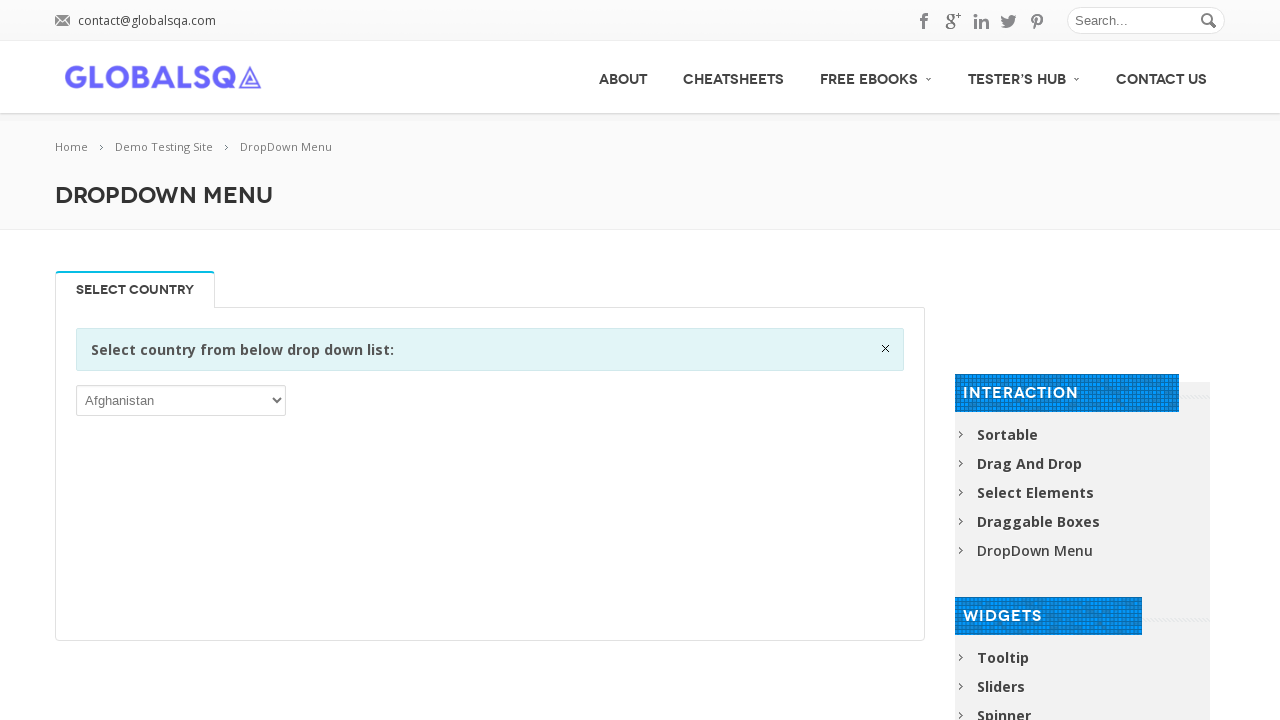

Verified dropdown option is accessible: Norway
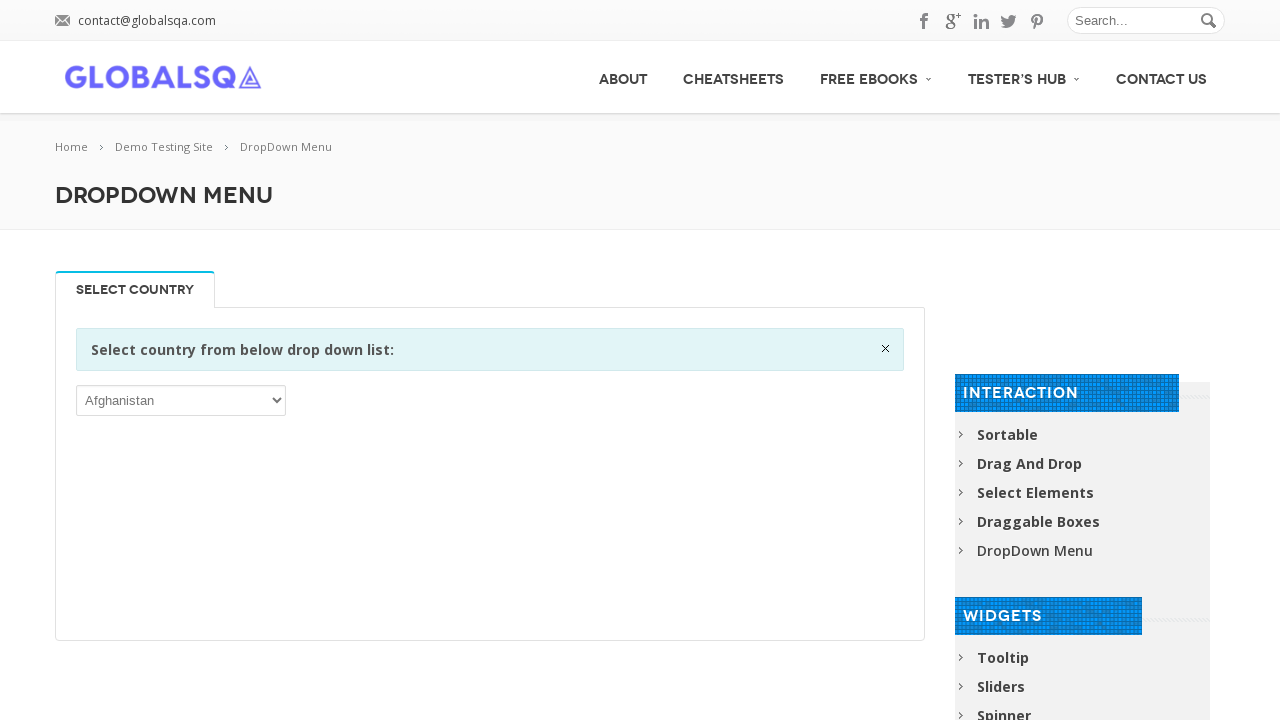

Verified dropdown option is accessible: Oman
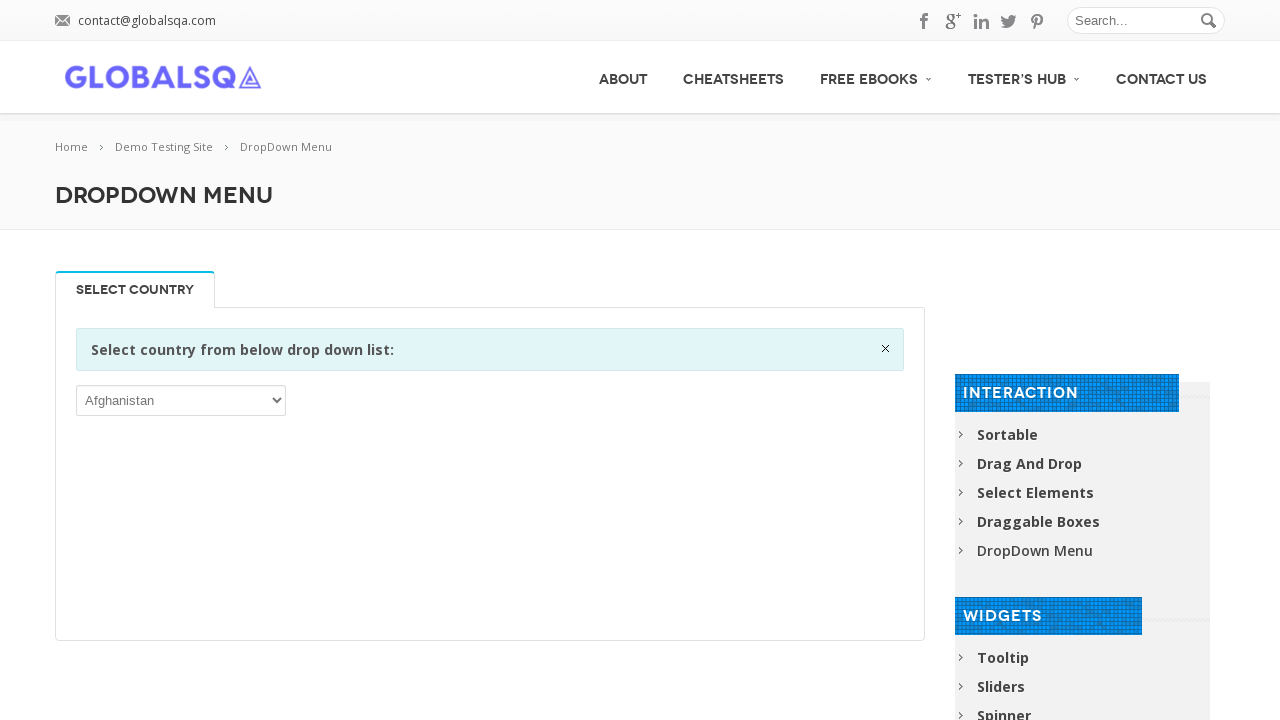

Verified dropdown option is accessible: Pakistan
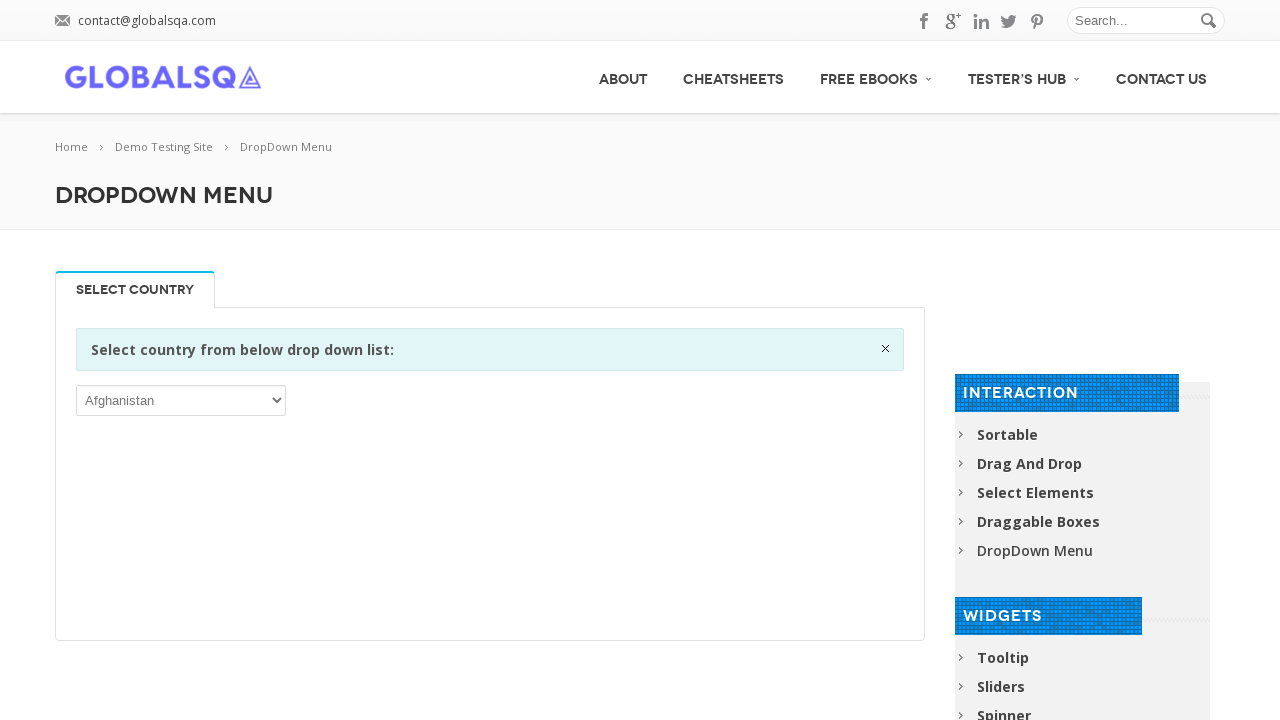

Verified dropdown option is accessible: Palau
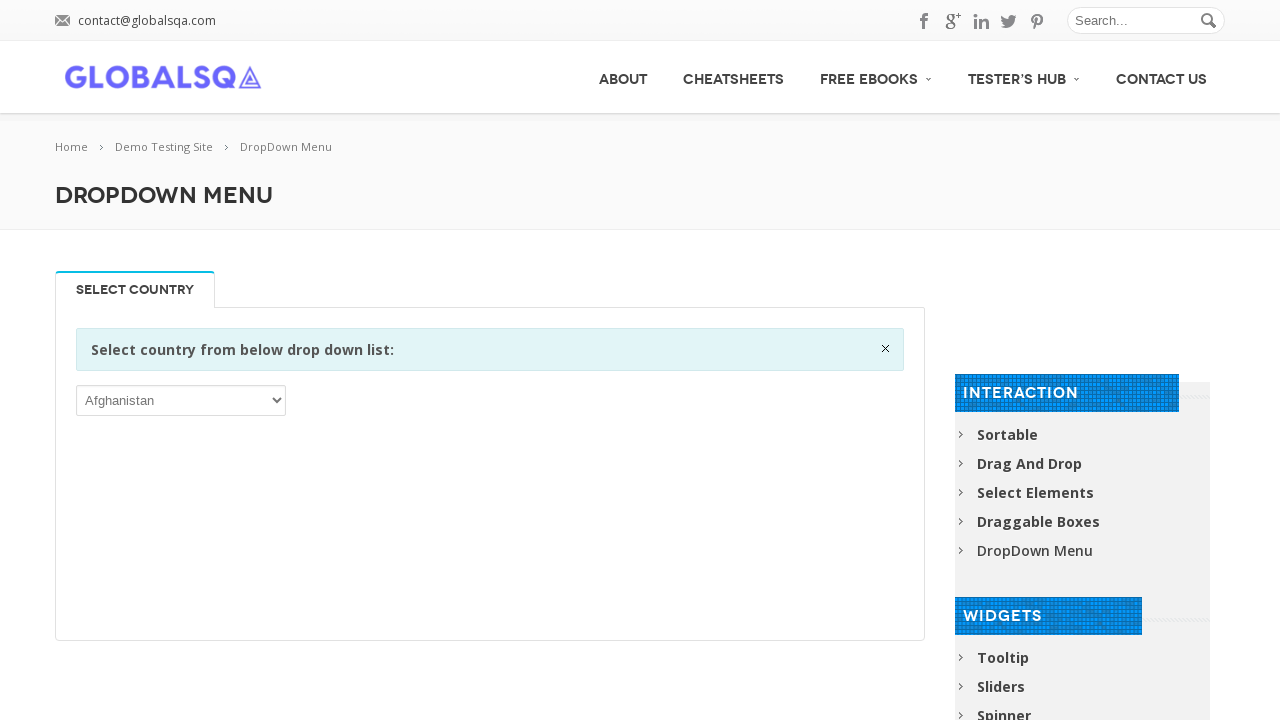

Verified dropdown option is accessible: Palestinian Territory, Occupied
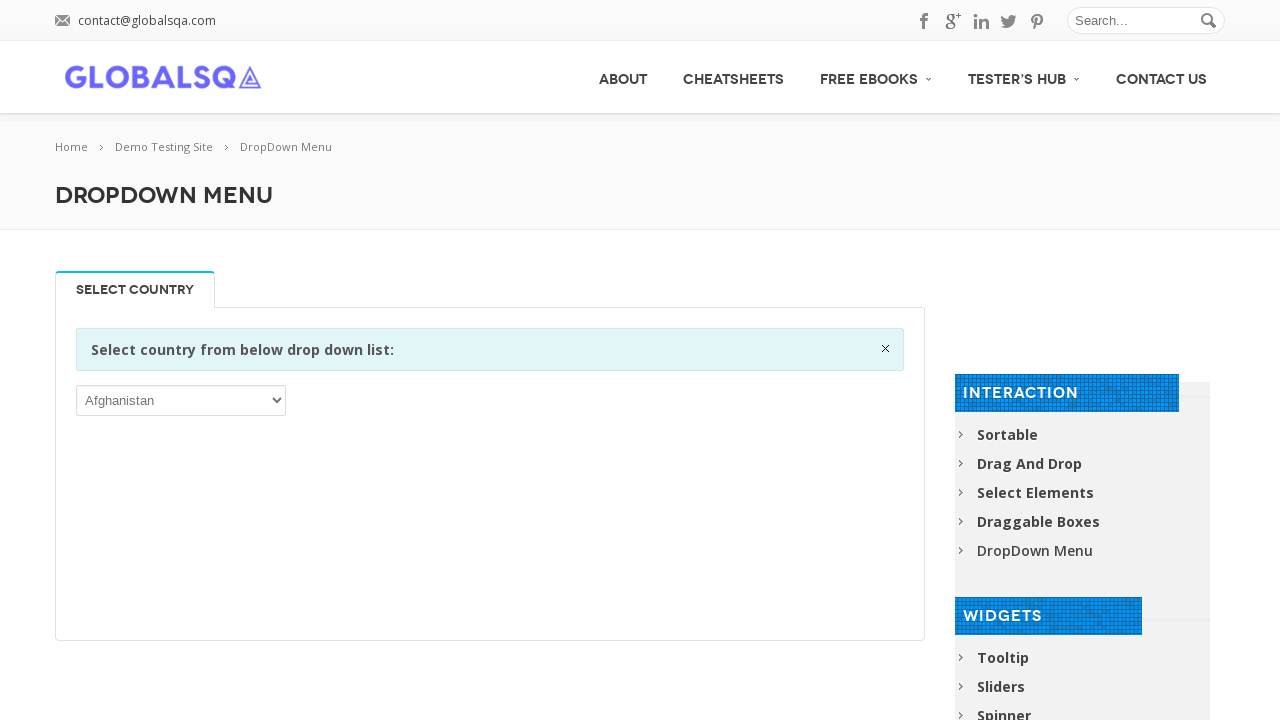

Verified dropdown option is accessible: Panama
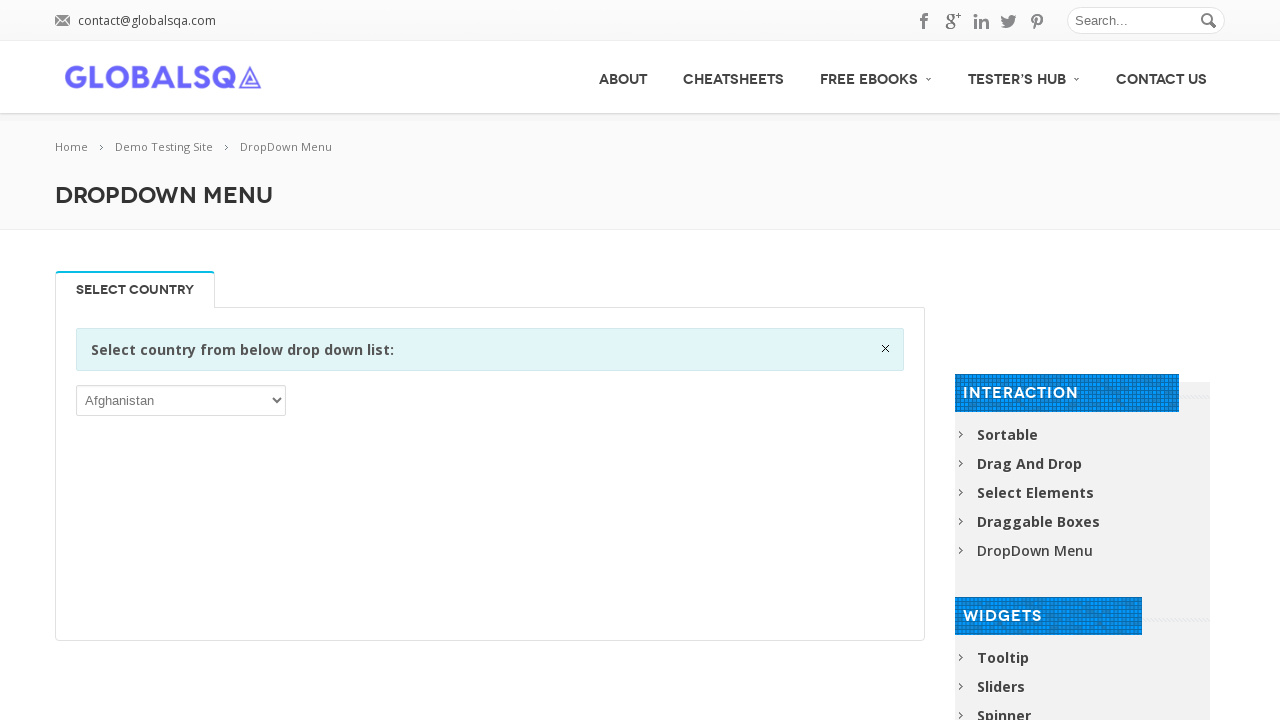

Verified dropdown option is accessible: Papua New Guinea
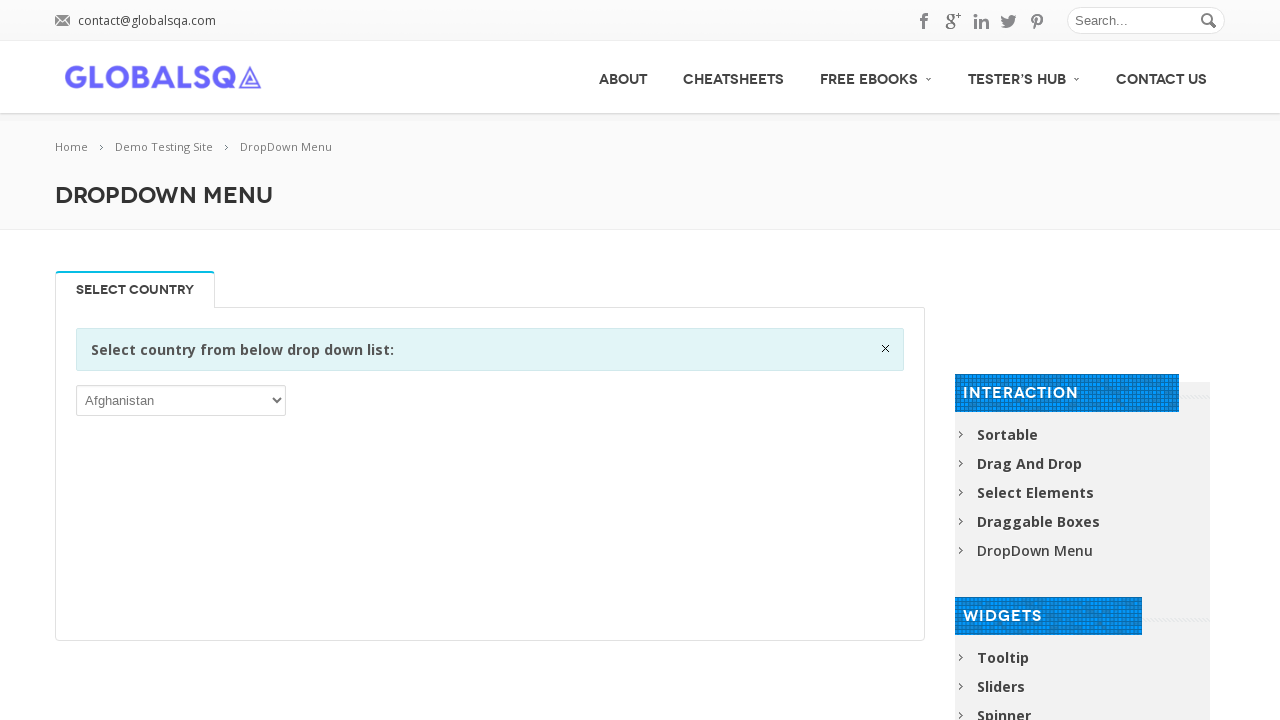

Verified dropdown option is accessible: Paraguay
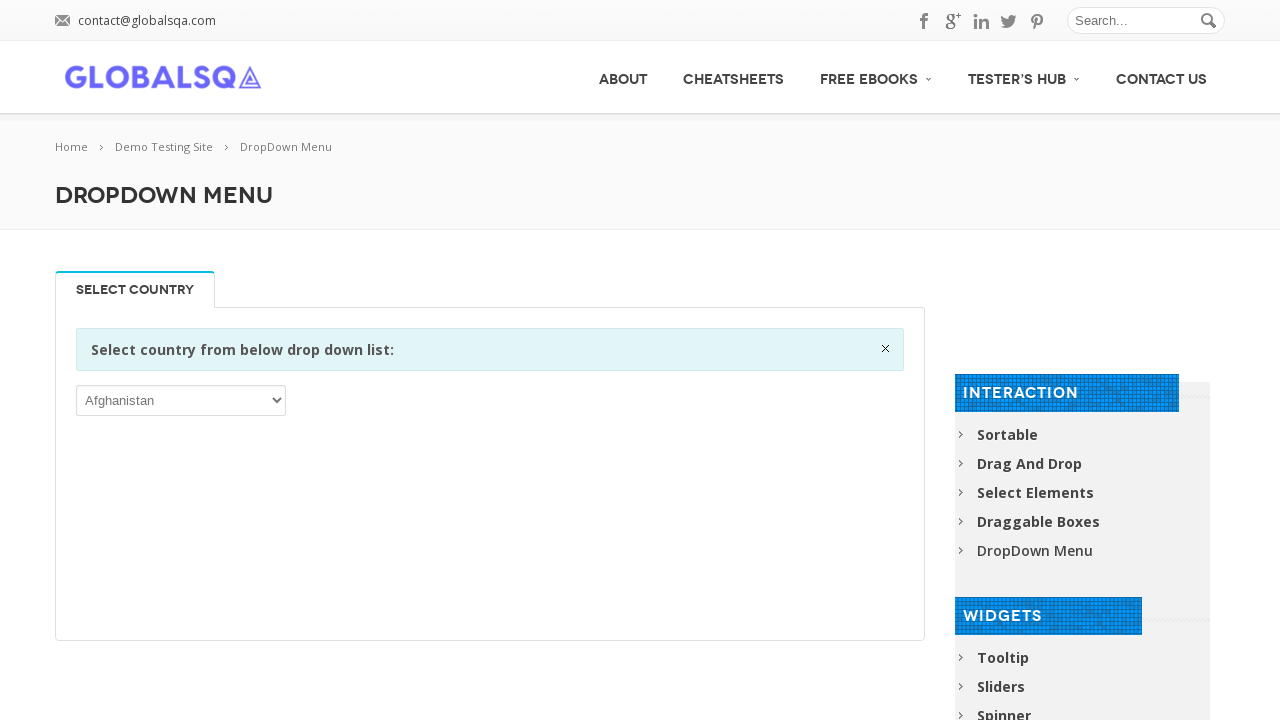

Verified dropdown option is accessible: Peru
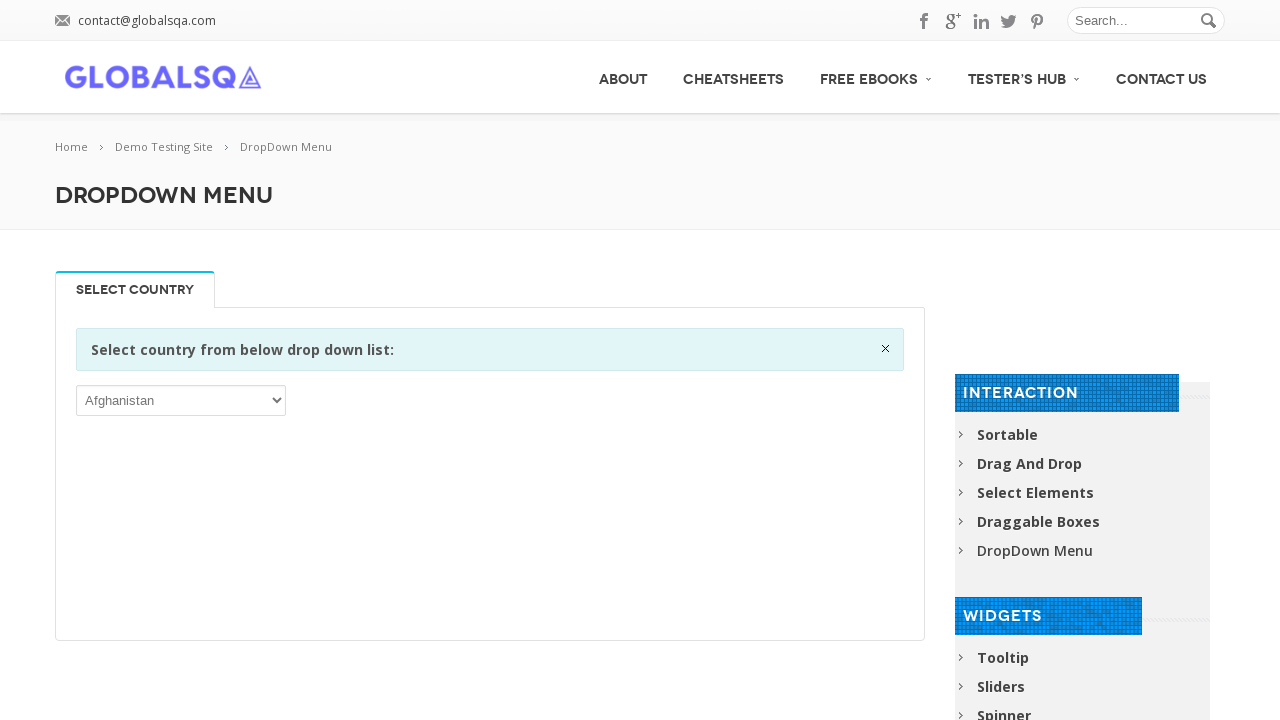

Verified dropdown option is accessible: Philippines
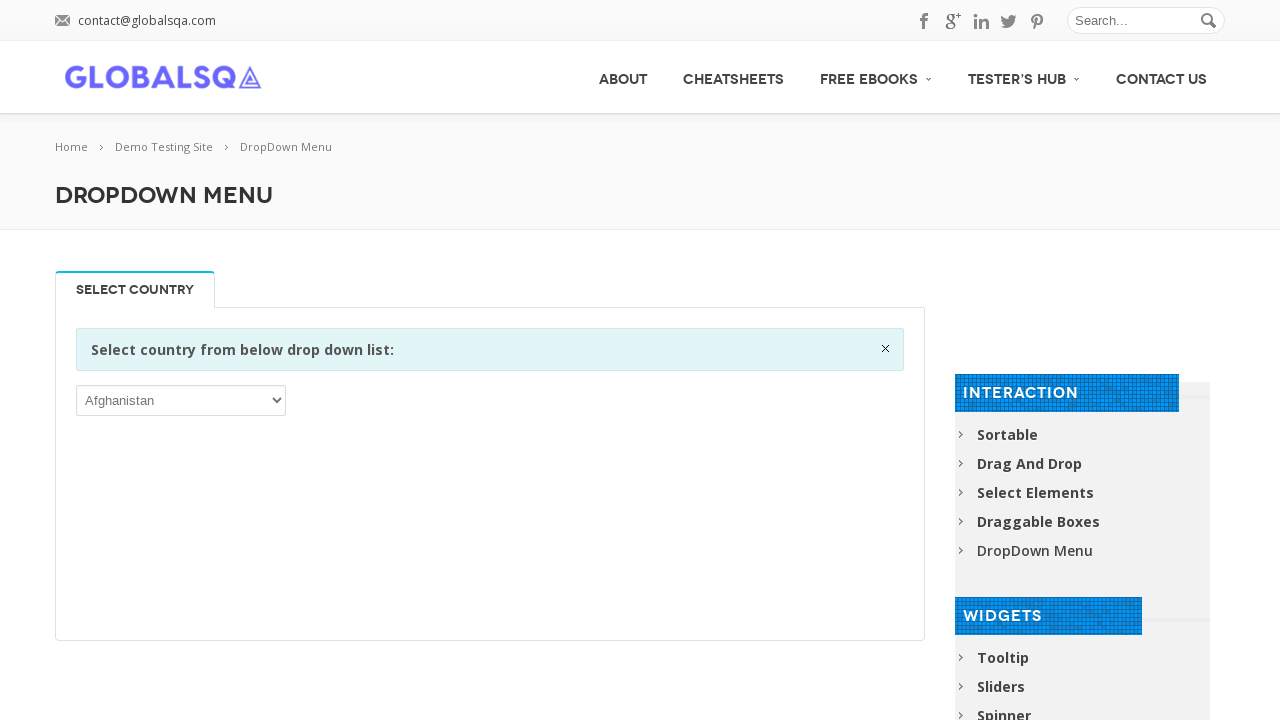

Verified dropdown option is accessible: Pitcairn
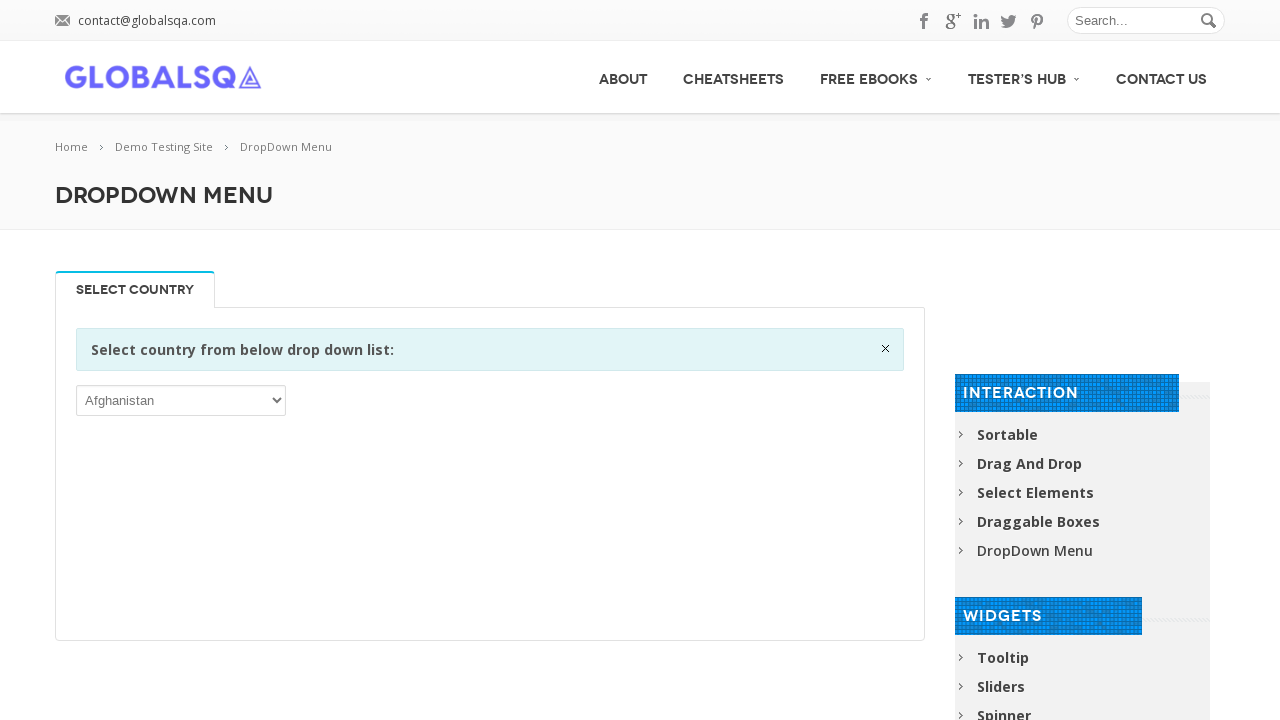

Verified dropdown option is accessible: Poland
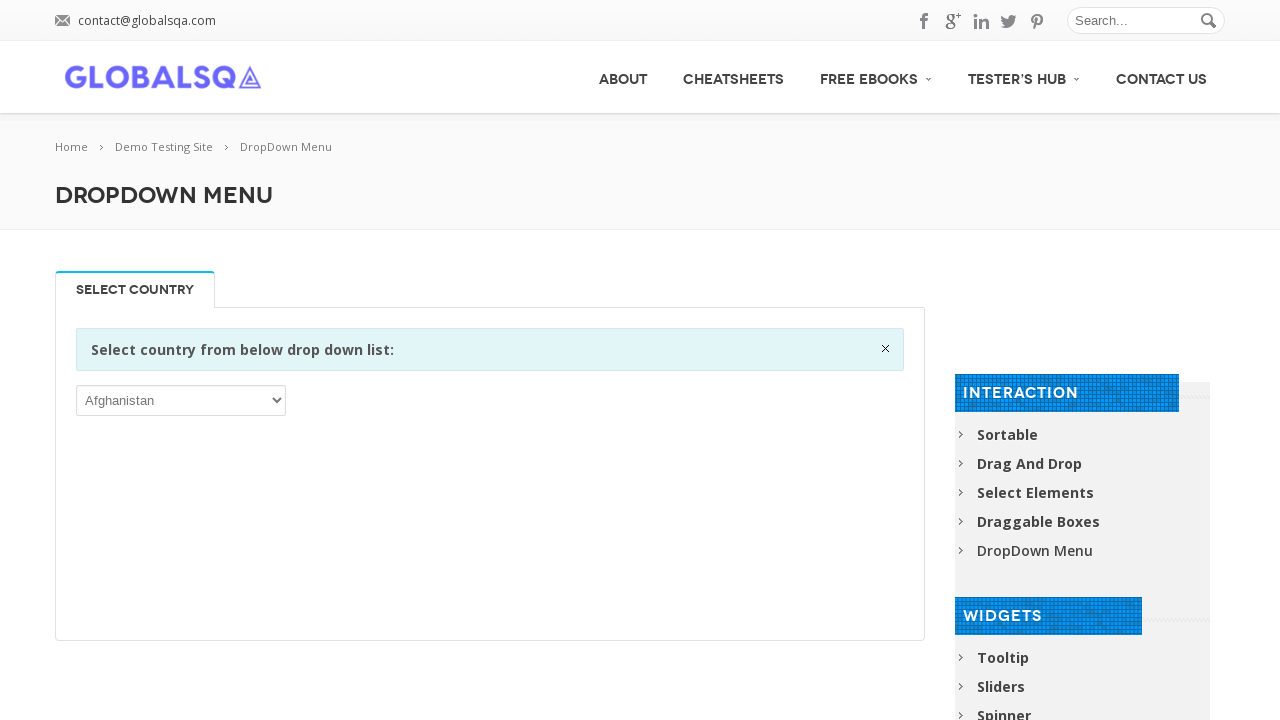

Verified dropdown option is accessible: Portugal
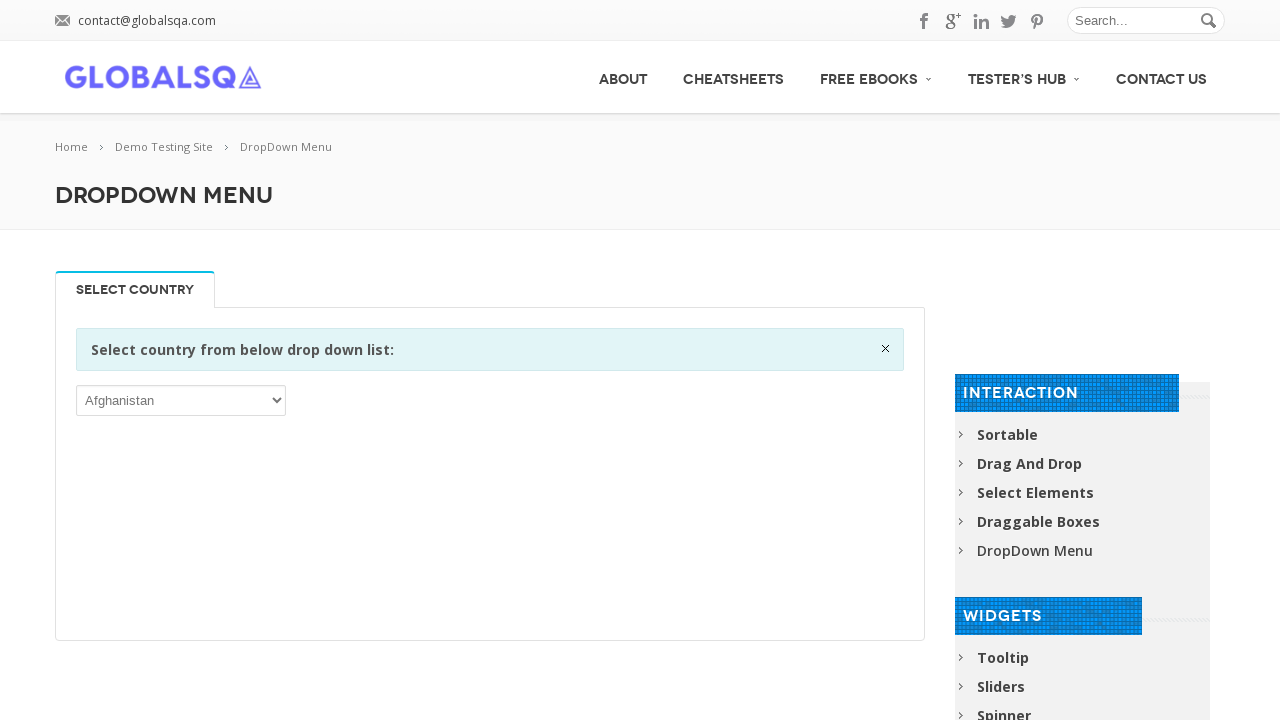

Verified dropdown option is accessible: Puerto Rico
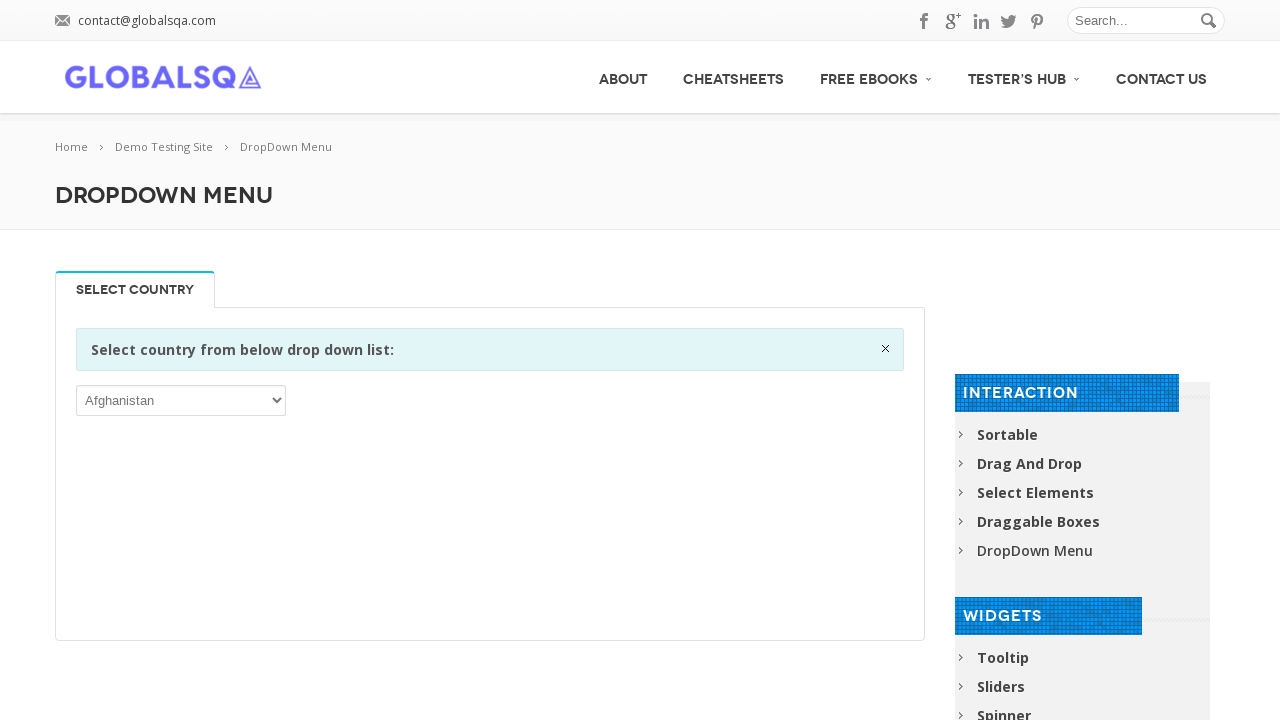

Verified dropdown option is accessible: Qatar
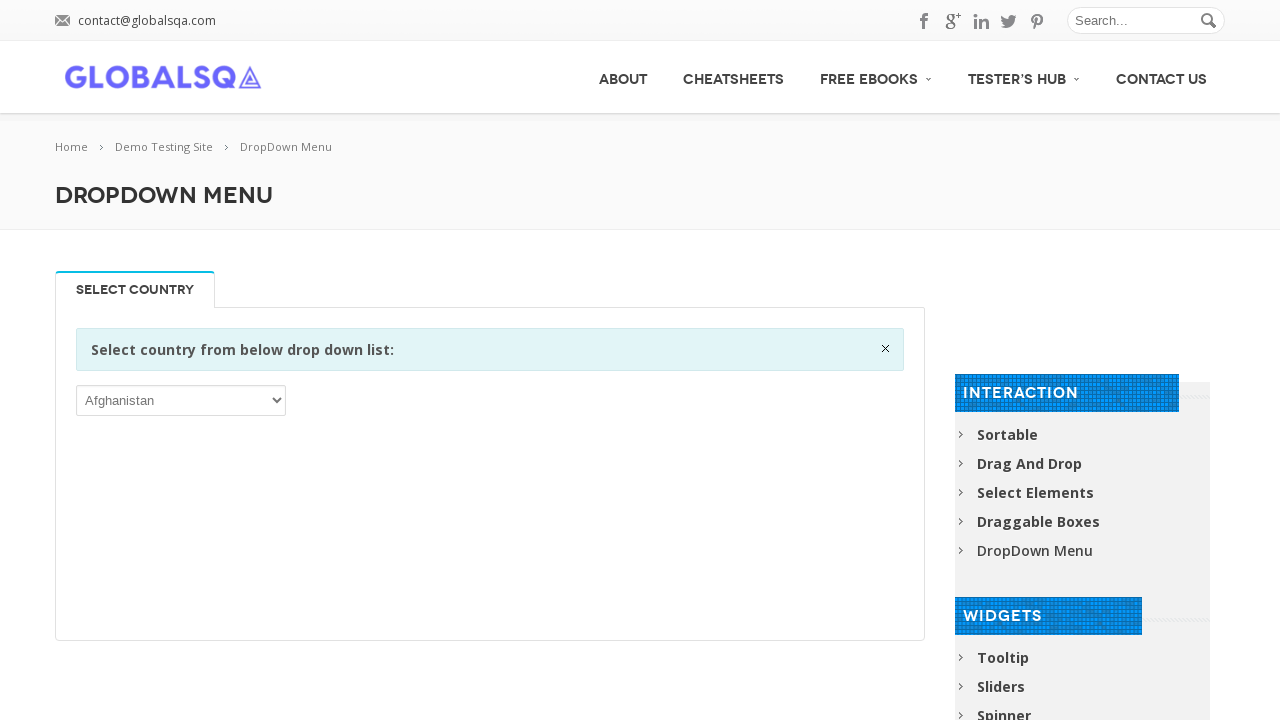

Verified dropdown option is accessible: Réunion
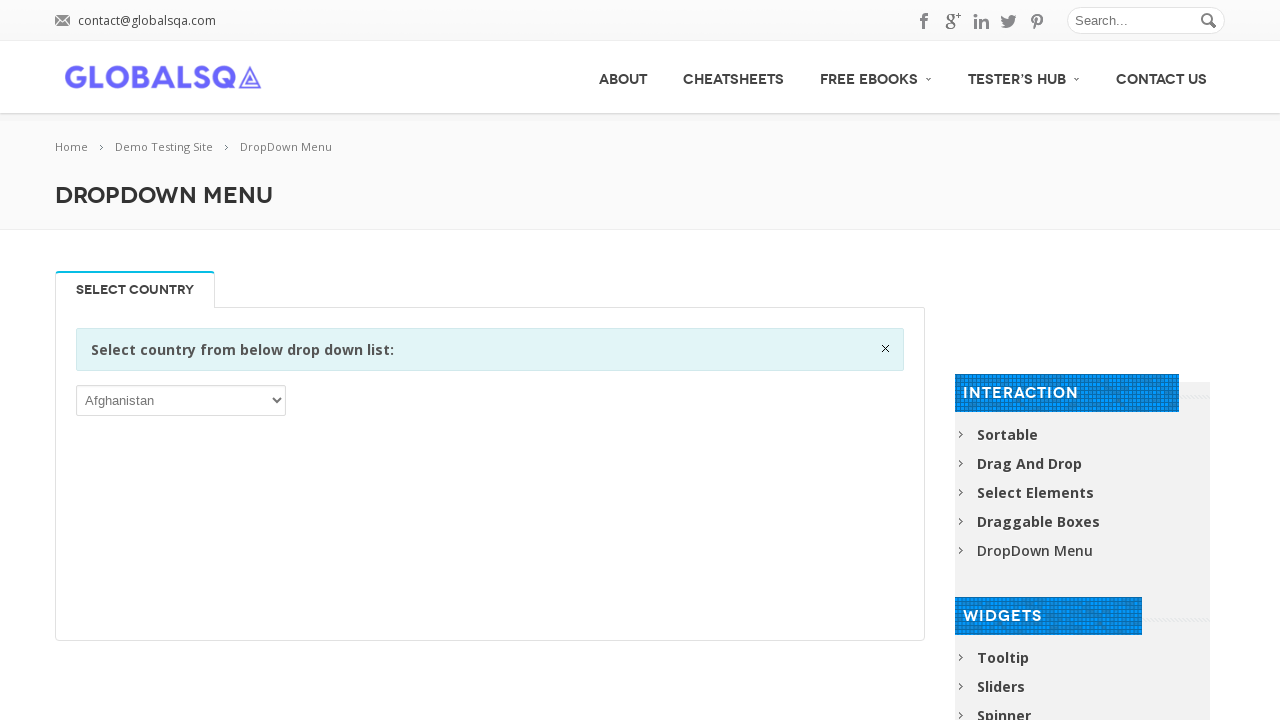

Verified dropdown option is accessible: Romania
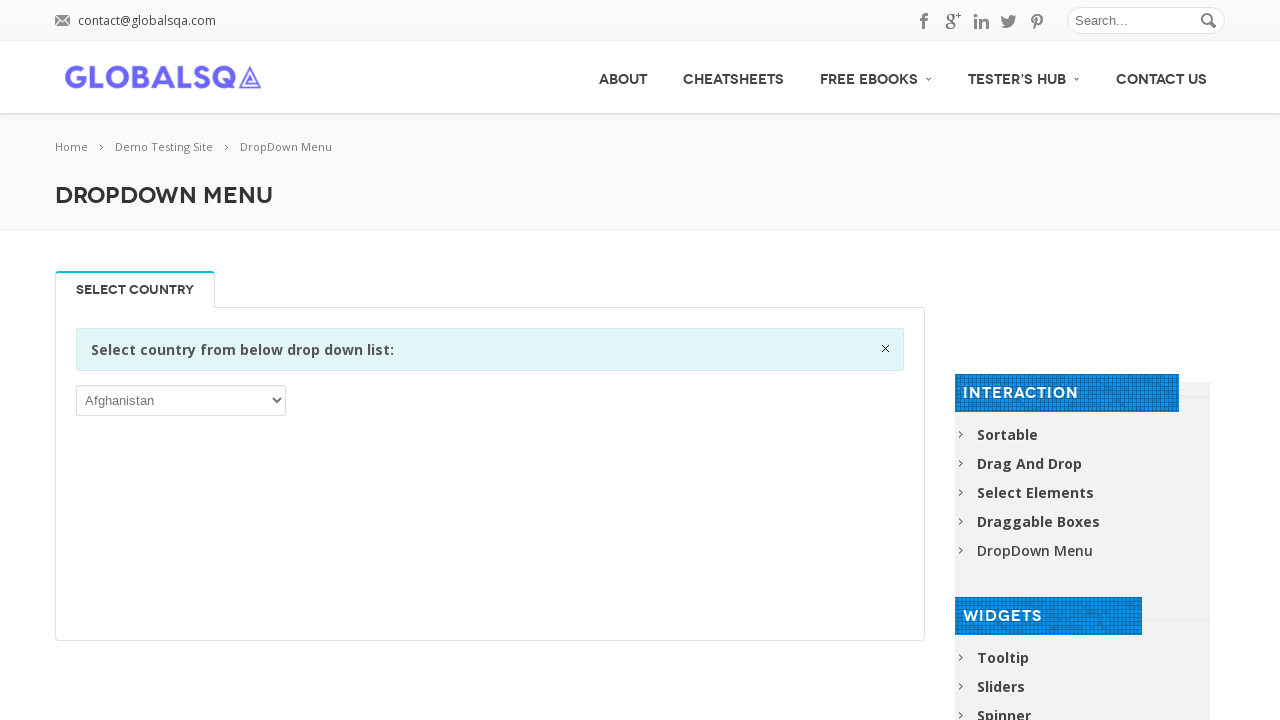

Verified dropdown option is accessible: Russian Federation
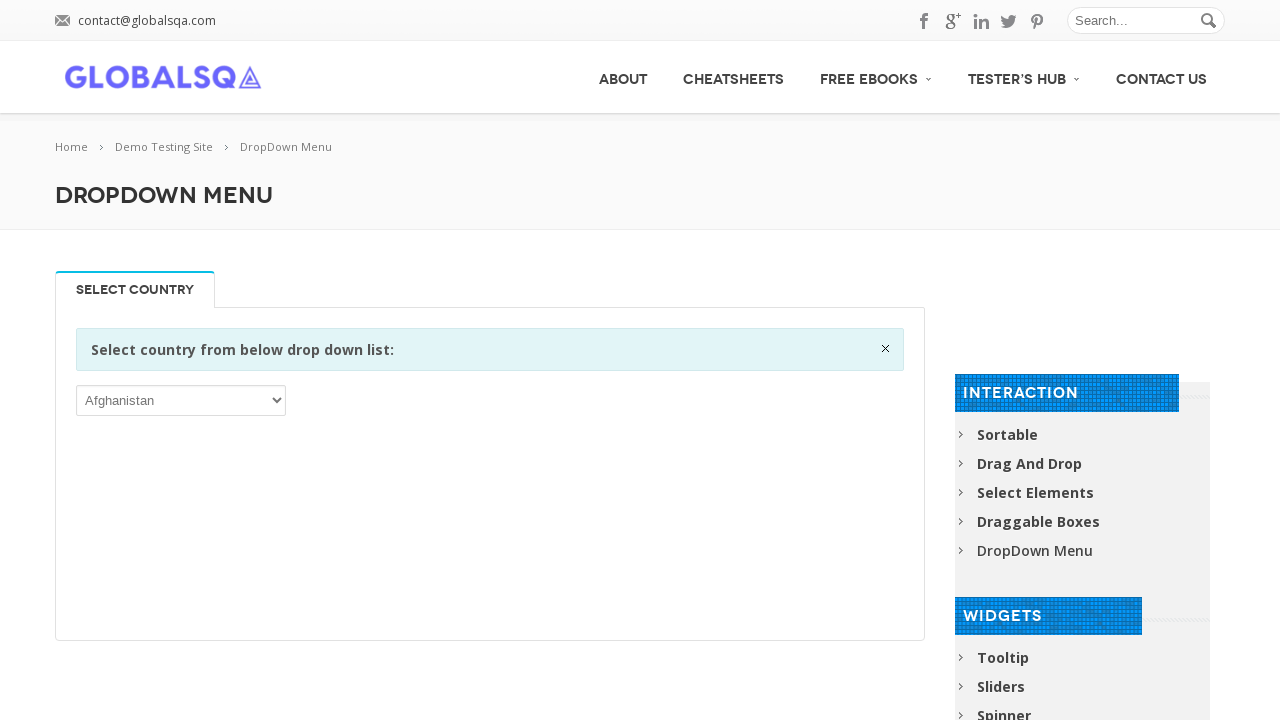

Verified dropdown option is accessible: Rwanda
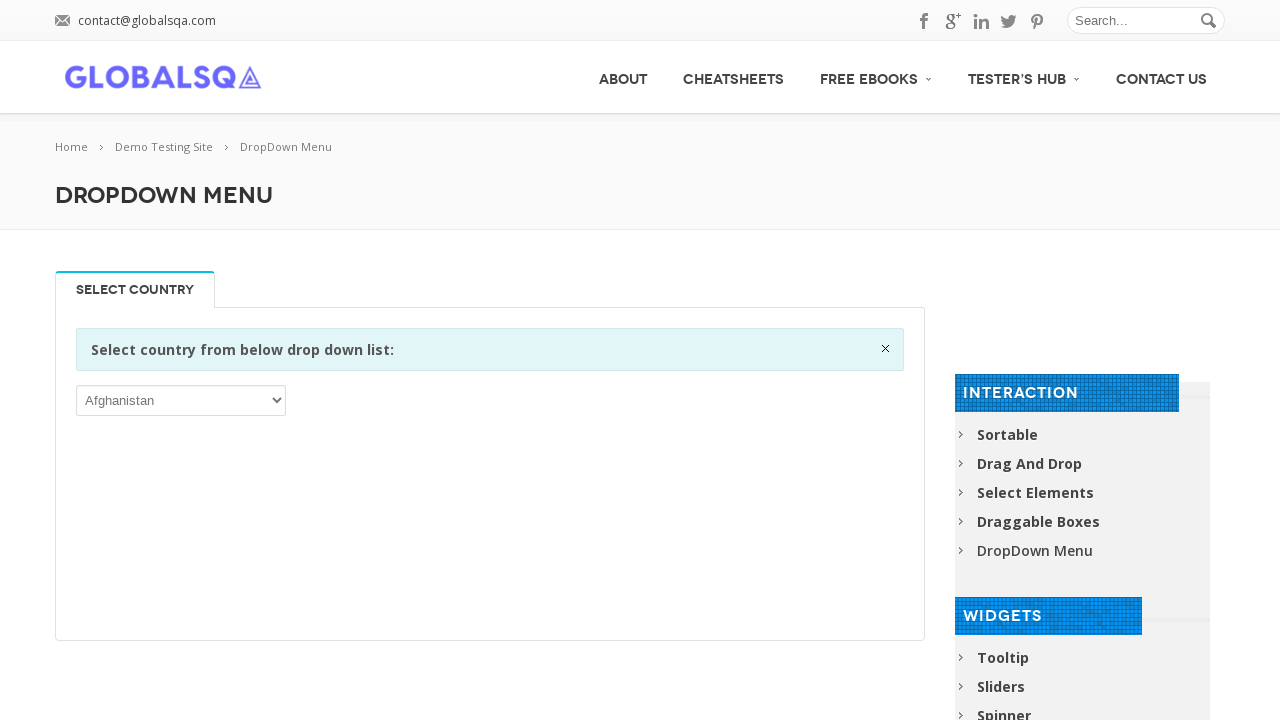

Verified dropdown option is accessible: Saint Barthélemy
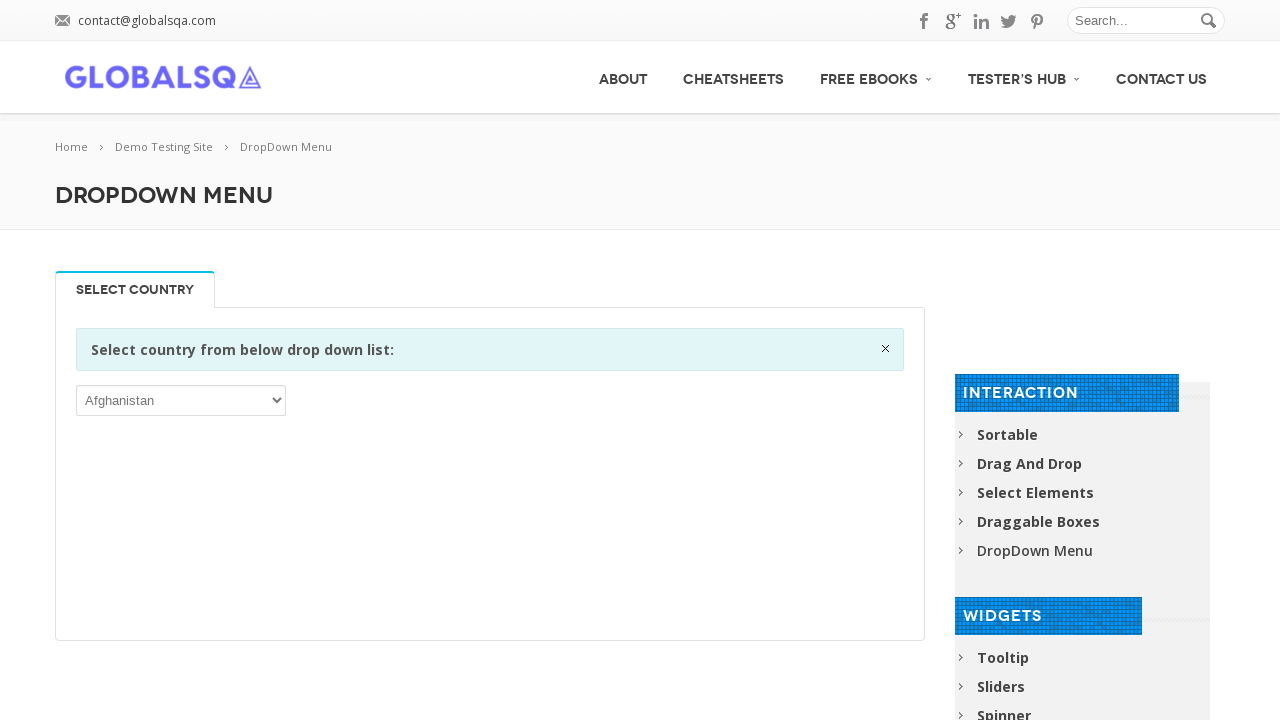

Verified dropdown option is accessible: Saint Helena, Ascension and Tristan da Cunha
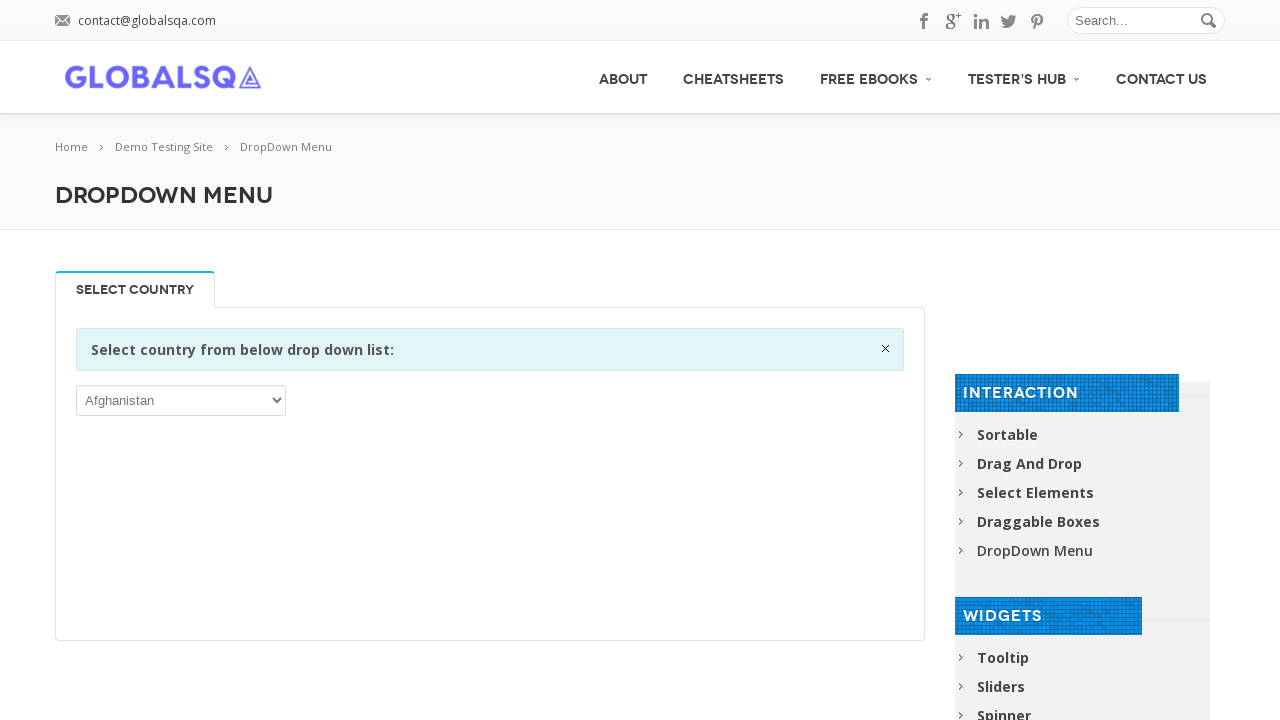

Verified dropdown option is accessible: Saint Kitts and Nevis
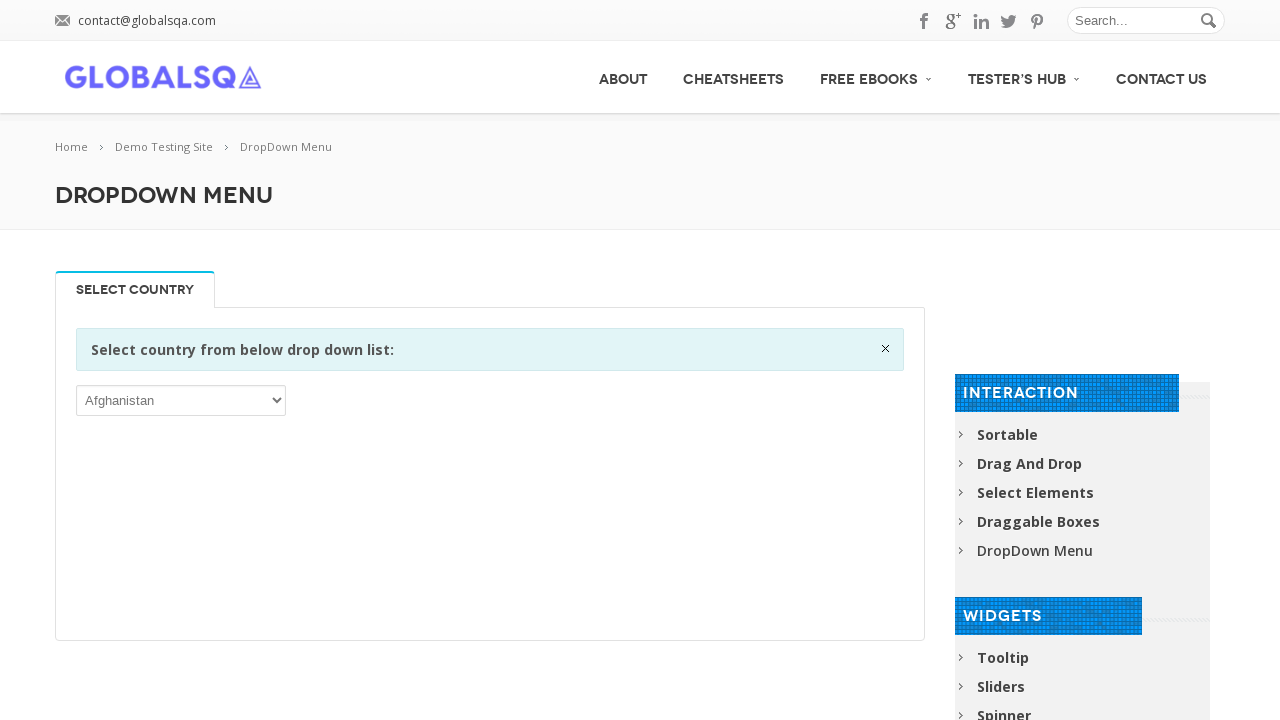

Verified dropdown option is accessible: Saint Lucia
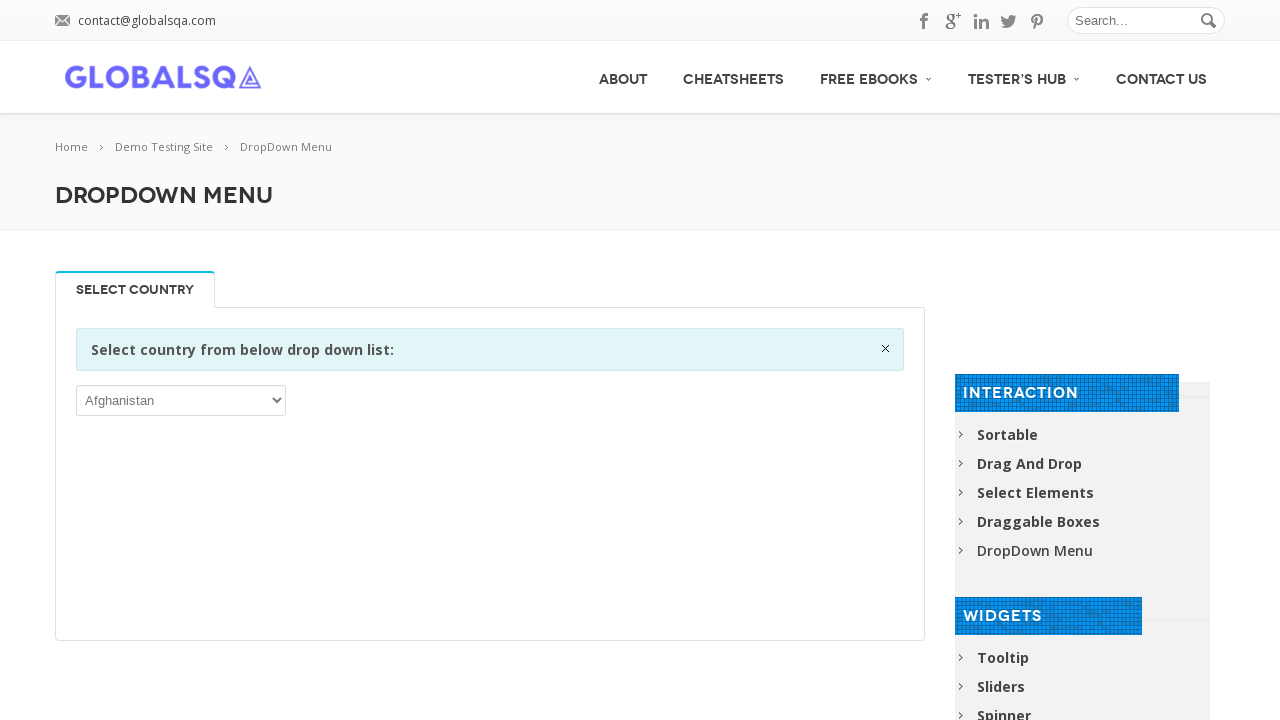

Verified dropdown option is accessible: Saint Martin (French part)
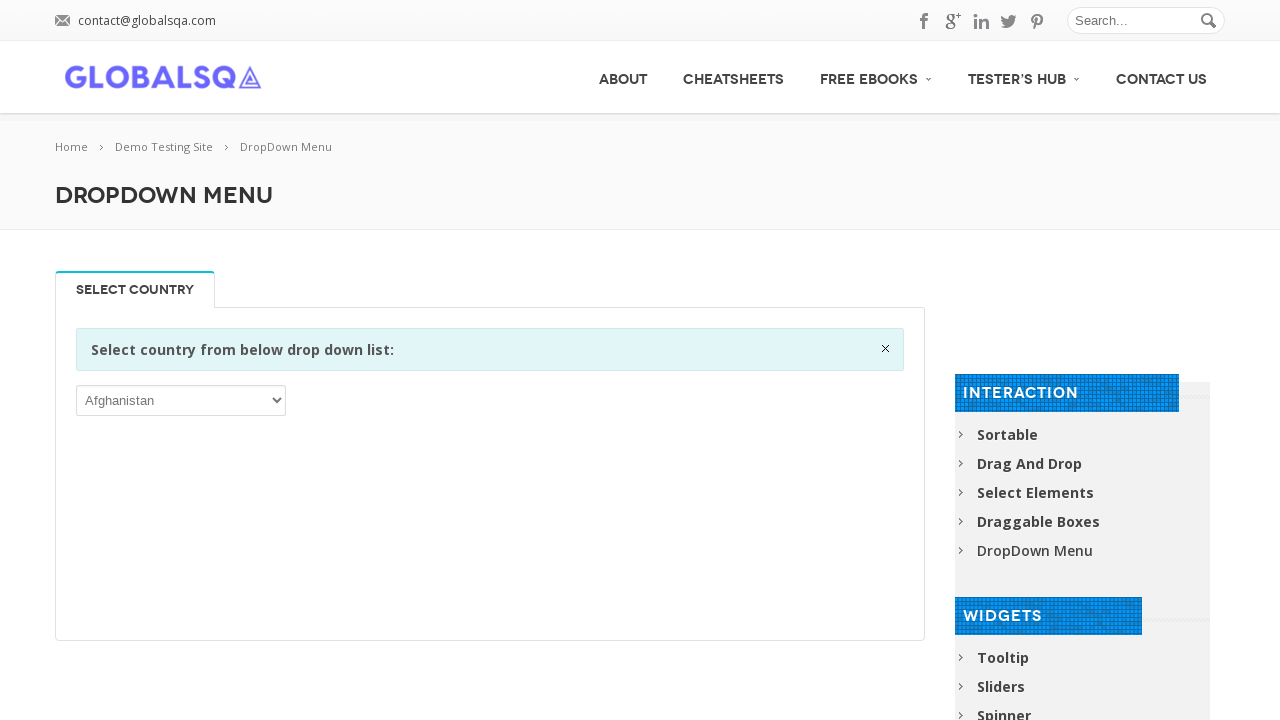

Verified dropdown option is accessible: Saint Pierre and Miquelon
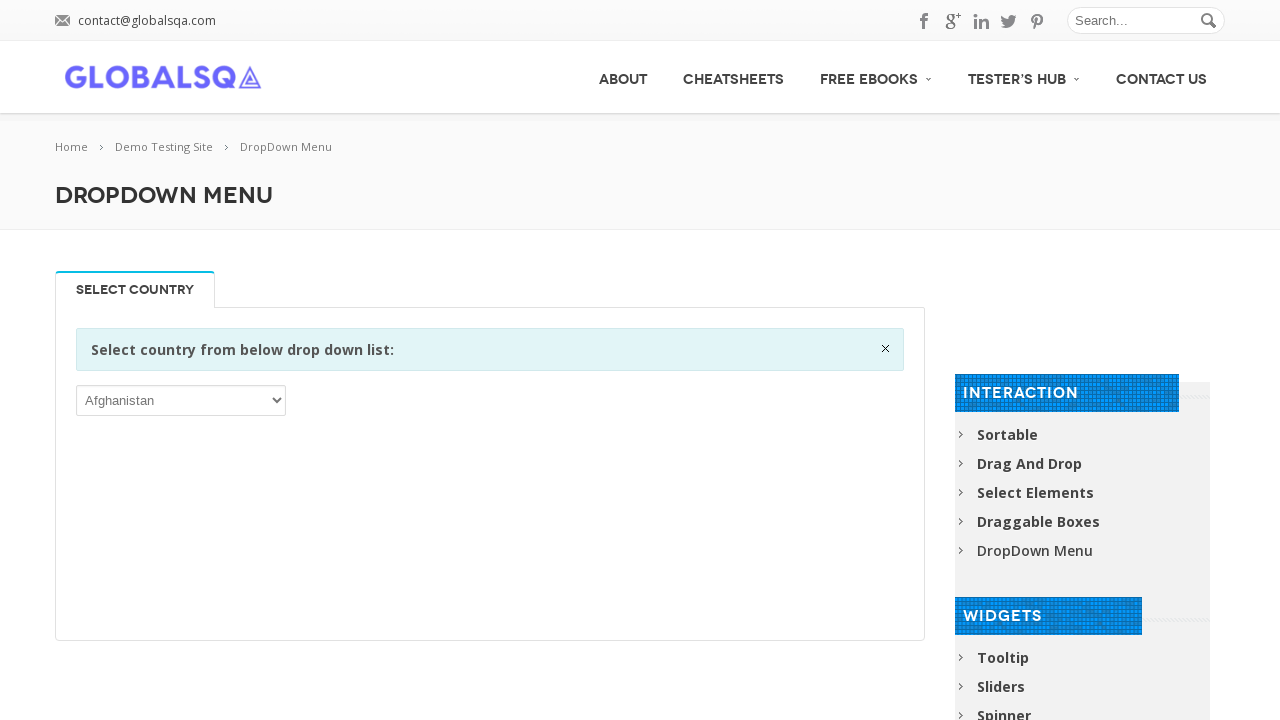

Verified dropdown option is accessible: Saint Vincent and the Grenadines
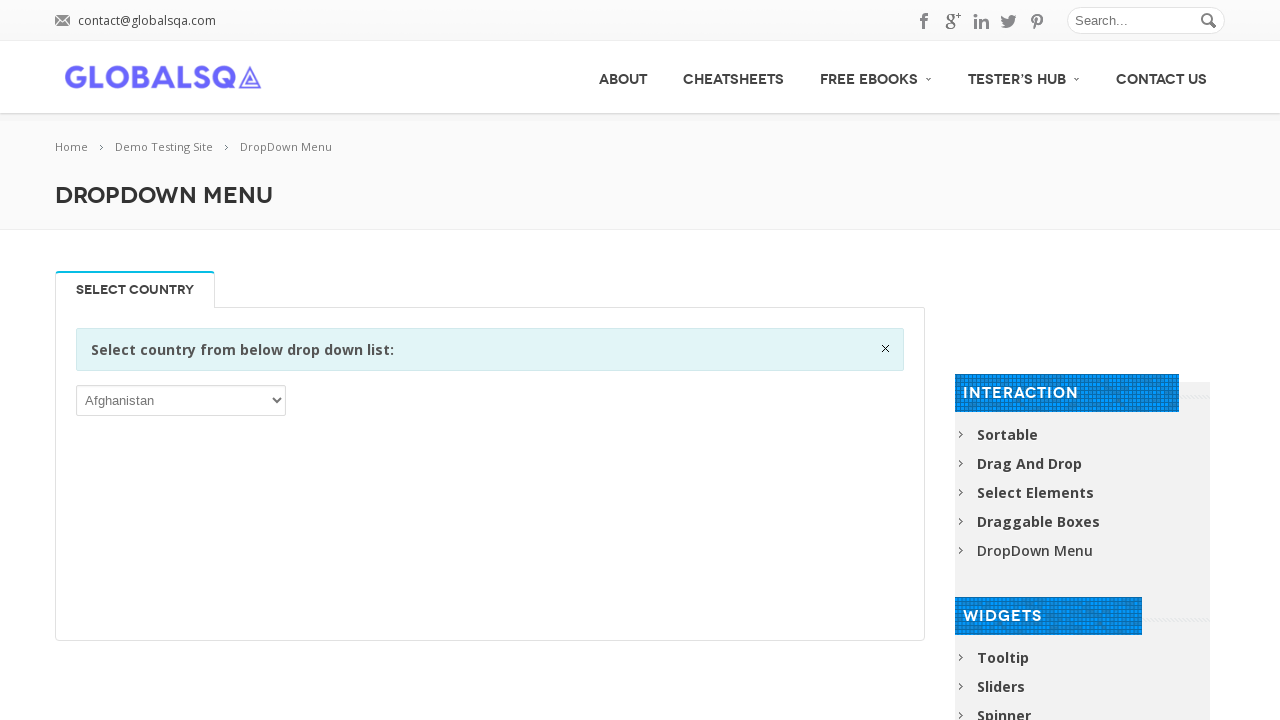

Verified dropdown option is accessible: Samoa
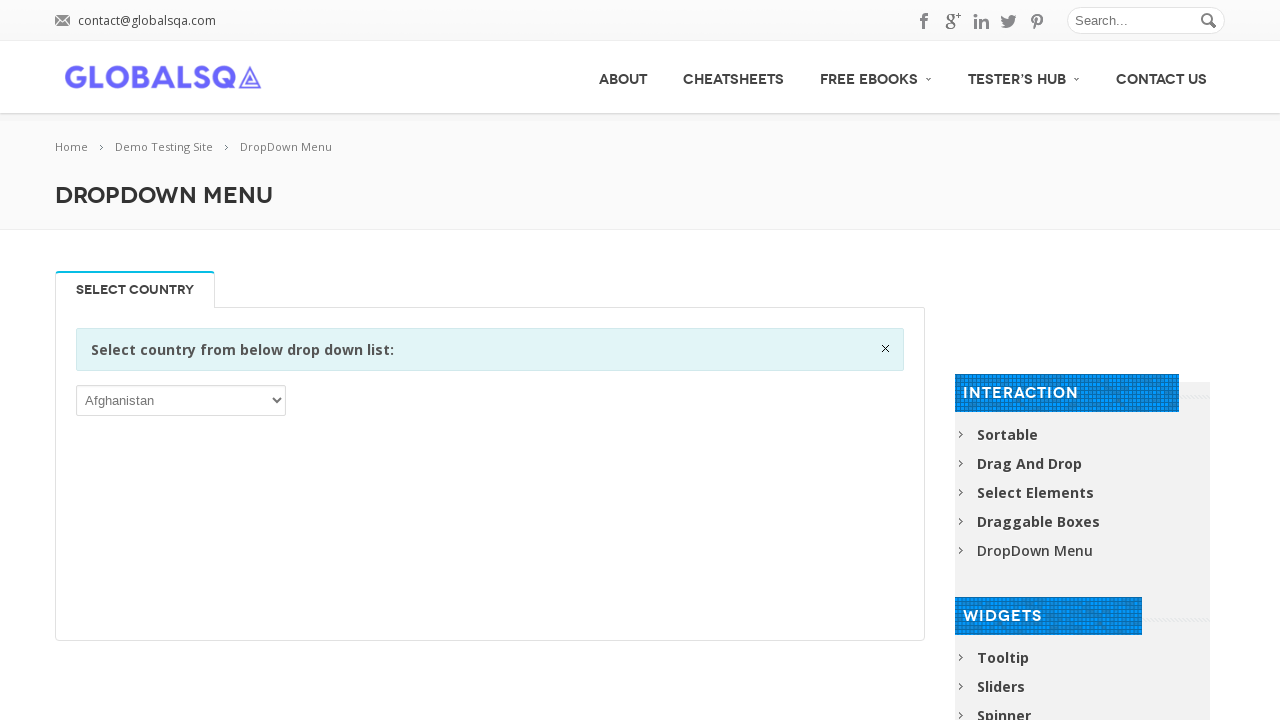

Verified dropdown option is accessible: San Marino
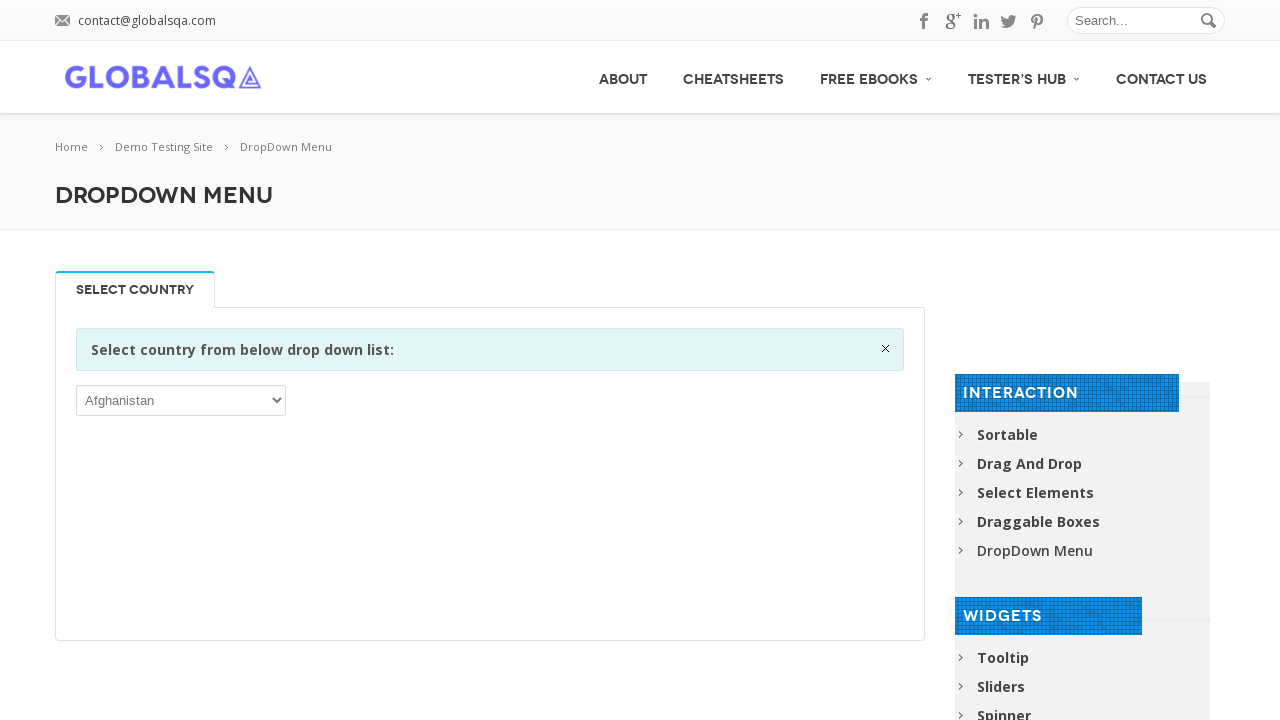

Verified dropdown option is accessible: Sao Tome and Principe
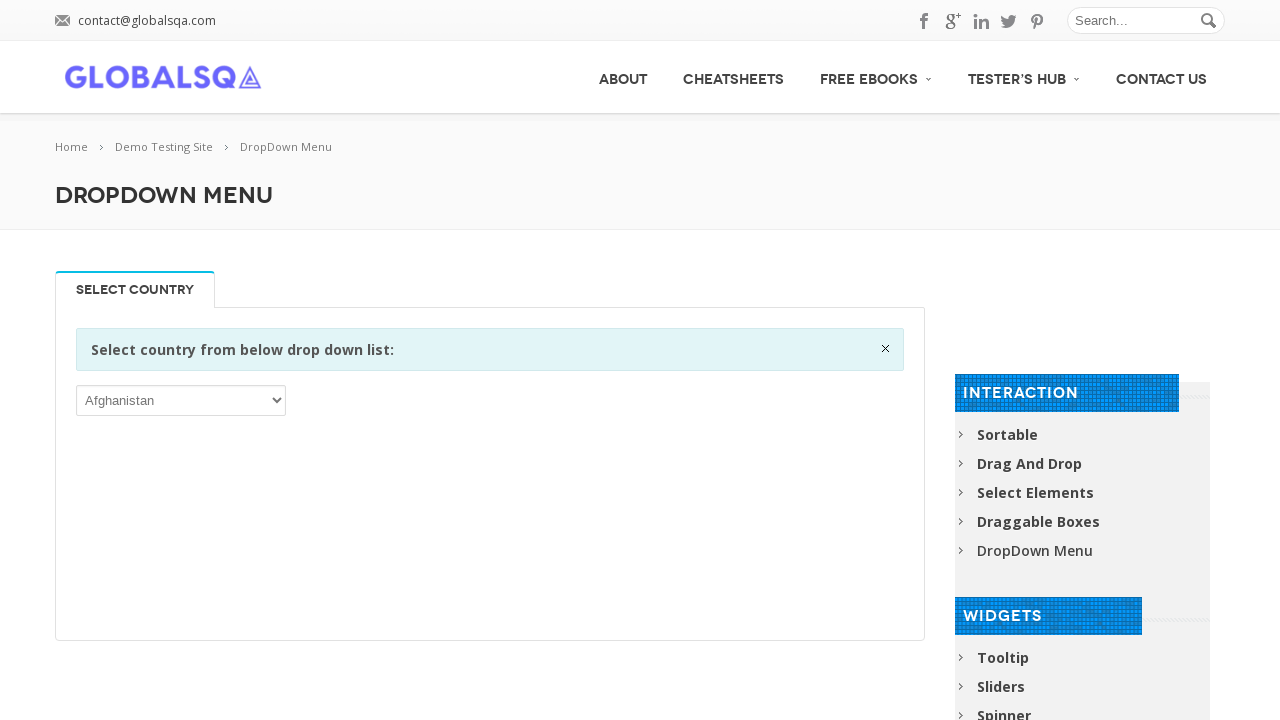

Verified dropdown option is accessible: Saudi Arabia
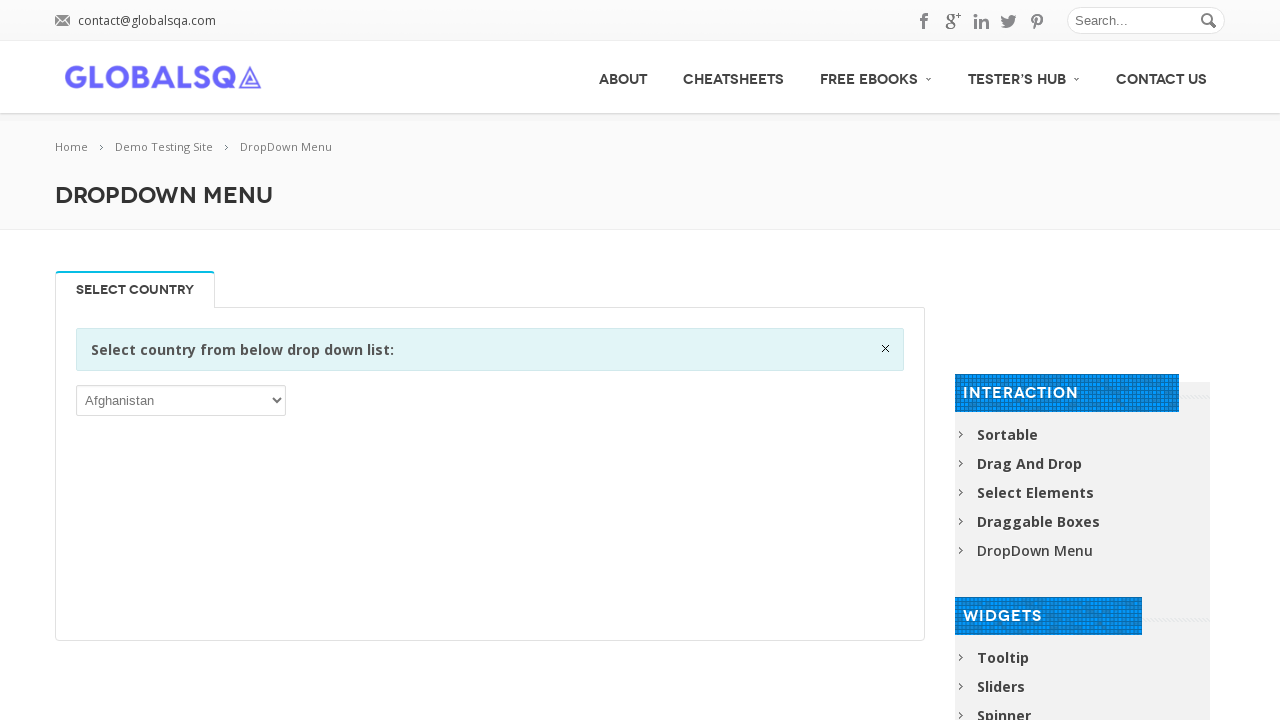

Verified dropdown option is accessible: Senegal
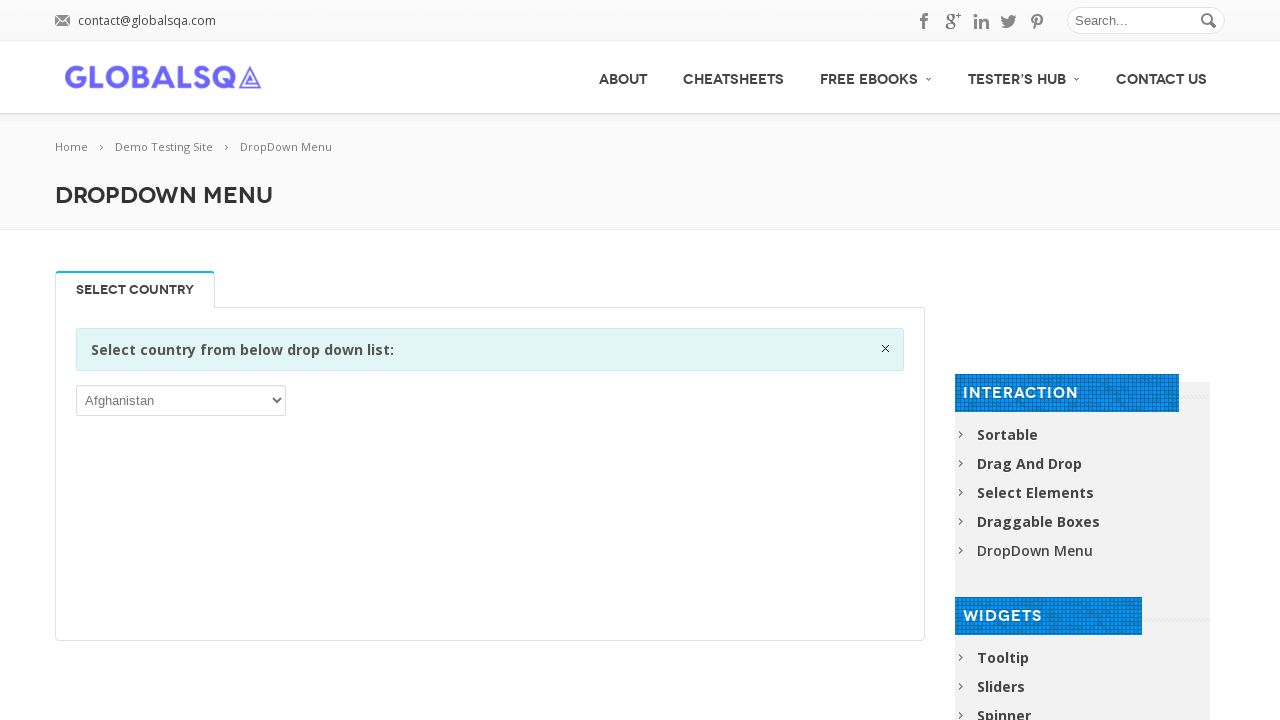

Verified dropdown option is accessible: Serbia
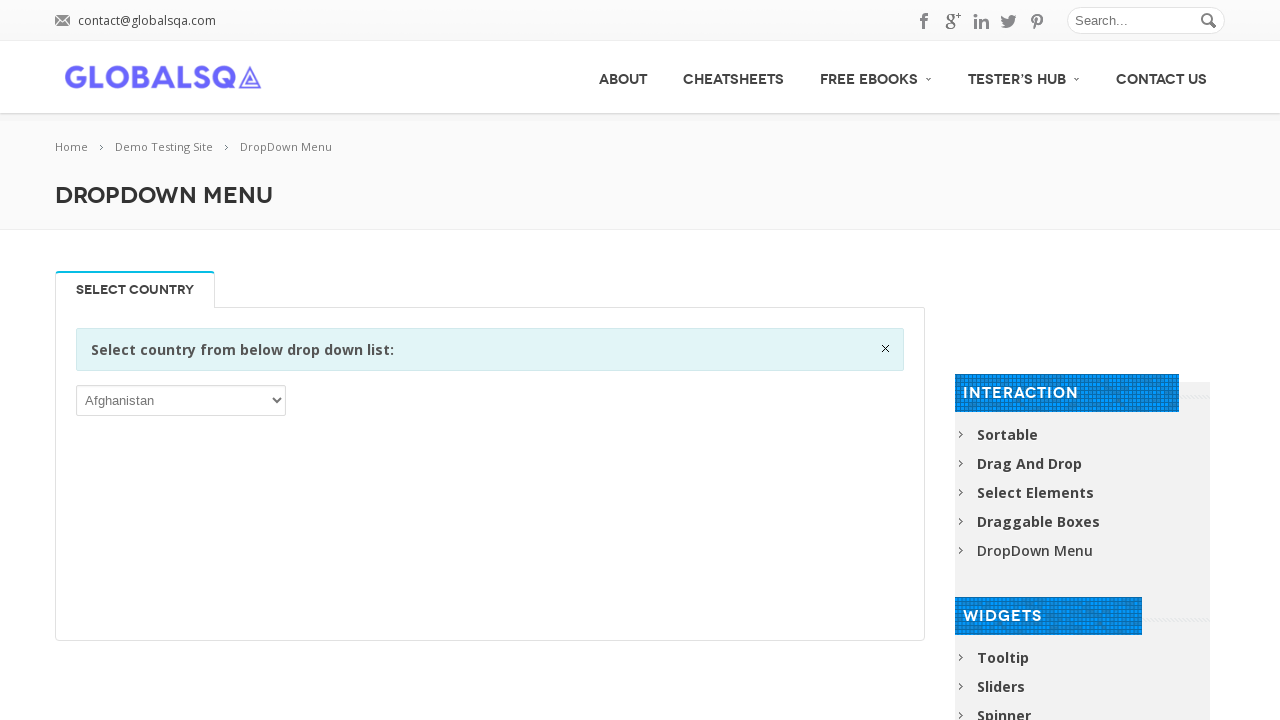

Verified dropdown option is accessible: Seychelles
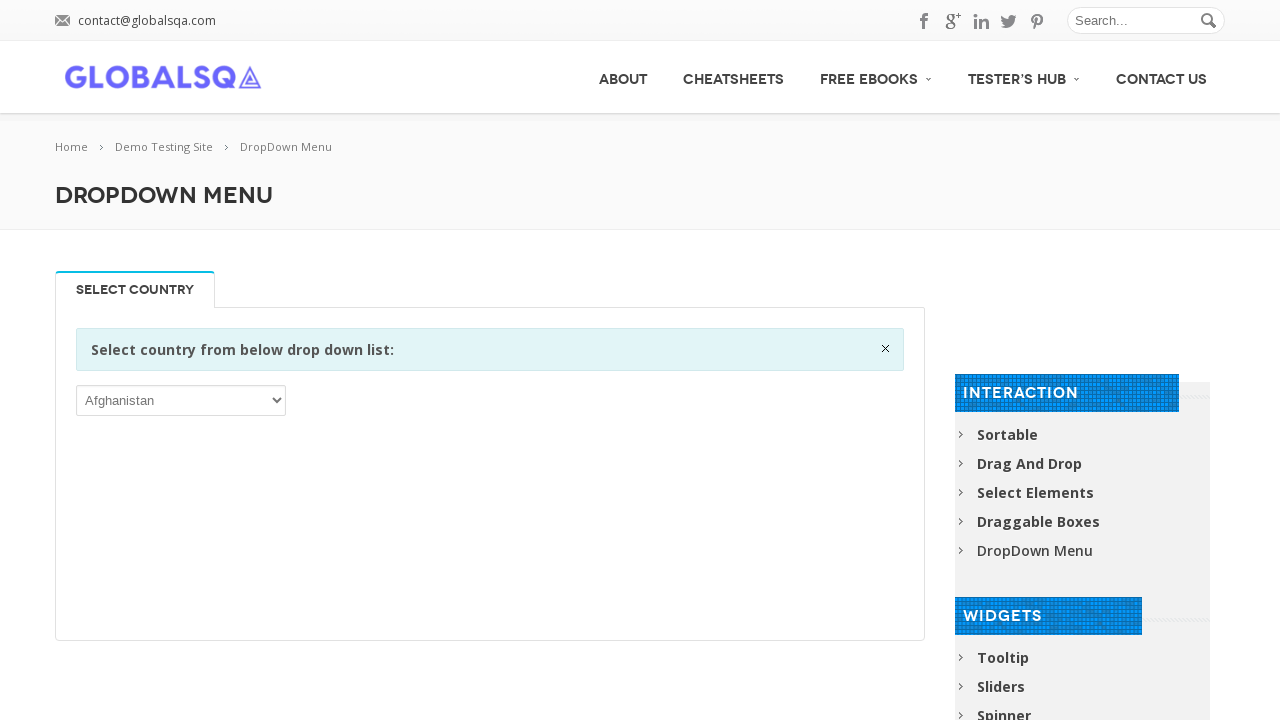

Verified dropdown option is accessible: Sierra Leone
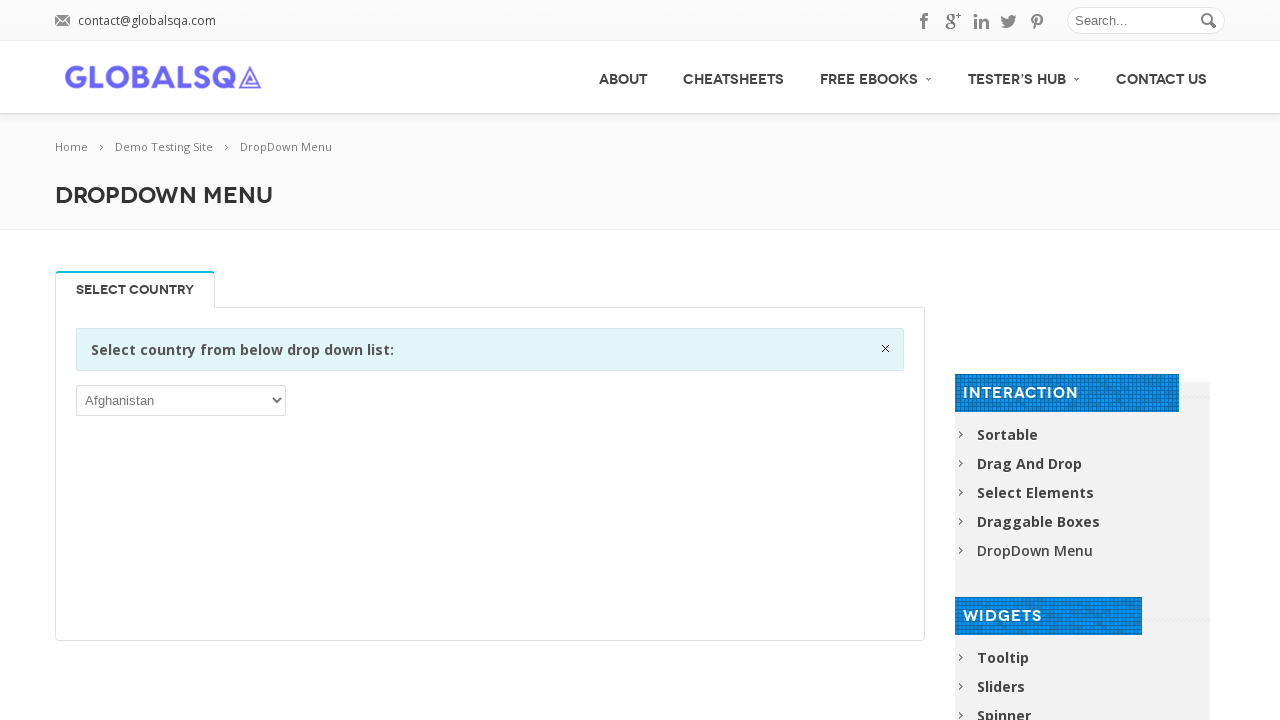

Verified dropdown option is accessible: Singapore
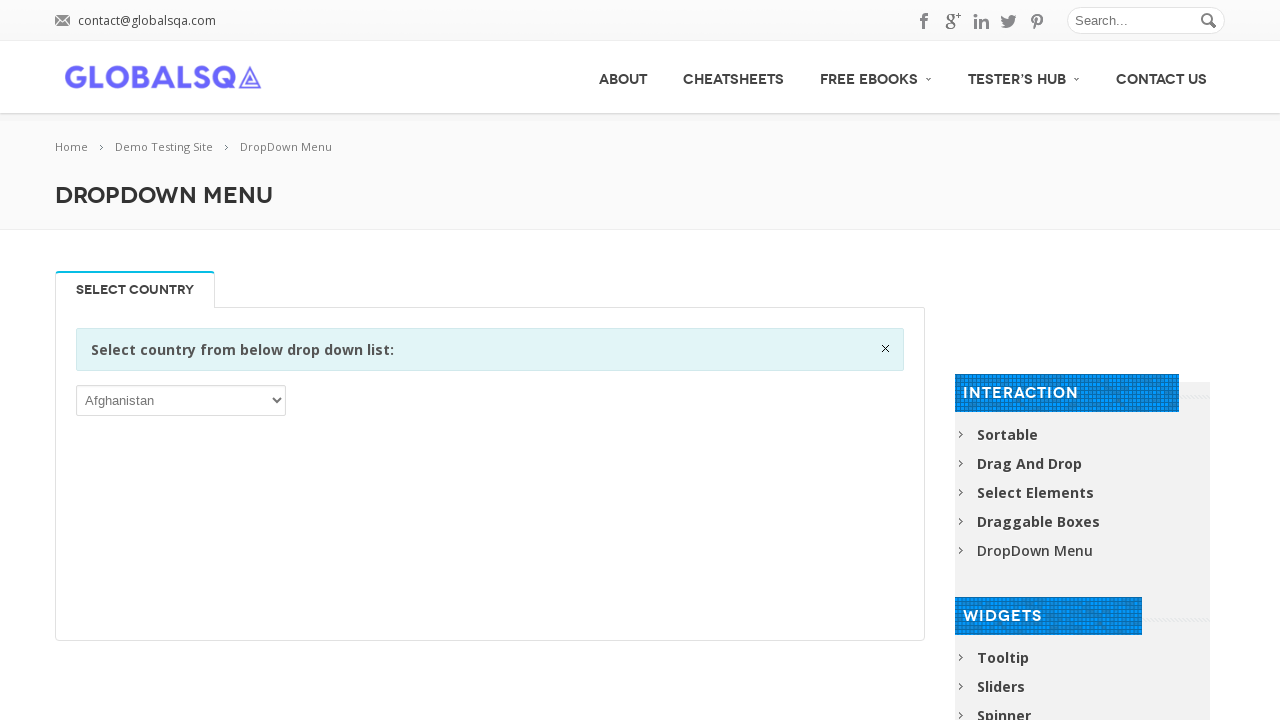

Verified dropdown option is accessible: Sint Maarten (Dutch part)
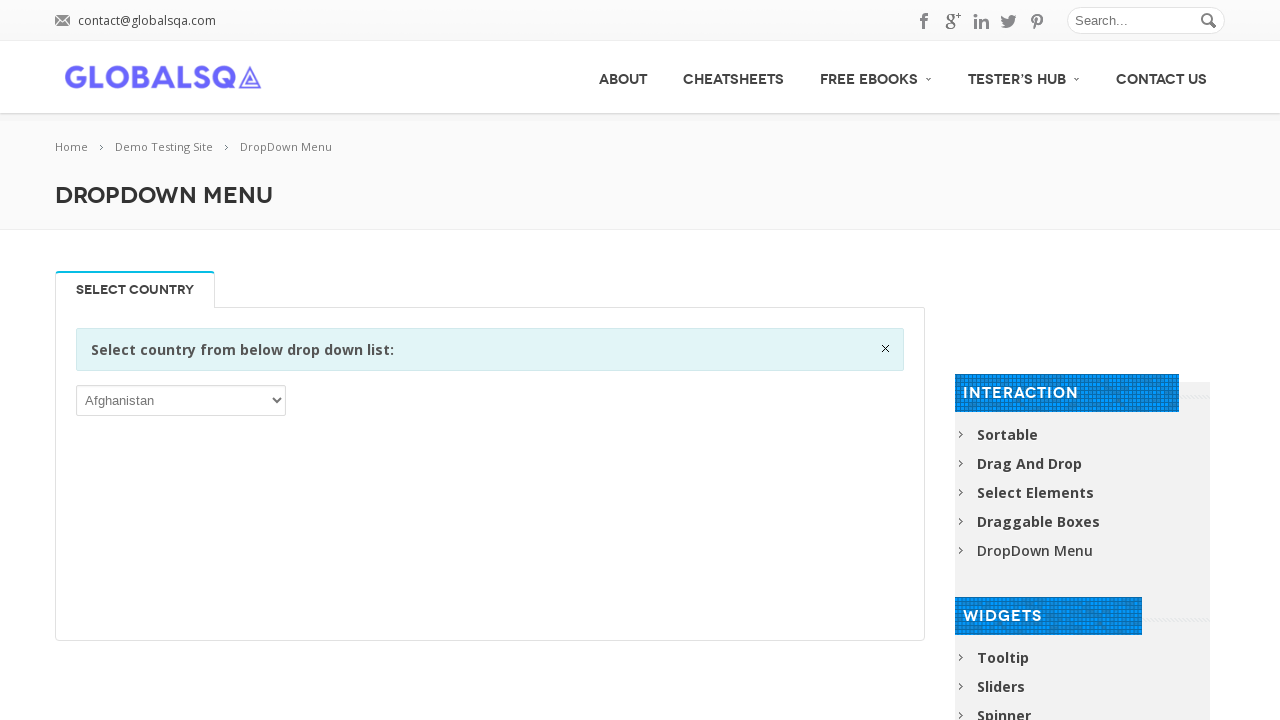

Verified dropdown option is accessible: Slovakia
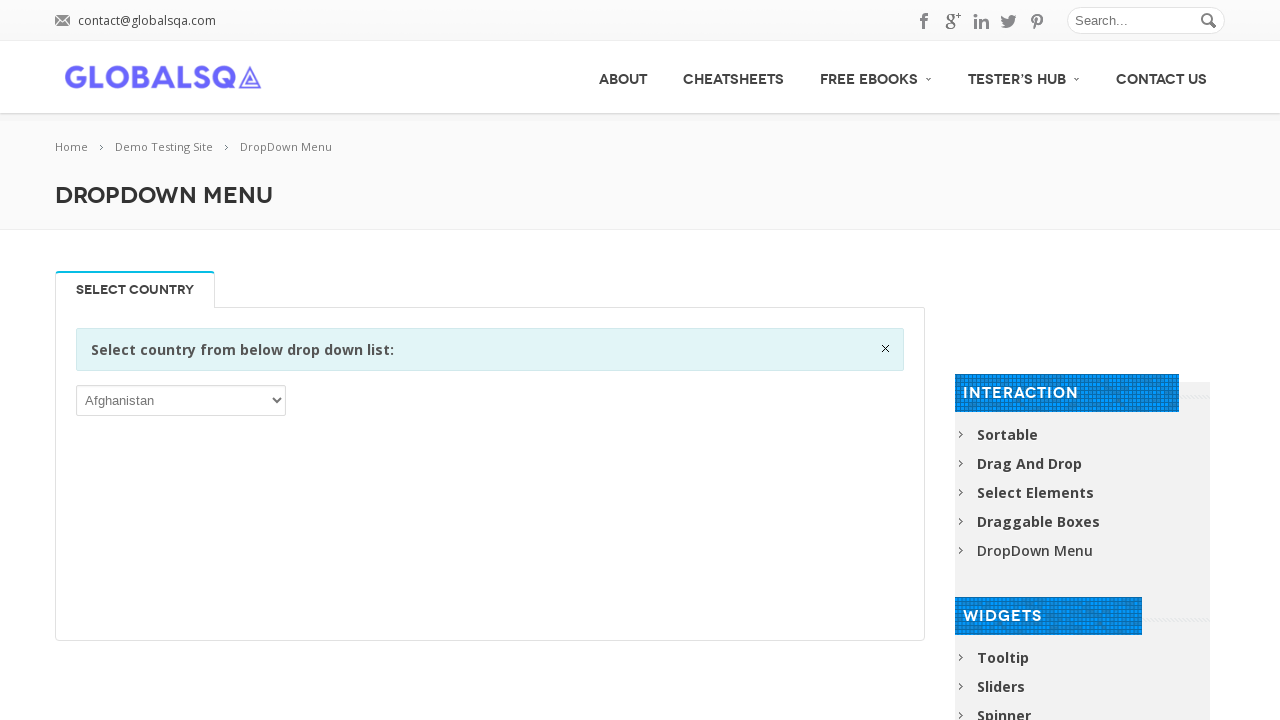

Verified dropdown option is accessible: Slovenia
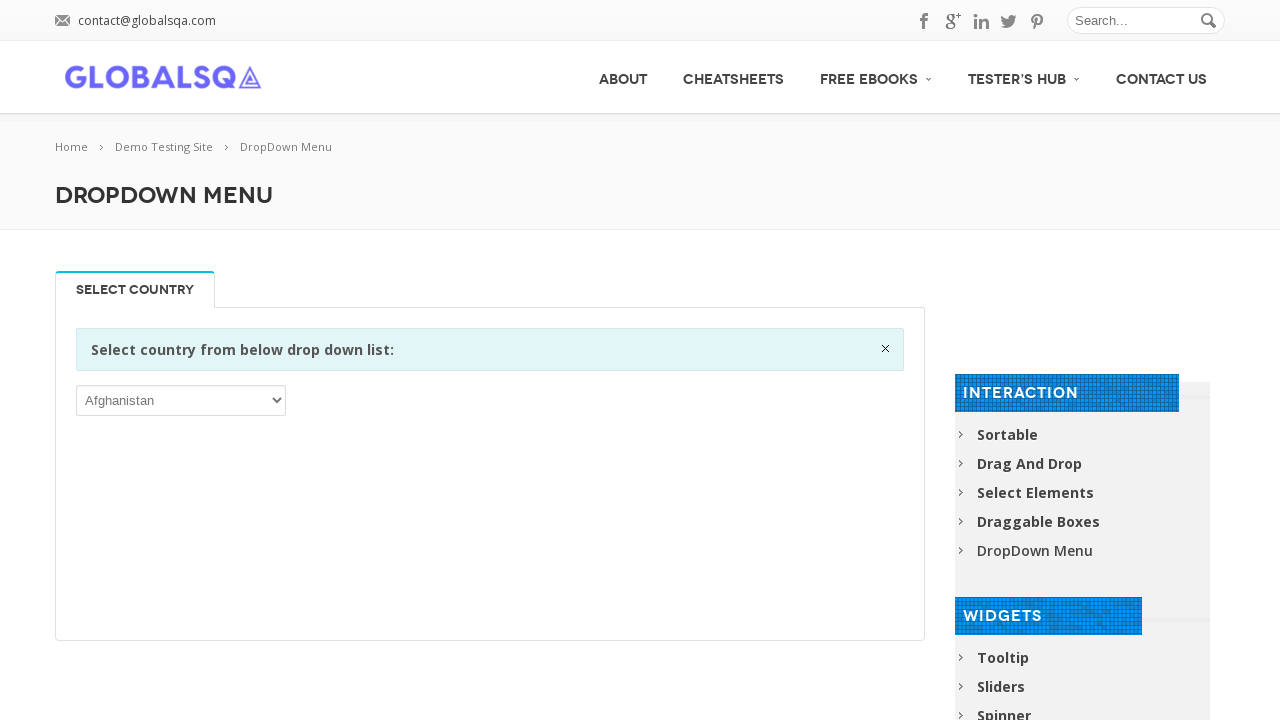

Verified dropdown option is accessible: Solomon Islands
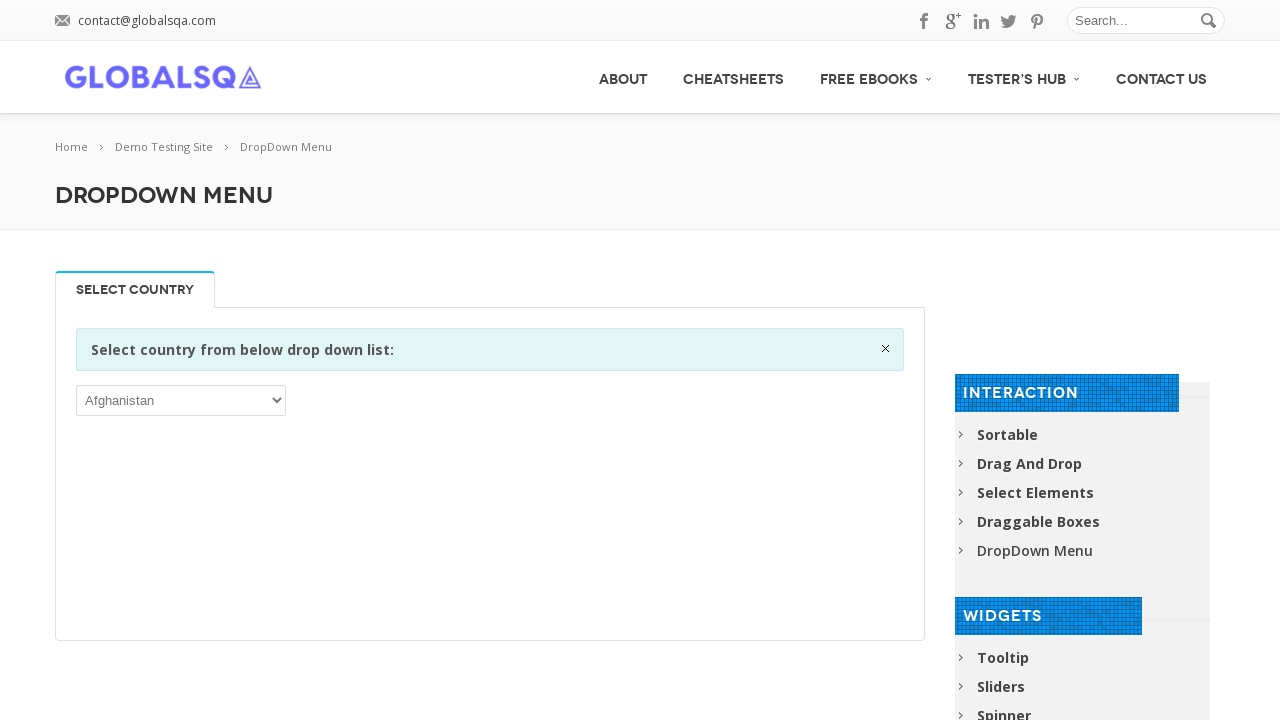

Verified dropdown option is accessible: Somalia
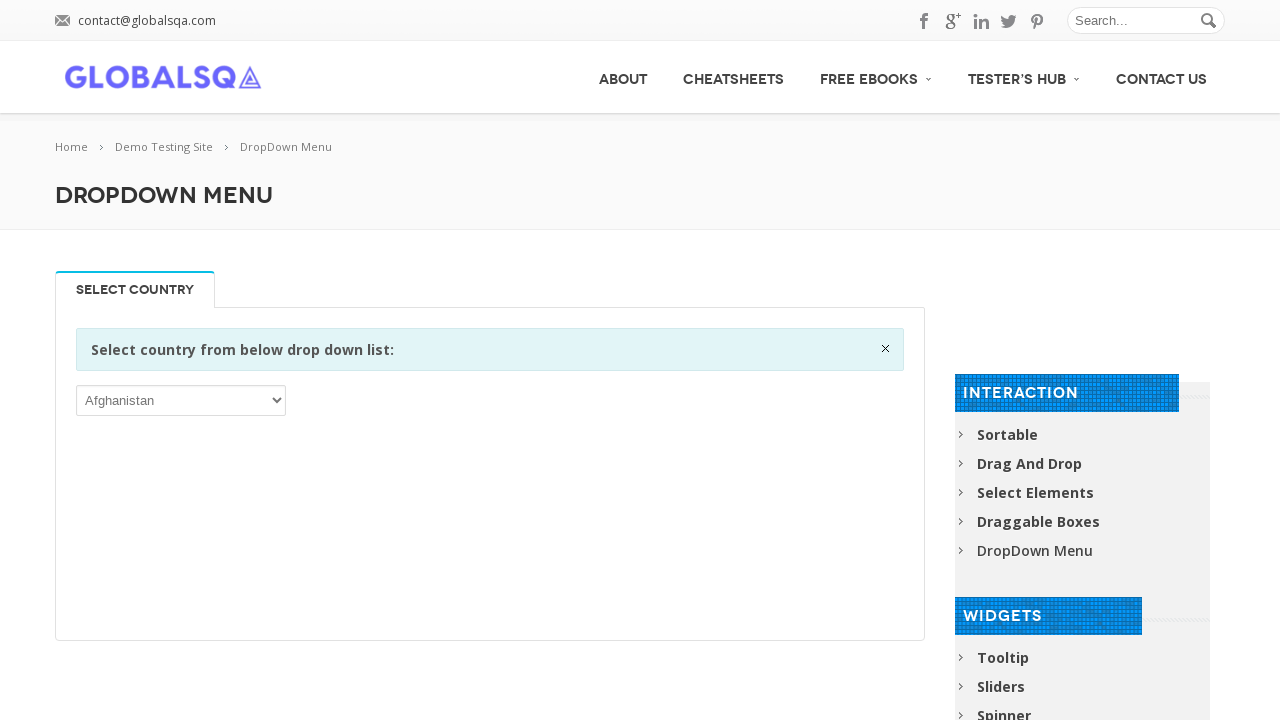

Verified dropdown option is accessible: South Africa
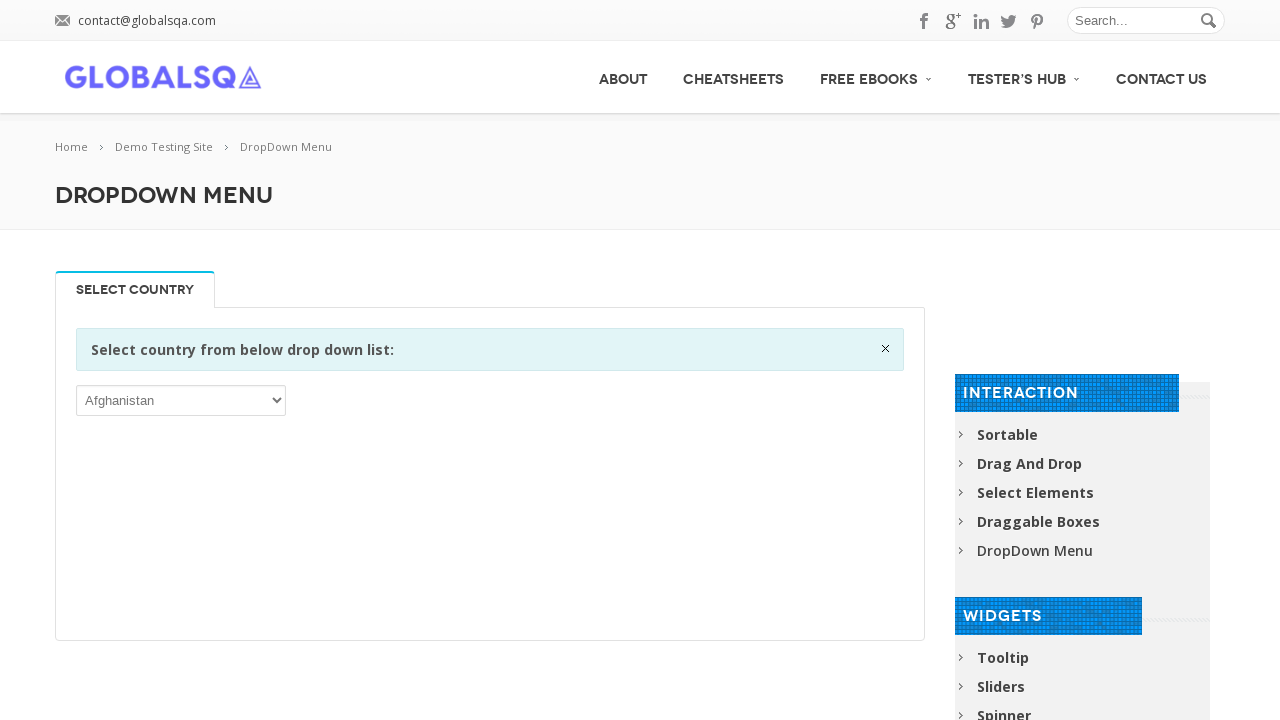

Verified dropdown option is accessible: South Georgia and the South Sandwich Islands
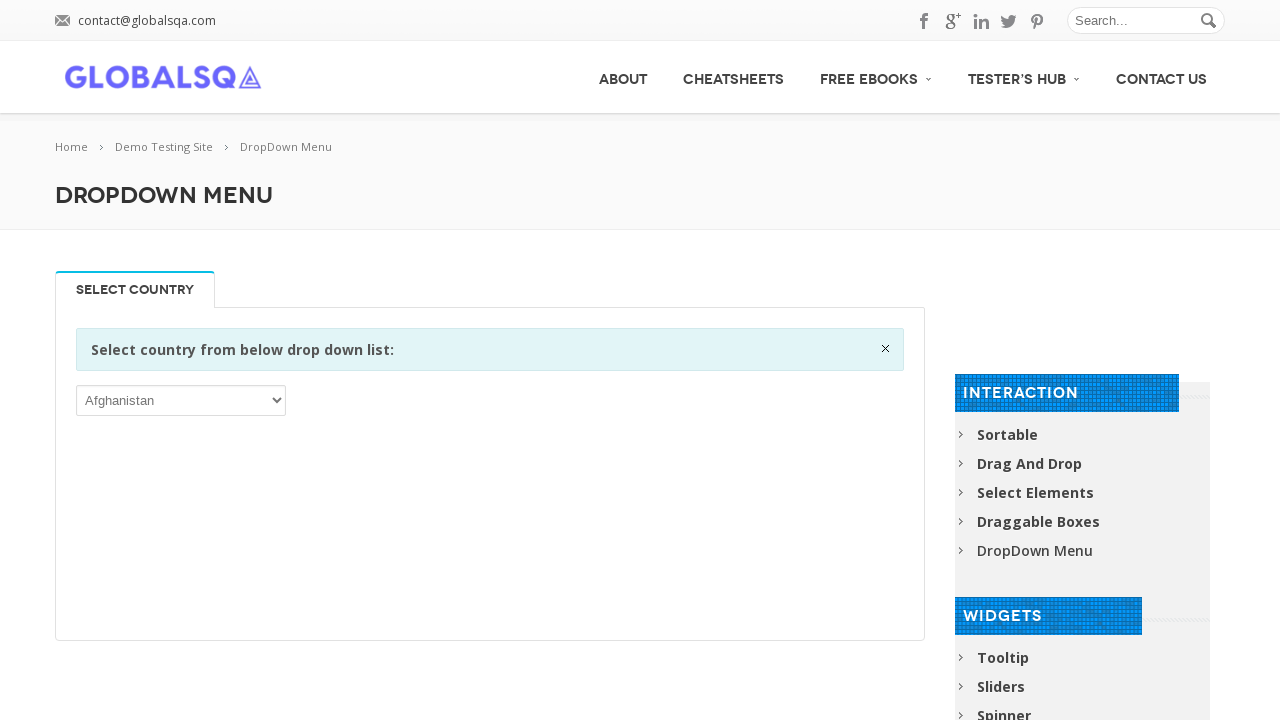

Verified dropdown option is accessible: South Sudan
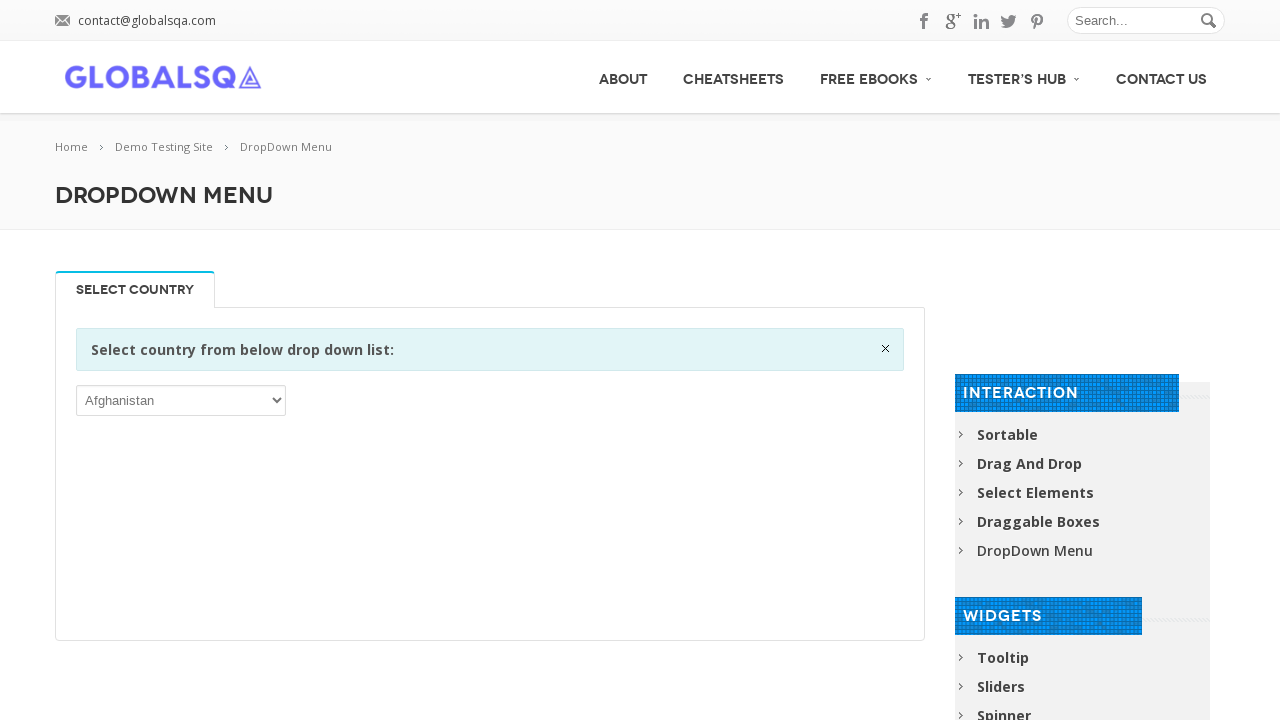

Verified dropdown option is accessible: Spain
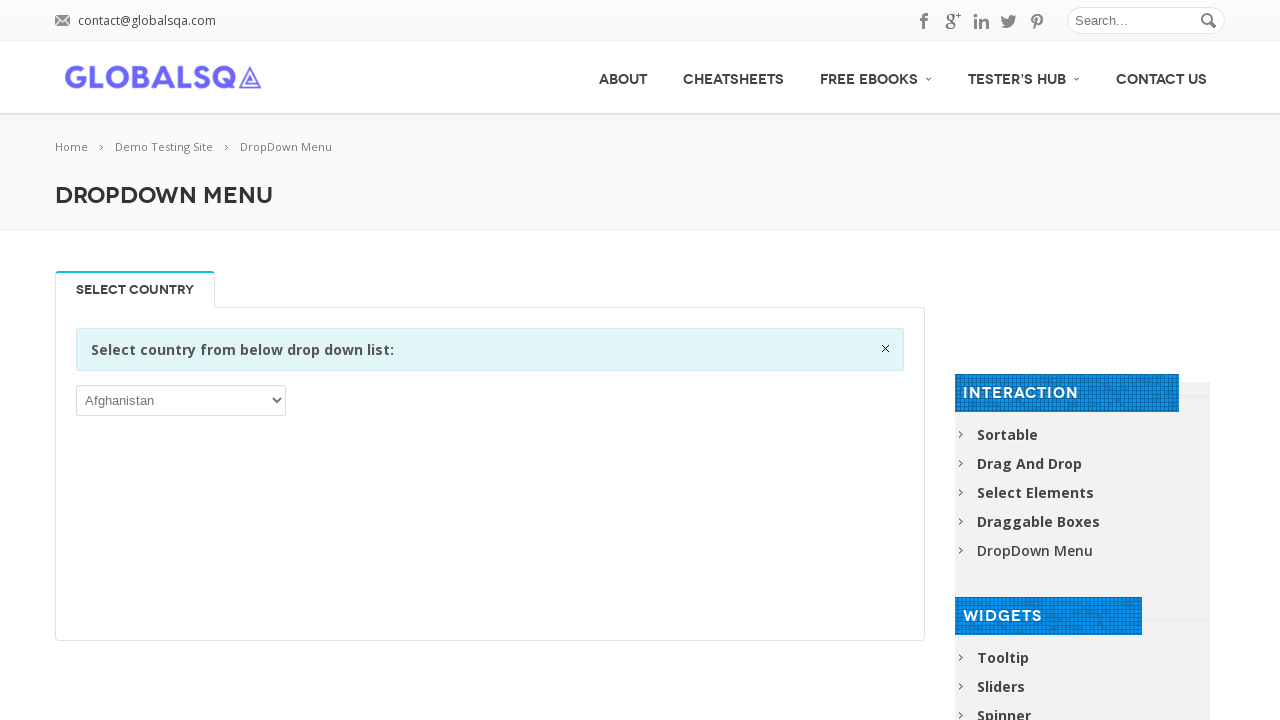

Verified dropdown option is accessible: Sri Lanka
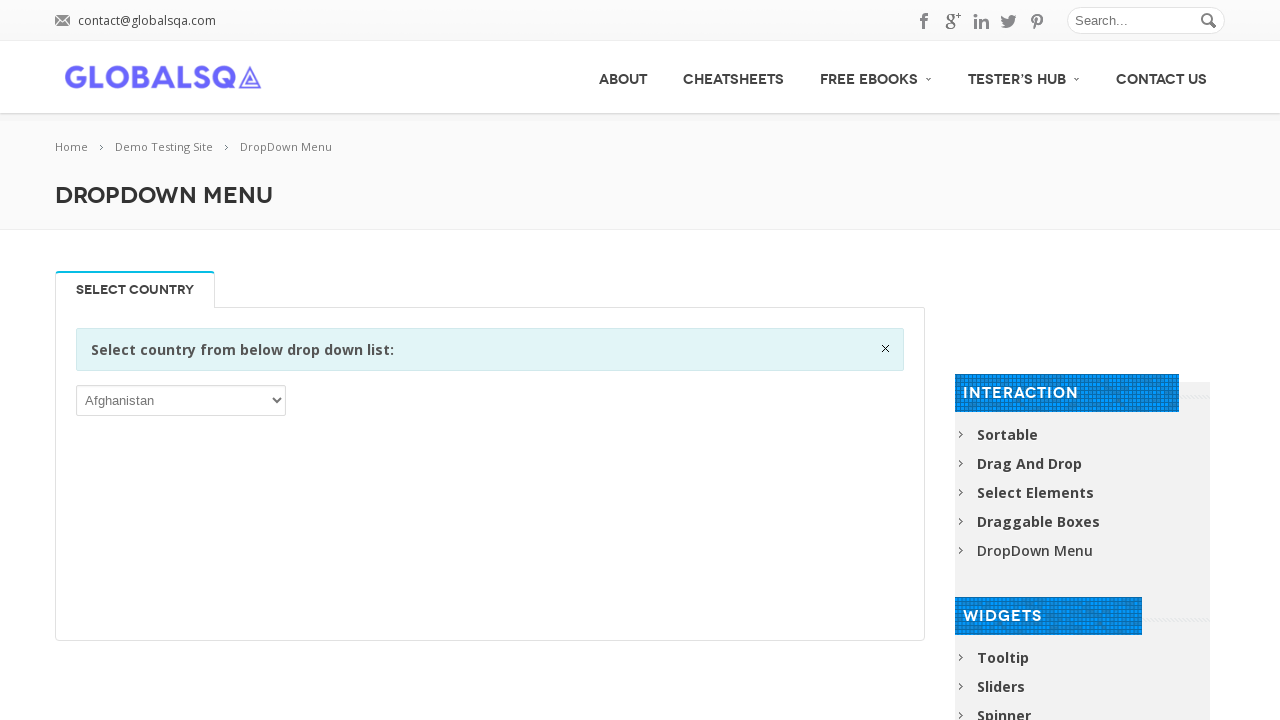

Verified dropdown option is accessible: Sudan
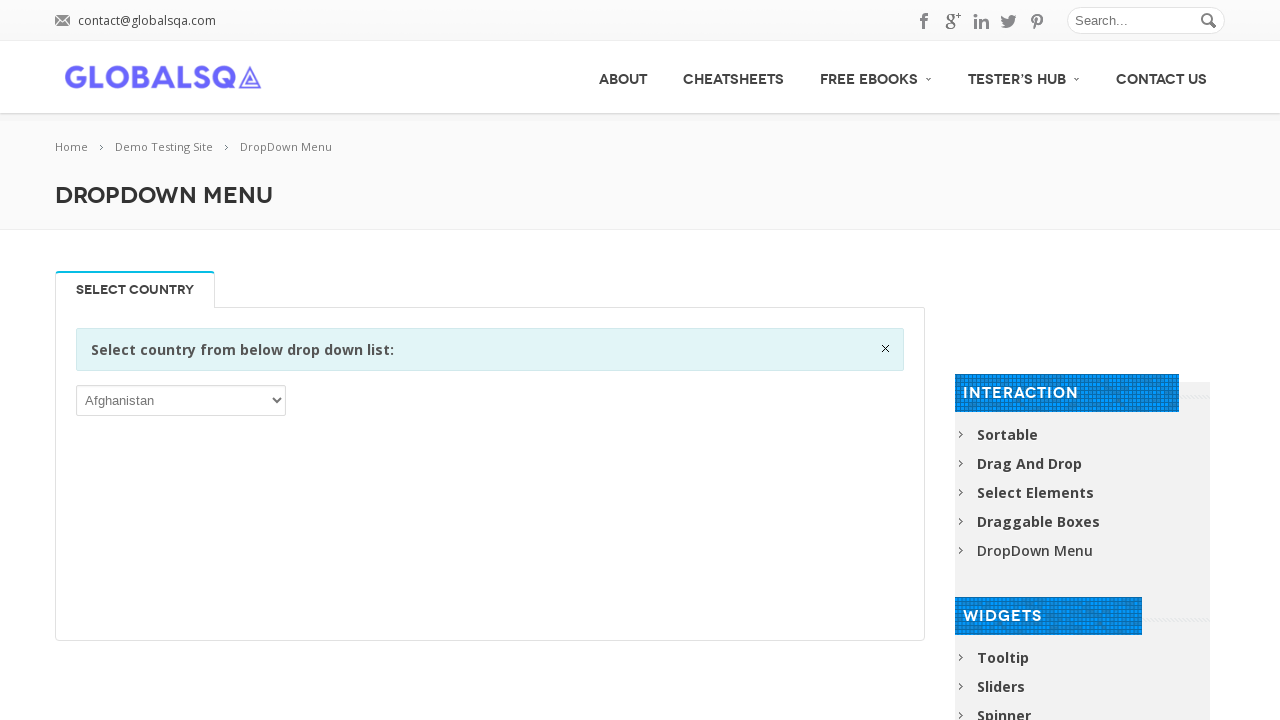

Verified dropdown option is accessible: Suriname
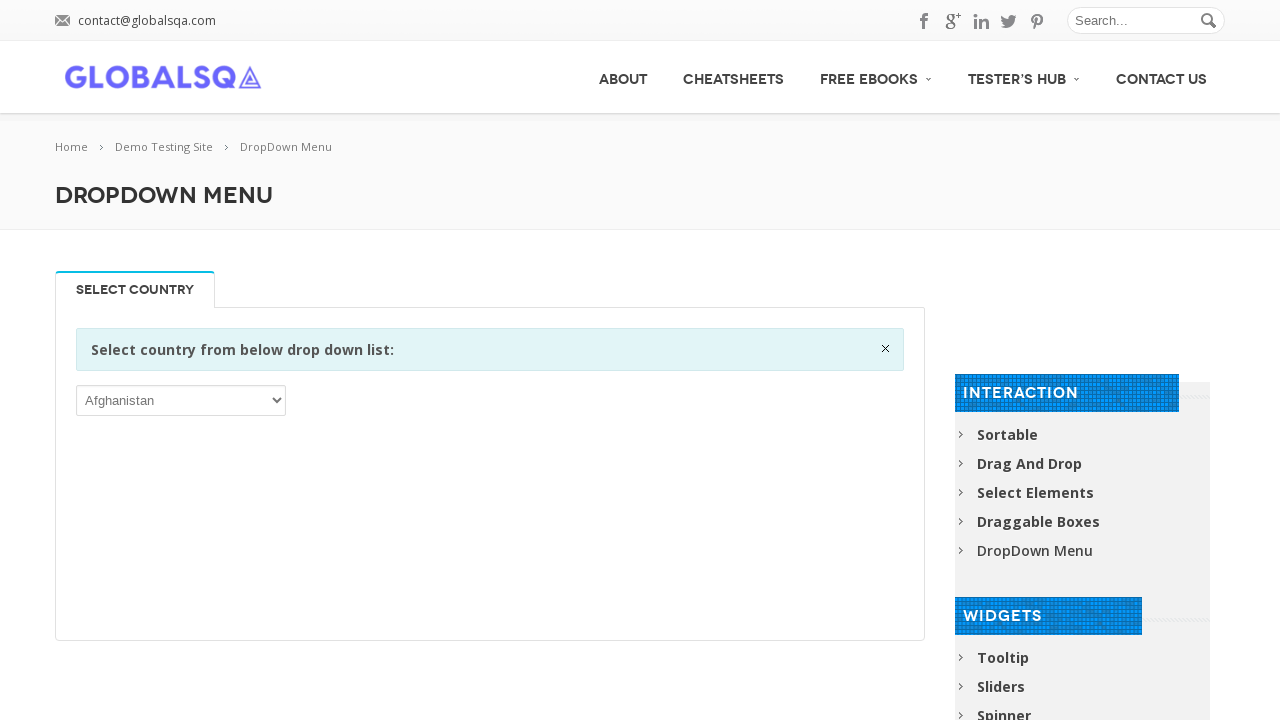

Verified dropdown option is accessible: Svalbard and Jan Mayen
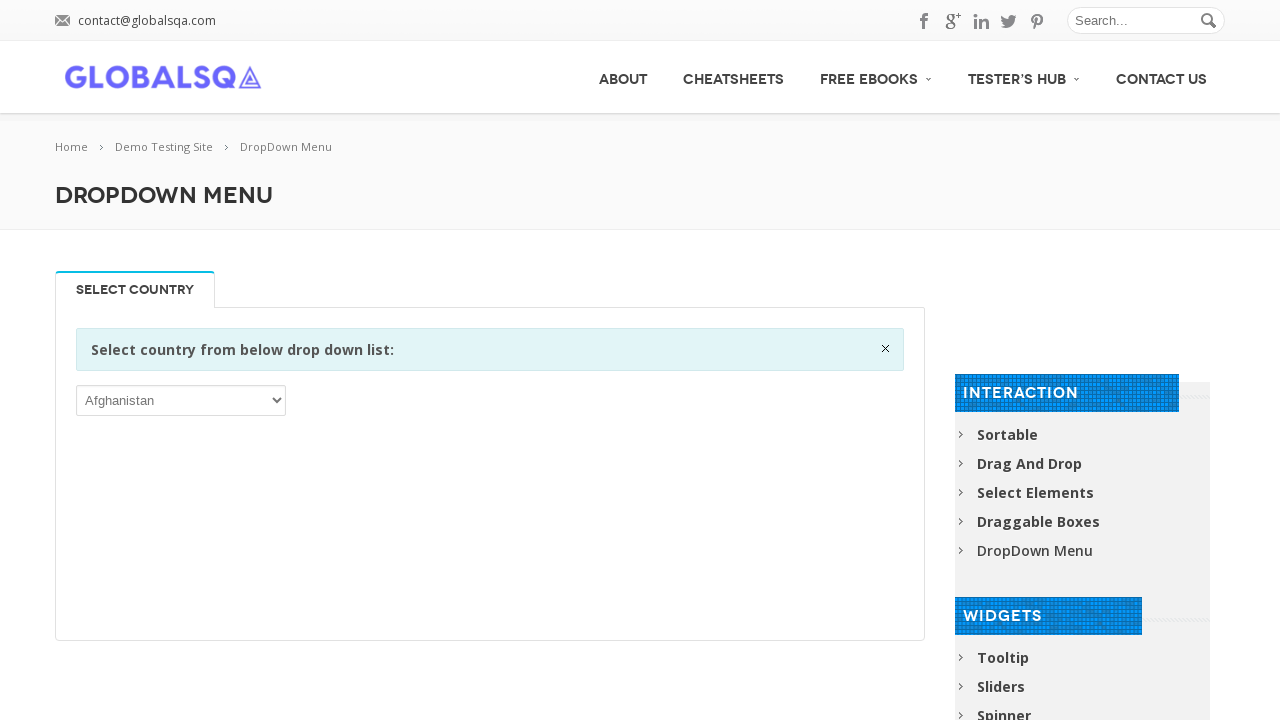

Verified dropdown option is accessible: Swaziland
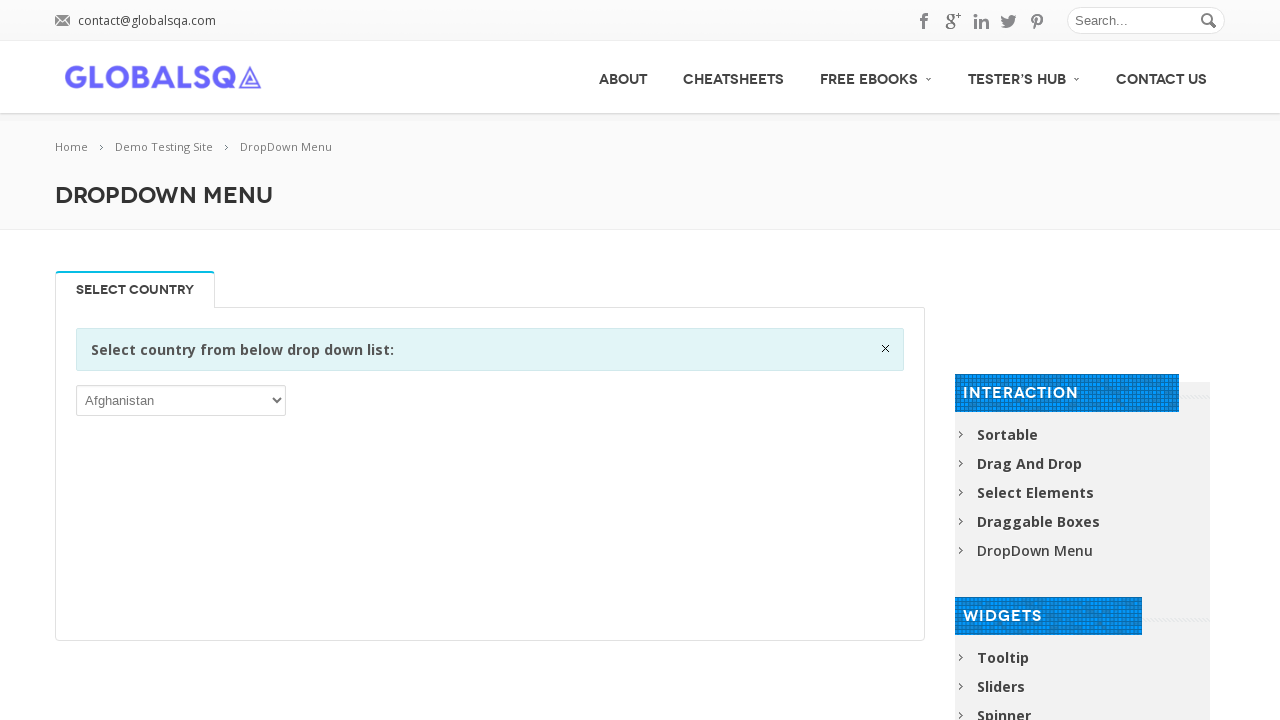

Verified dropdown option is accessible: Sweden
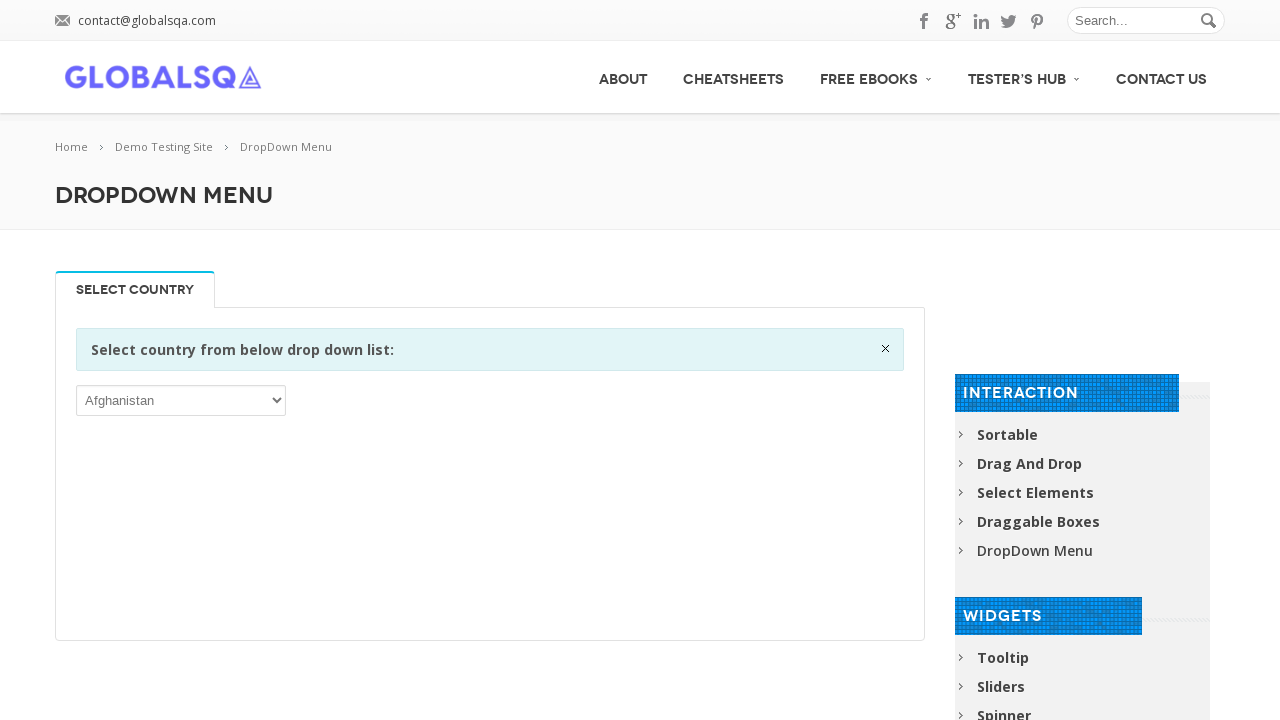

Verified dropdown option is accessible: Switzerland
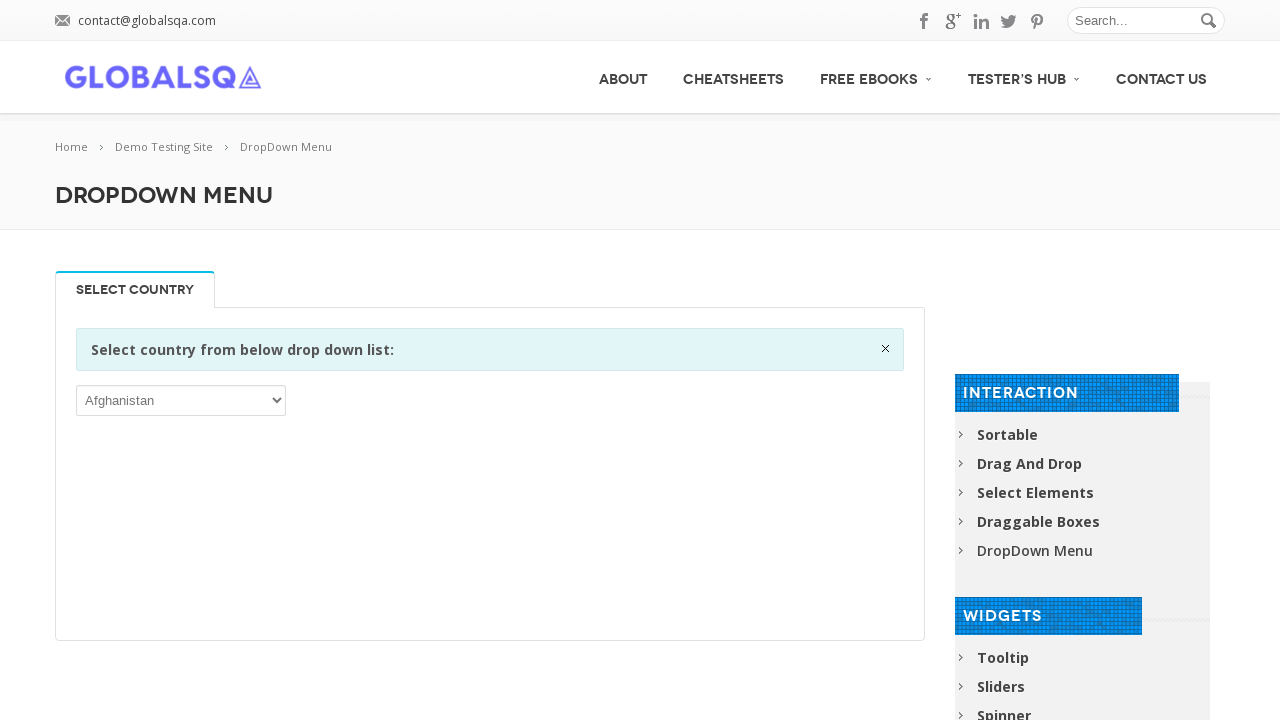

Verified dropdown option is accessible: Syrian Arab Republic
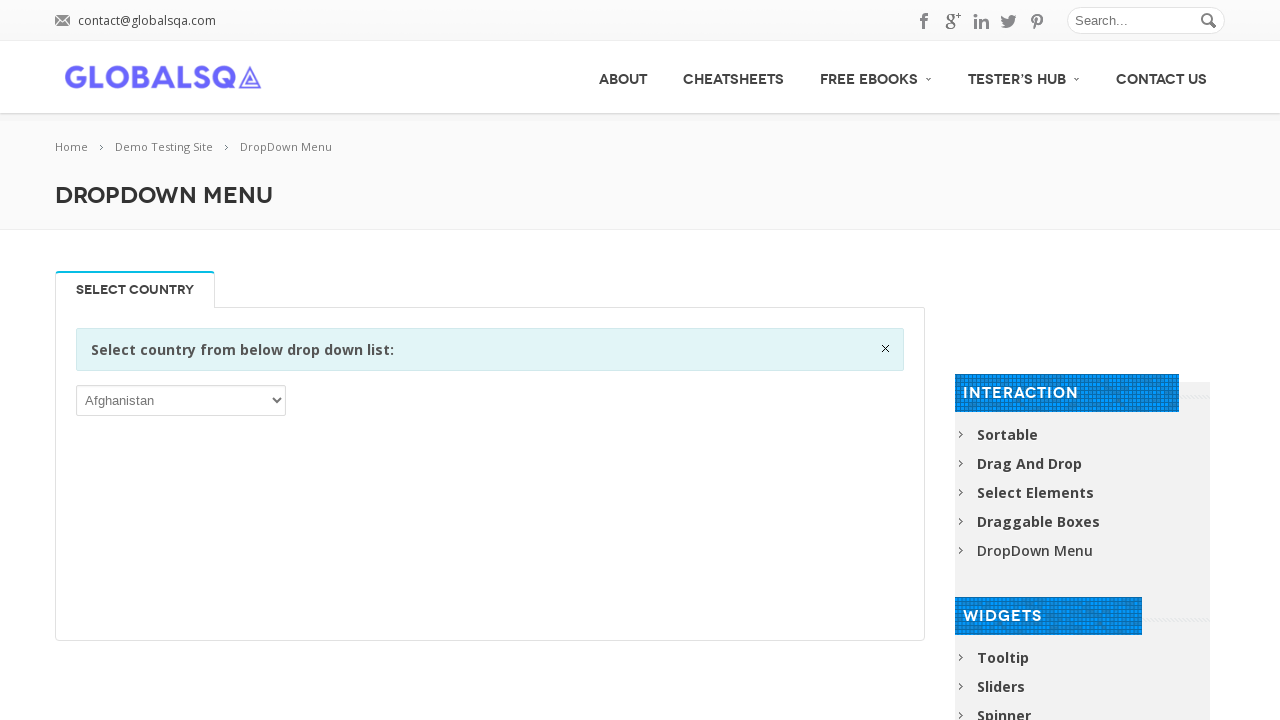

Verified dropdown option is accessible: Taiwan, Province of China
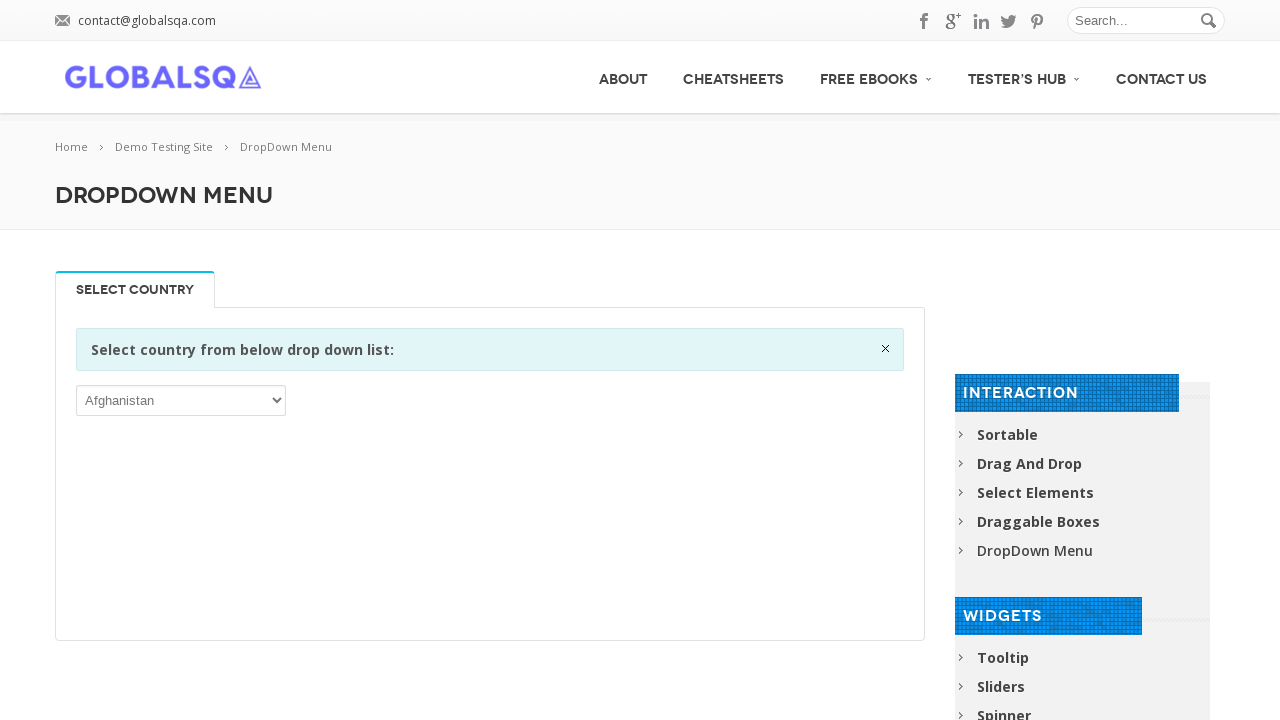

Verified dropdown option is accessible: Tajikistan
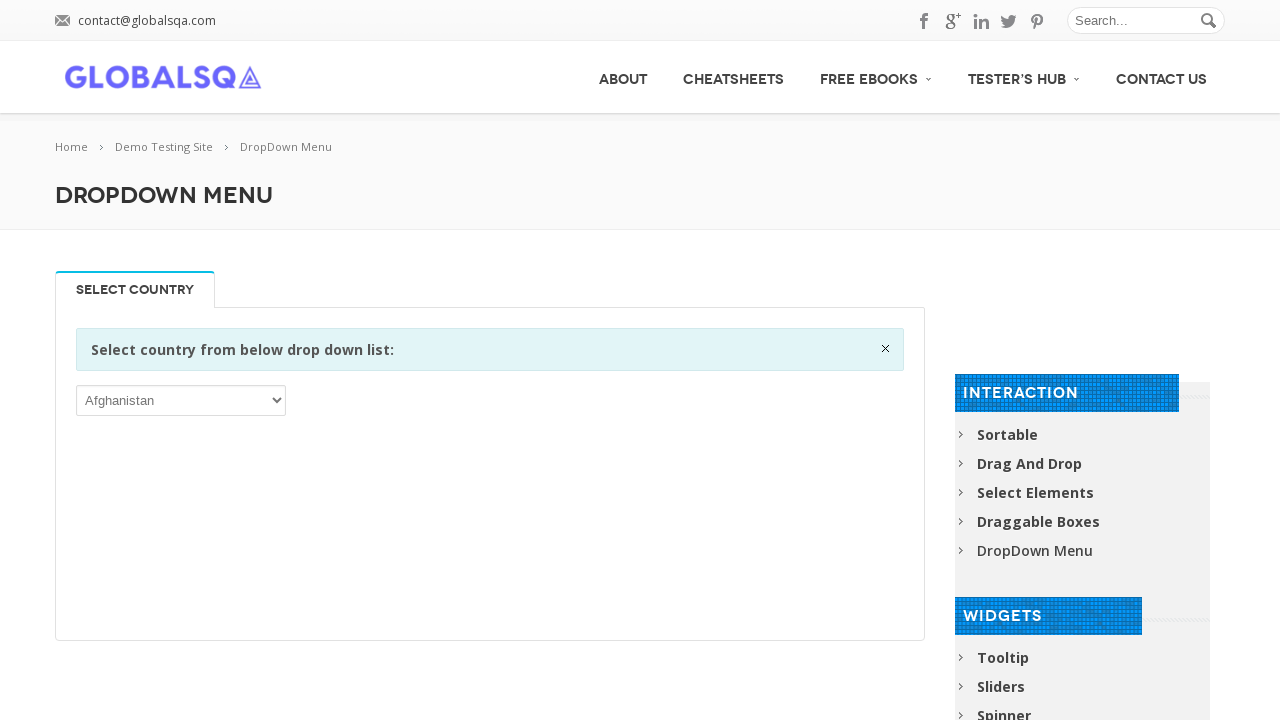

Verified dropdown option is accessible: Tanzania, United Republic of
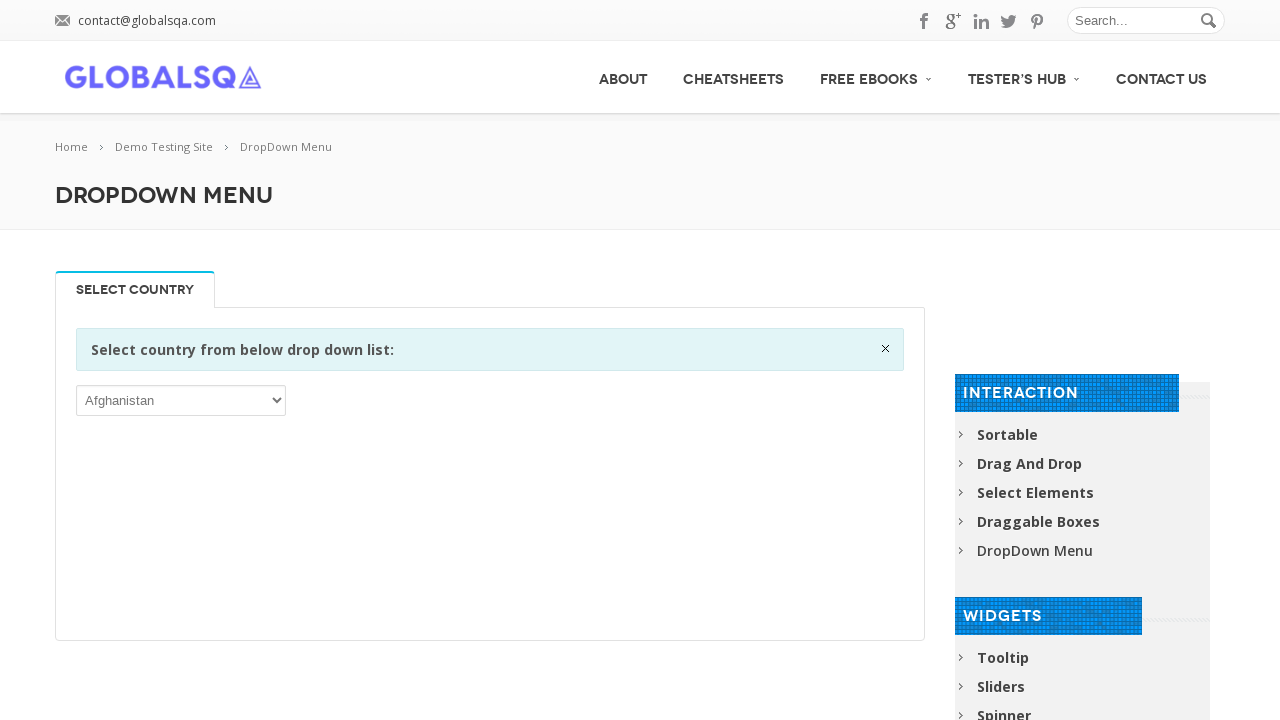

Verified dropdown option is accessible: Thailand
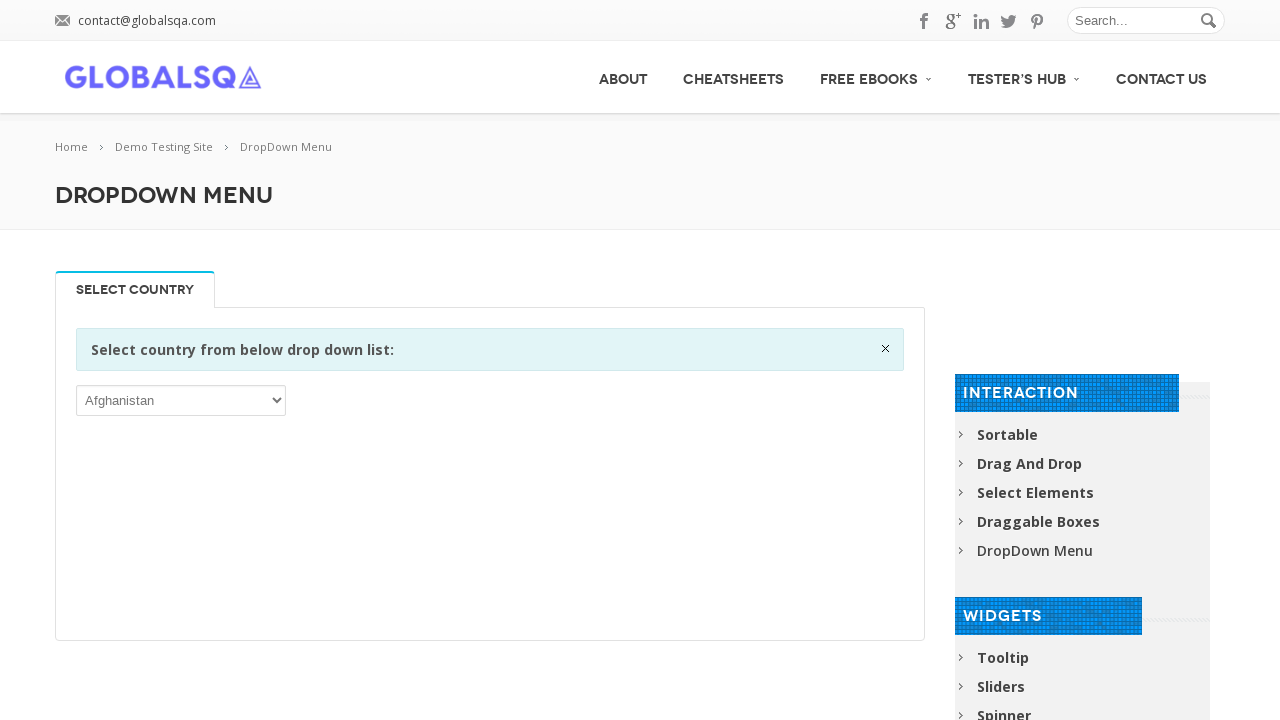

Verified dropdown option is accessible: Timor-Leste
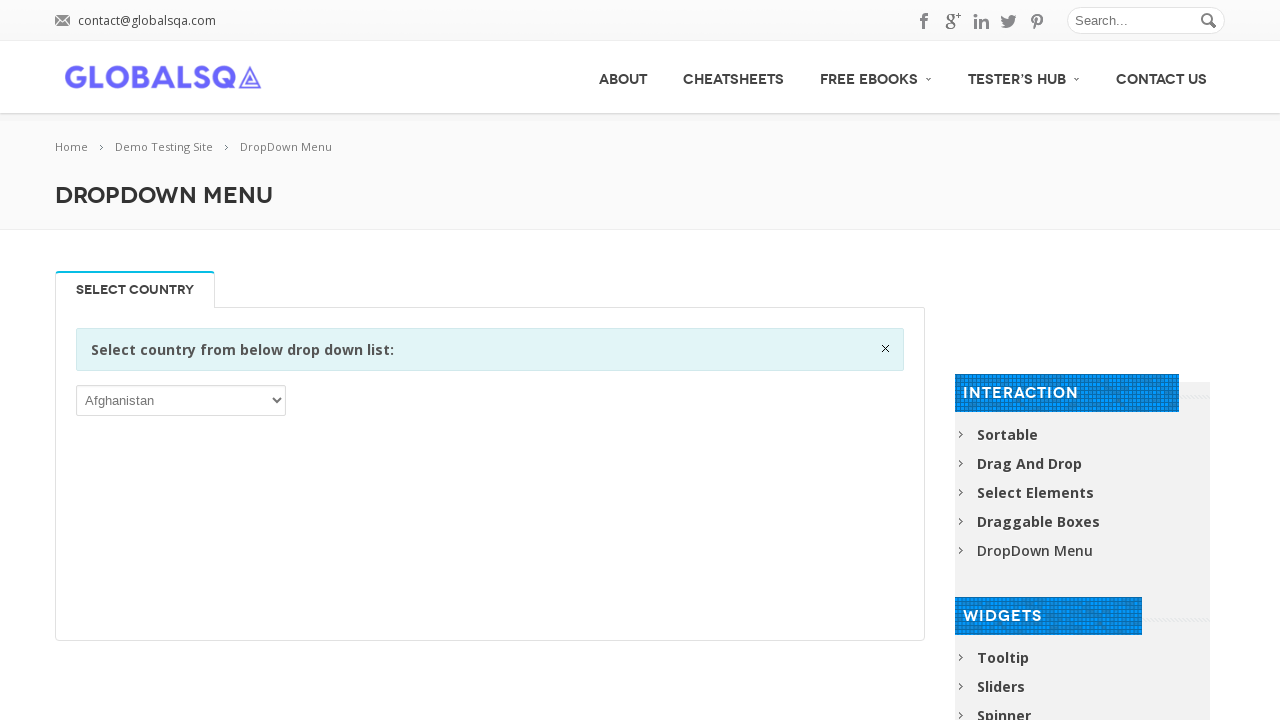

Verified dropdown option is accessible: Togo
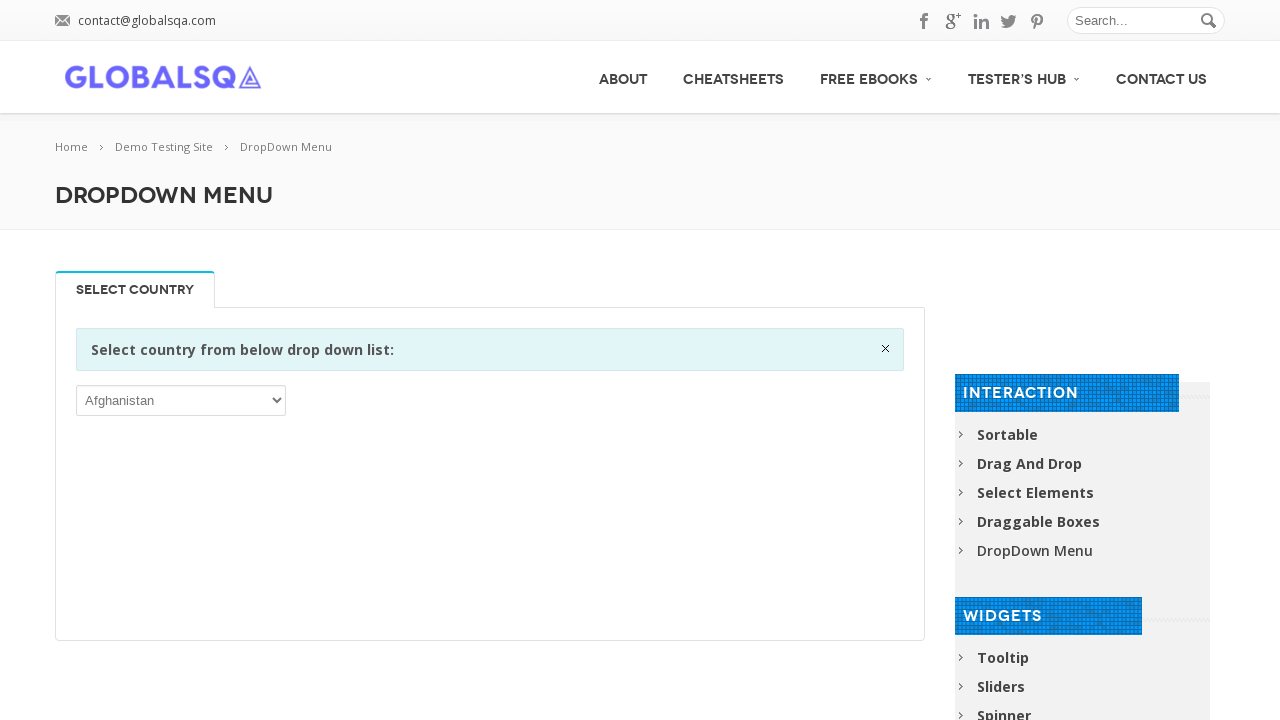

Verified dropdown option is accessible: Tokelau
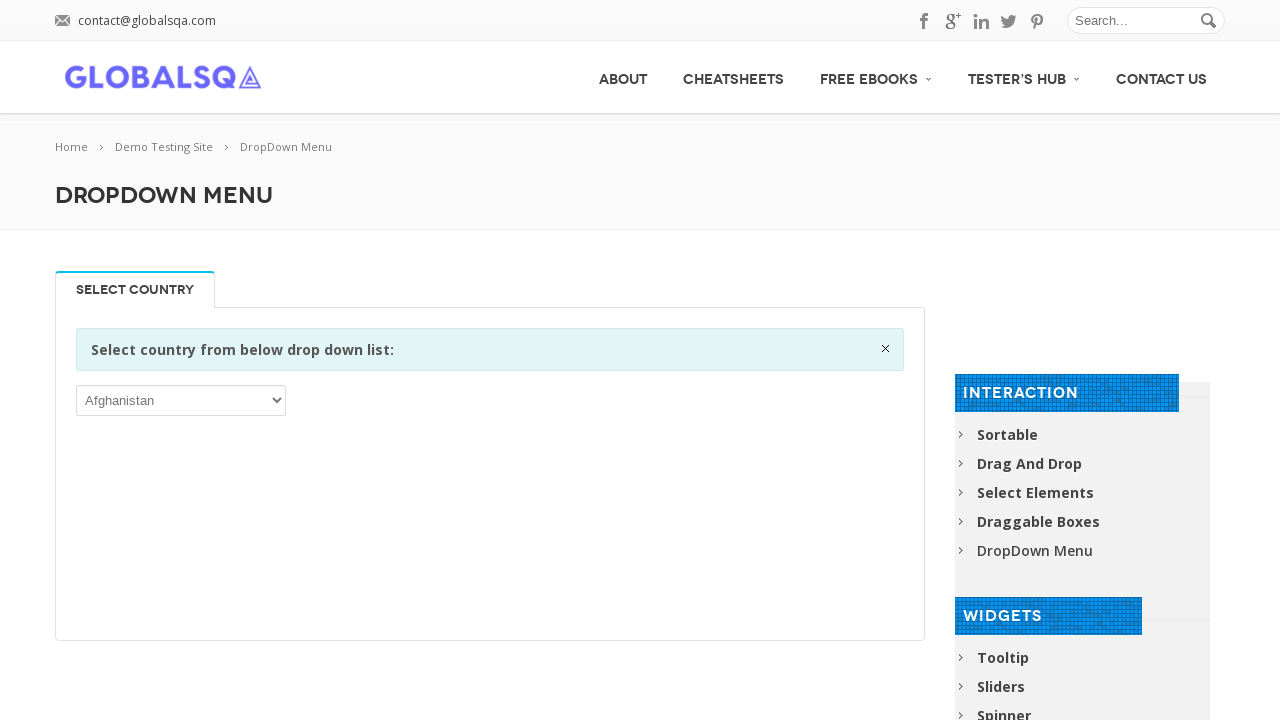

Verified dropdown option is accessible: Tonga
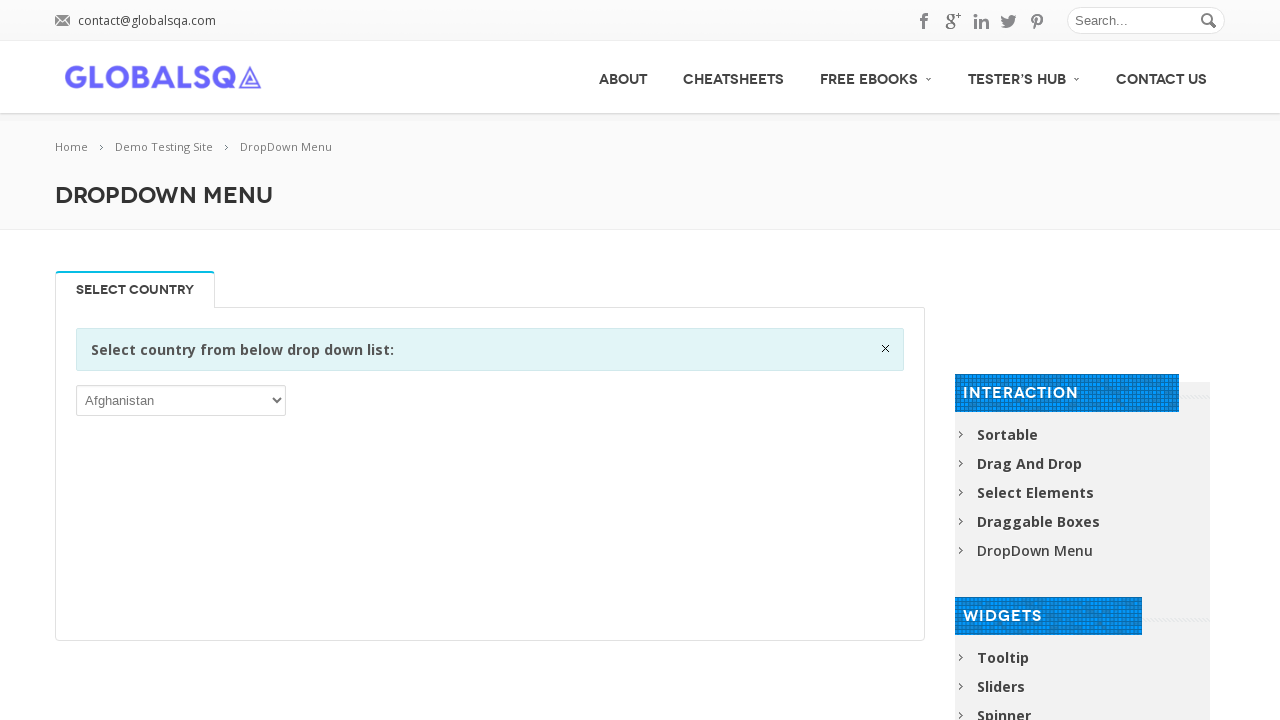

Verified dropdown option is accessible: Trinidad and Tobago
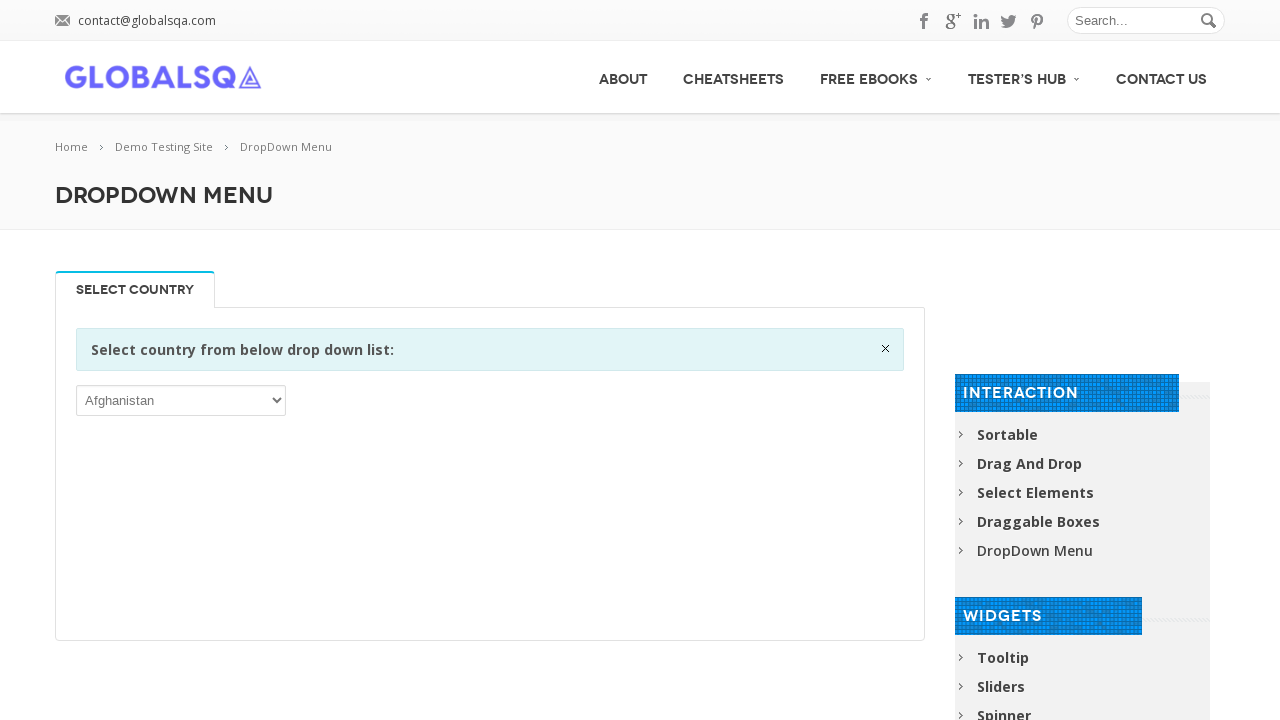

Verified dropdown option is accessible: Tunisia
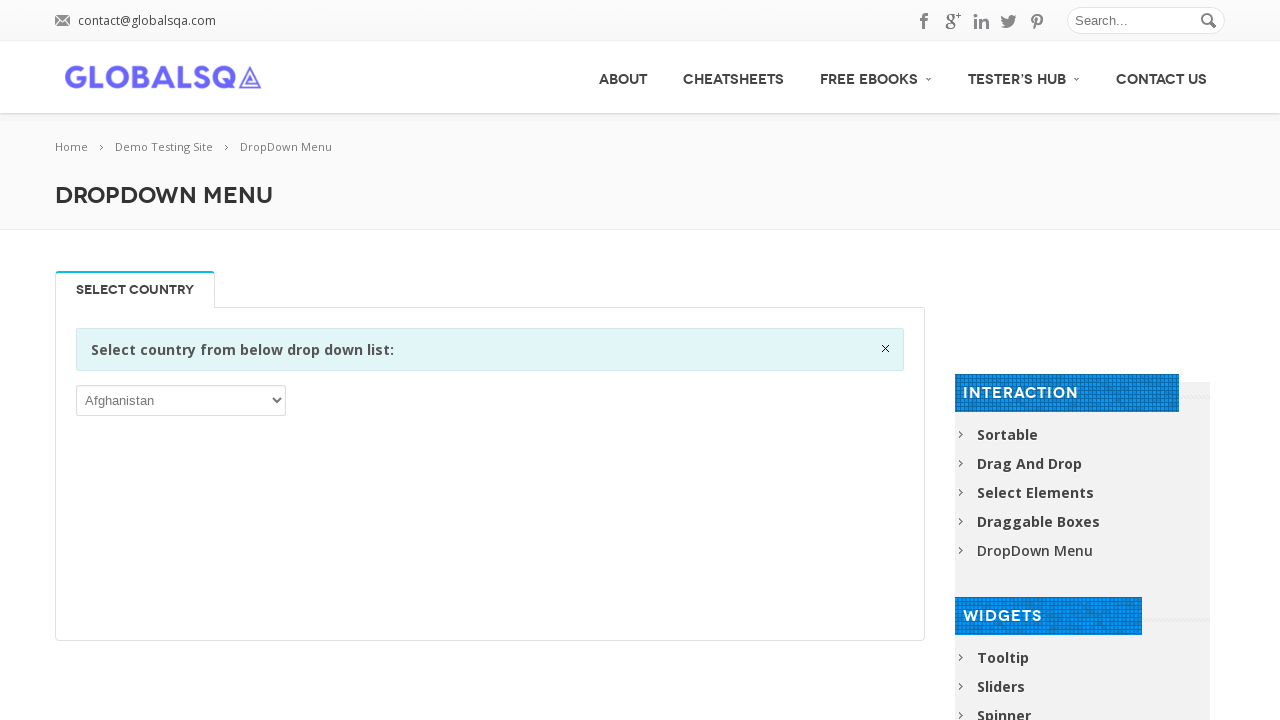

Verified dropdown option is accessible: Turkey
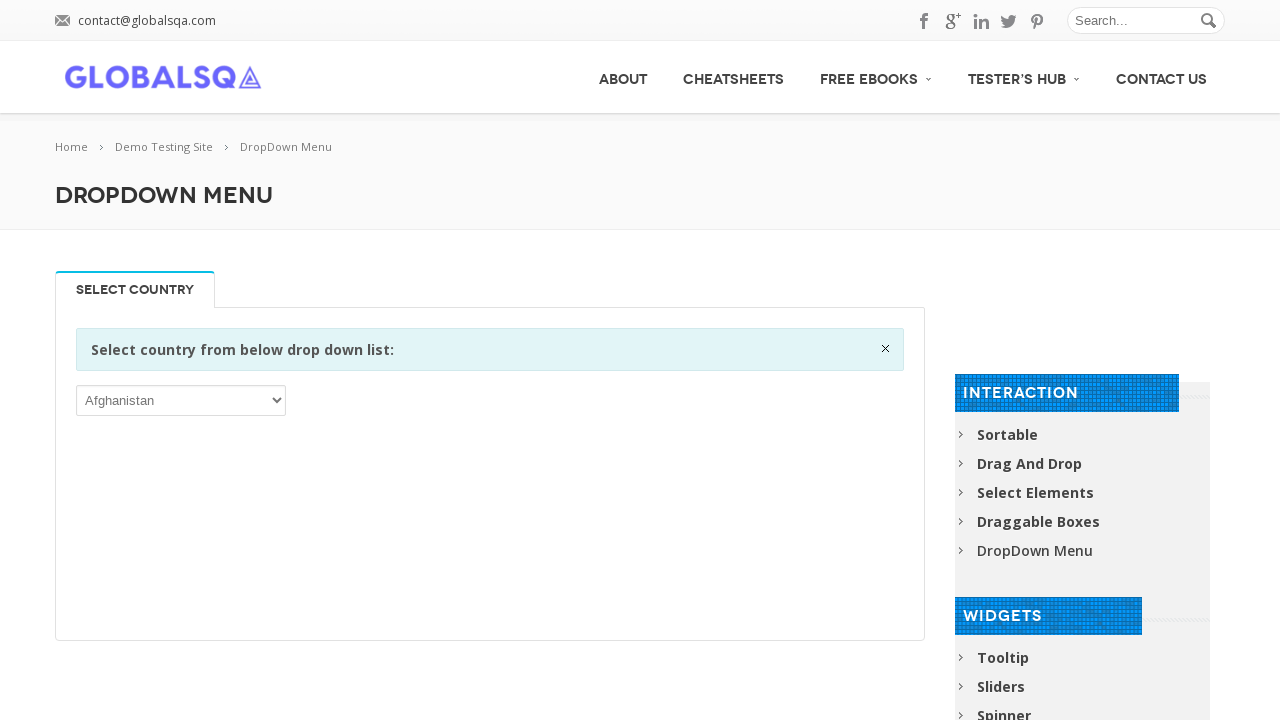

Verified dropdown option is accessible: Turkmenistan
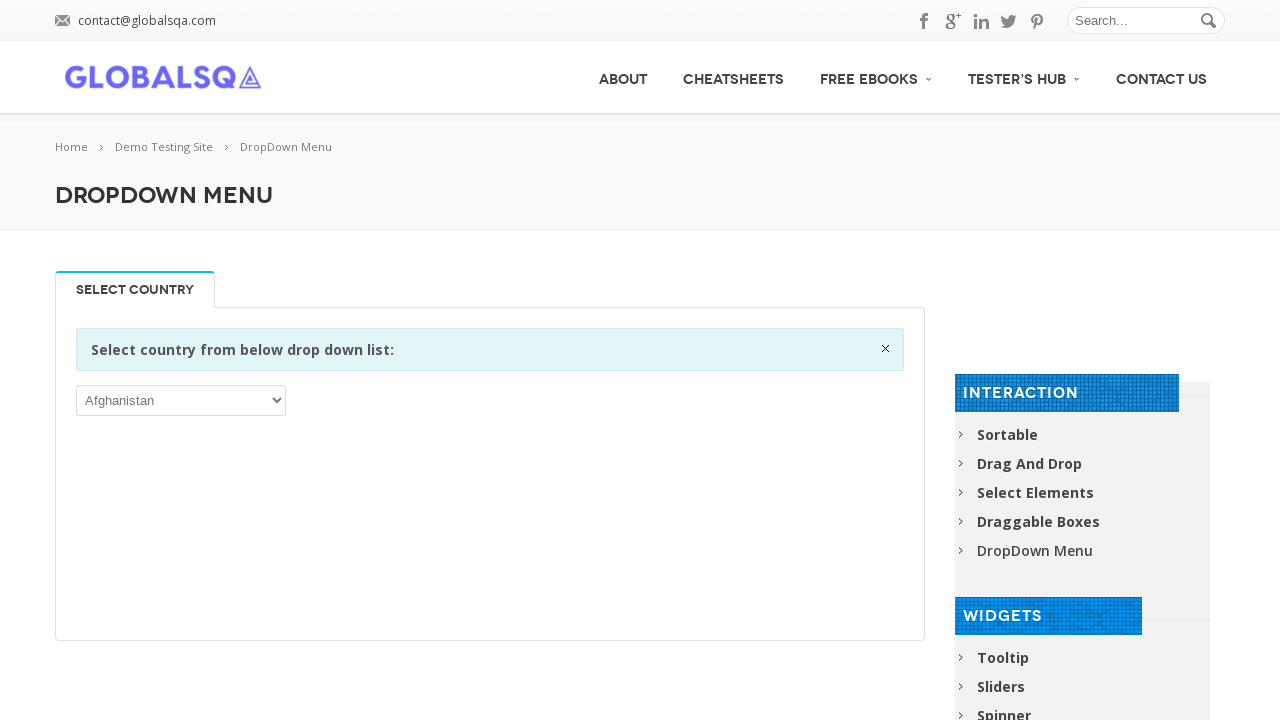

Verified dropdown option is accessible: Turks and Caicos Islands
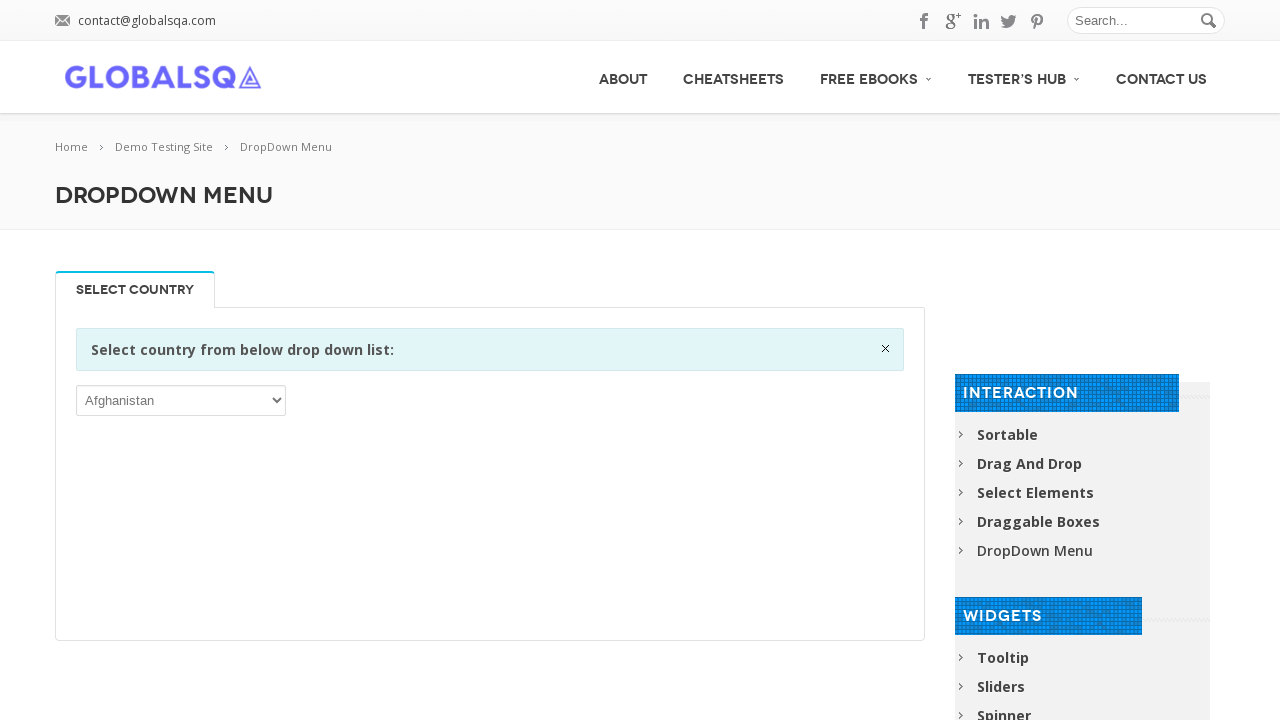

Verified dropdown option is accessible: Tuvalu
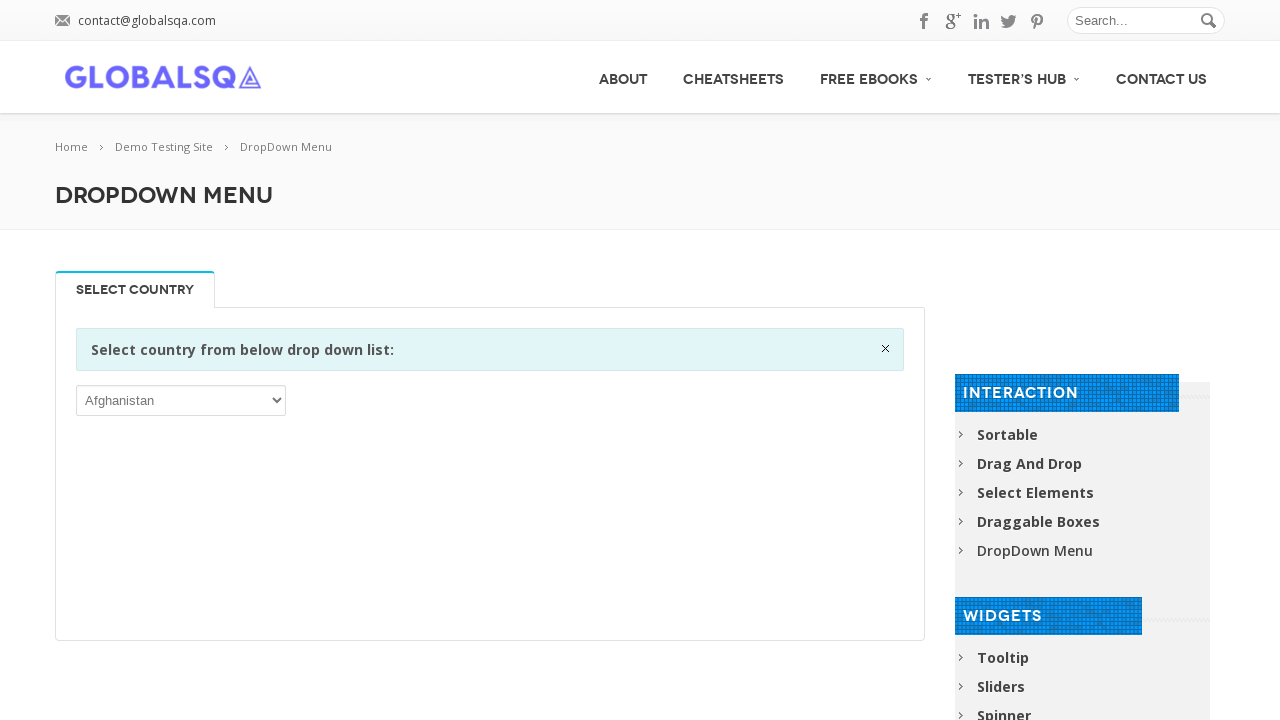

Verified dropdown option is accessible: Uganda
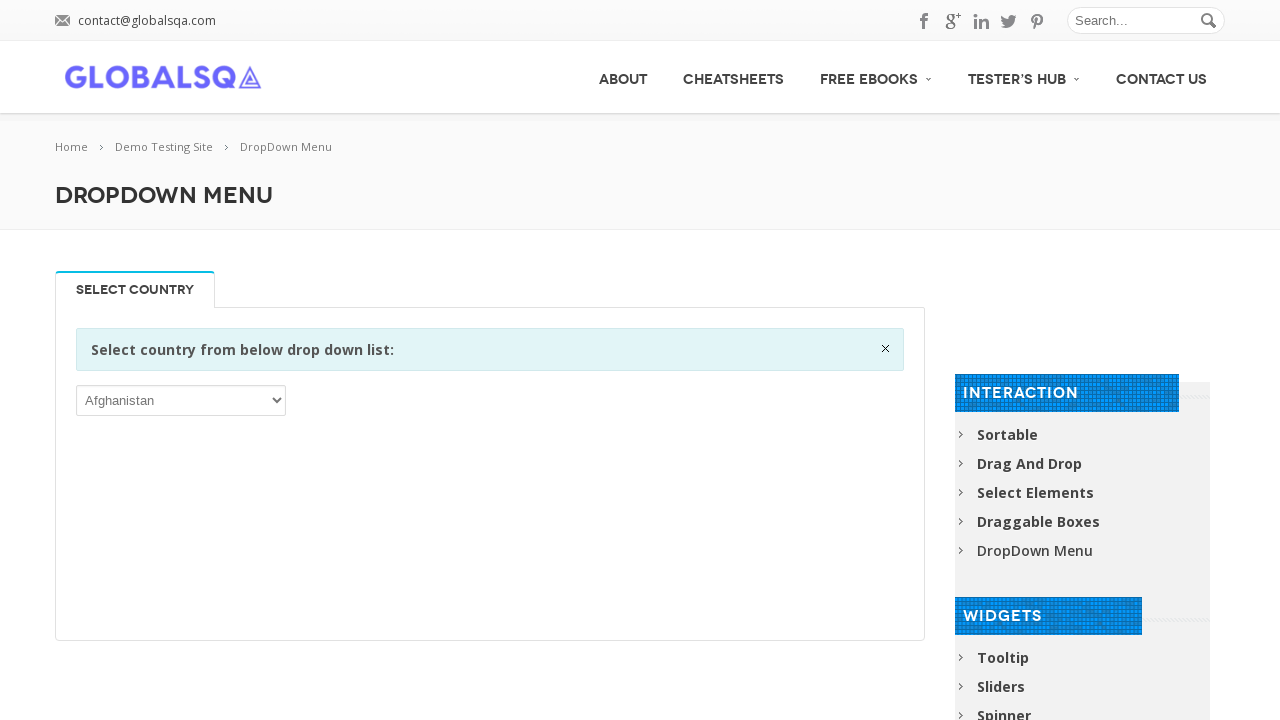

Verified dropdown option is accessible: Ukraine
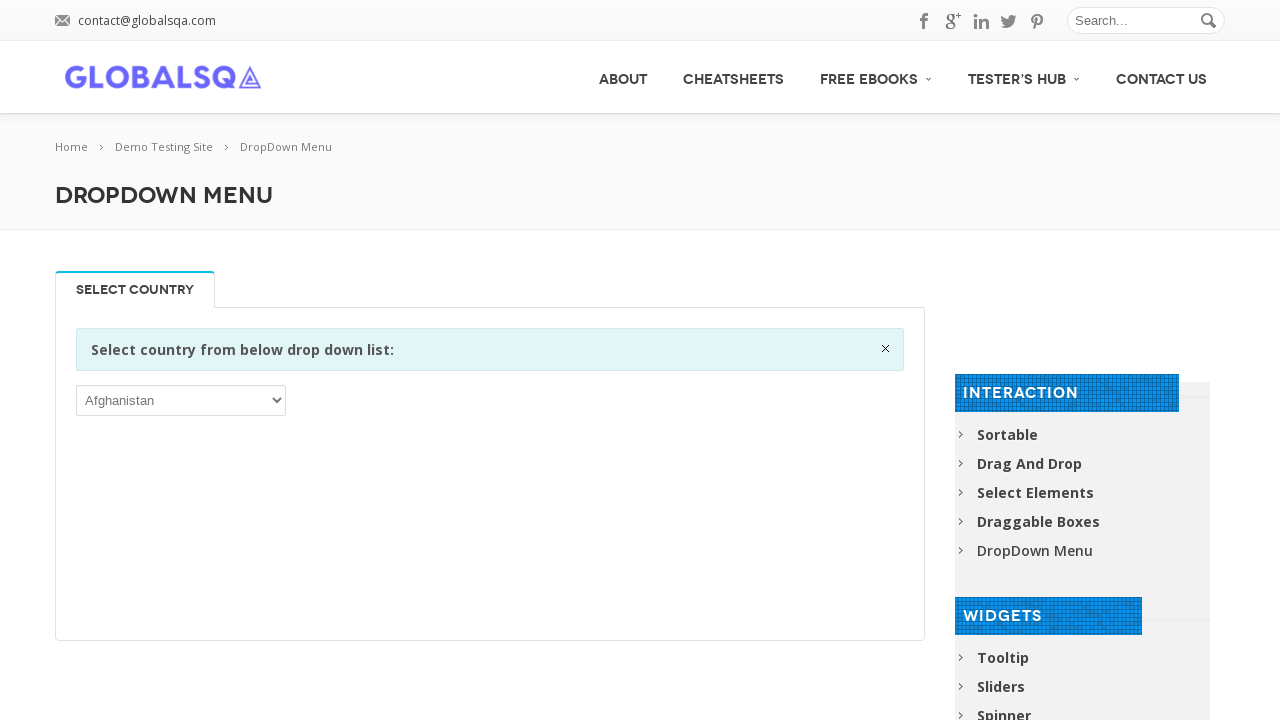

Verified dropdown option is accessible: United Arab Emirates
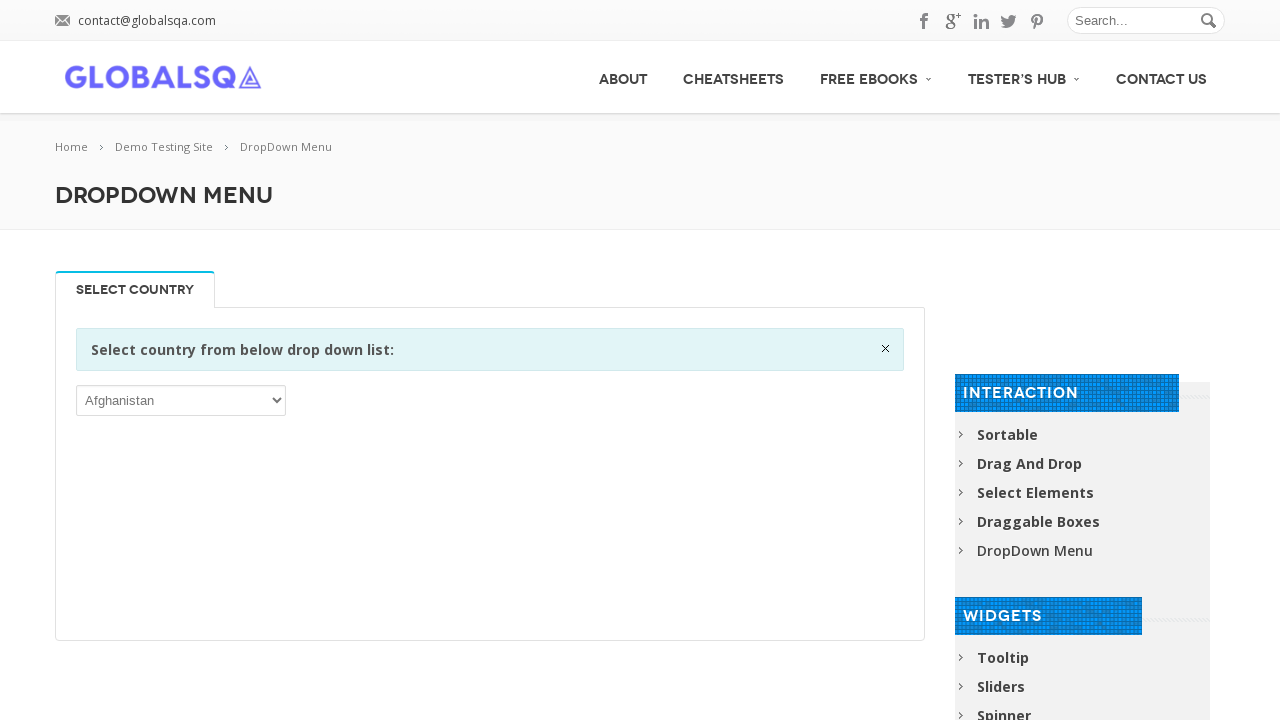

Verified dropdown option is accessible: United Kingdom
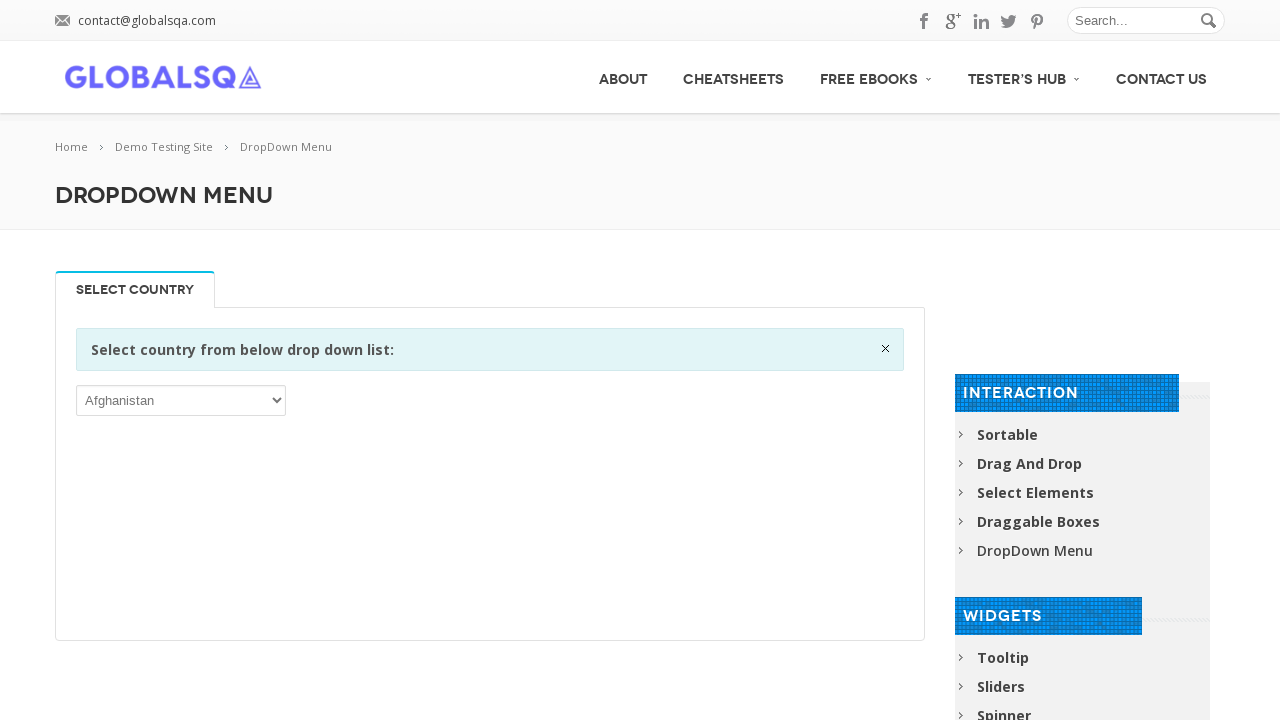

Verified dropdown option is accessible: United States
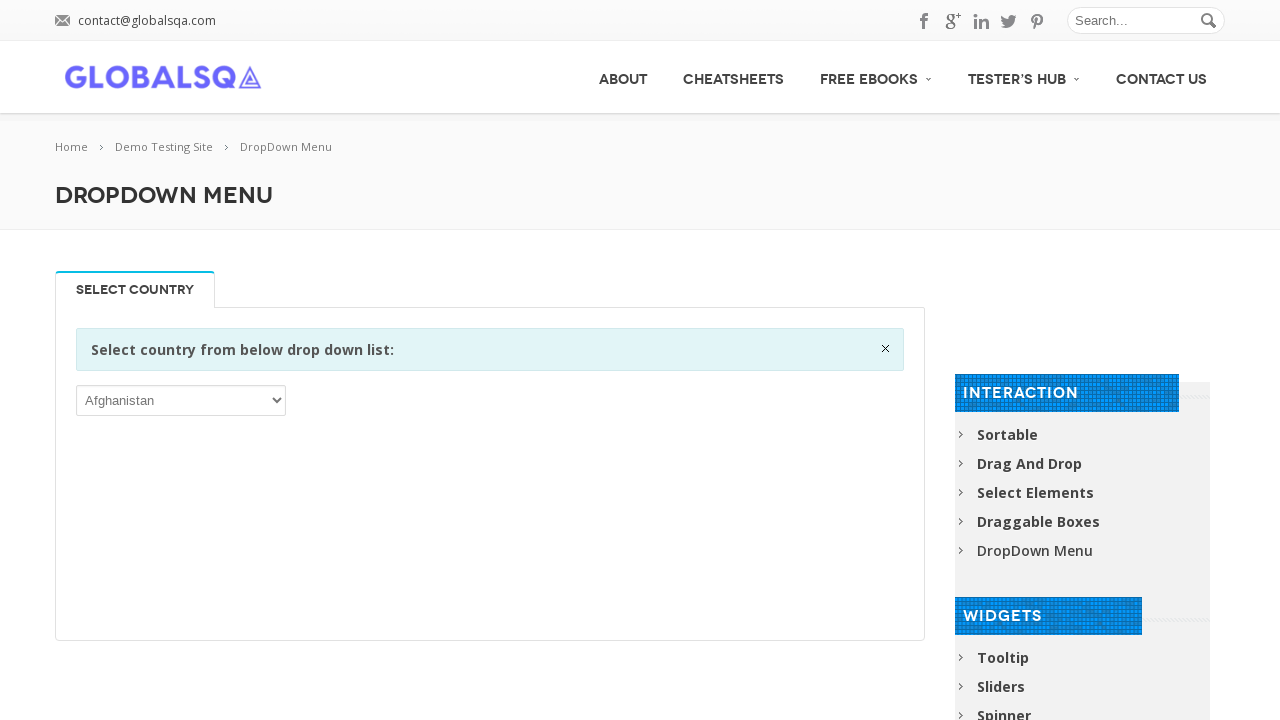

Verified dropdown option is accessible: United States Minor Outlying Islands
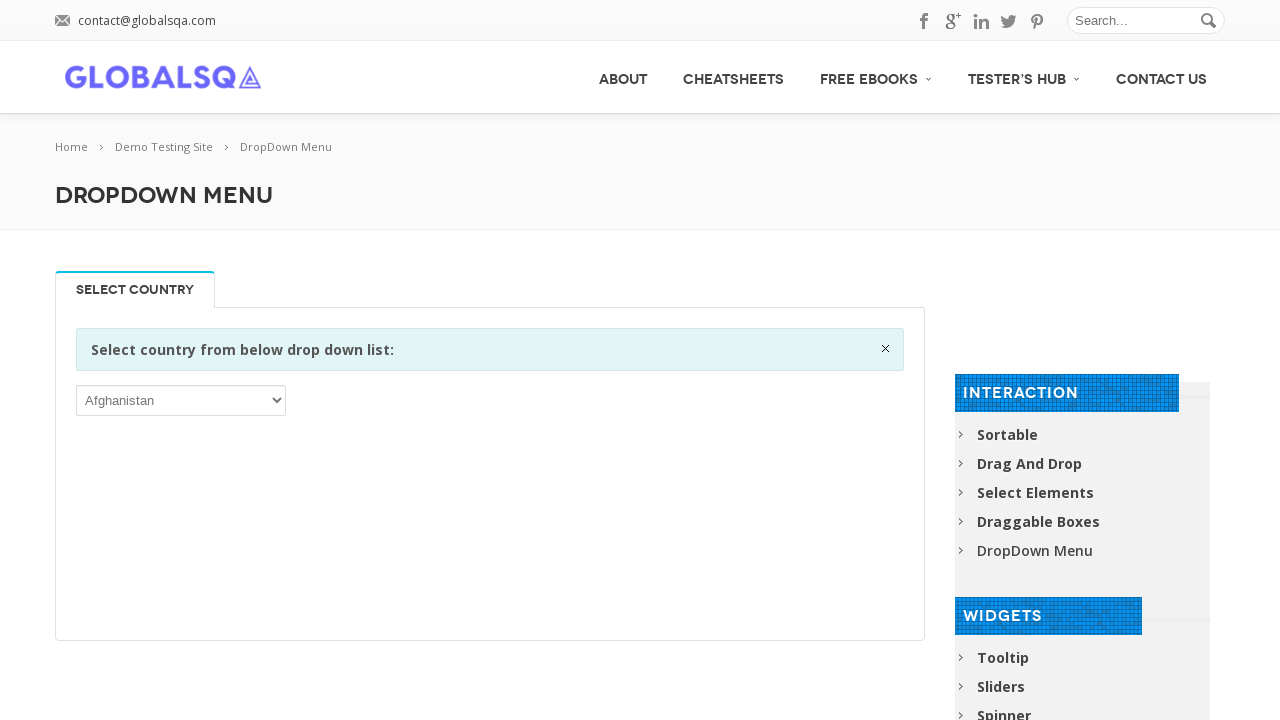

Verified dropdown option is accessible: Uruguay
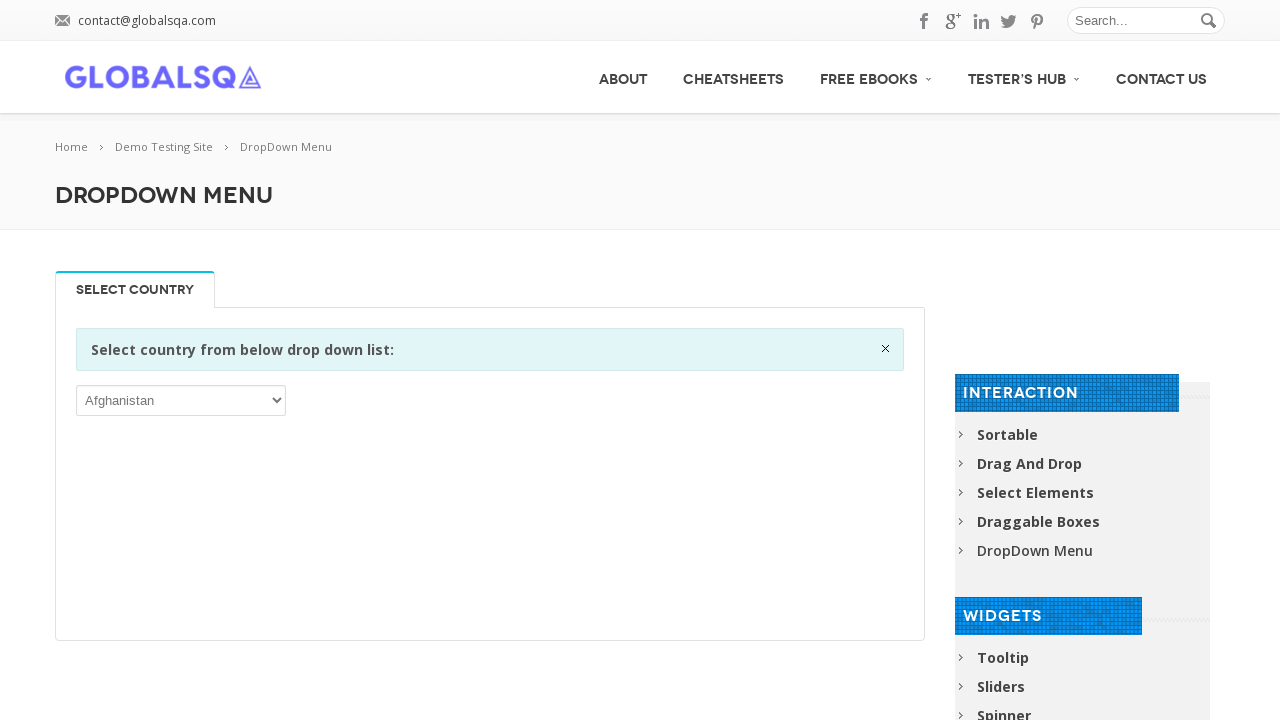

Verified dropdown option is accessible: Uzbekistan
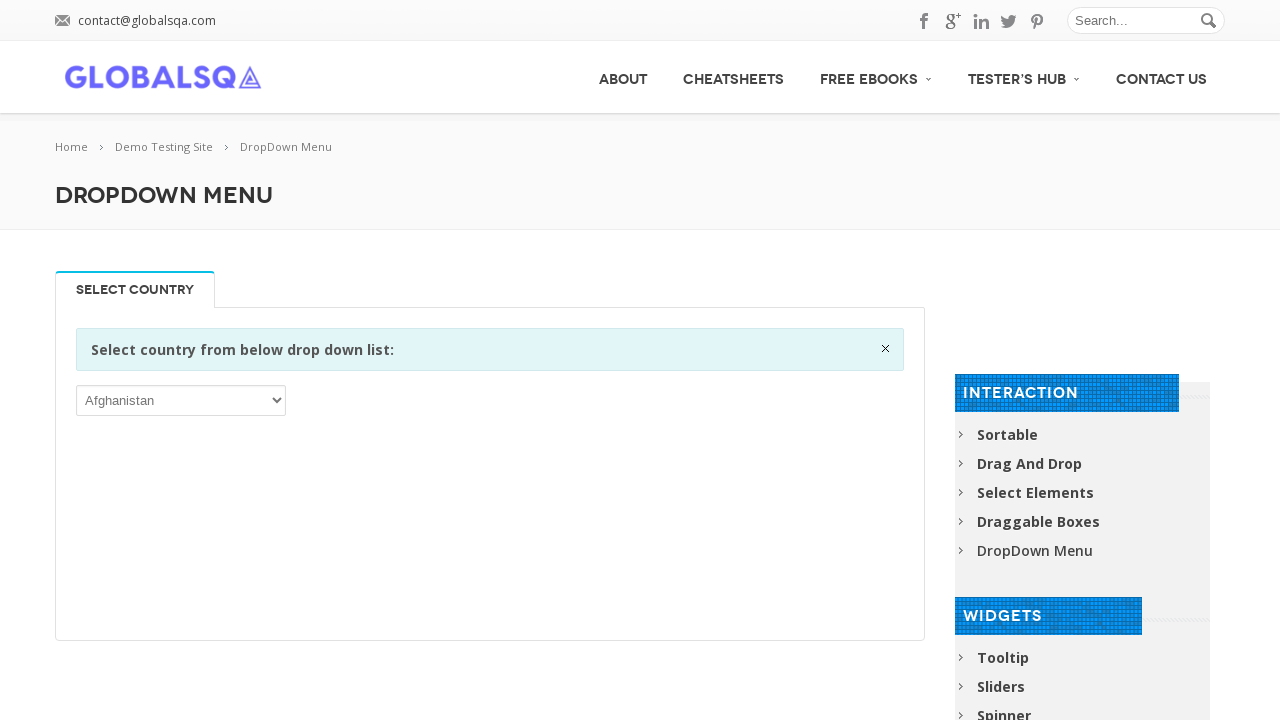

Verified dropdown option is accessible: Vanuatu
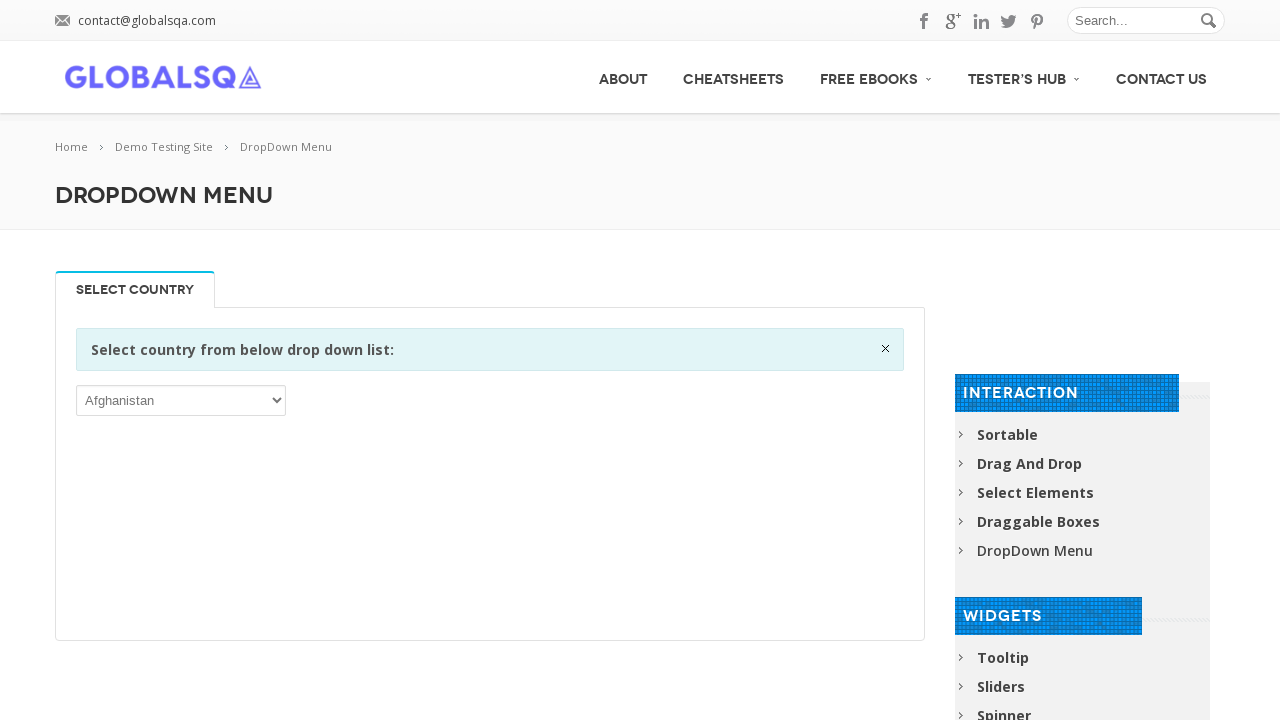

Verified dropdown option is accessible: Venezuela, Bolivarian Republic of
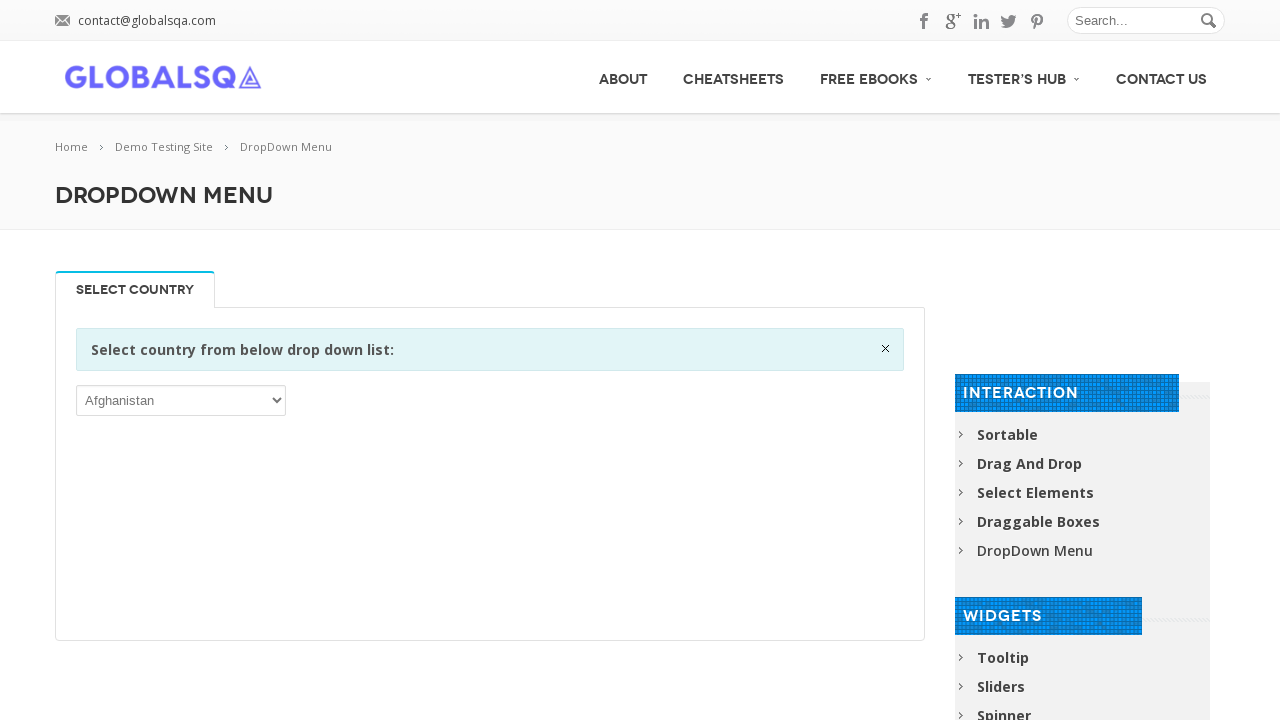

Verified dropdown option is accessible: Viet Nam
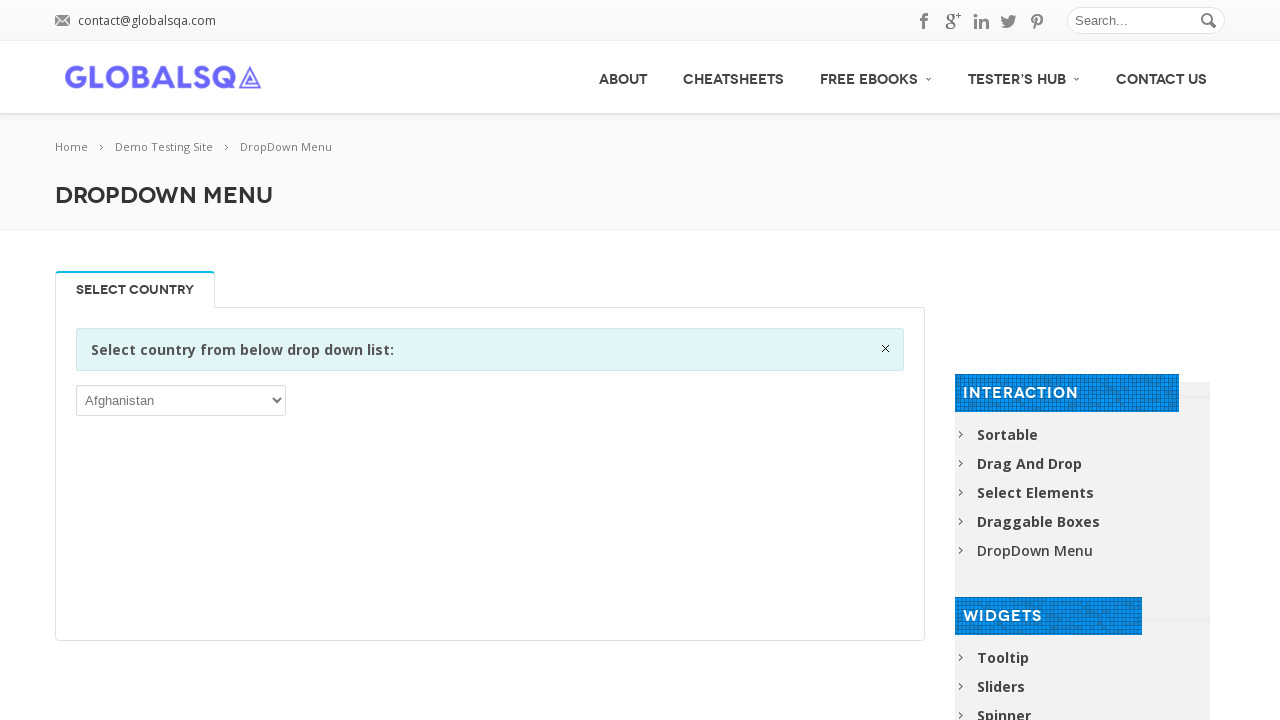

Verified dropdown option is accessible: Virgin Islands, British
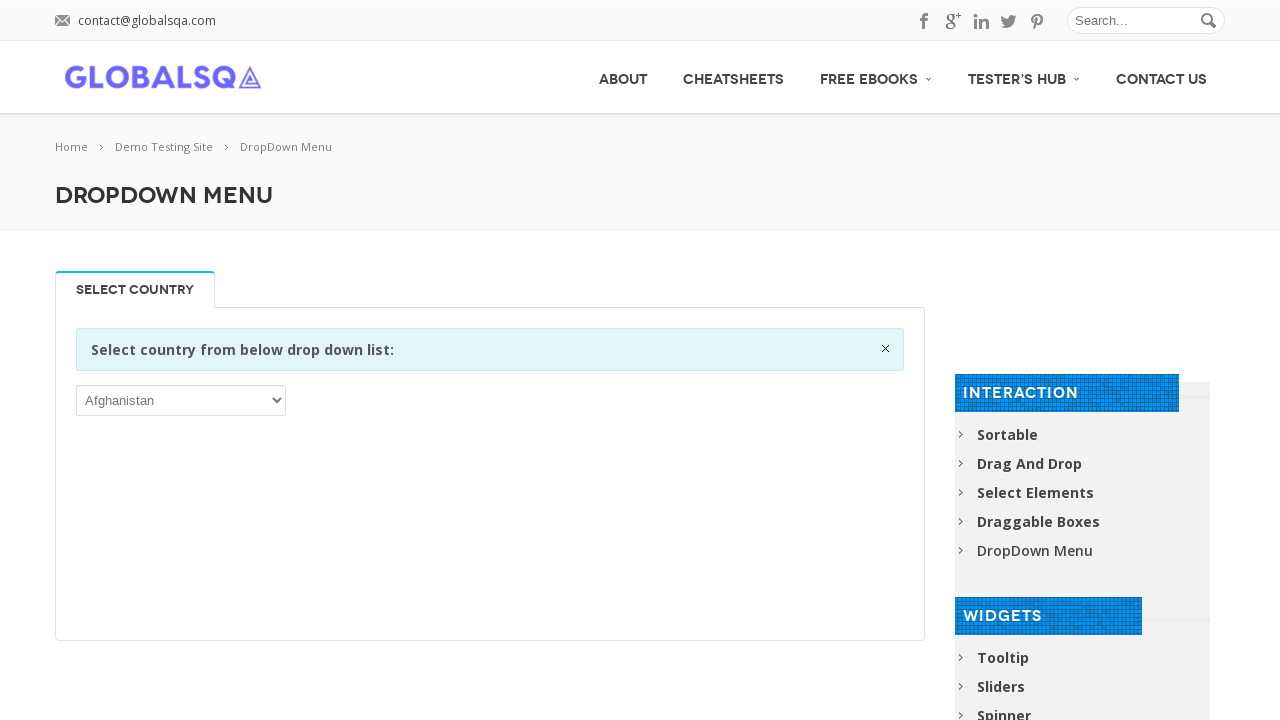

Verified dropdown option is accessible: Virgin Islands, U.S.
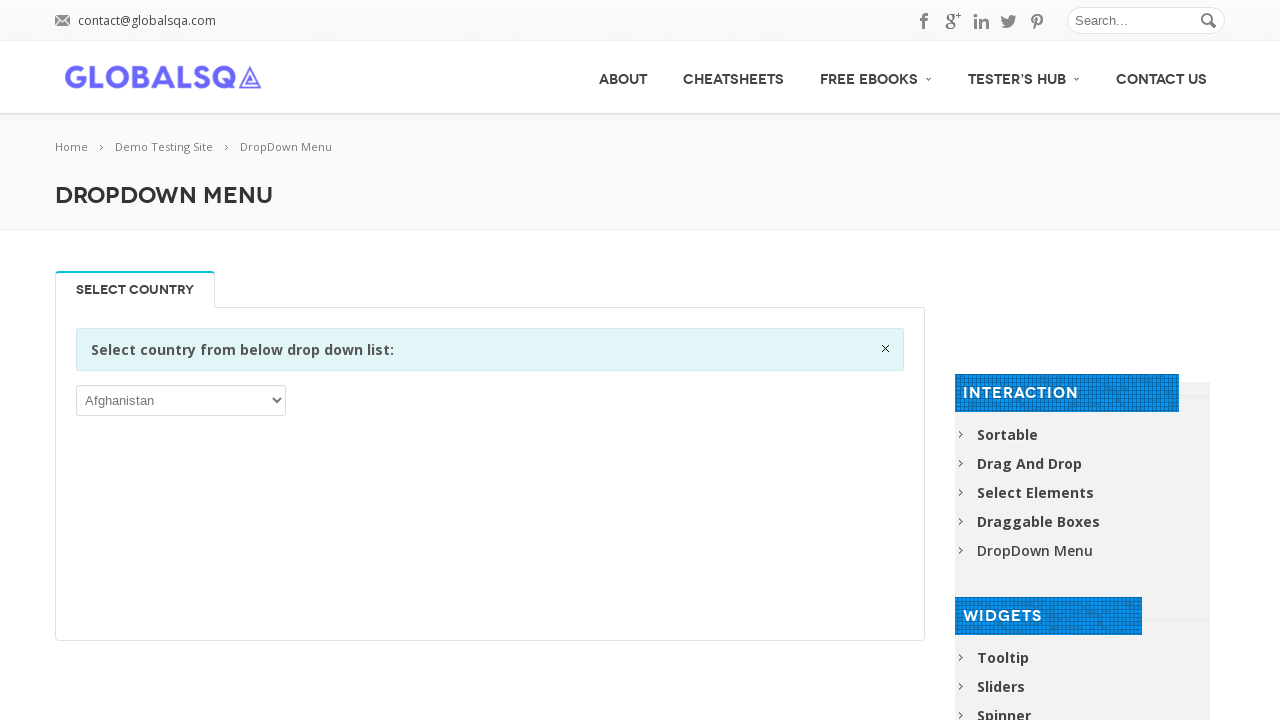

Verified dropdown option is accessible: Wallis and Futuna
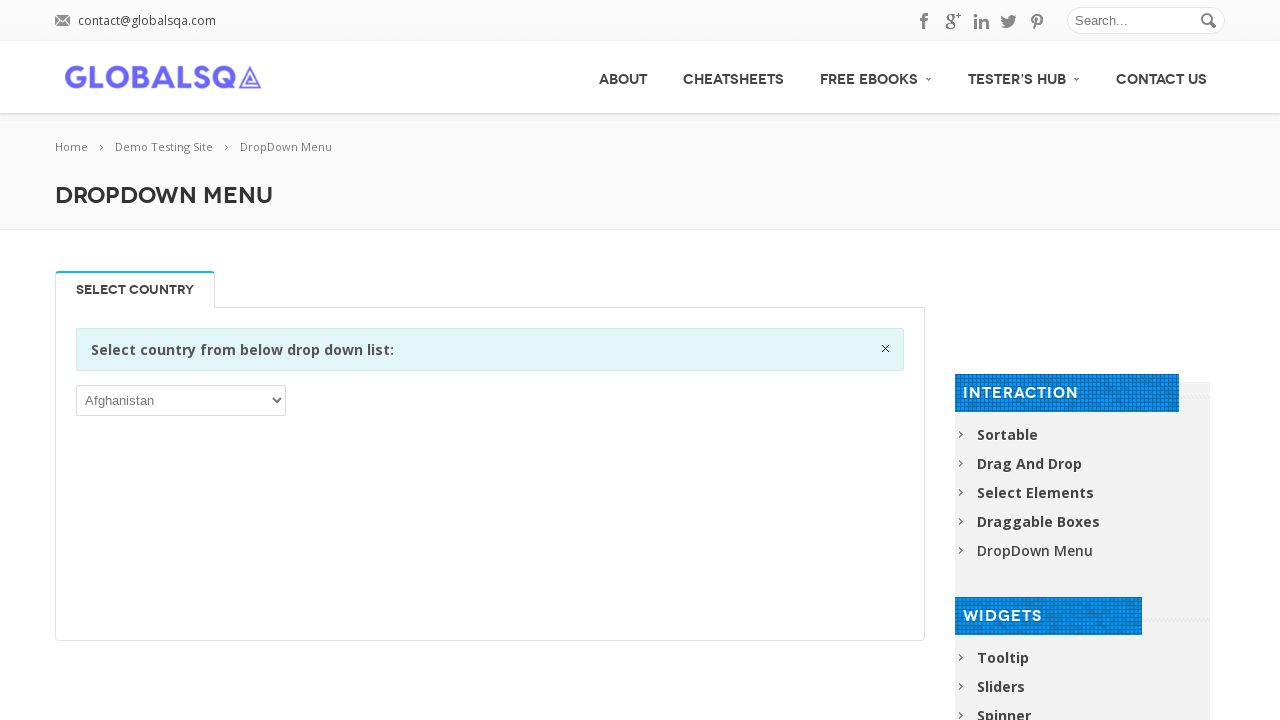

Verified dropdown option is accessible: Western Sahara
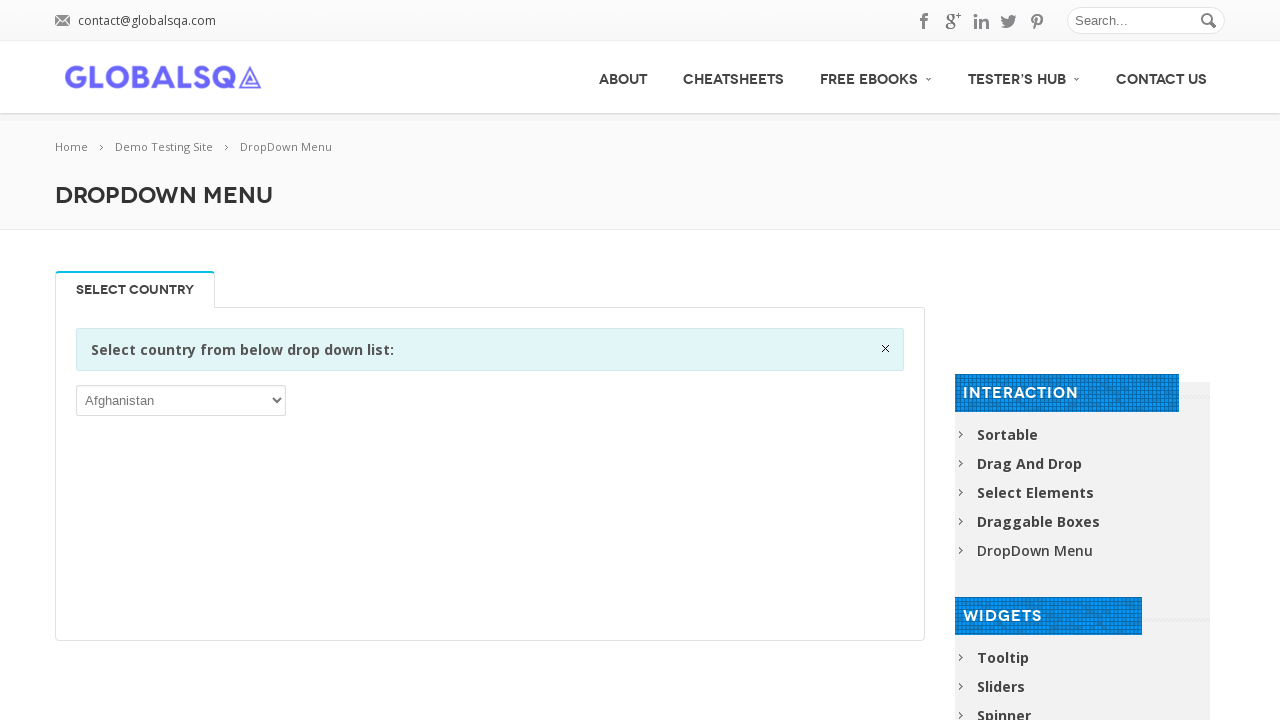

Verified dropdown option is accessible: Yemen
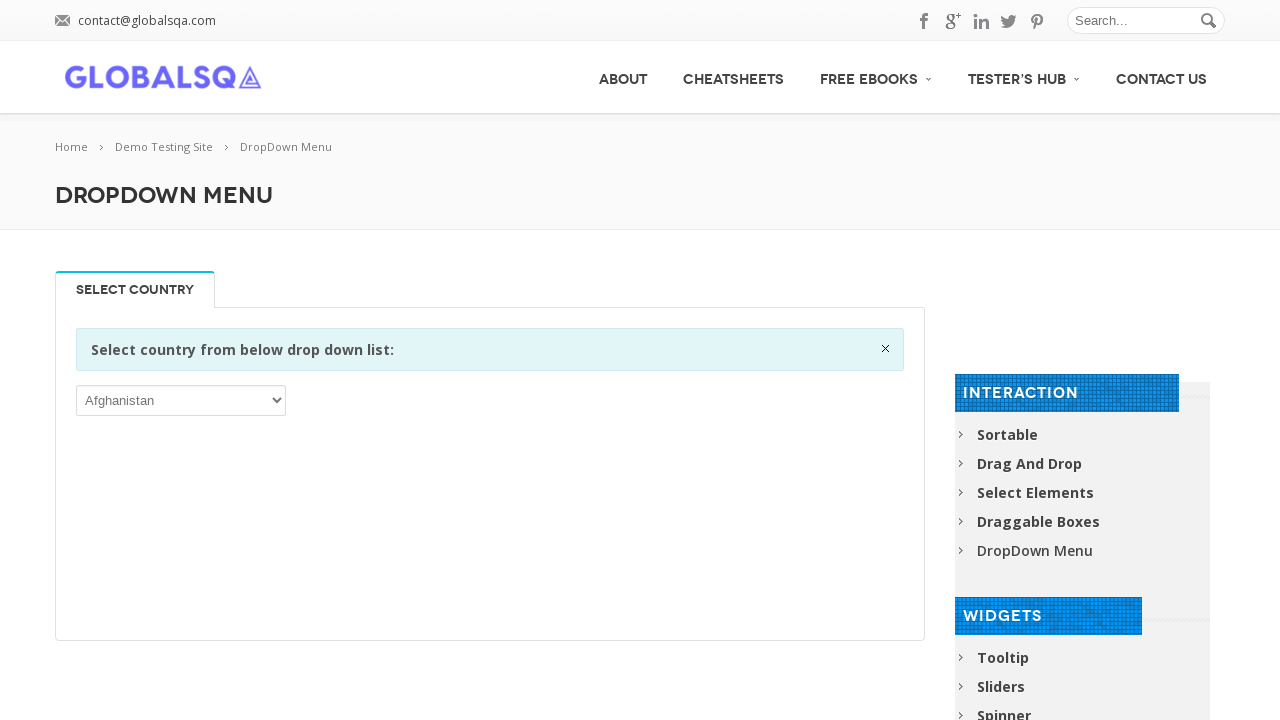

Verified dropdown option is accessible: Zambia
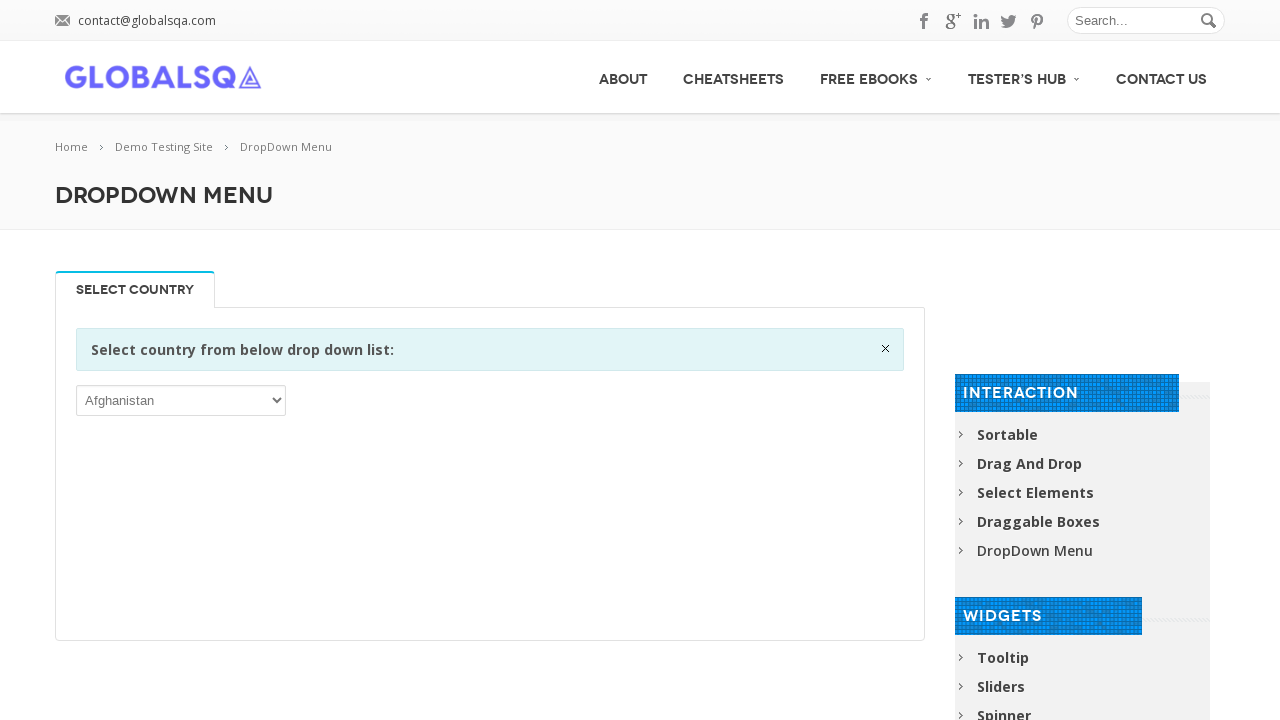

Verified dropdown option is accessible: Zimbabwe
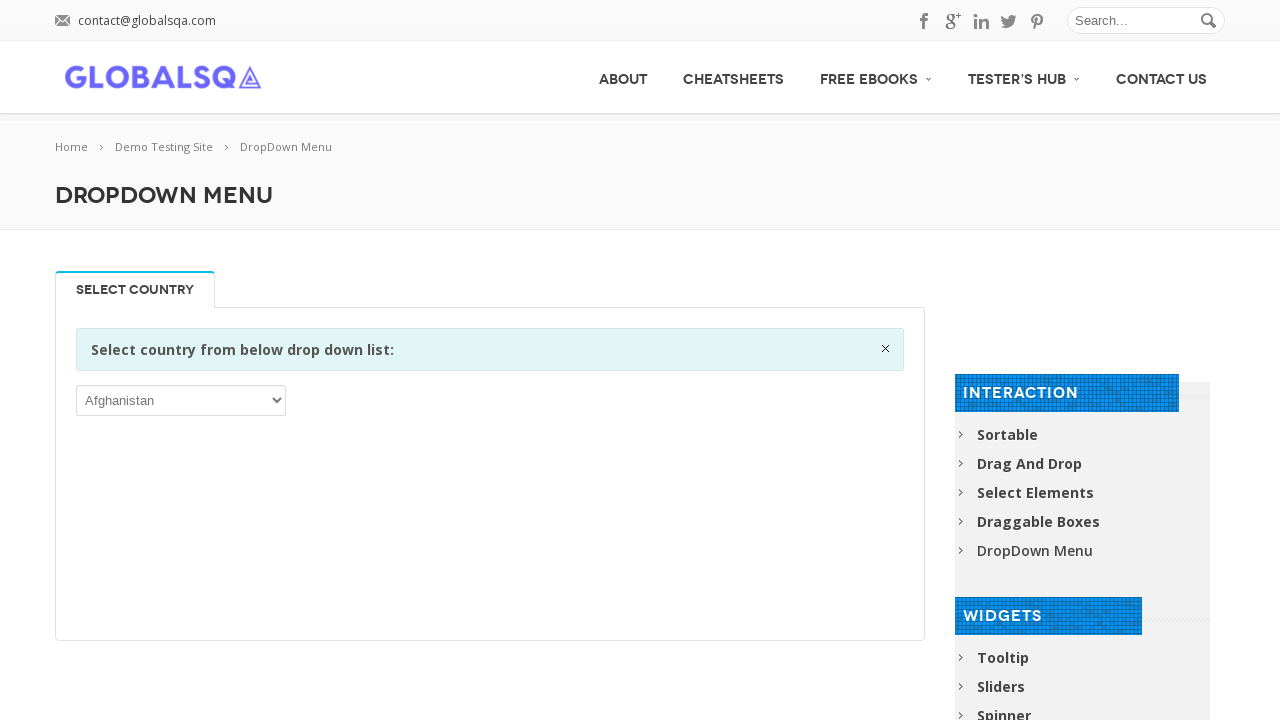

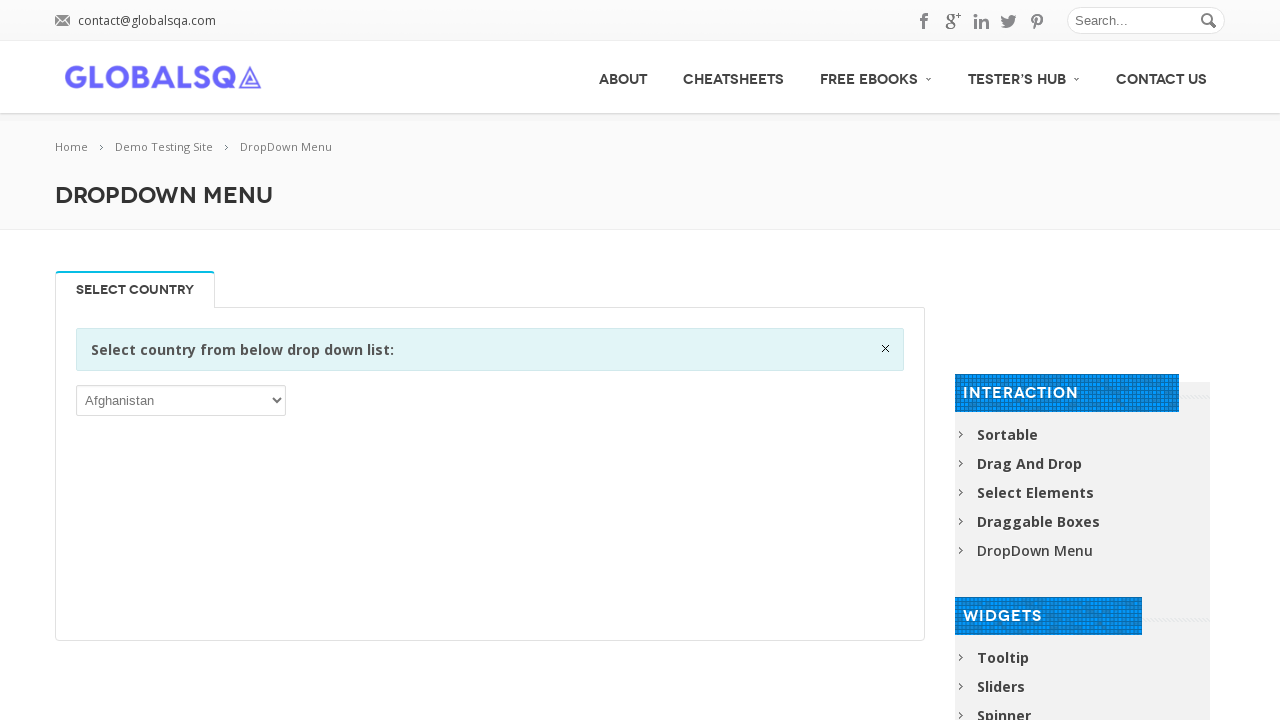